Tests the add/remove elements functionality by clicking the Add Element button 100 times, verifying 100 delete buttons appear, then clicking delete 90 times and verifying 10 delete buttons remain.

Starting URL: http://the-internet.herokuapp.com/add_remove_elements/

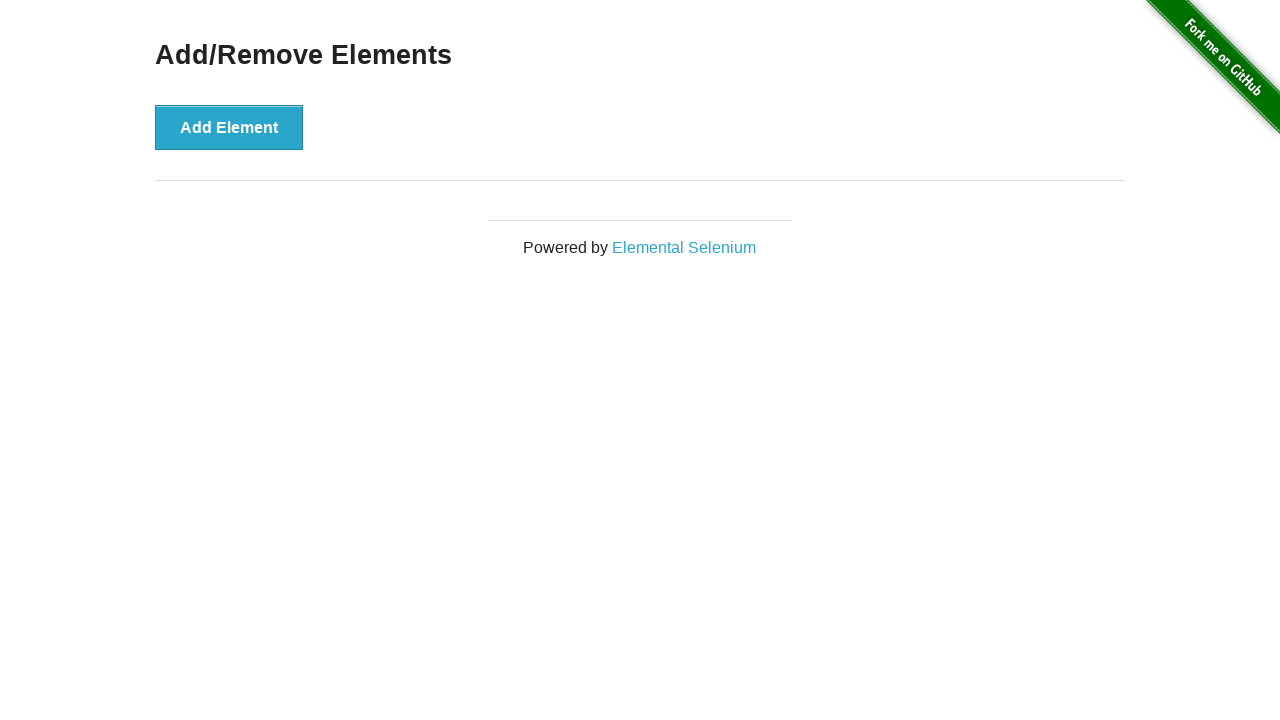

Navigated to add/remove elements page
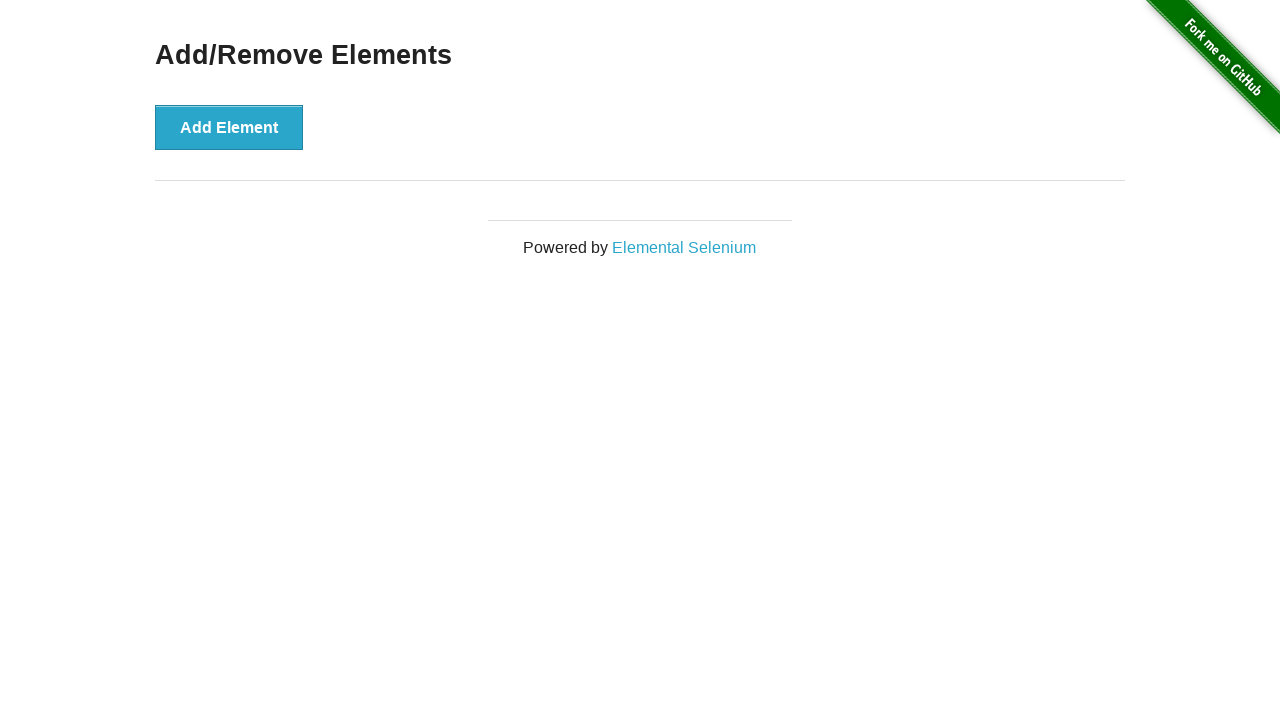

Clicked Add Element button (click 1/100) at (229, 127) on button[onclick='addElement()']
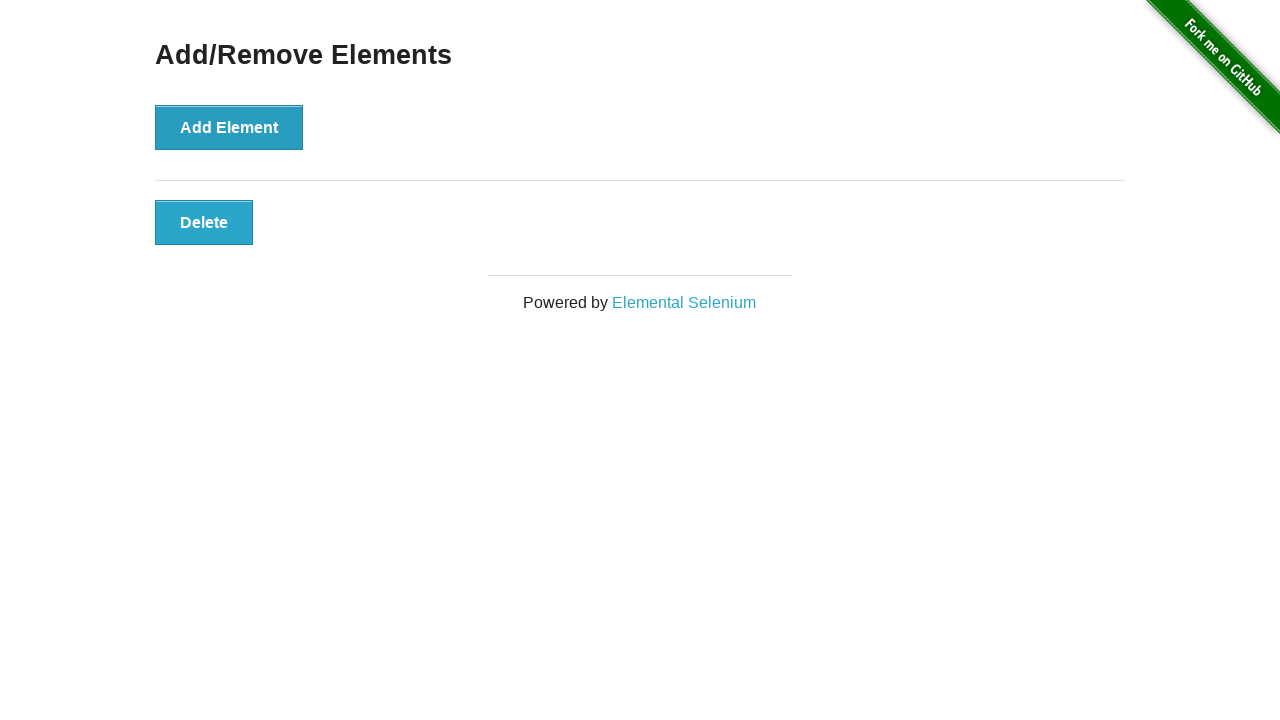

Clicked Add Element button (click 2/100) at (229, 127) on button[onclick='addElement()']
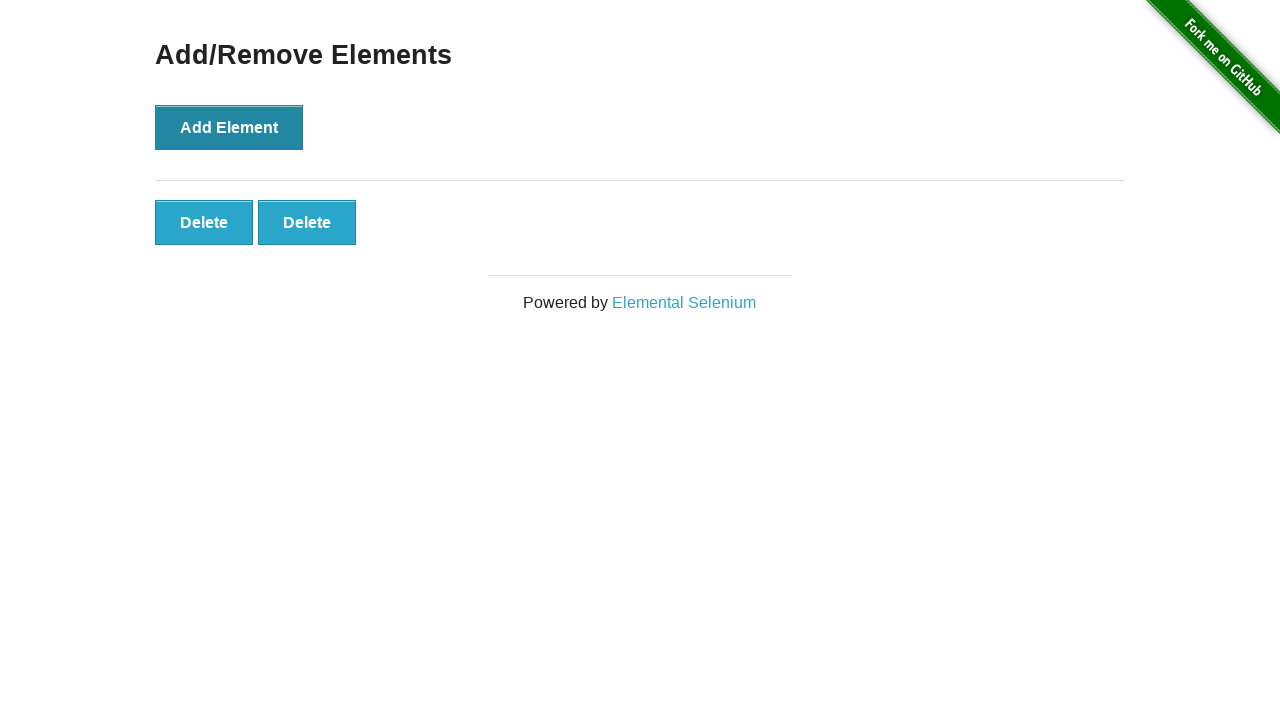

Clicked Add Element button (click 3/100) at (229, 127) on button[onclick='addElement()']
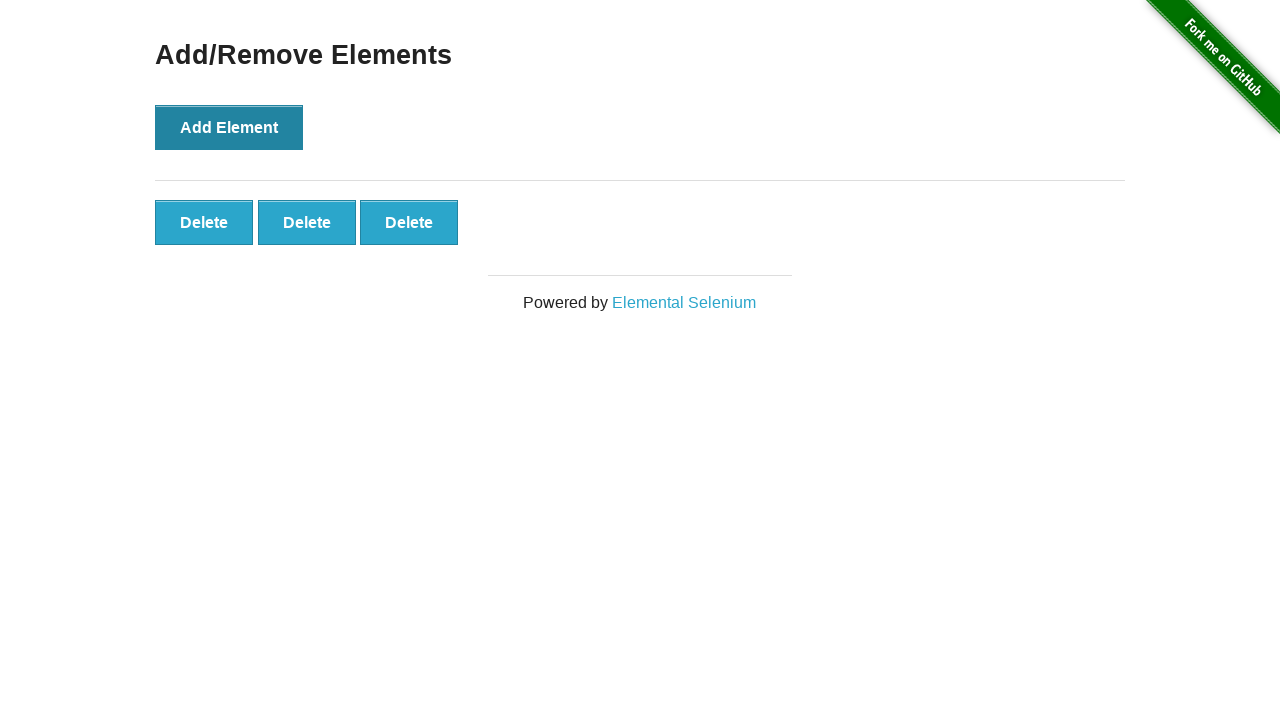

Clicked Add Element button (click 4/100) at (229, 127) on button[onclick='addElement()']
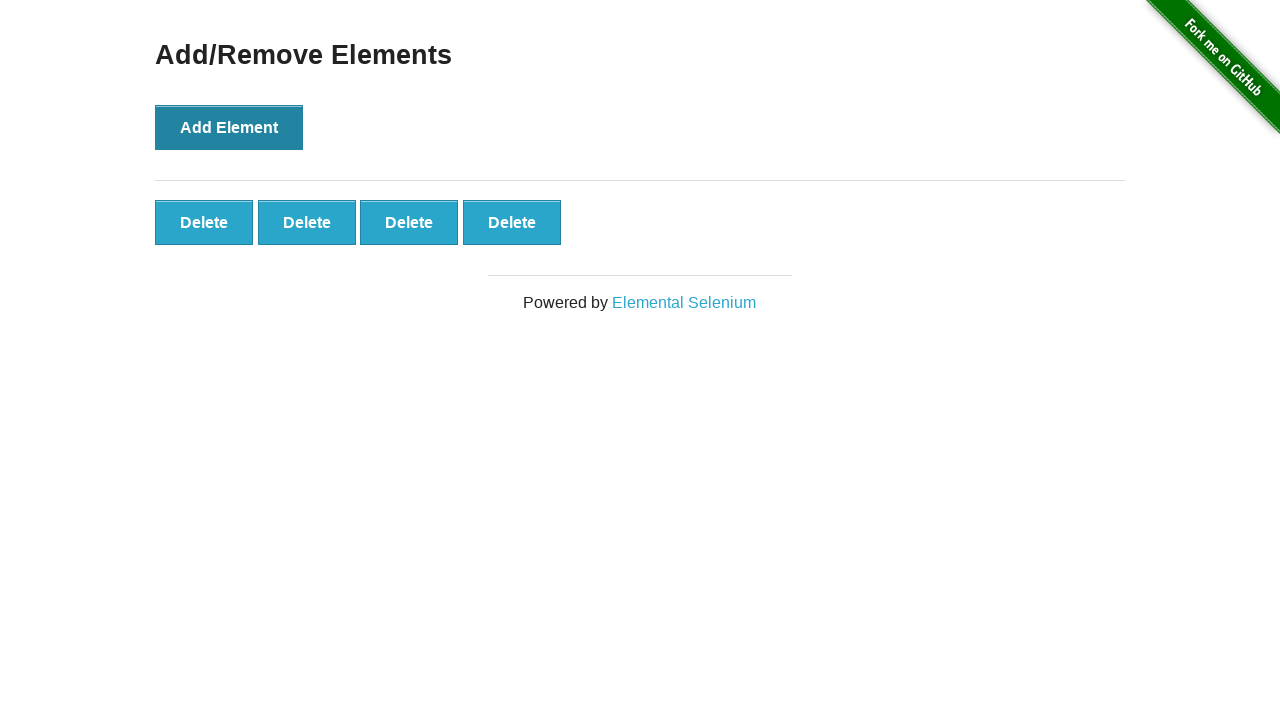

Clicked Add Element button (click 5/100) at (229, 127) on button[onclick='addElement()']
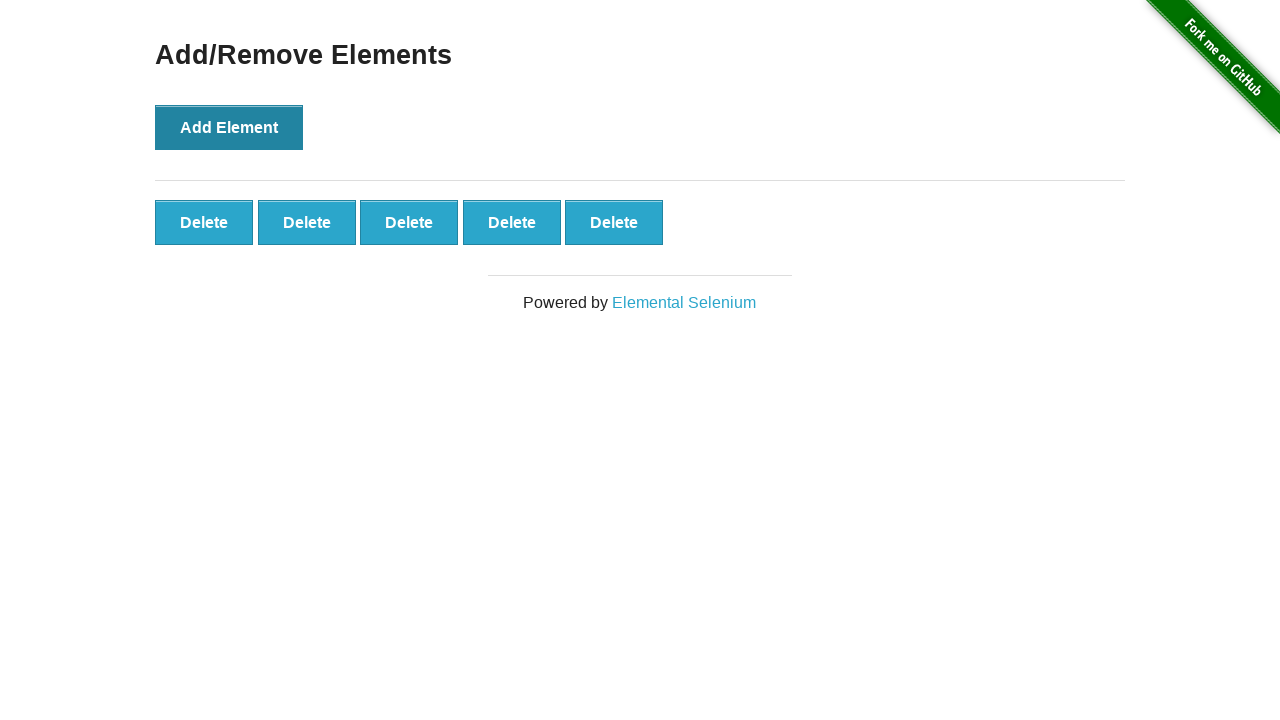

Clicked Add Element button (click 6/100) at (229, 127) on button[onclick='addElement()']
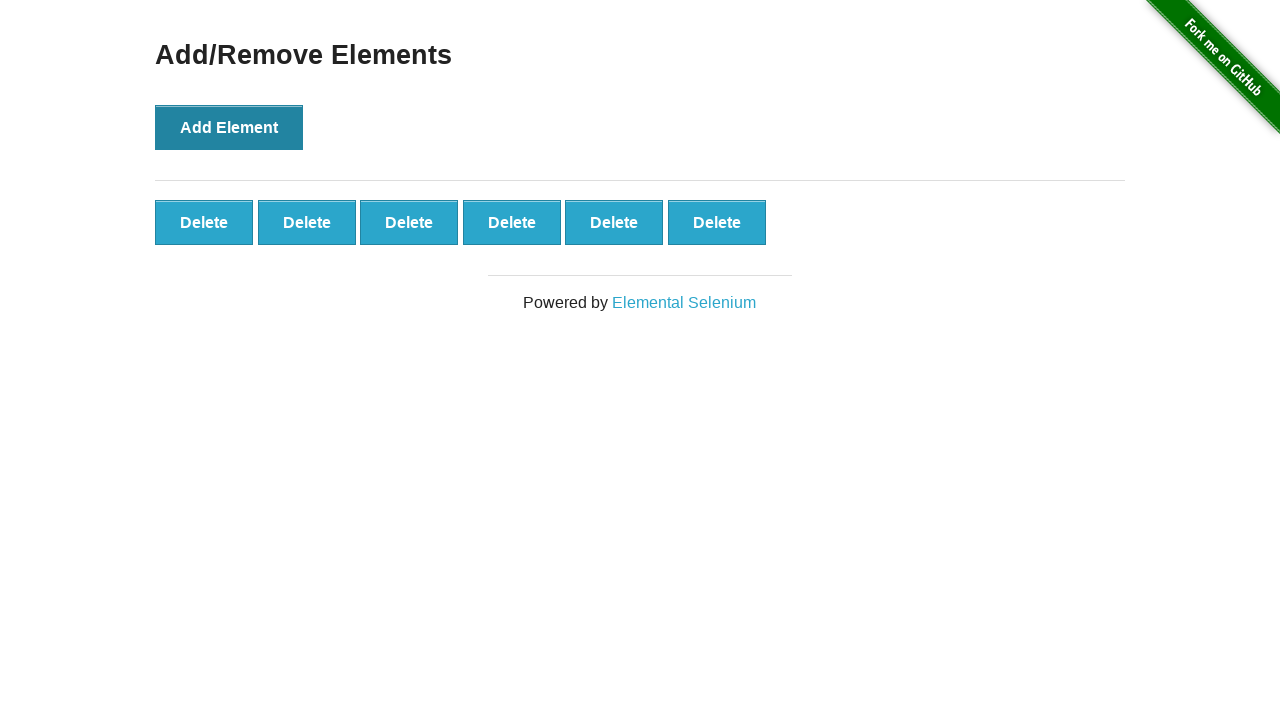

Clicked Add Element button (click 7/100) at (229, 127) on button[onclick='addElement()']
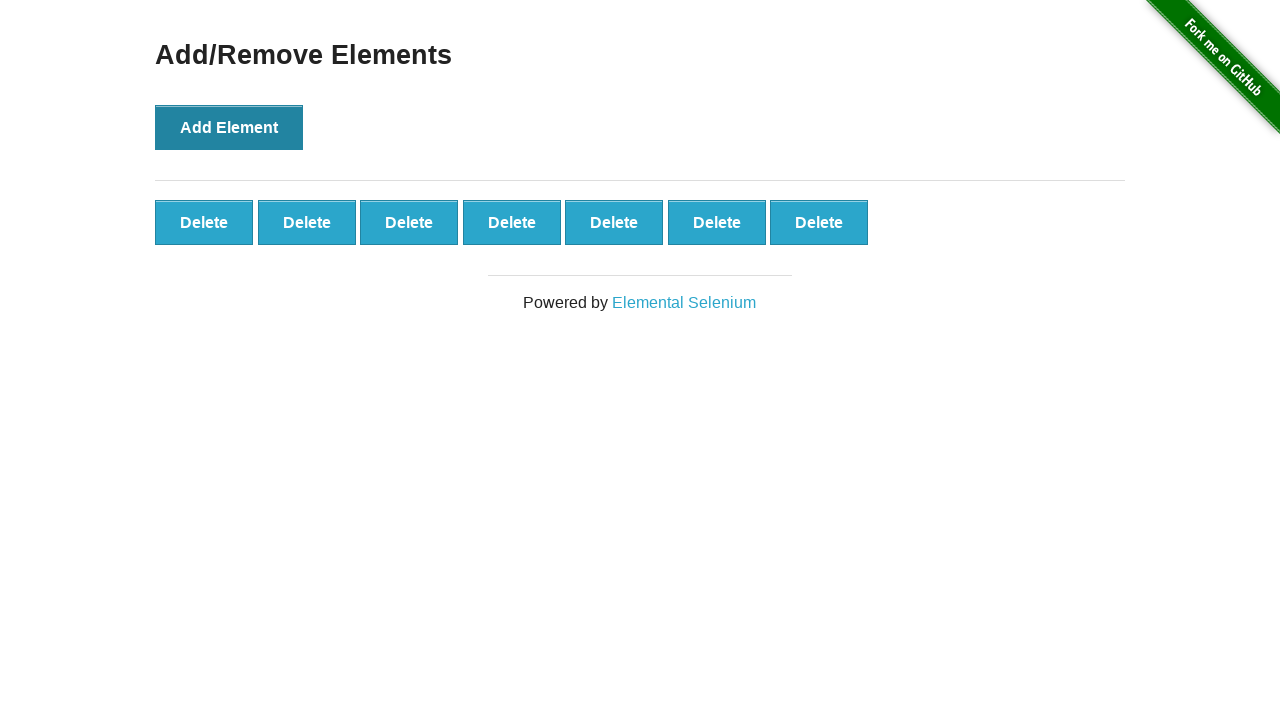

Clicked Add Element button (click 8/100) at (229, 127) on button[onclick='addElement()']
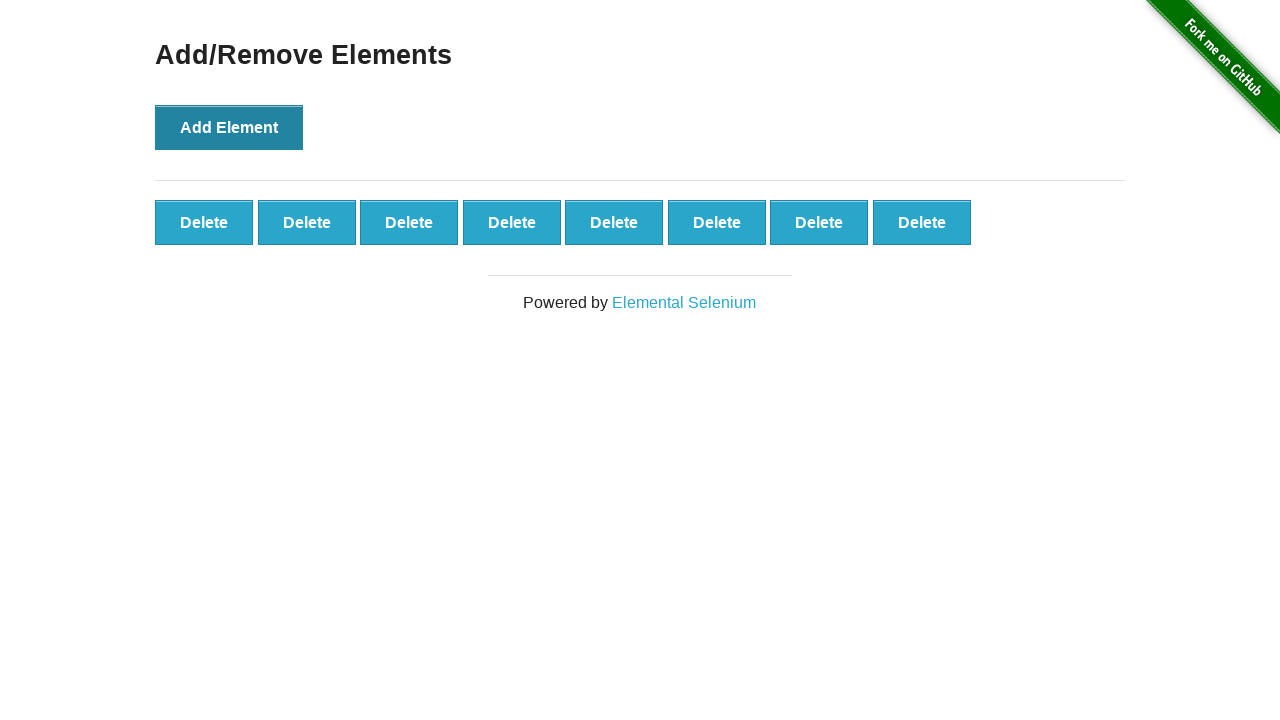

Clicked Add Element button (click 9/100) at (229, 127) on button[onclick='addElement()']
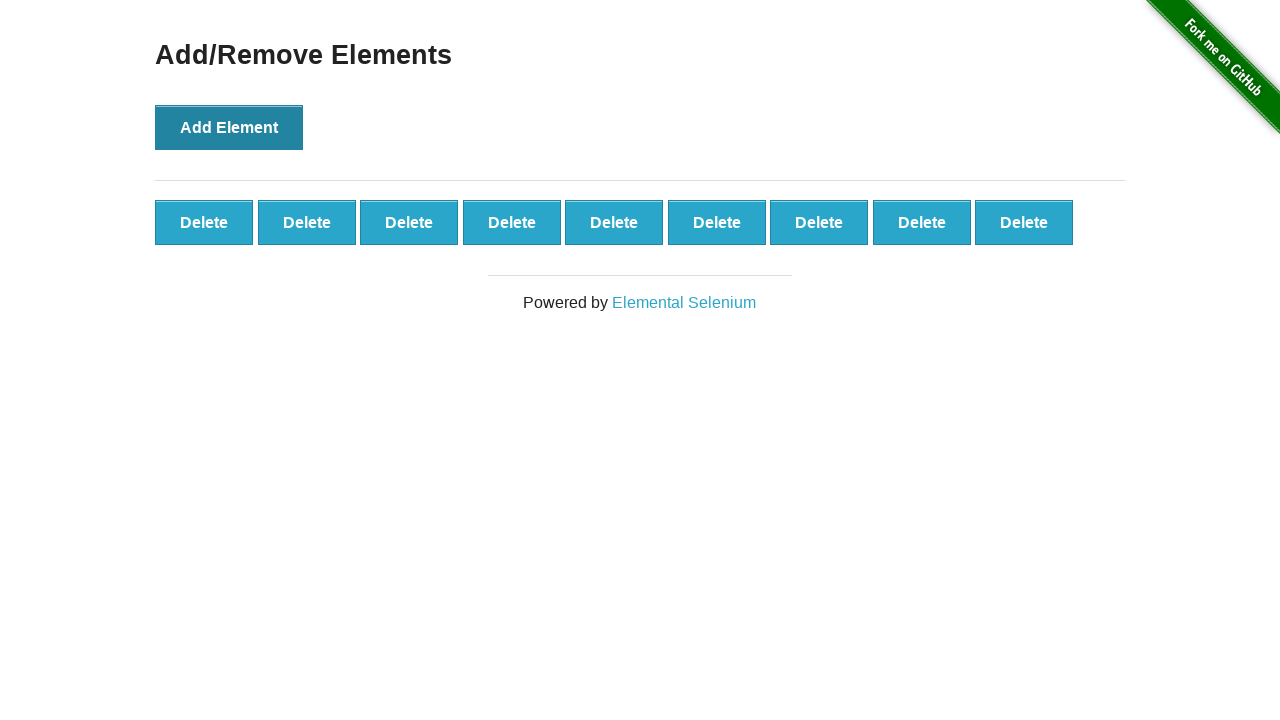

Clicked Add Element button (click 10/100) at (229, 127) on button[onclick='addElement()']
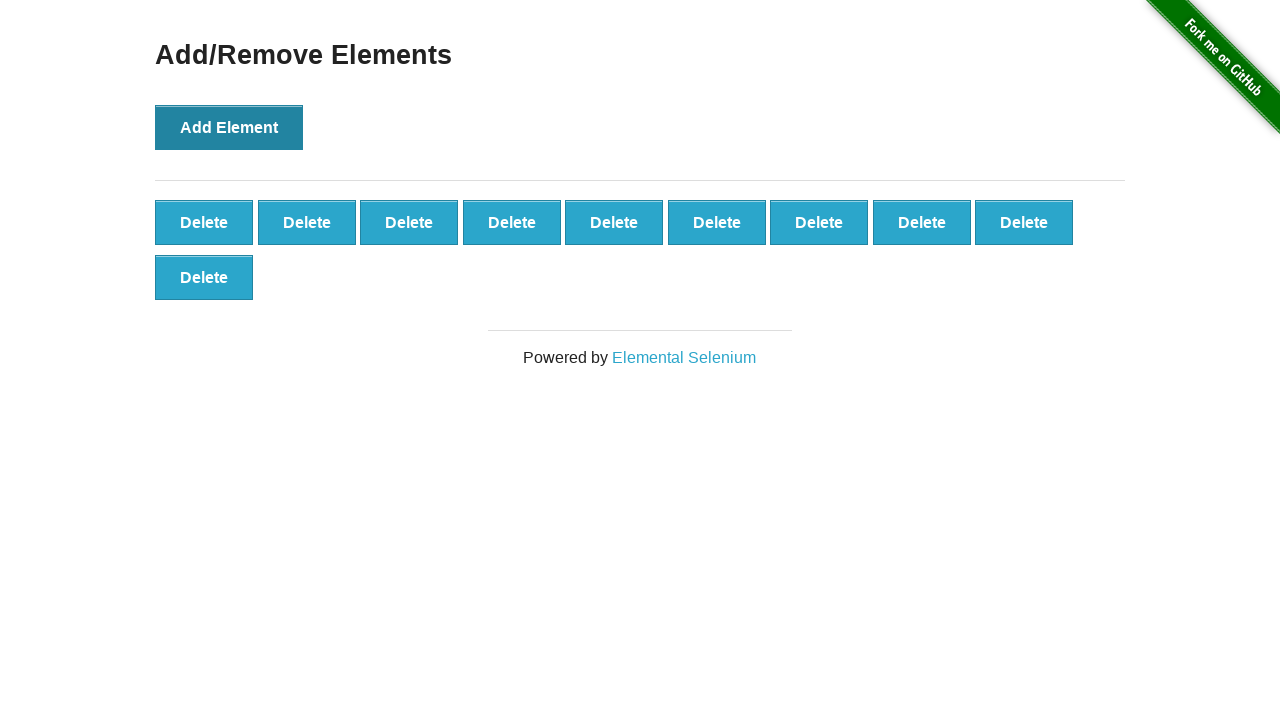

Clicked Add Element button (click 11/100) at (229, 127) on button[onclick='addElement()']
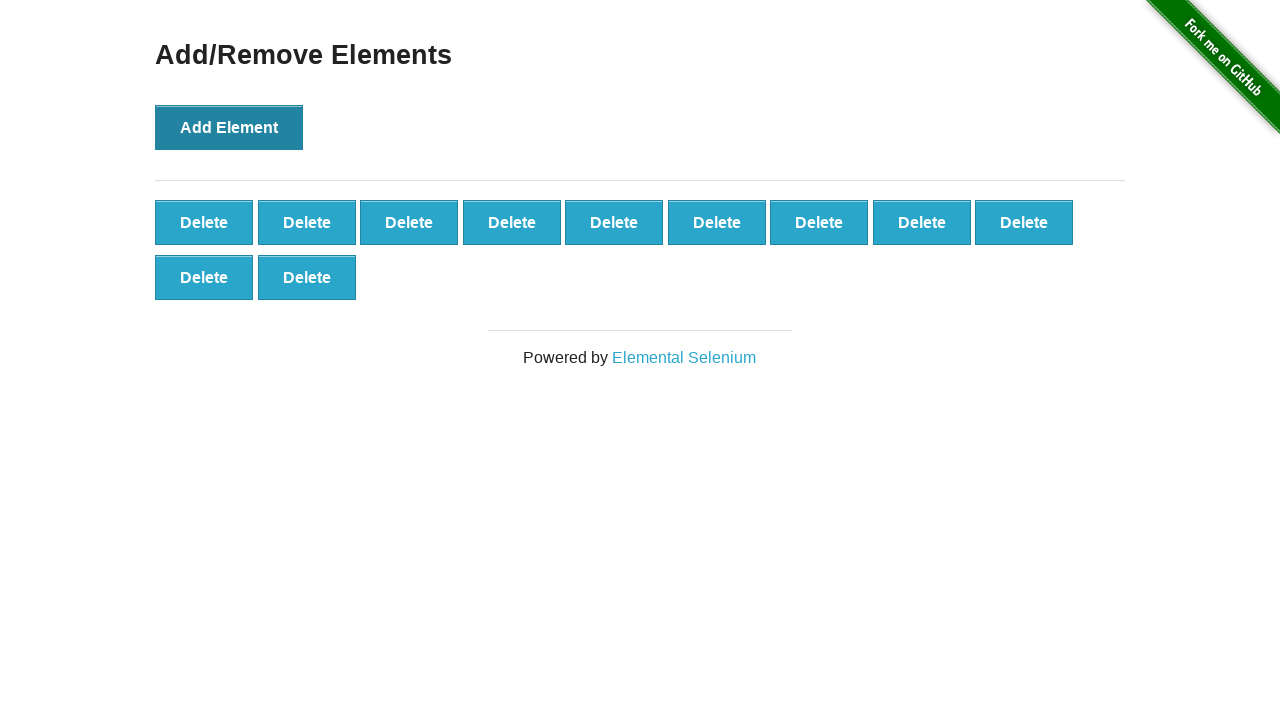

Clicked Add Element button (click 12/100) at (229, 127) on button[onclick='addElement()']
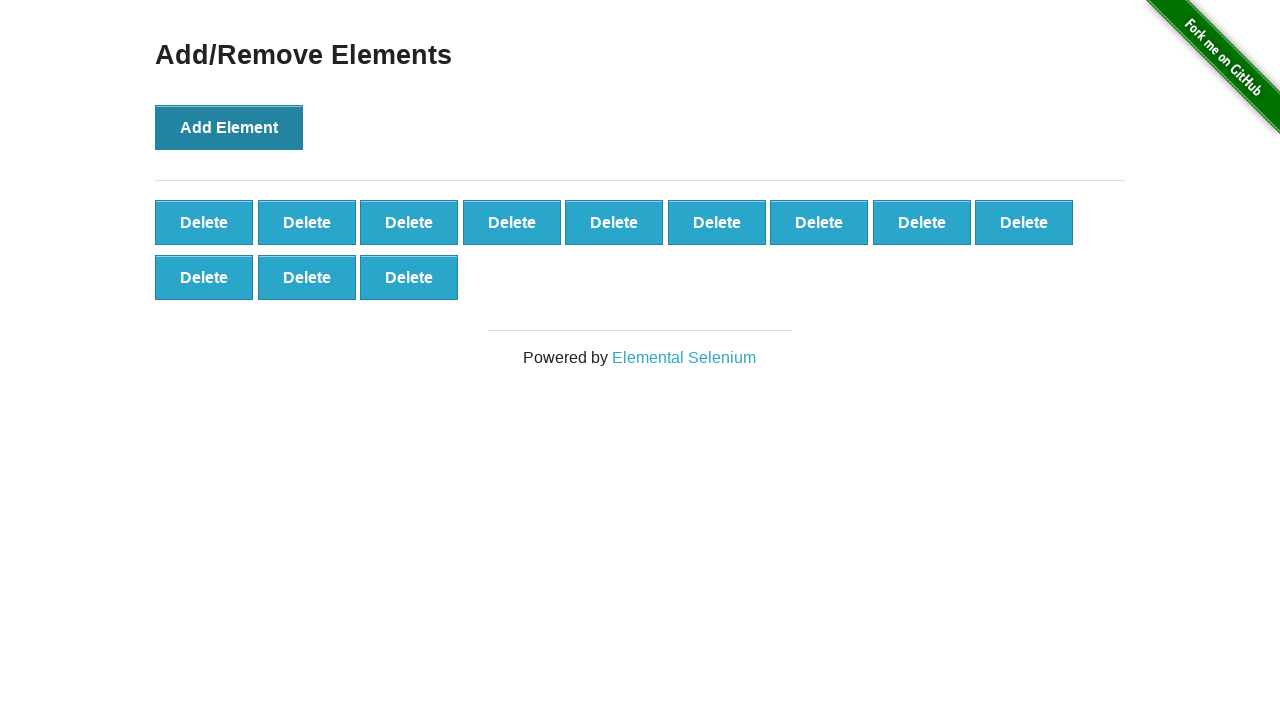

Clicked Add Element button (click 13/100) at (229, 127) on button[onclick='addElement()']
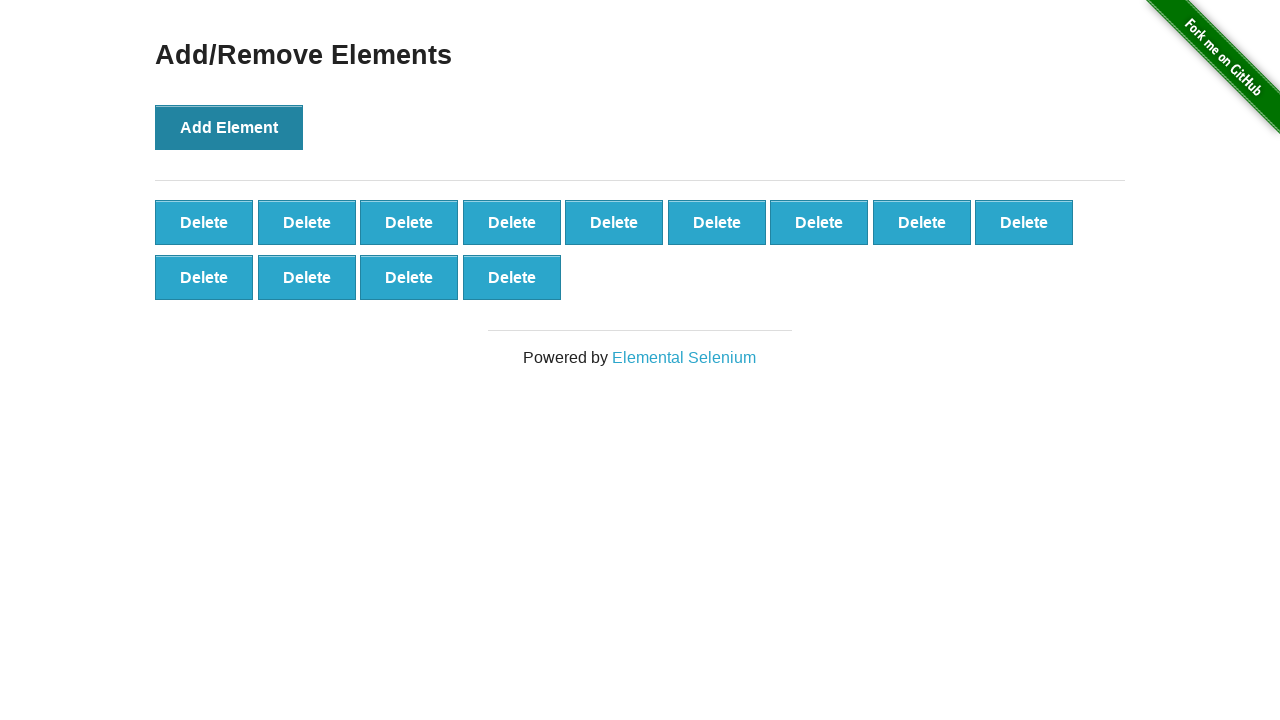

Clicked Add Element button (click 14/100) at (229, 127) on button[onclick='addElement()']
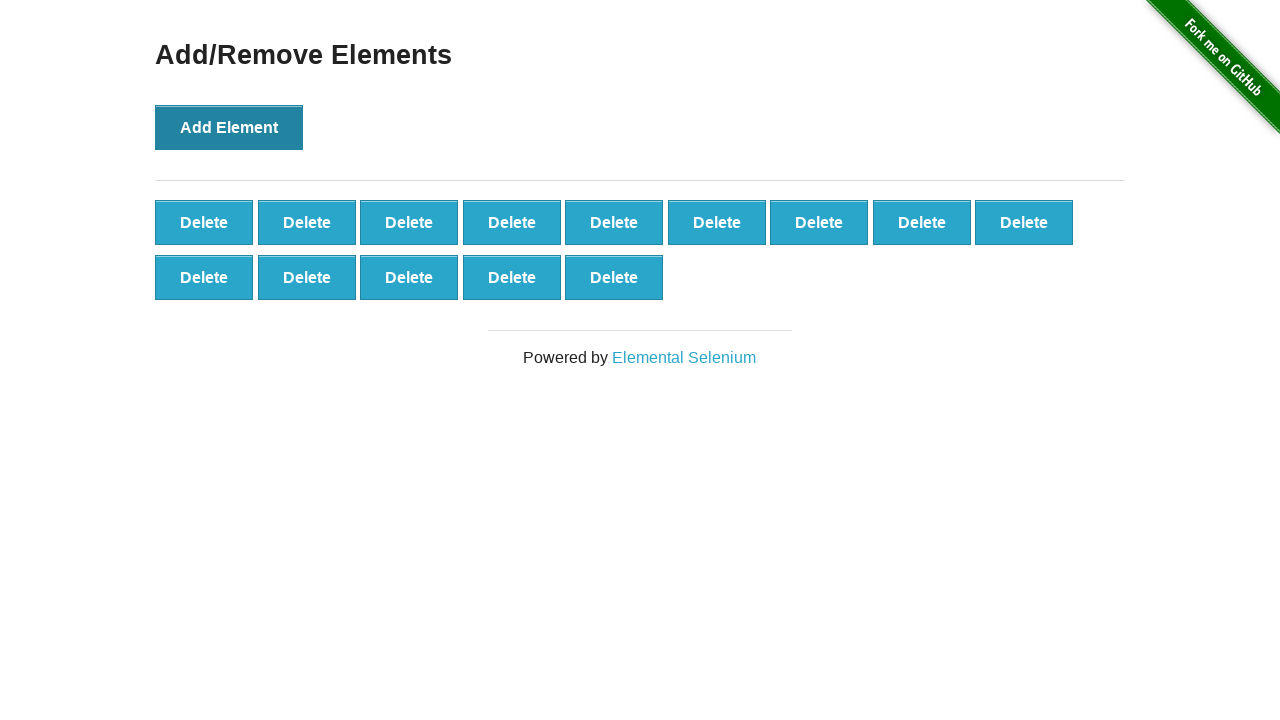

Clicked Add Element button (click 15/100) at (229, 127) on button[onclick='addElement()']
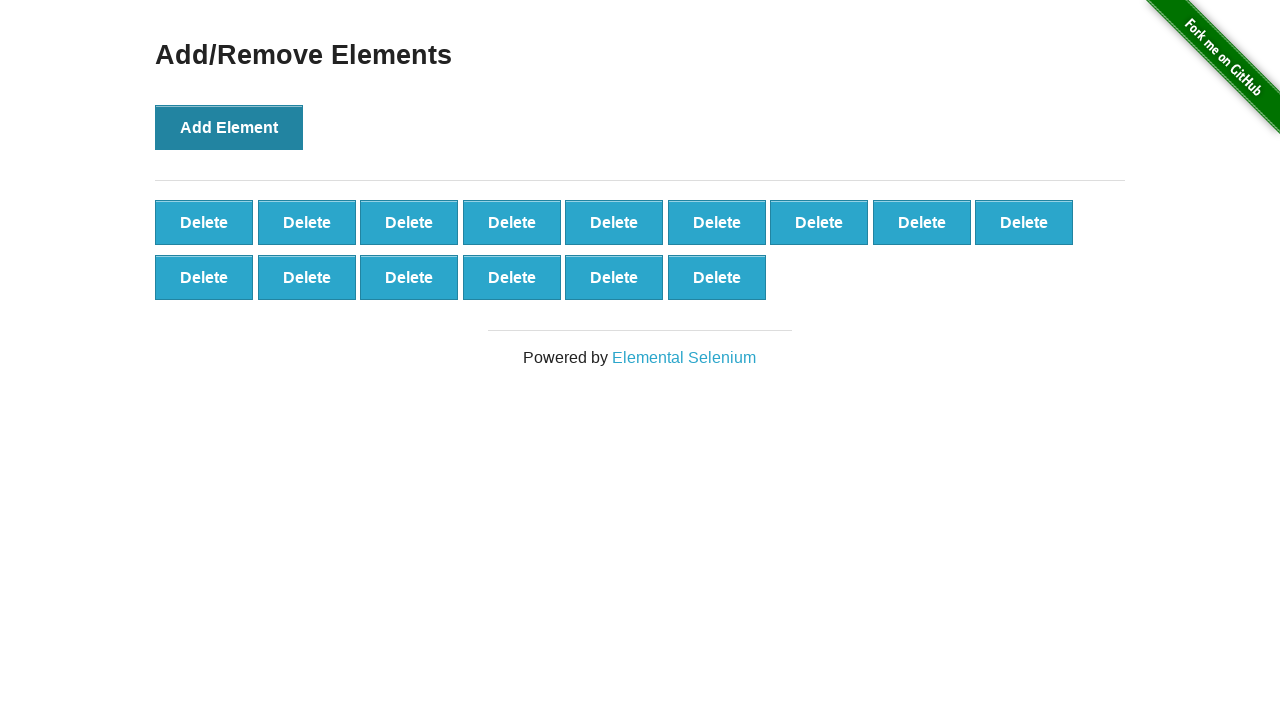

Clicked Add Element button (click 16/100) at (229, 127) on button[onclick='addElement()']
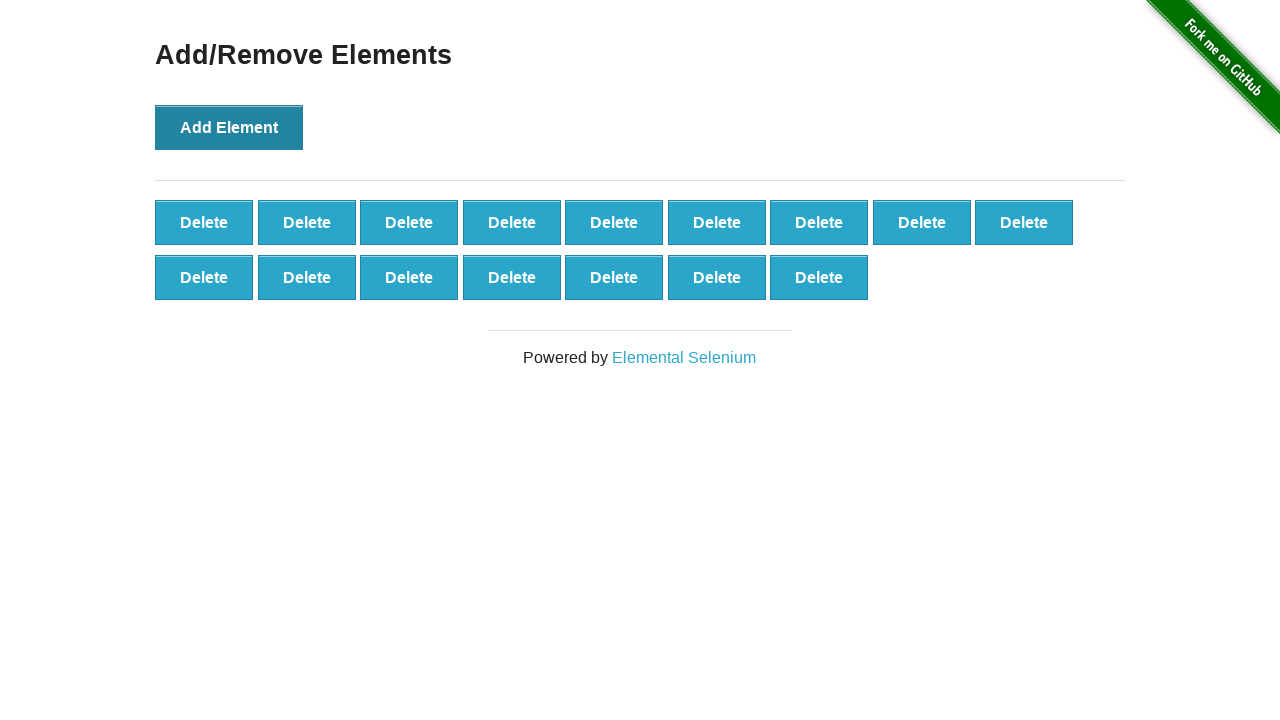

Clicked Add Element button (click 17/100) at (229, 127) on button[onclick='addElement()']
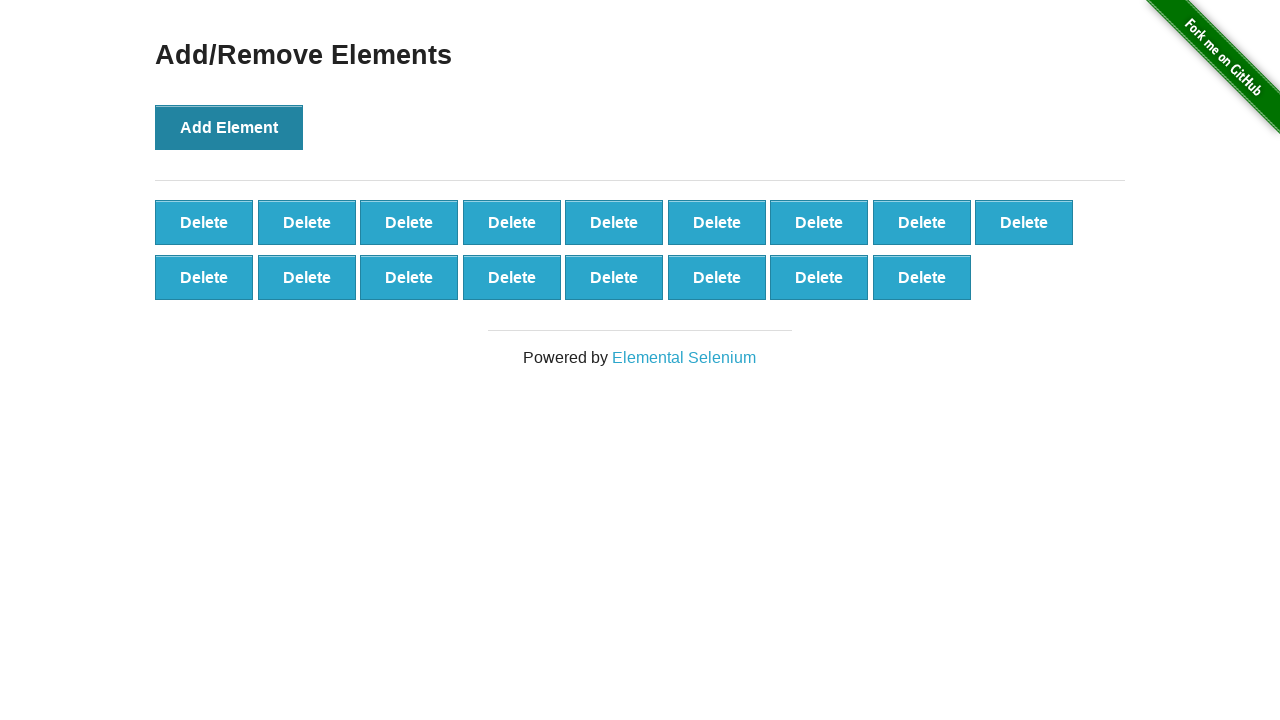

Clicked Add Element button (click 18/100) at (229, 127) on button[onclick='addElement()']
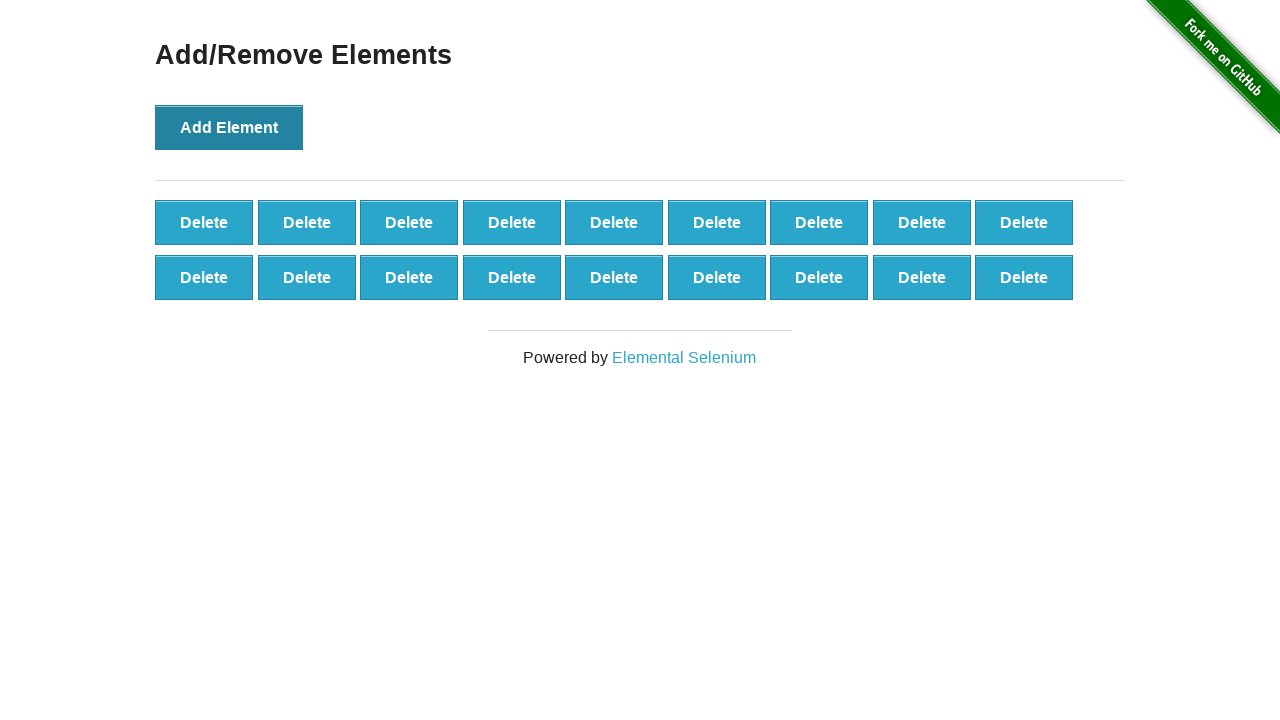

Clicked Add Element button (click 19/100) at (229, 127) on button[onclick='addElement()']
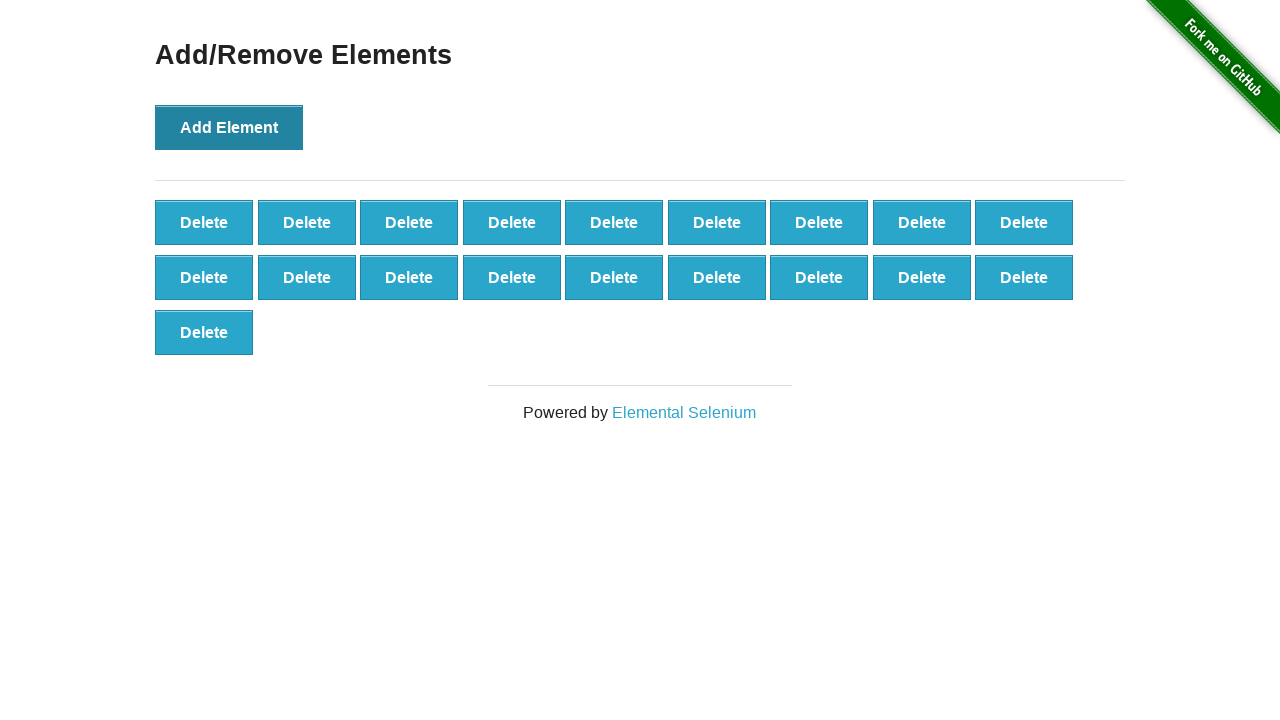

Clicked Add Element button (click 20/100) at (229, 127) on button[onclick='addElement()']
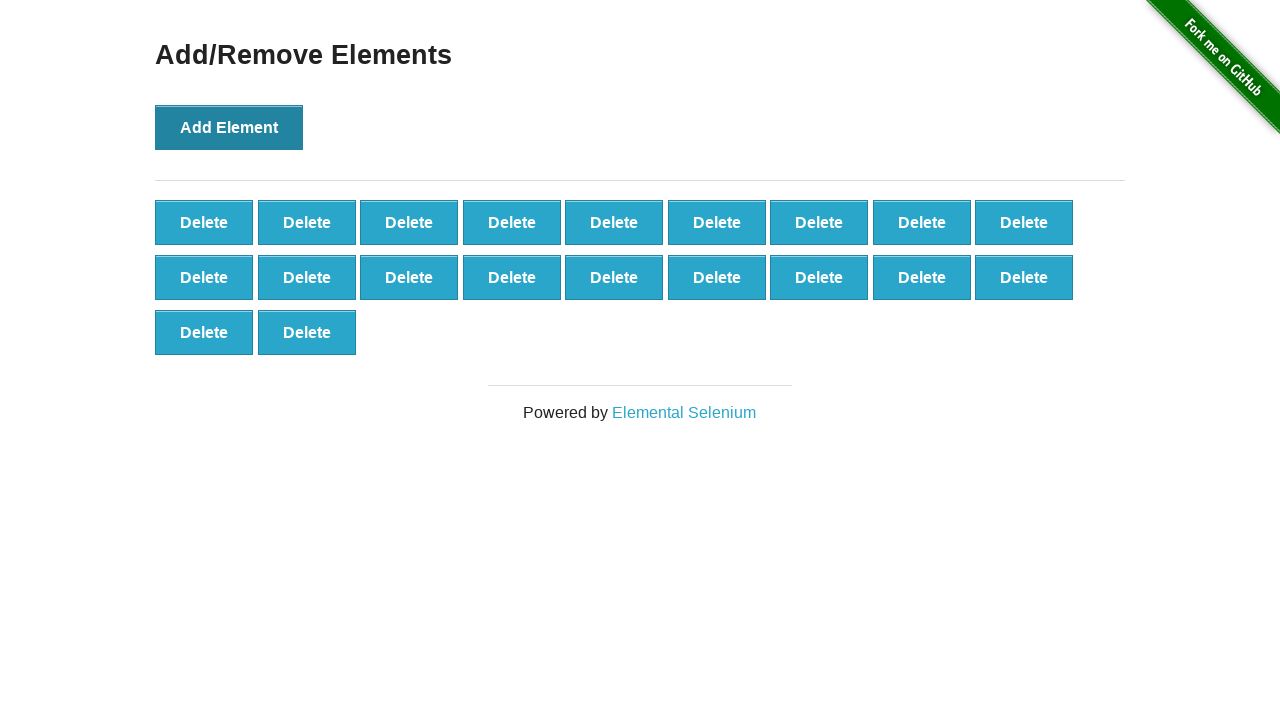

Clicked Add Element button (click 21/100) at (229, 127) on button[onclick='addElement()']
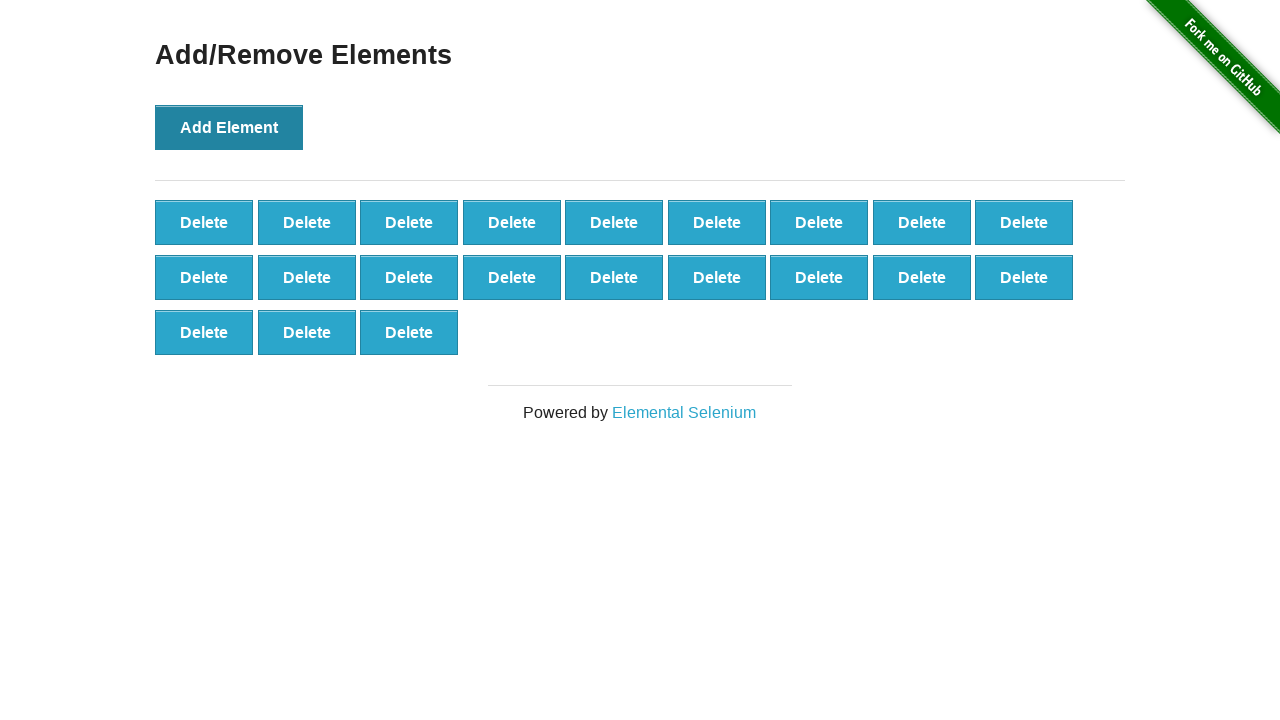

Clicked Add Element button (click 22/100) at (229, 127) on button[onclick='addElement()']
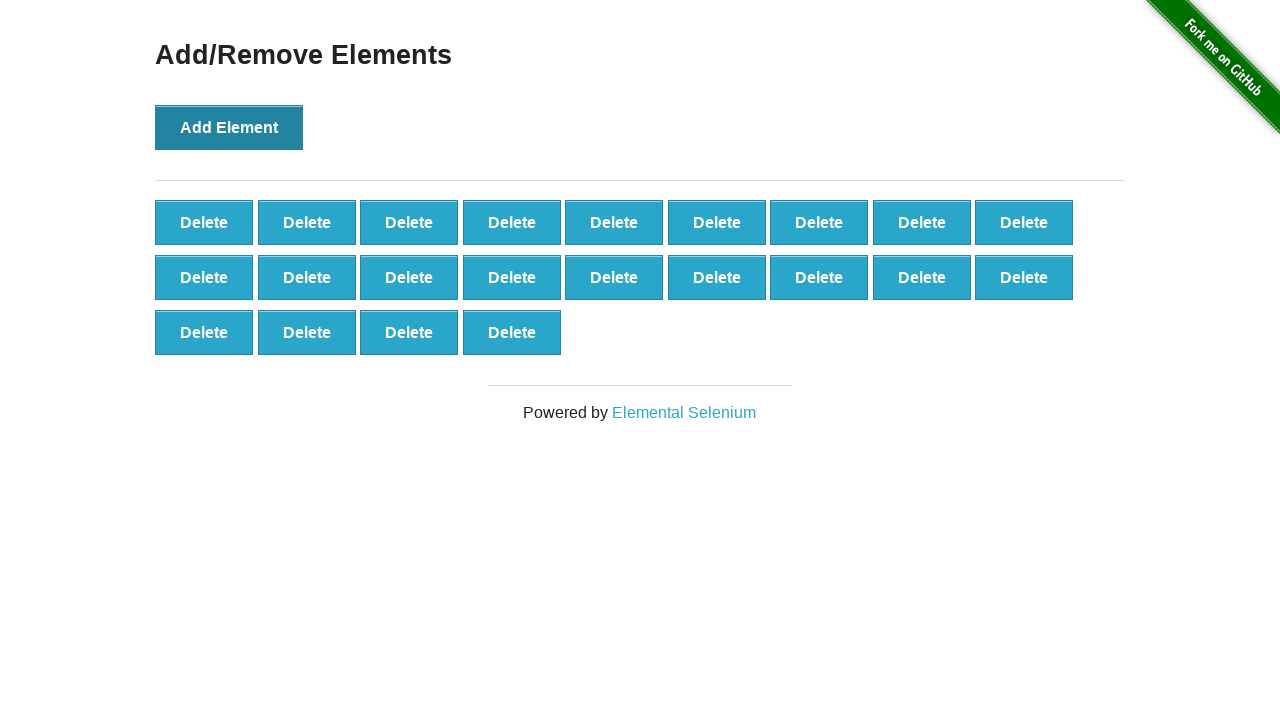

Clicked Add Element button (click 23/100) at (229, 127) on button[onclick='addElement()']
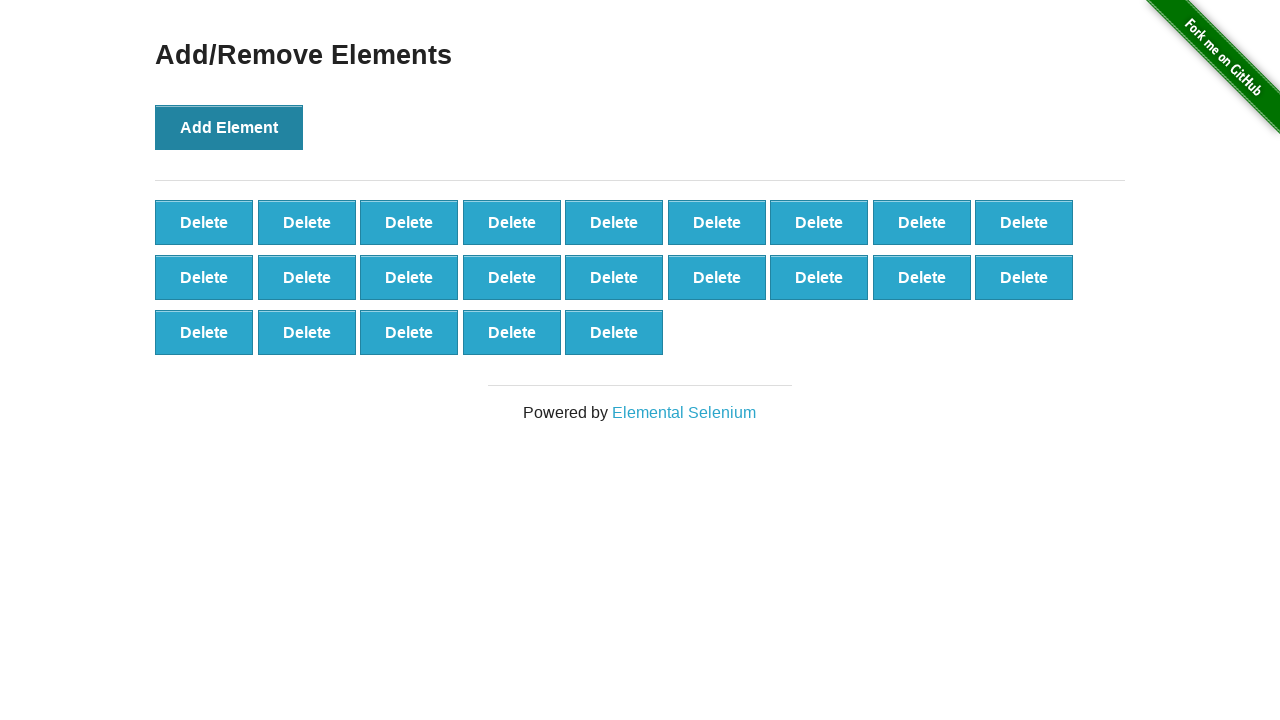

Clicked Add Element button (click 24/100) at (229, 127) on button[onclick='addElement()']
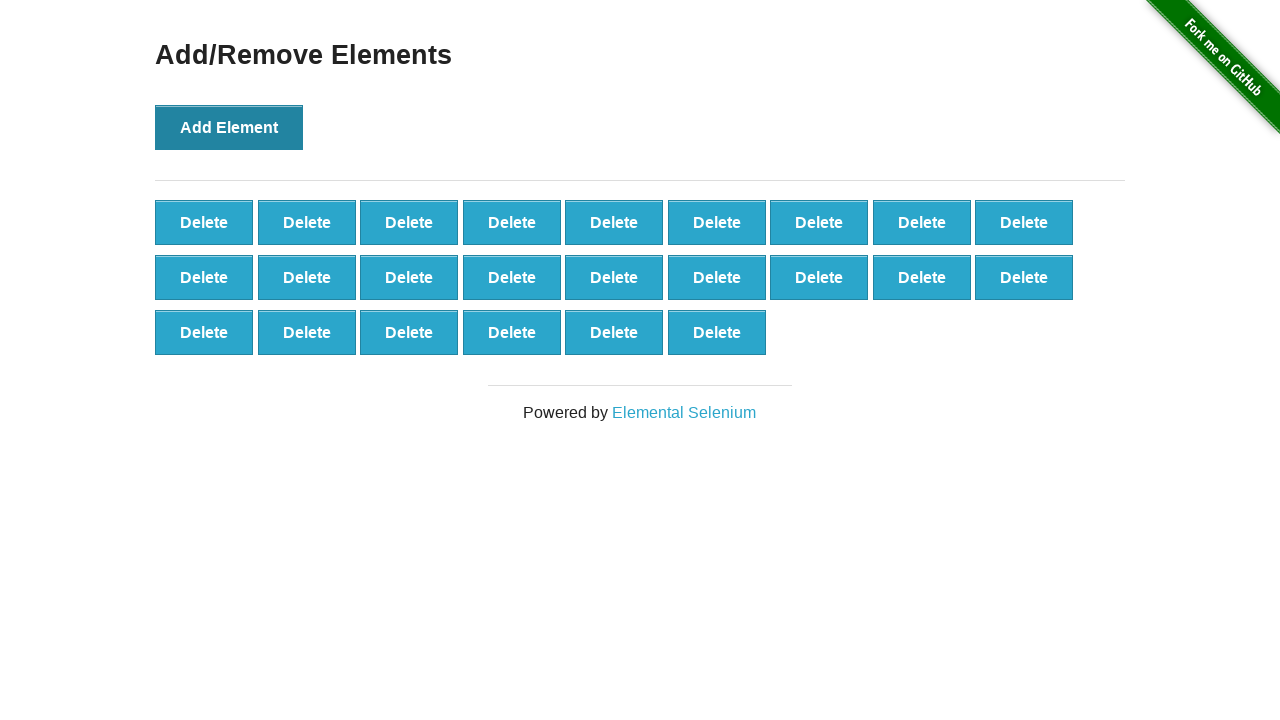

Clicked Add Element button (click 25/100) at (229, 127) on button[onclick='addElement()']
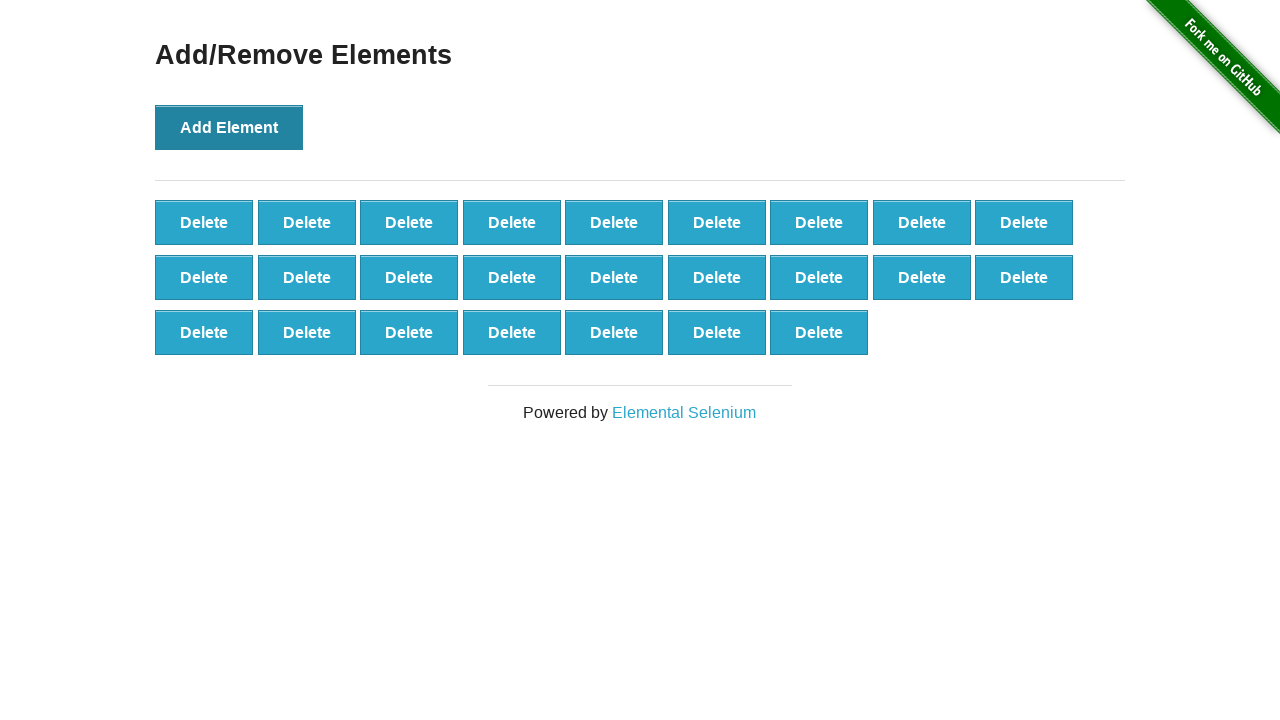

Clicked Add Element button (click 26/100) at (229, 127) on button[onclick='addElement()']
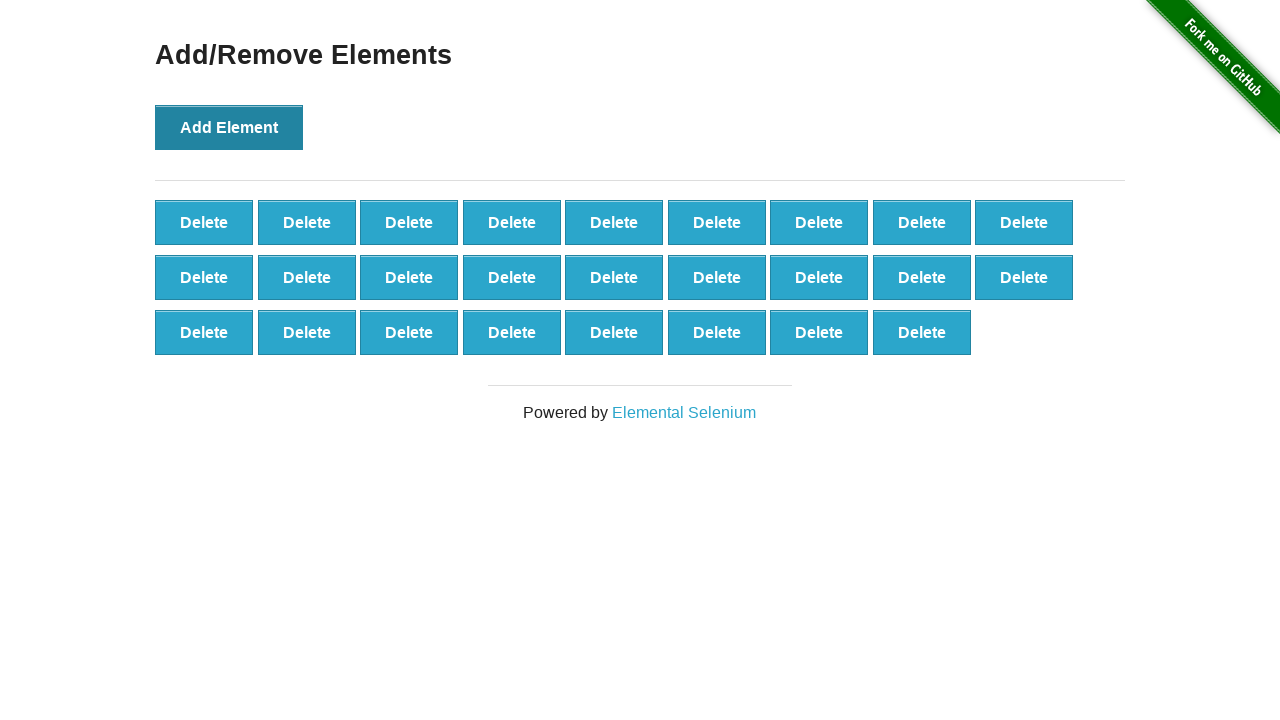

Clicked Add Element button (click 27/100) at (229, 127) on button[onclick='addElement()']
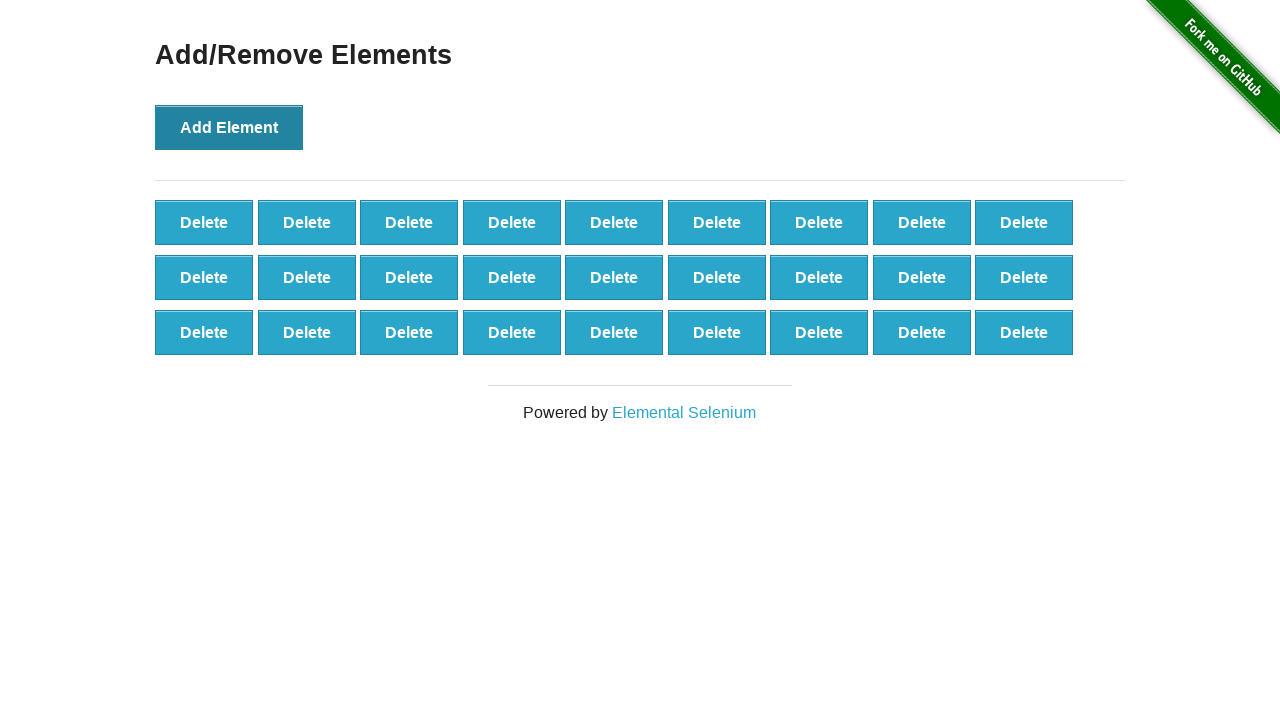

Clicked Add Element button (click 28/100) at (229, 127) on button[onclick='addElement()']
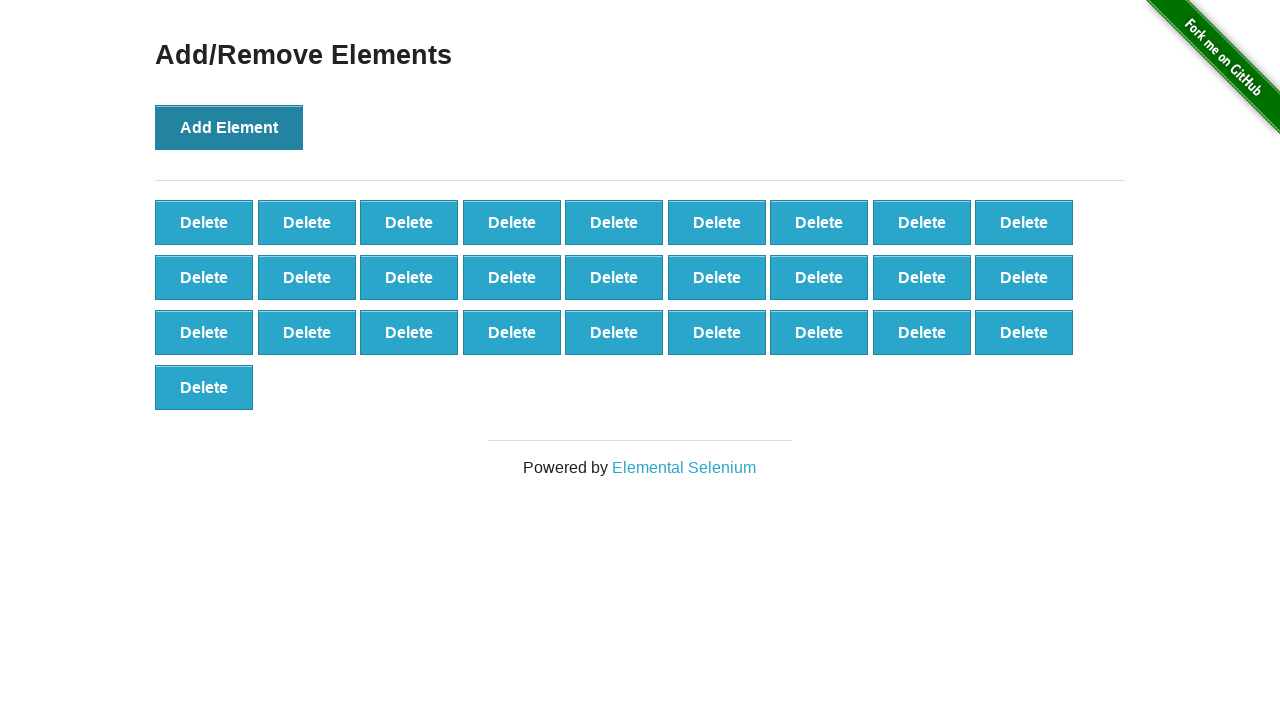

Clicked Add Element button (click 29/100) at (229, 127) on button[onclick='addElement()']
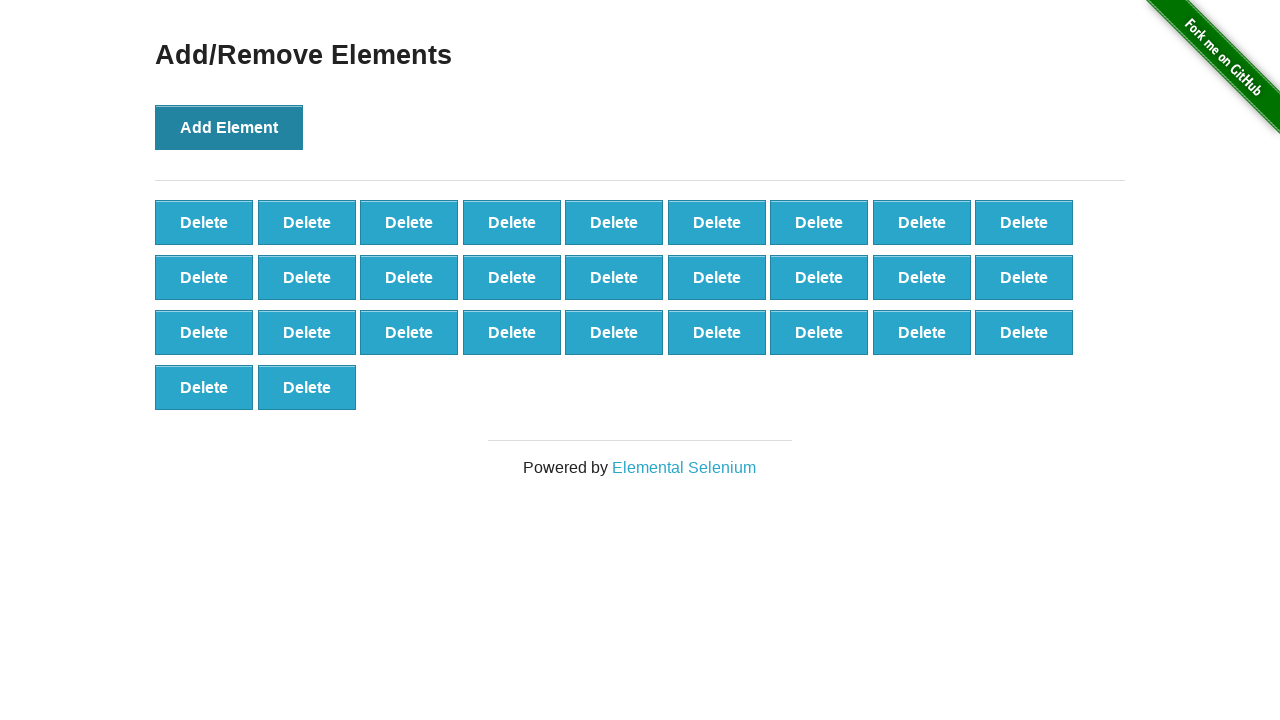

Clicked Add Element button (click 30/100) at (229, 127) on button[onclick='addElement()']
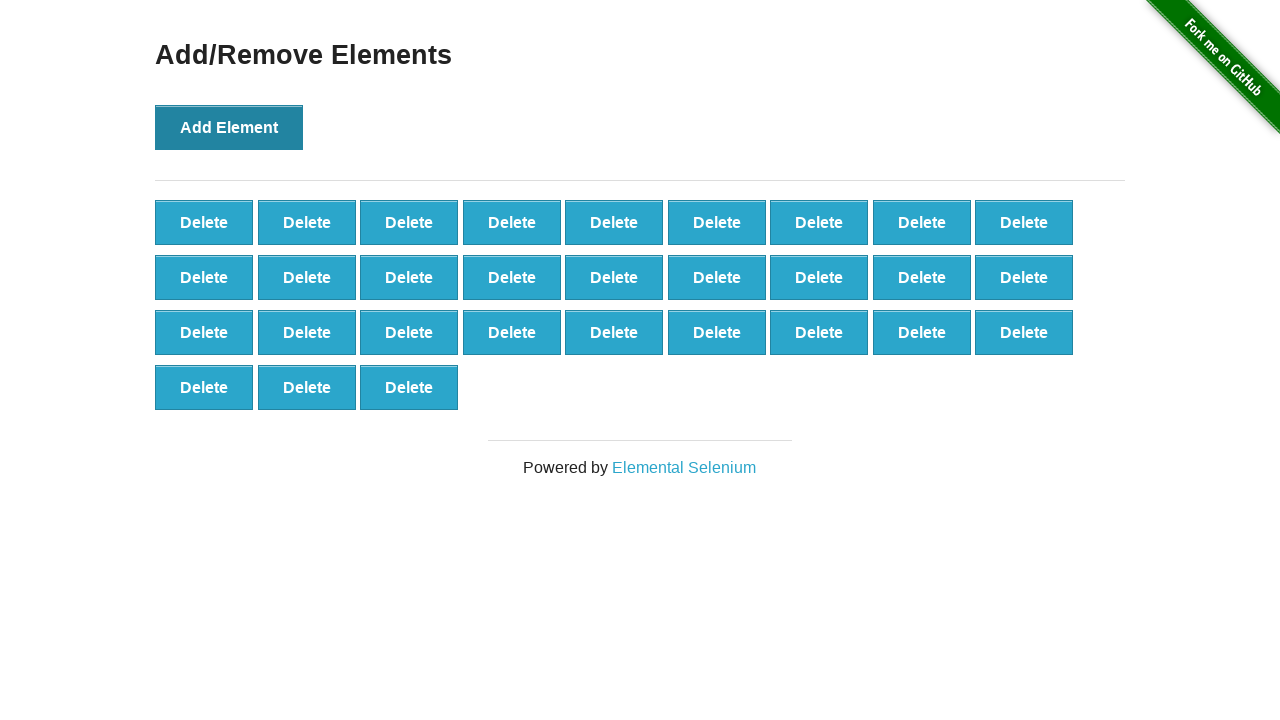

Clicked Add Element button (click 31/100) at (229, 127) on button[onclick='addElement()']
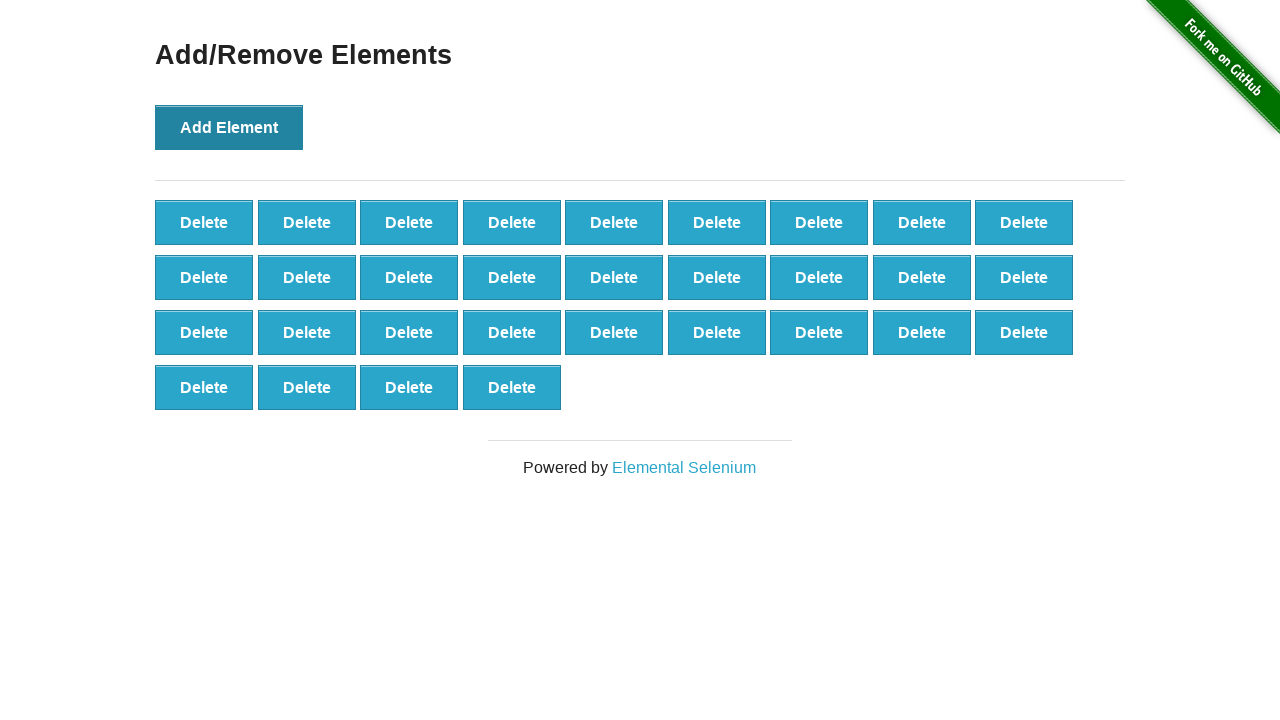

Clicked Add Element button (click 32/100) at (229, 127) on button[onclick='addElement()']
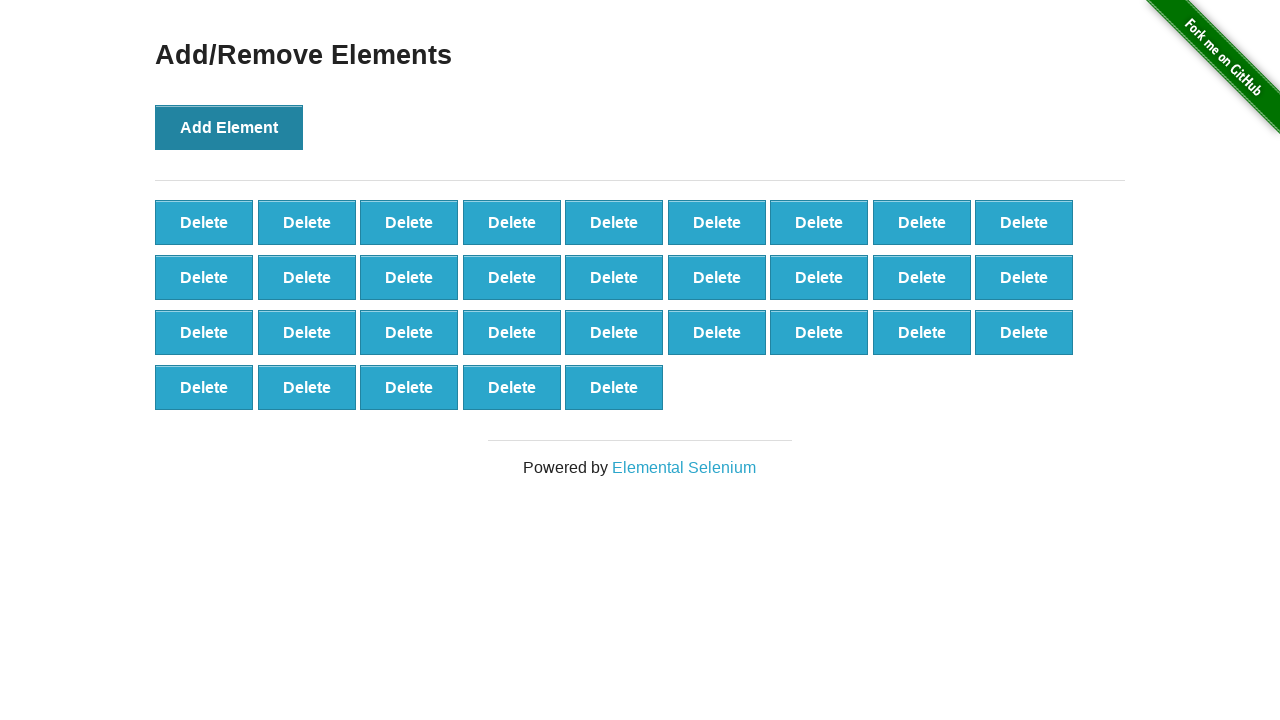

Clicked Add Element button (click 33/100) at (229, 127) on button[onclick='addElement()']
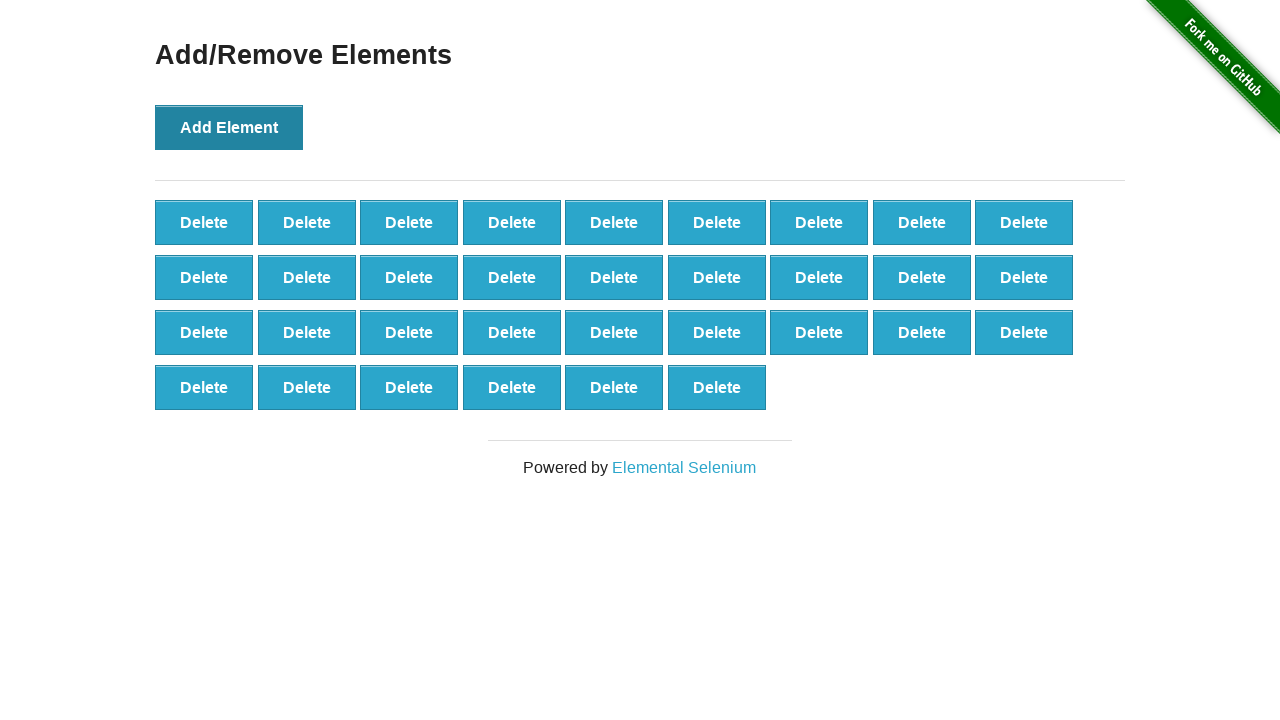

Clicked Add Element button (click 34/100) at (229, 127) on button[onclick='addElement()']
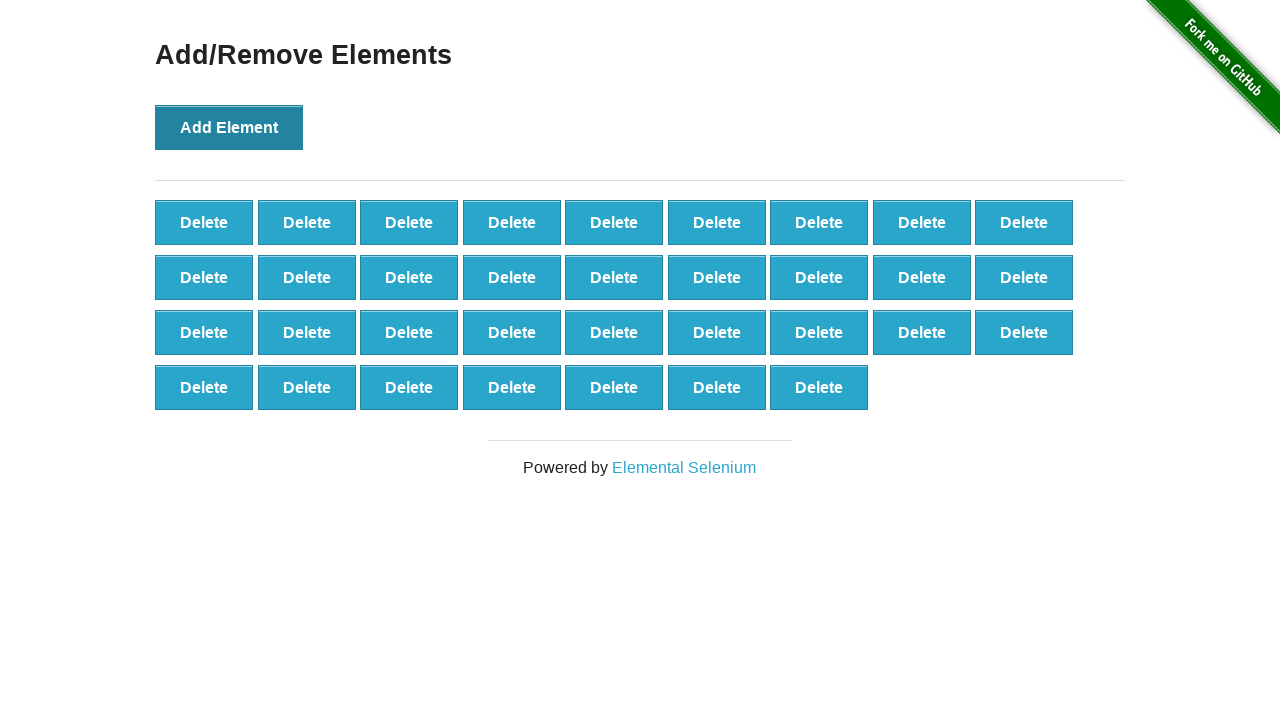

Clicked Add Element button (click 35/100) at (229, 127) on button[onclick='addElement()']
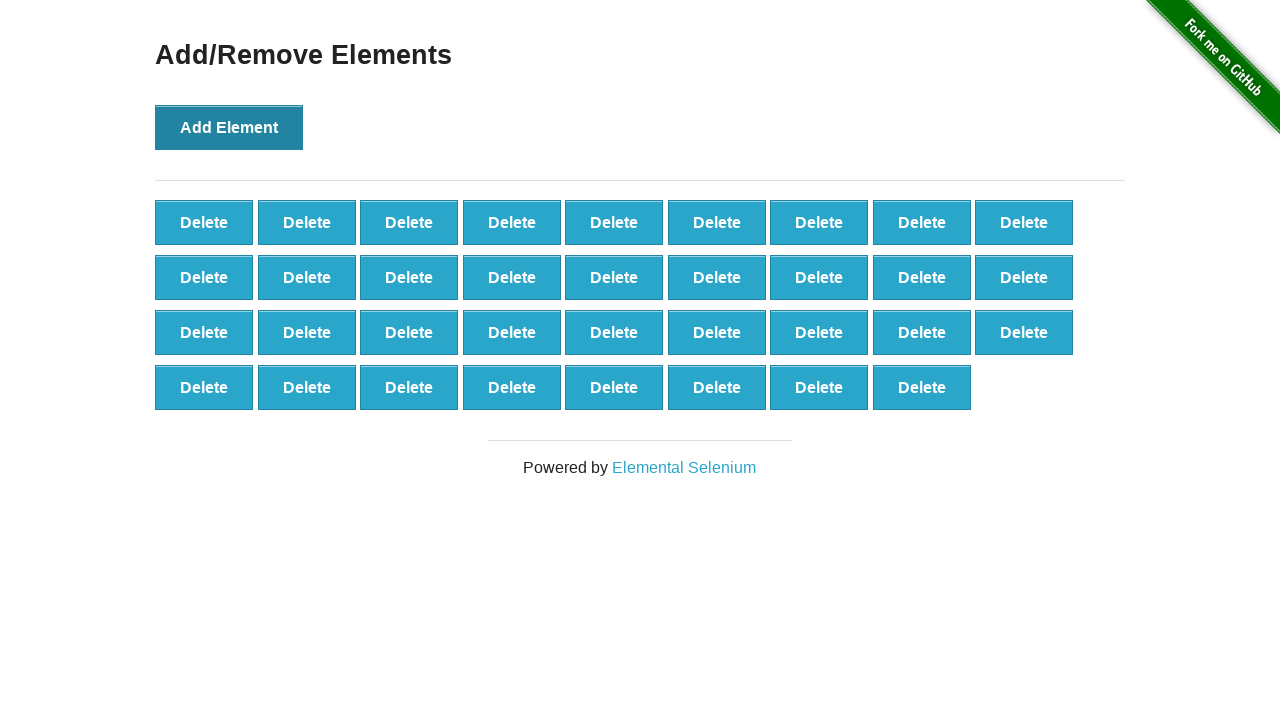

Clicked Add Element button (click 36/100) at (229, 127) on button[onclick='addElement()']
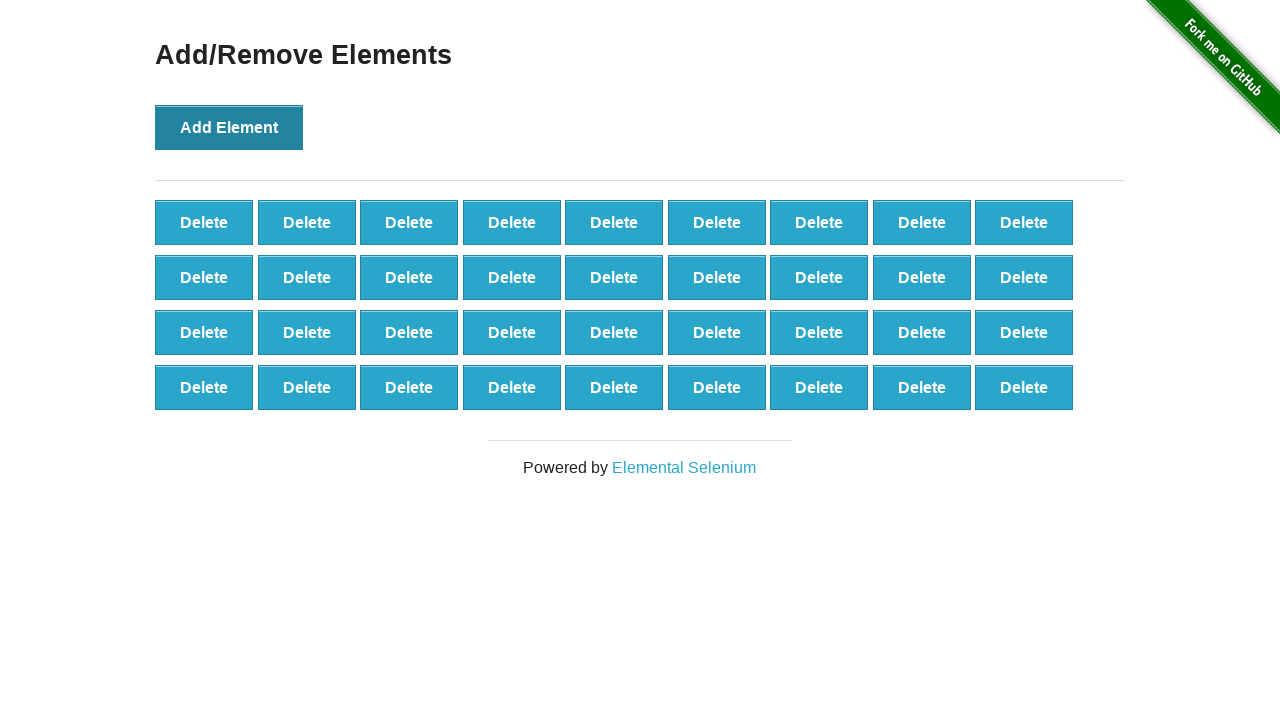

Clicked Add Element button (click 37/100) at (229, 127) on button[onclick='addElement()']
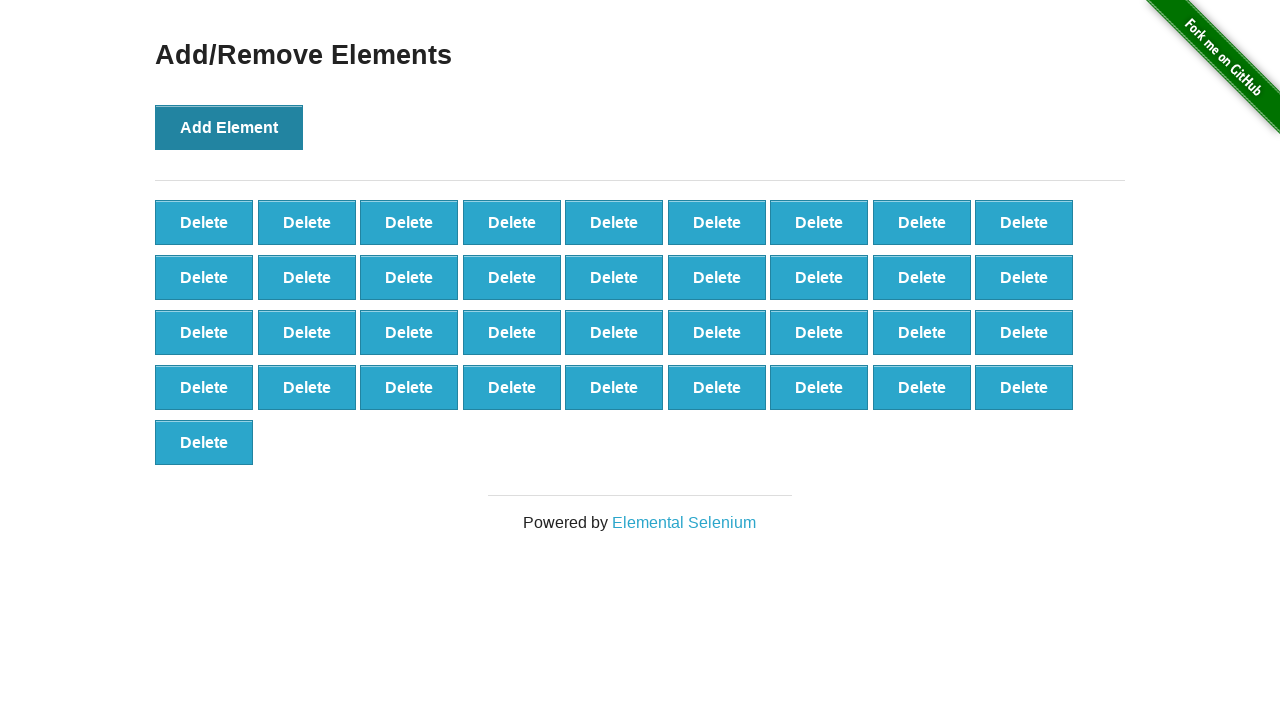

Clicked Add Element button (click 38/100) at (229, 127) on button[onclick='addElement()']
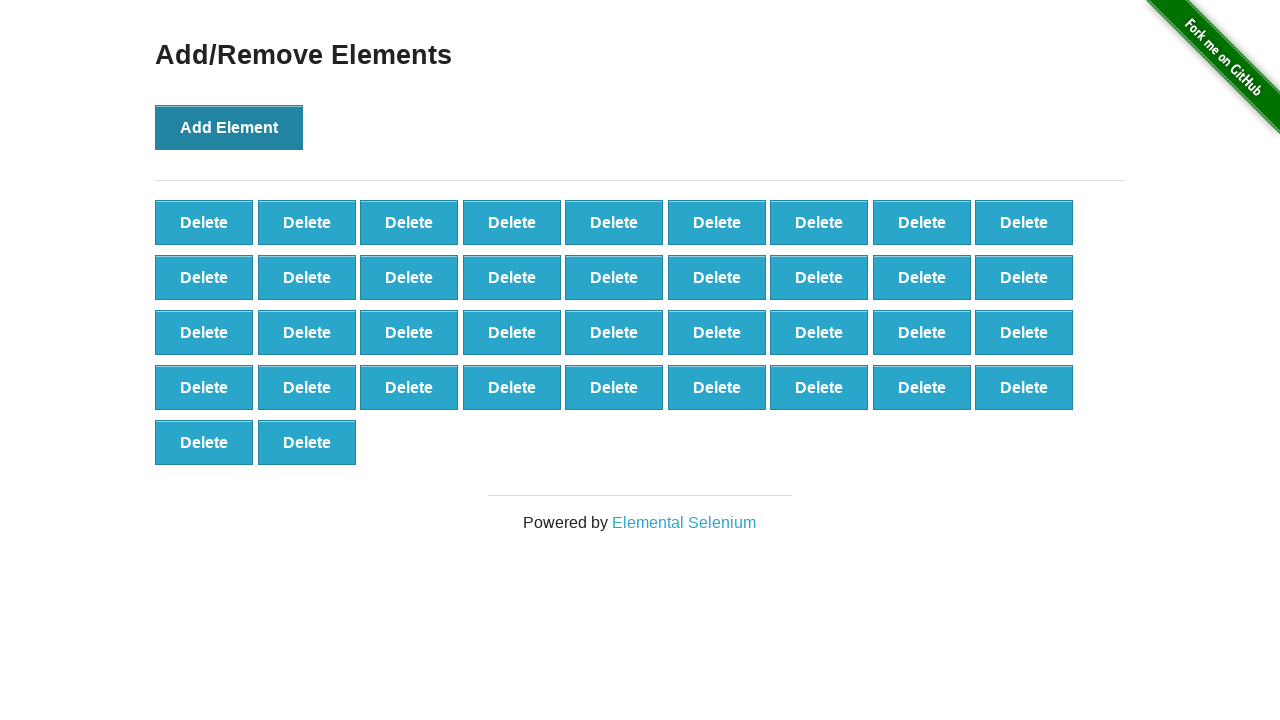

Clicked Add Element button (click 39/100) at (229, 127) on button[onclick='addElement()']
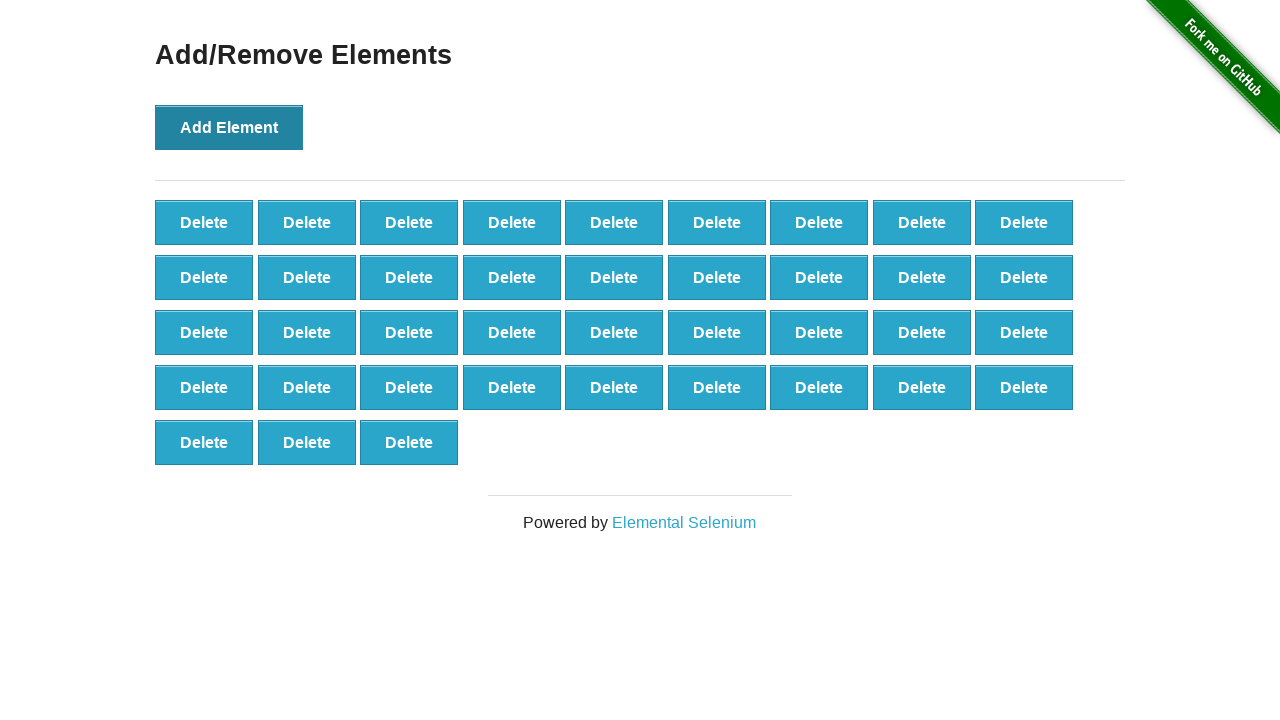

Clicked Add Element button (click 40/100) at (229, 127) on button[onclick='addElement()']
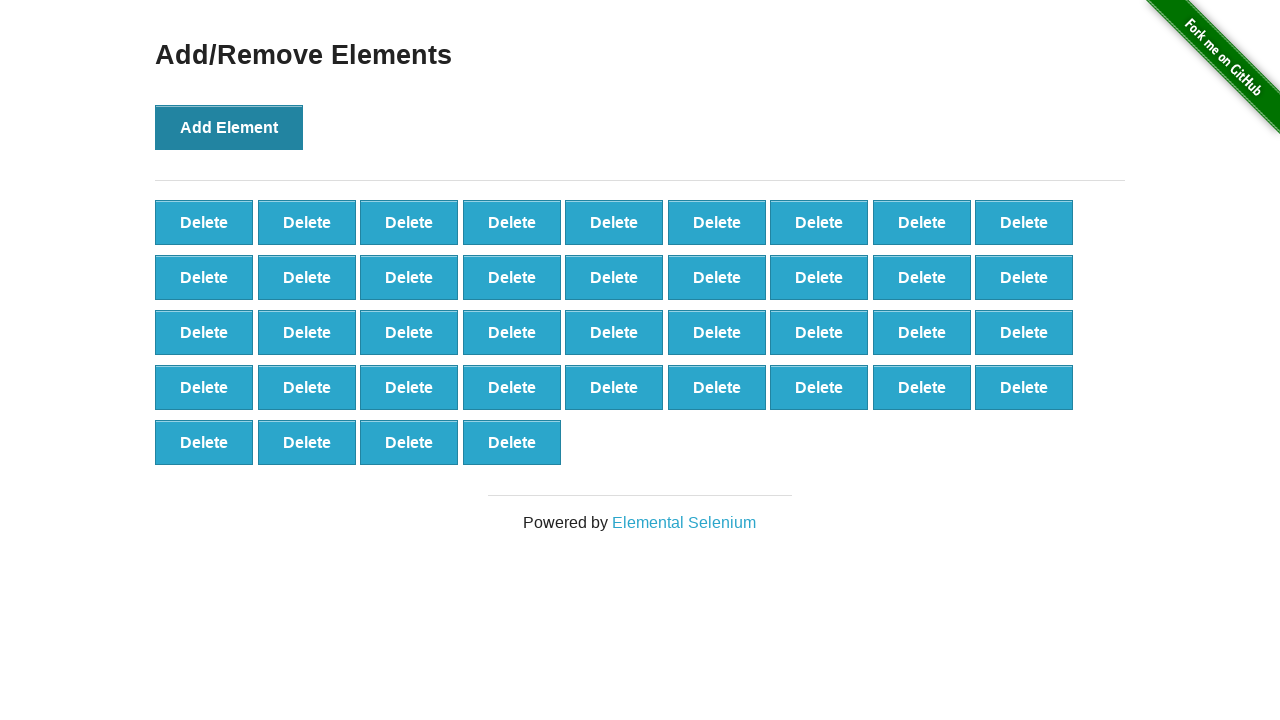

Clicked Add Element button (click 41/100) at (229, 127) on button[onclick='addElement()']
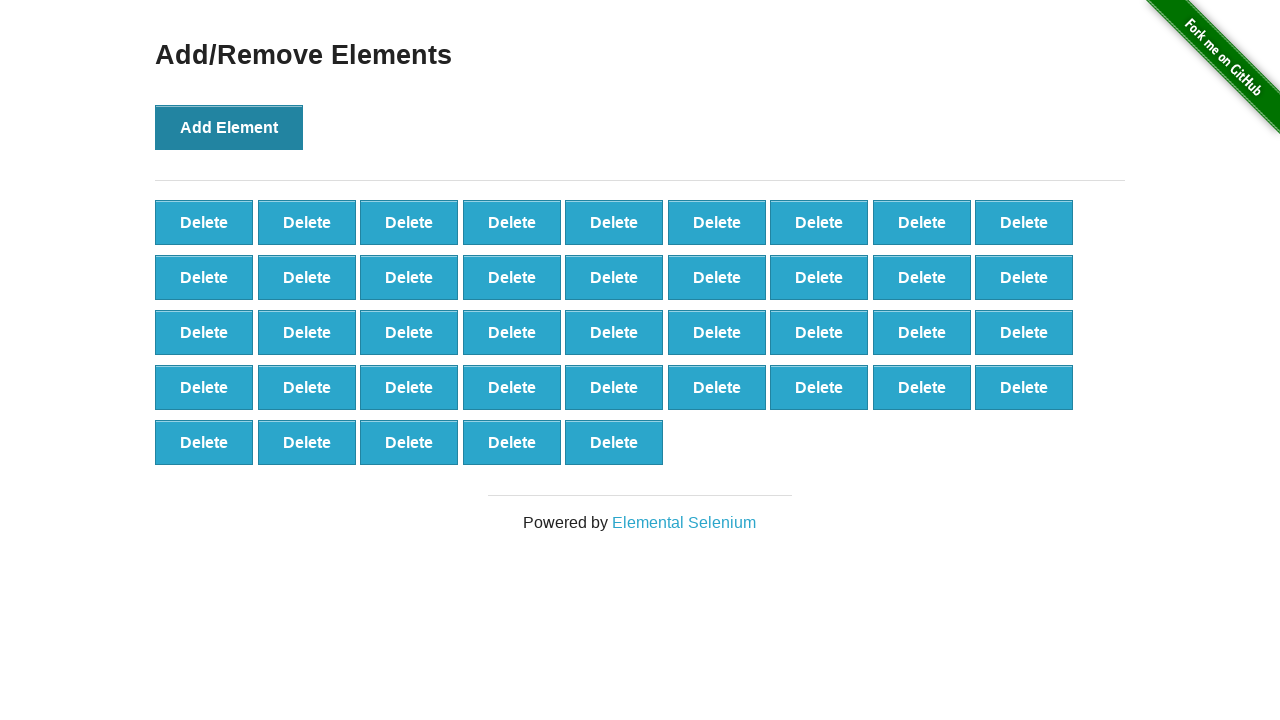

Clicked Add Element button (click 42/100) at (229, 127) on button[onclick='addElement()']
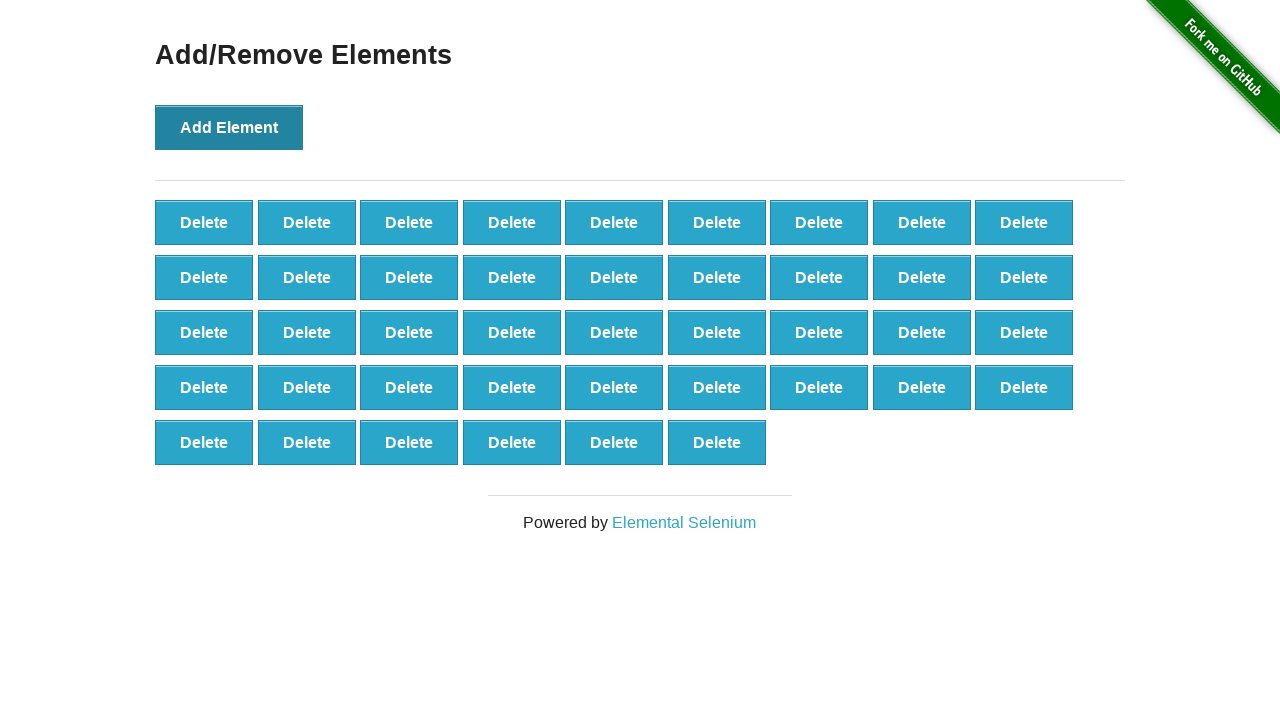

Clicked Add Element button (click 43/100) at (229, 127) on button[onclick='addElement()']
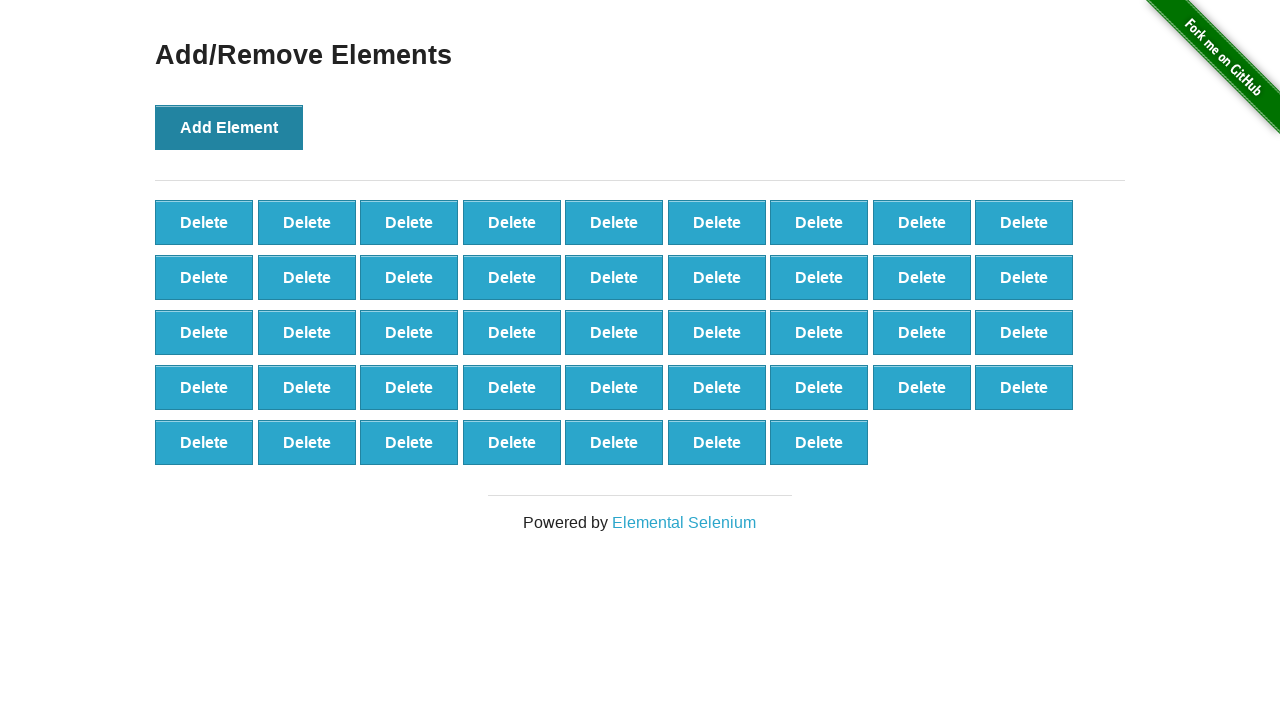

Clicked Add Element button (click 44/100) at (229, 127) on button[onclick='addElement()']
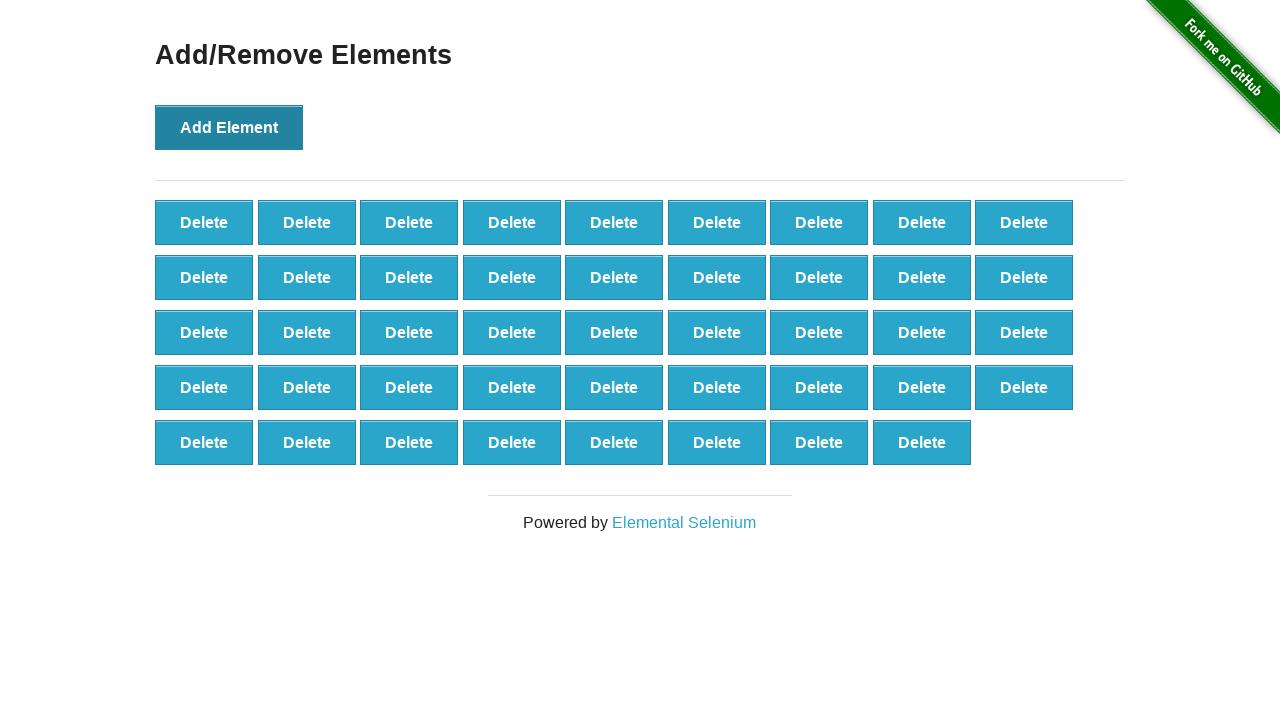

Clicked Add Element button (click 45/100) at (229, 127) on button[onclick='addElement()']
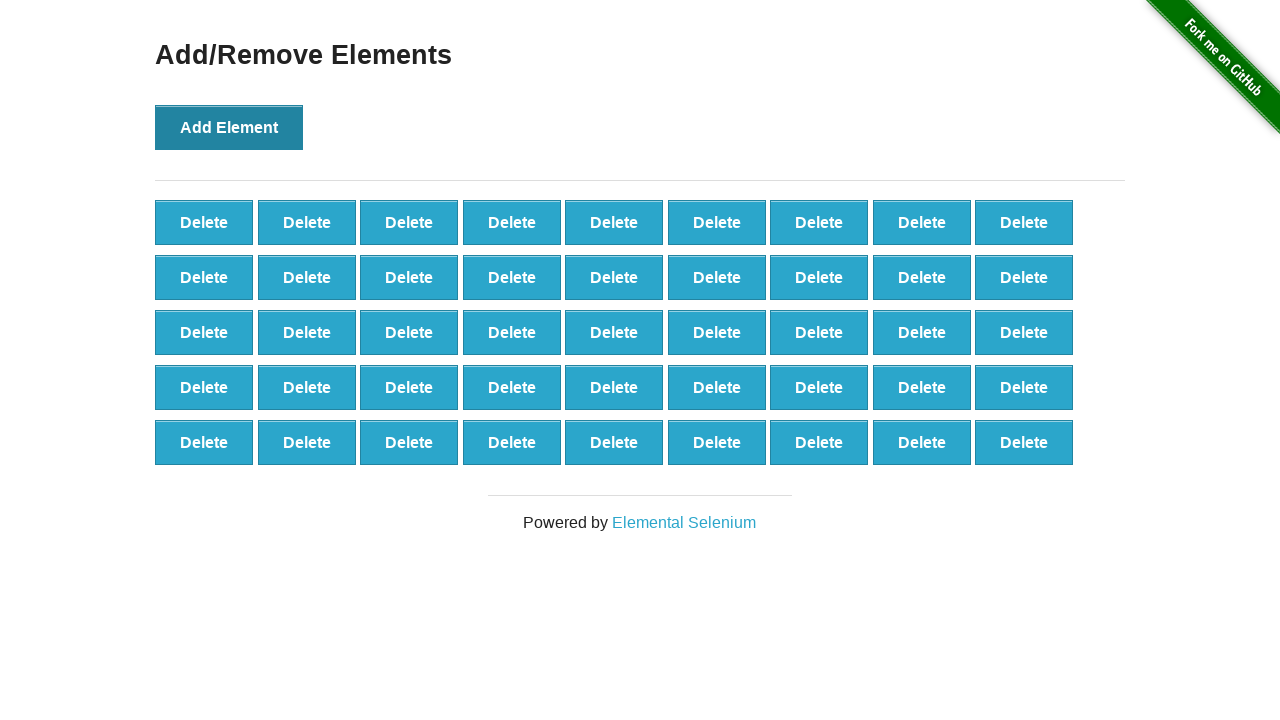

Clicked Add Element button (click 46/100) at (229, 127) on button[onclick='addElement()']
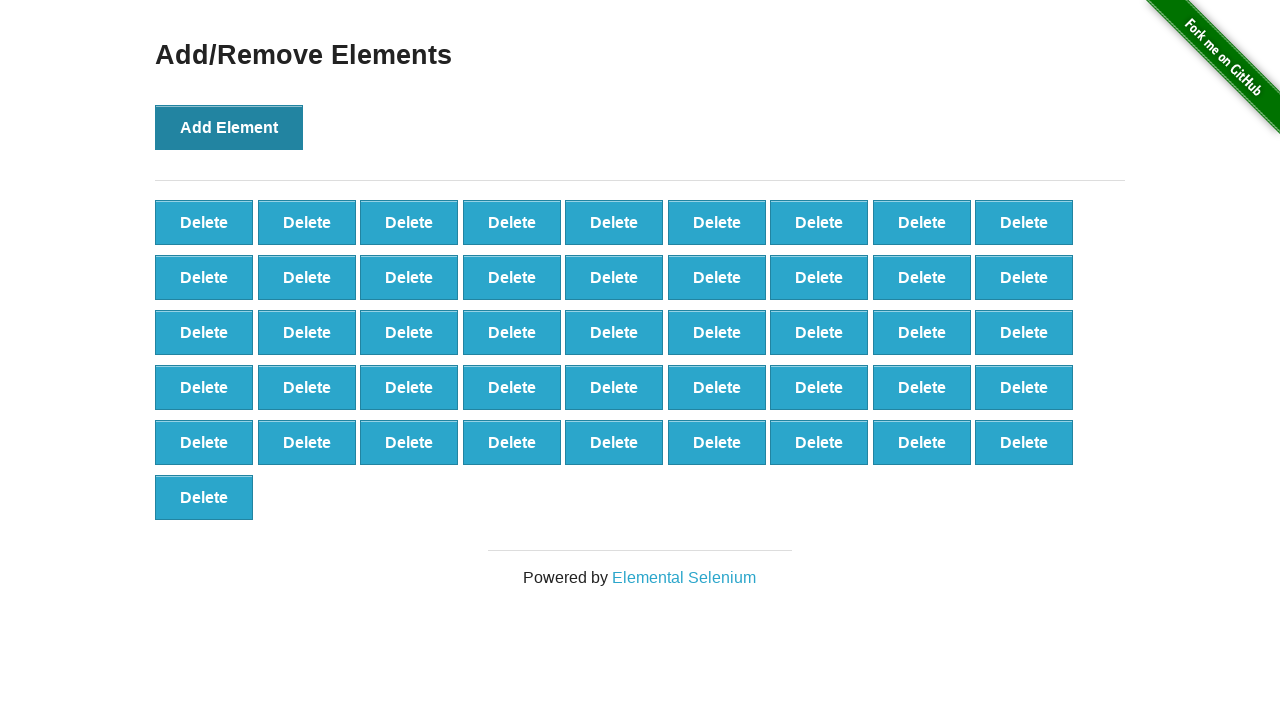

Clicked Add Element button (click 47/100) at (229, 127) on button[onclick='addElement()']
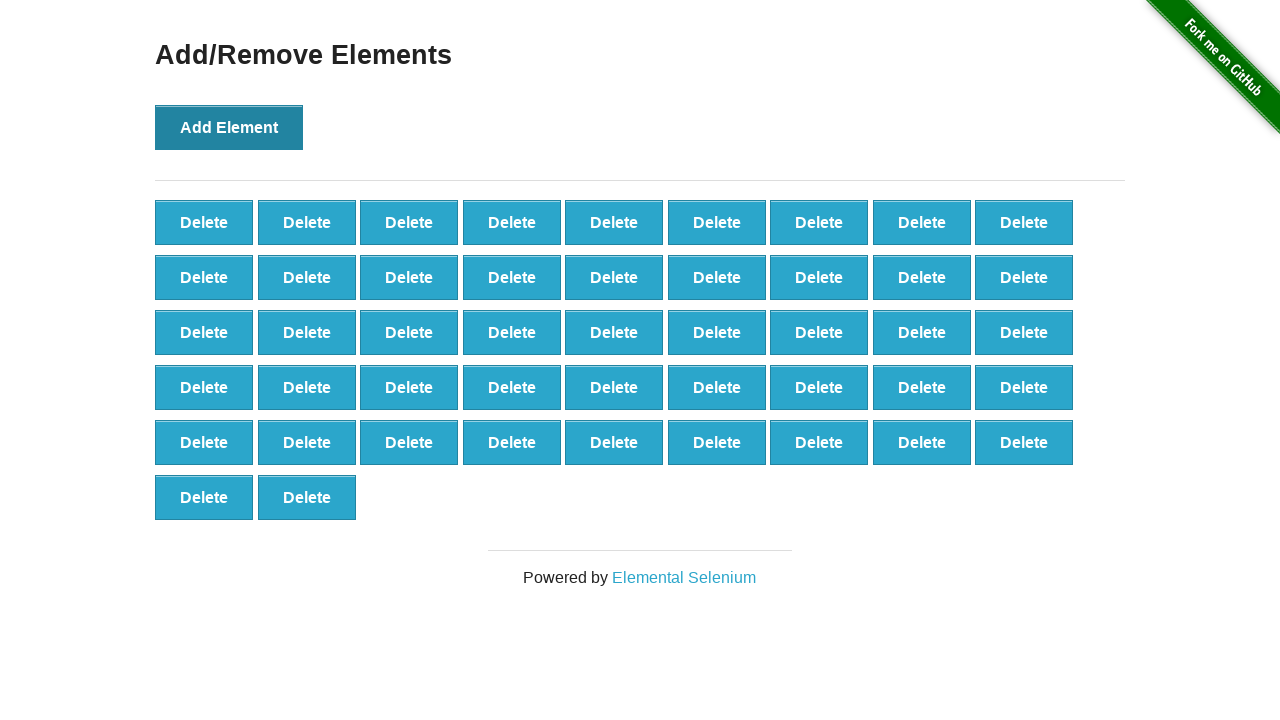

Clicked Add Element button (click 48/100) at (229, 127) on button[onclick='addElement()']
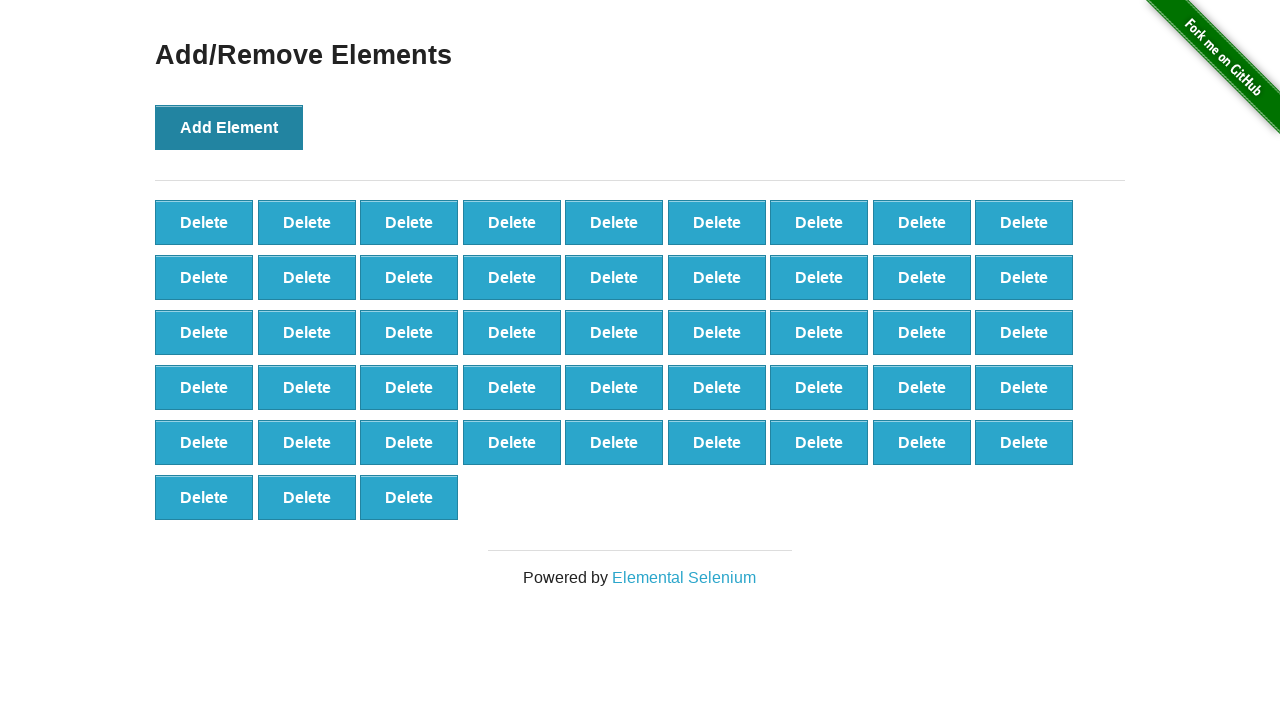

Clicked Add Element button (click 49/100) at (229, 127) on button[onclick='addElement()']
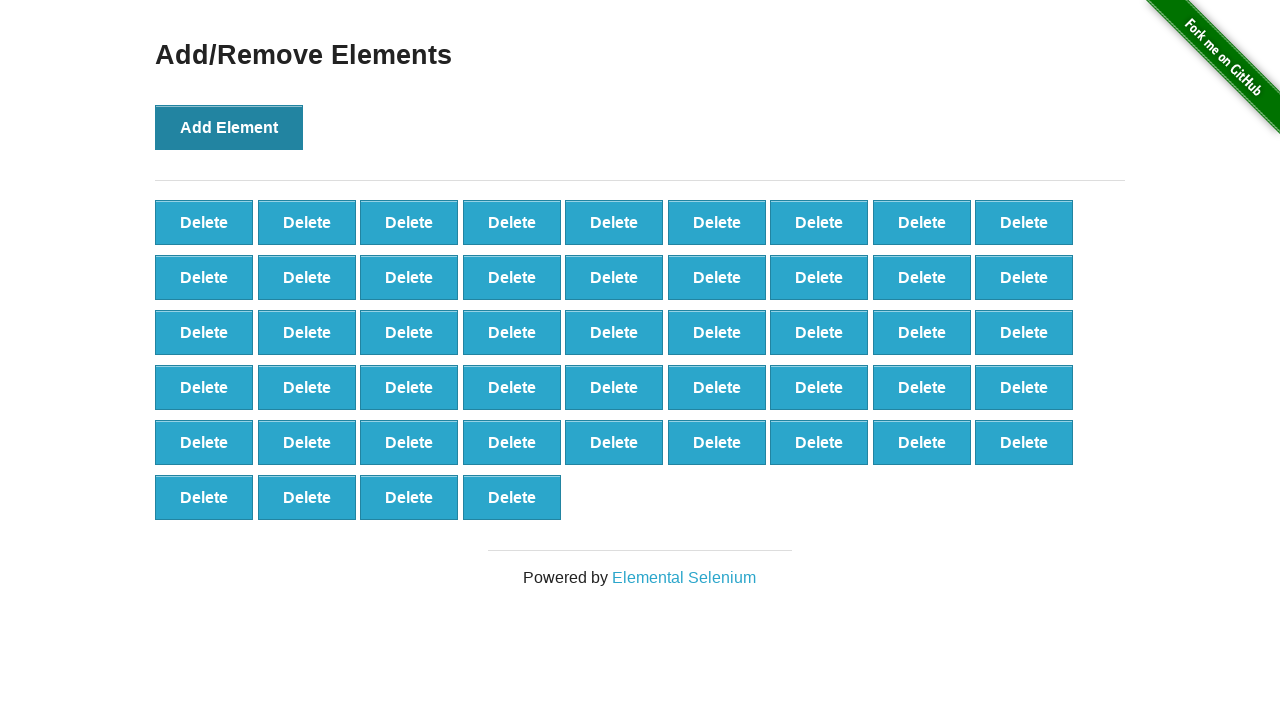

Clicked Add Element button (click 50/100) at (229, 127) on button[onclick='addElement()']
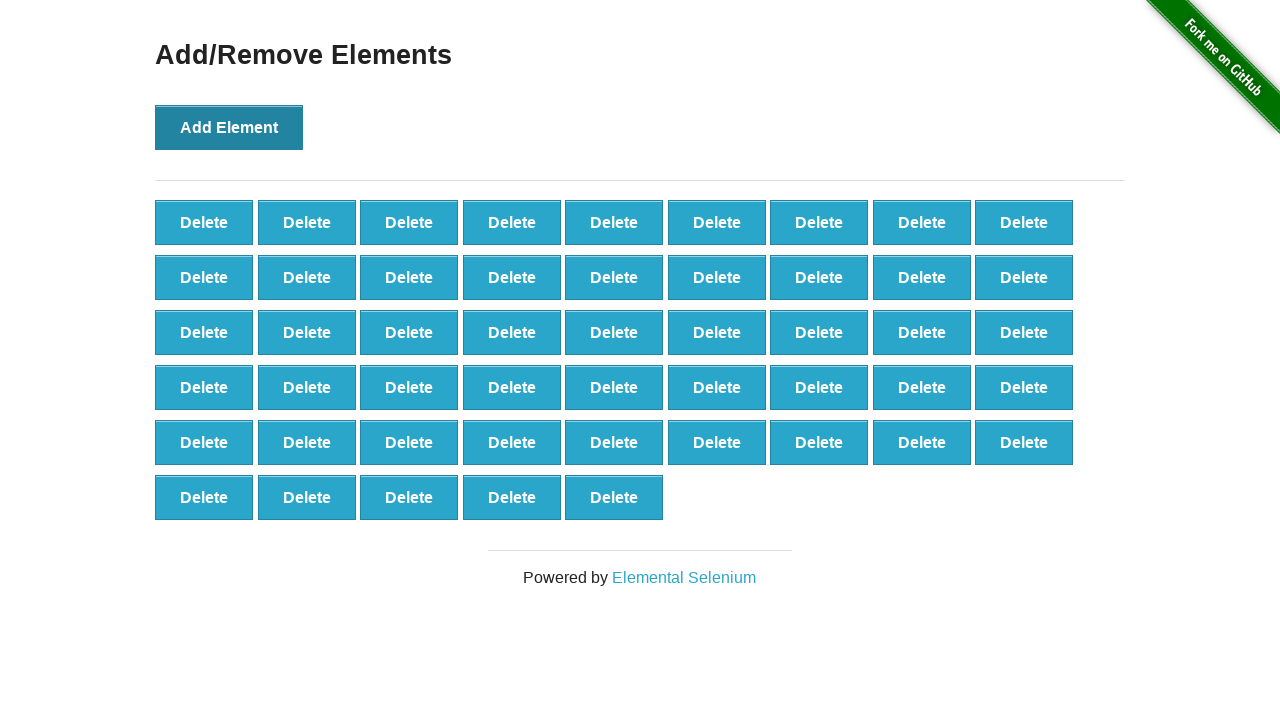

Clicked Add Element button (click 51/100) at (229, 127) on button[onclick='addElement()']
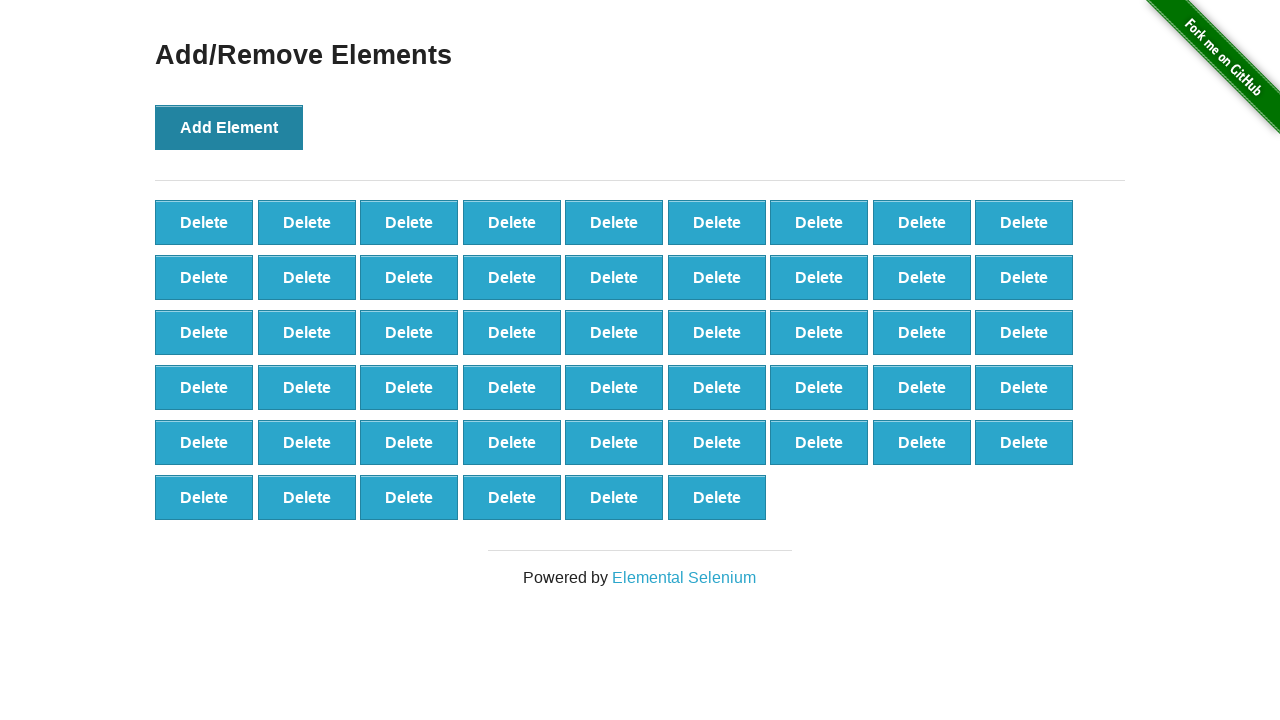

Clicked Add Element button (click 52/100) at (229, 127) on button[onclick='addElement()']
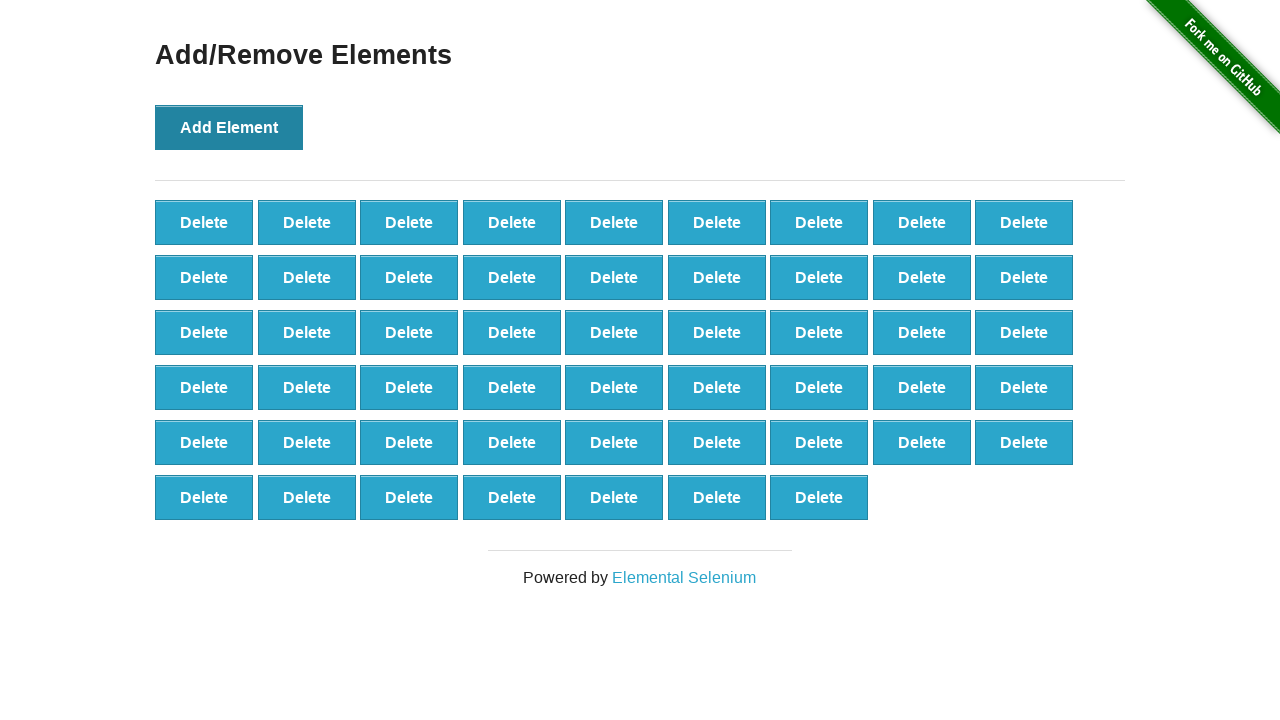

Clicked Add Element button (click 53/100) at (229, 127) on button[onclick='addElement()']
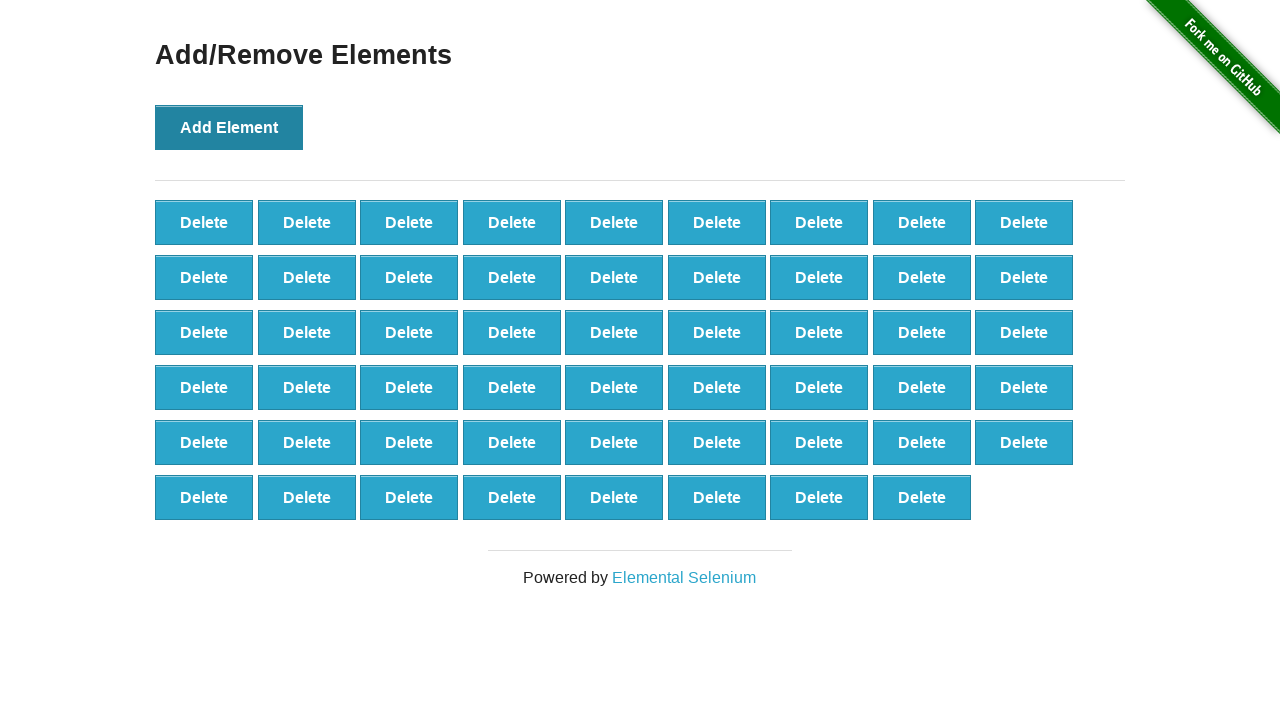

Clicked Add Element button (click 54/100) at (229, 127) on button[onclick='addElement()']
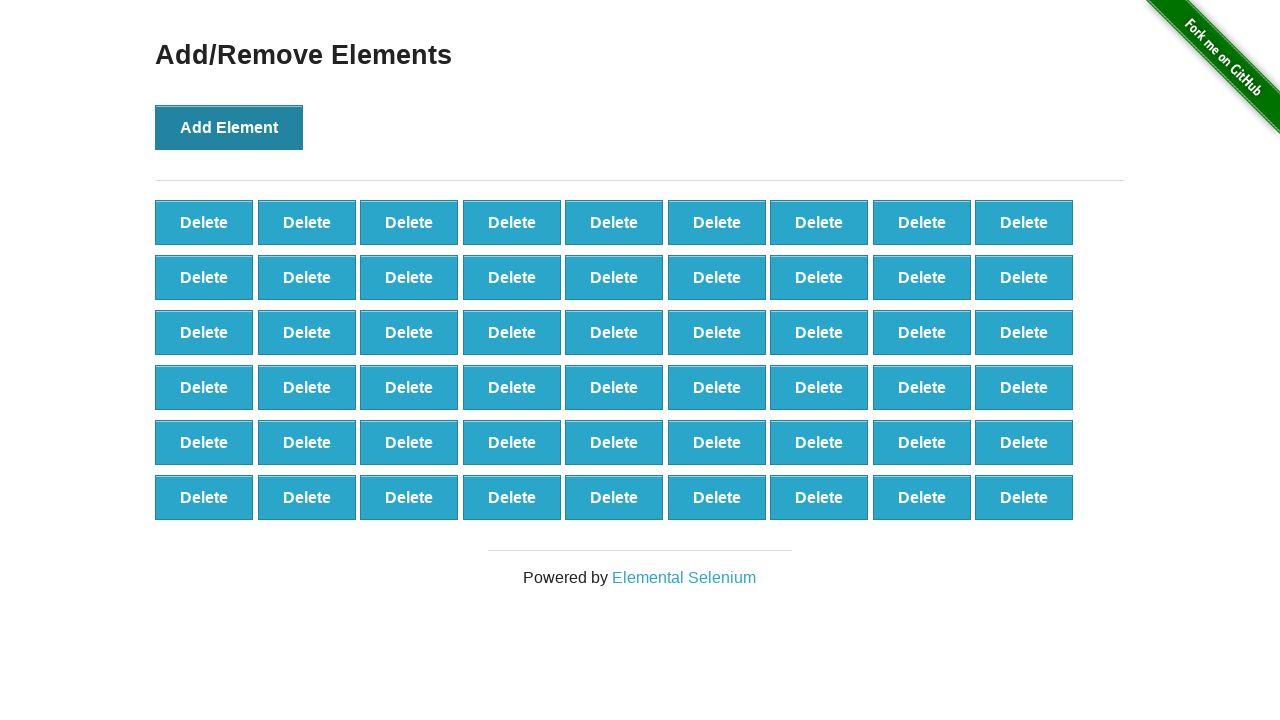

Clicked Add Element button (click 55/100) at (229, 127) on button[onclick='addElement()']
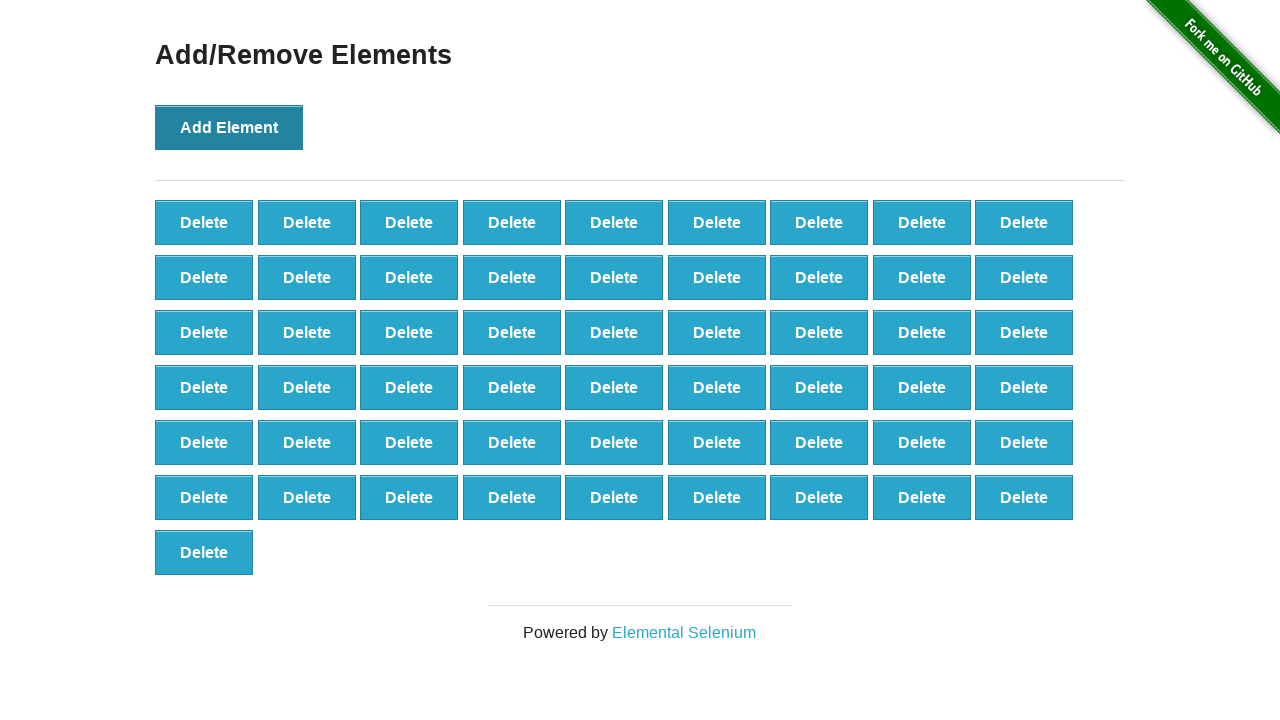

Clicked Add Element button (click 56/100) at (229, 127) on button[onclick='addElement()']
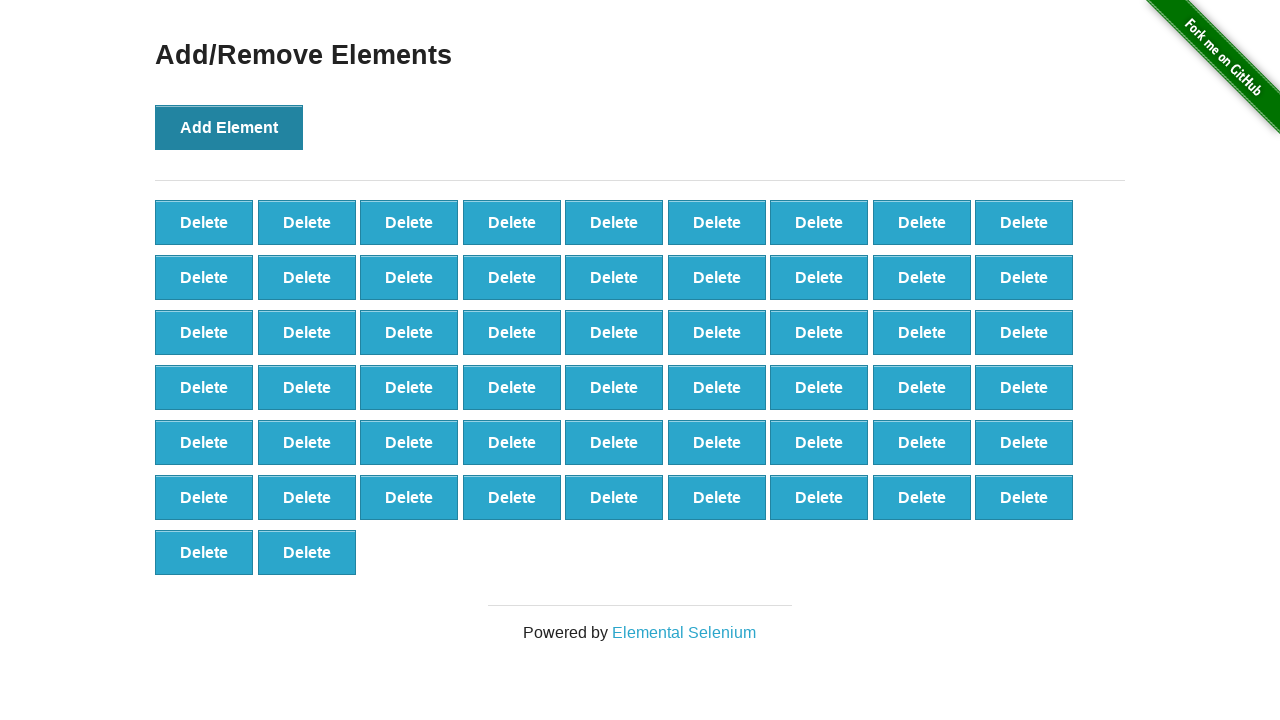

Clicked Add Element button (click 57/100) at (229, 127) on button[onclick='addElement()']
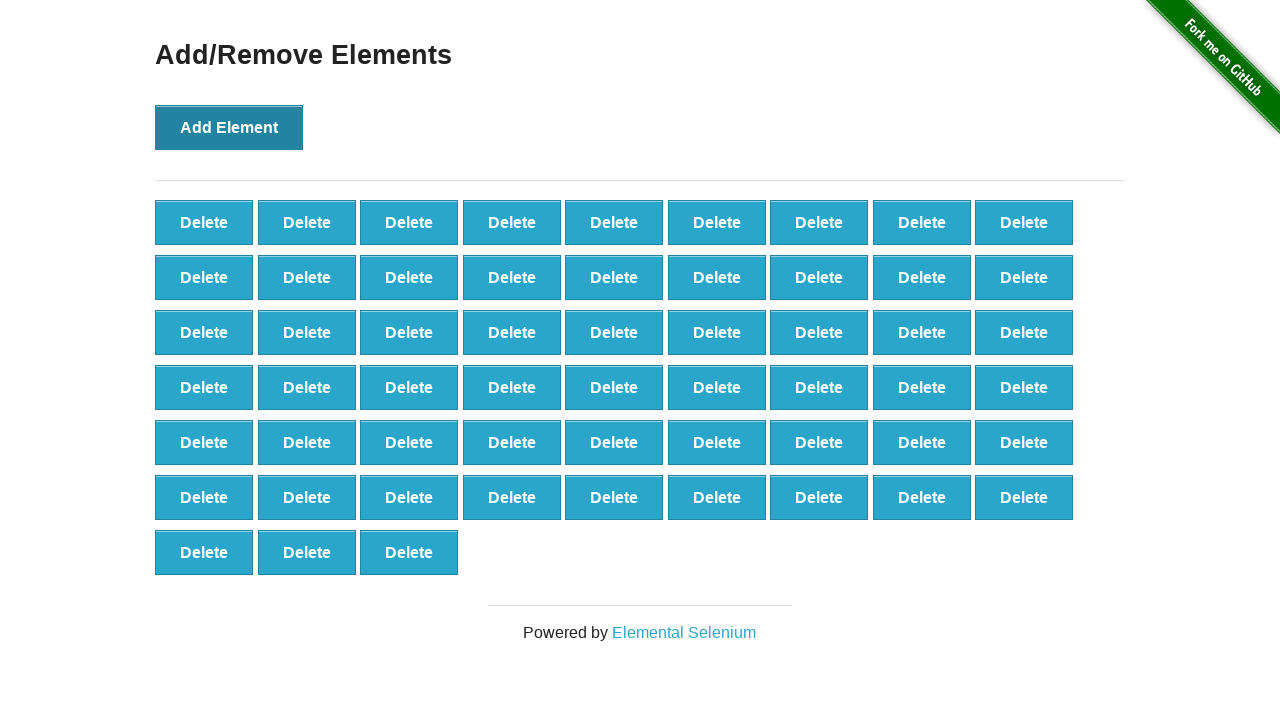

Clicked Add Element button (click 58/100) at (229, 127) on button[onclick='addElement()']
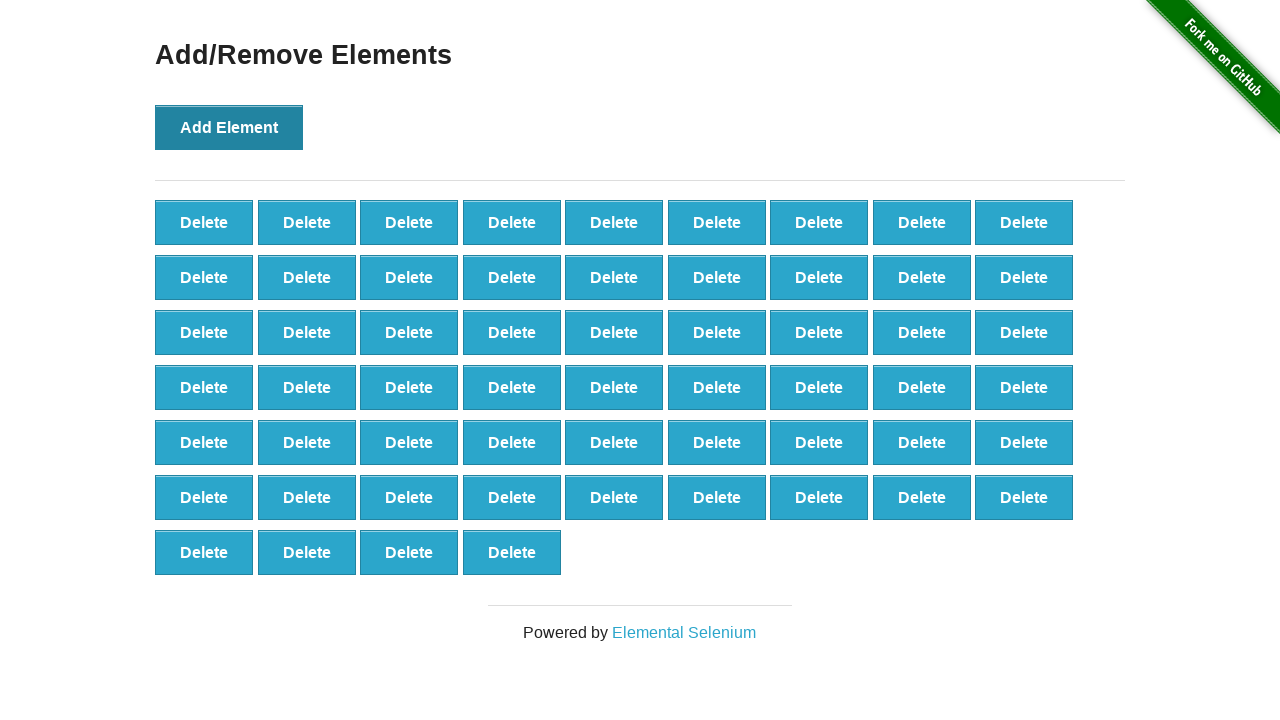

Clicked Add Element button (click 59/100) at (229, 127) on button[onclick='addElement()']
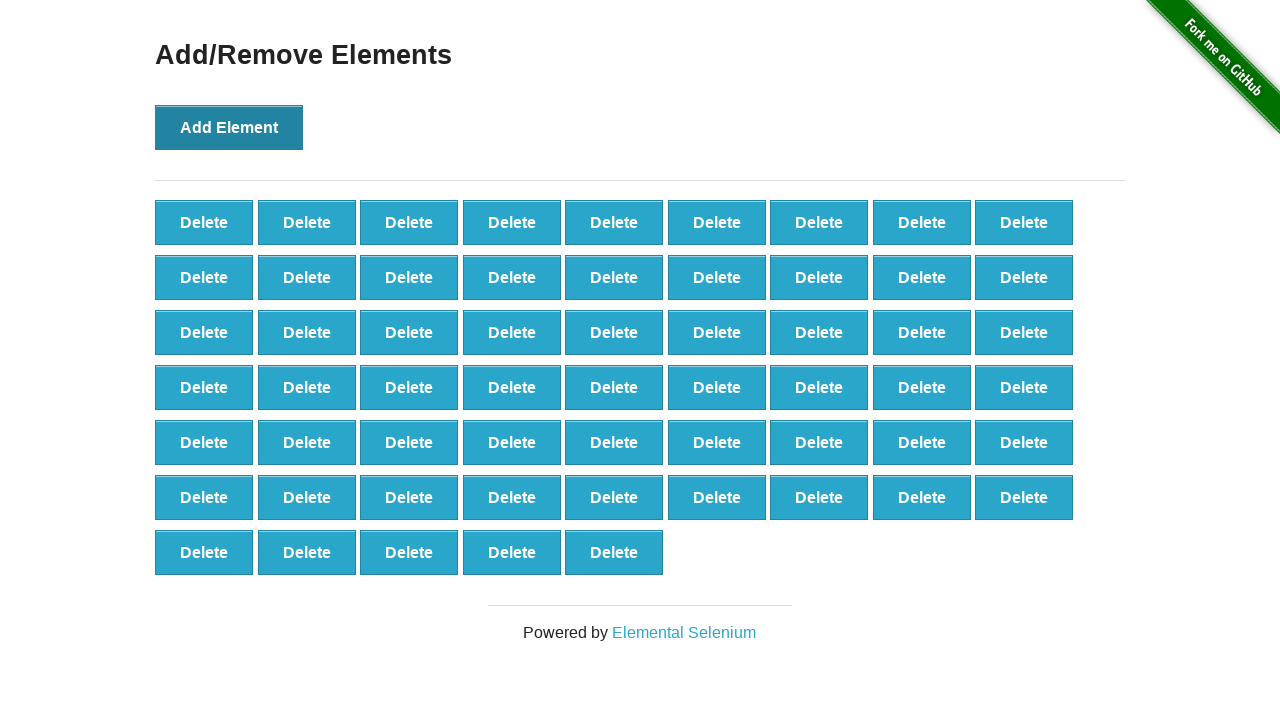

Clicked Add Element button (click 60/100) at (229, 127) on button[onclick='addElement()']
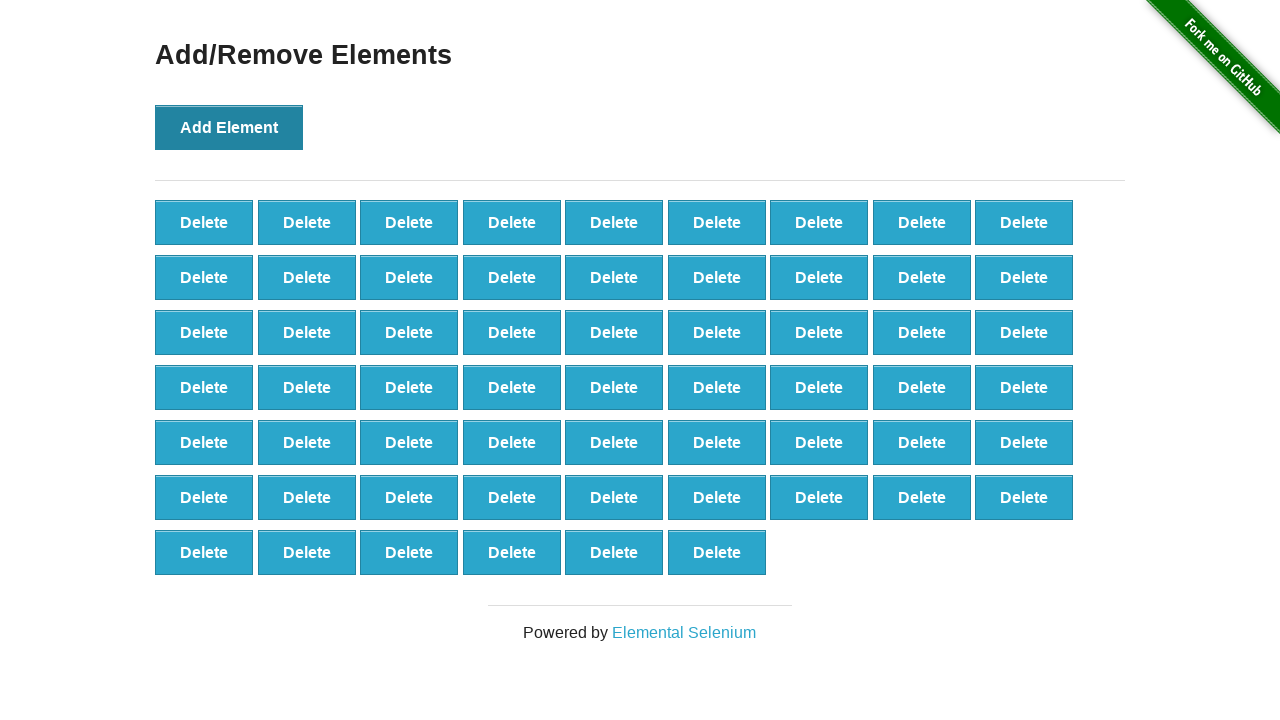

Clicked Add Element button (click 61/100) at (229, 127) on button[onclick='addElement()']
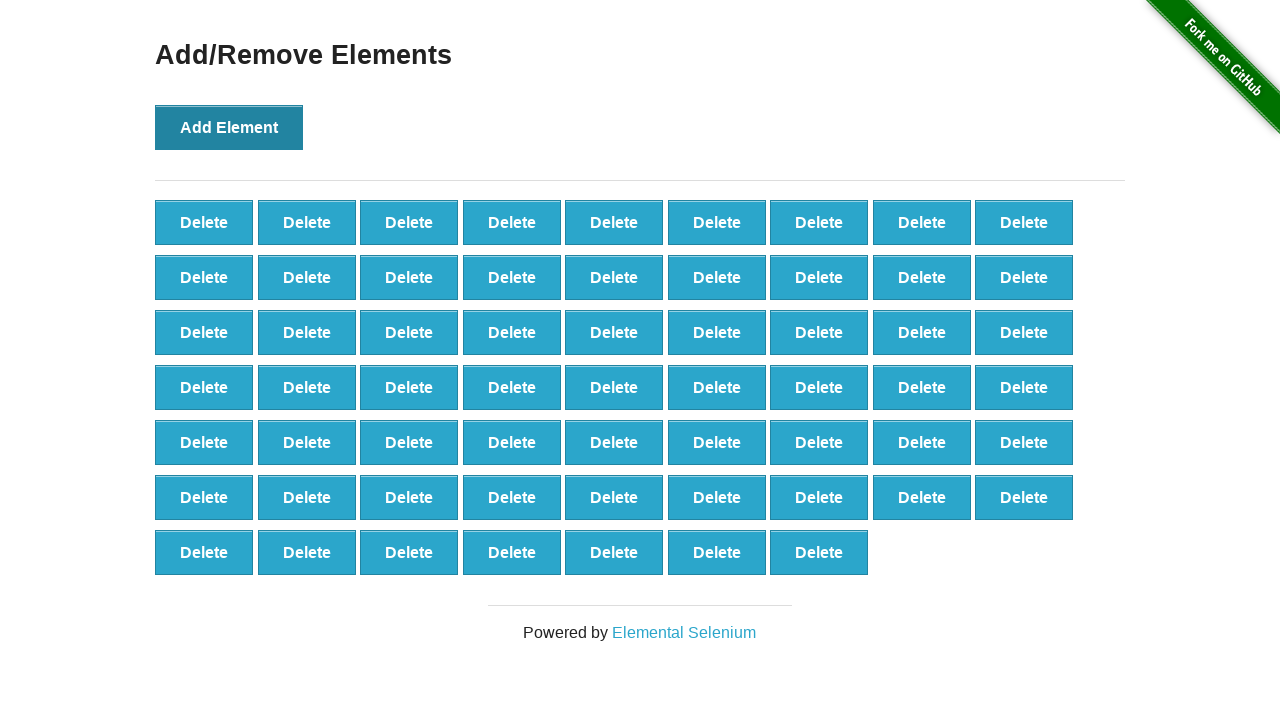

Clicked Add Element button (click 62/100) at (229, 127) on button[onclick='addElement()']
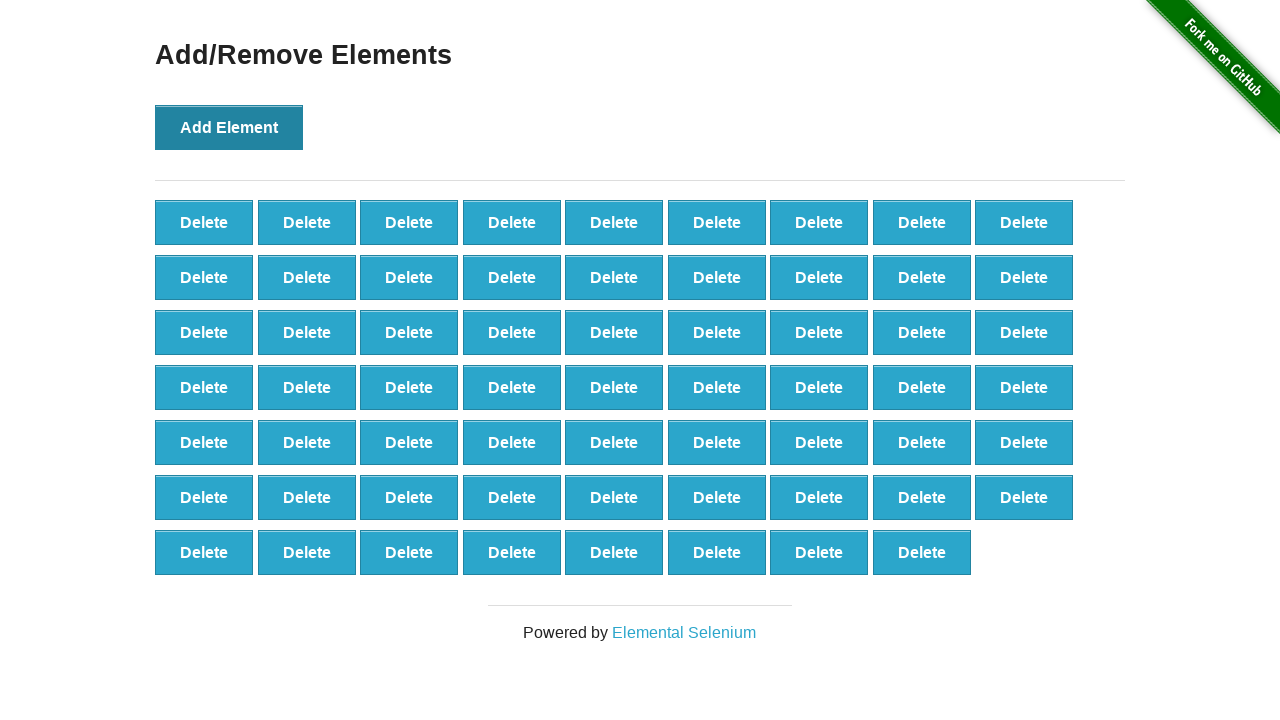

Clicked Add Element button (click 63/100) at (229, 127) on button[onclick='addElement()']
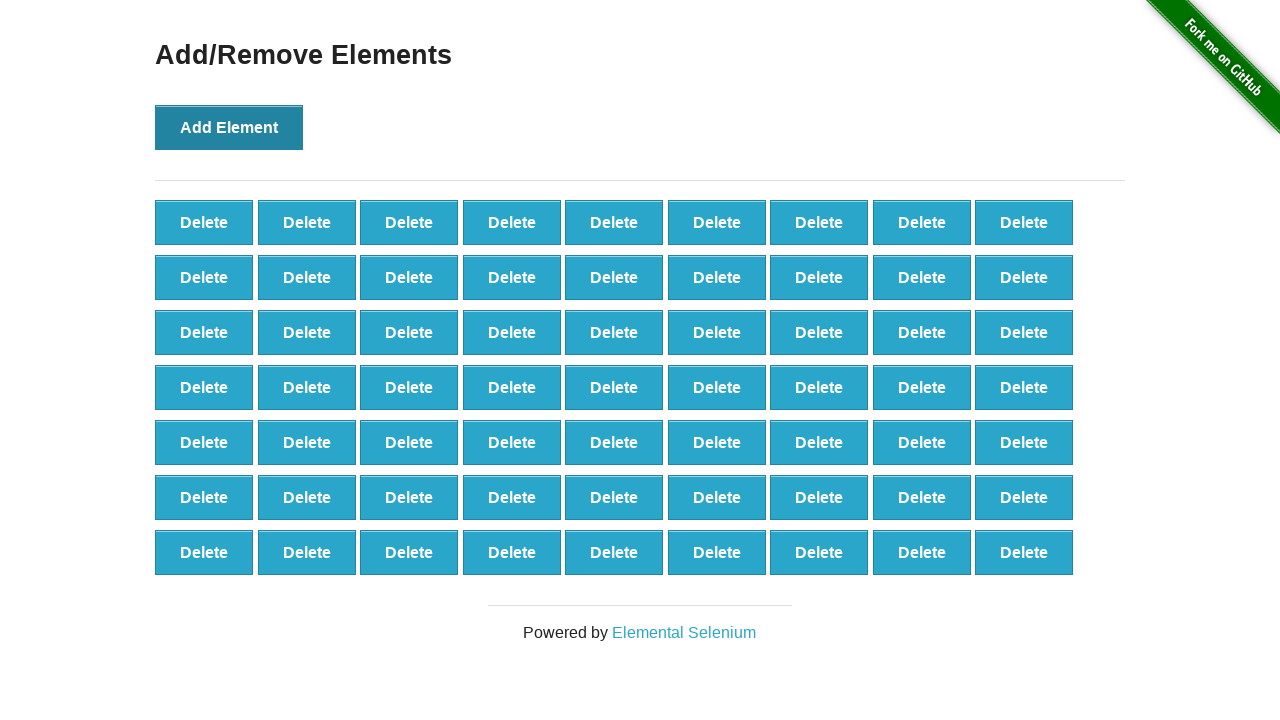

Clicked Add Element button (click 64/100) at (229, 127) on button[onclick='addElement()']
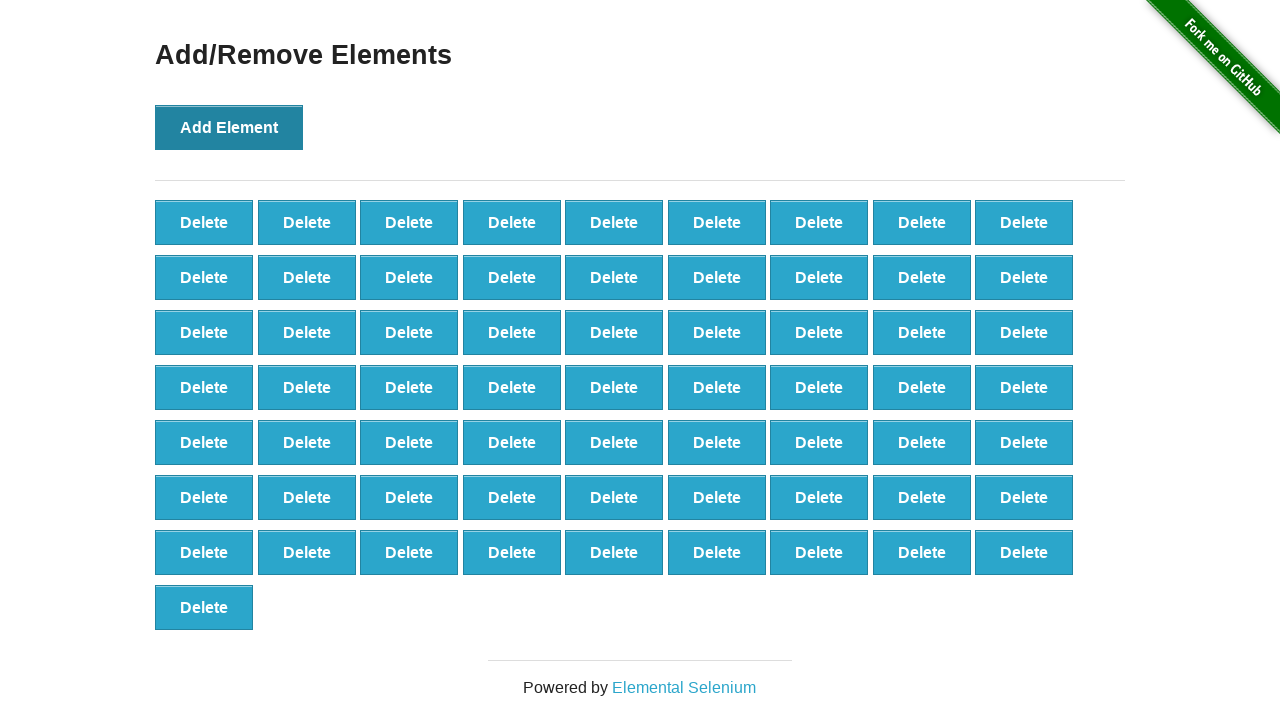

Clicked Add Element button (click 65/100) at (229, 127) on button[onclick='addElement()']
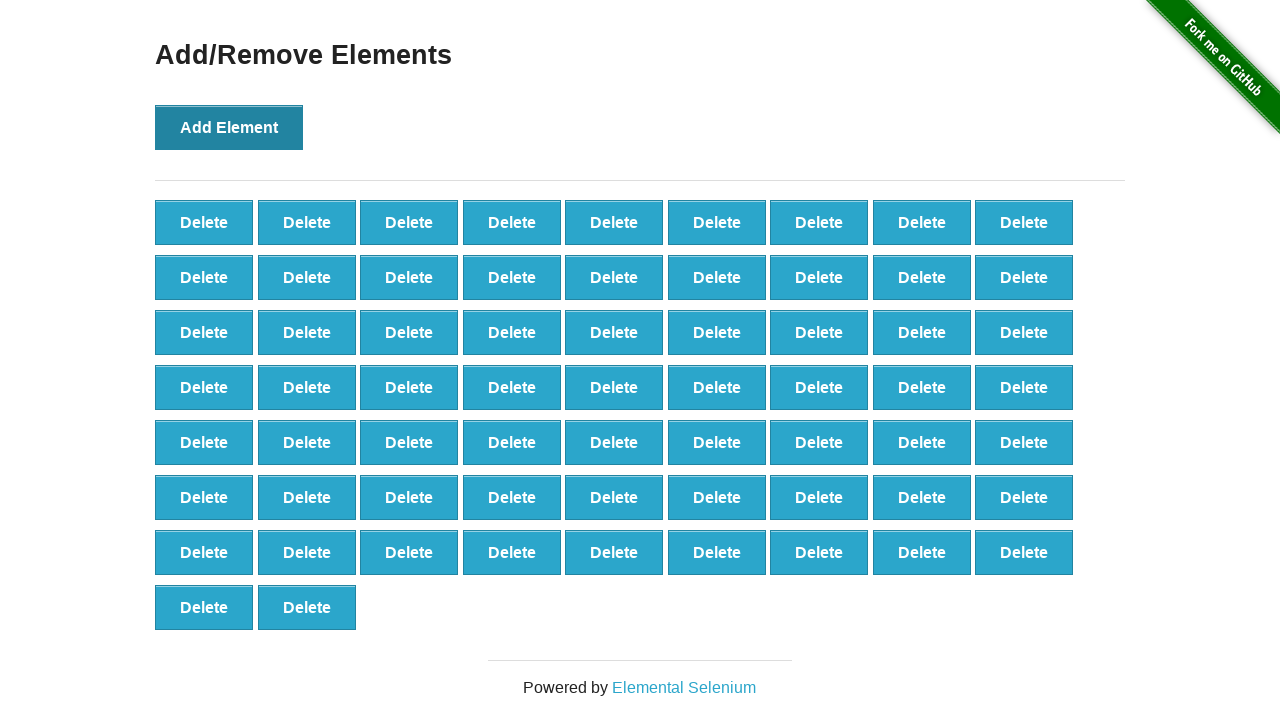

Clicked Add Element button (click 66/100) at (229, 127) on button[onclick='addElement()']
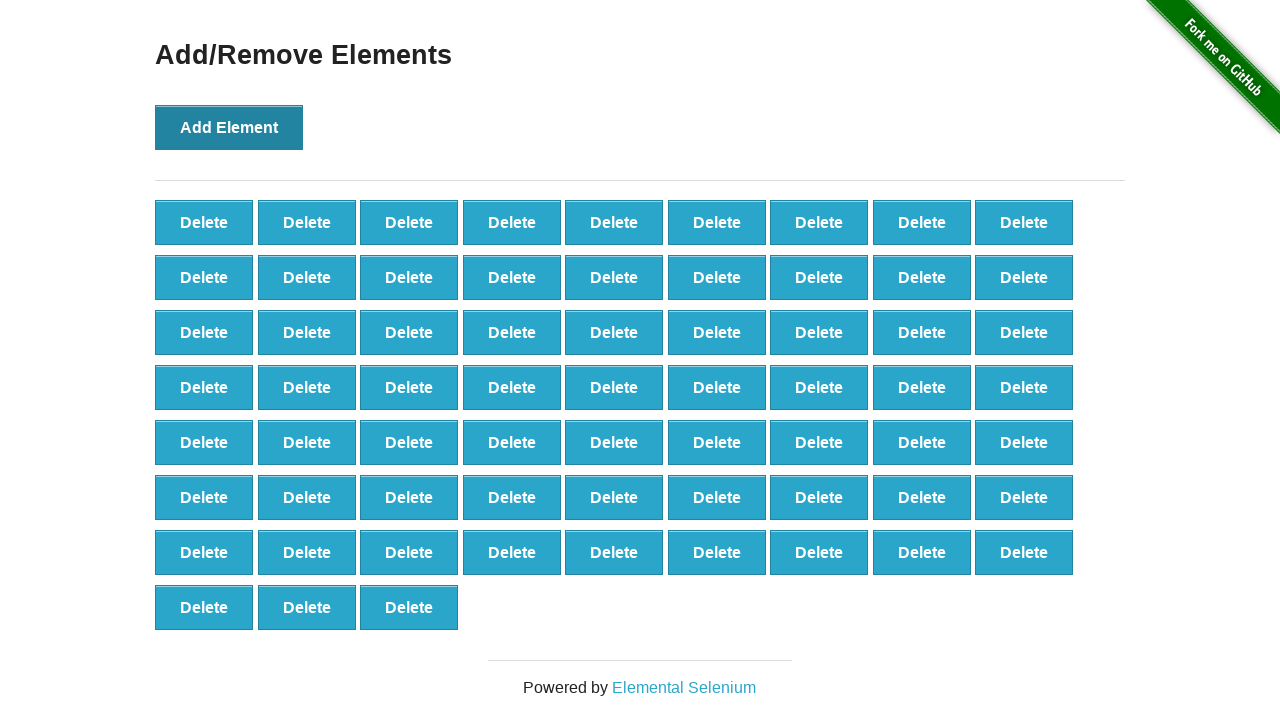

Clicked Add Element button (click 67/100) at (229, 127) on button[onclick='addElement()']
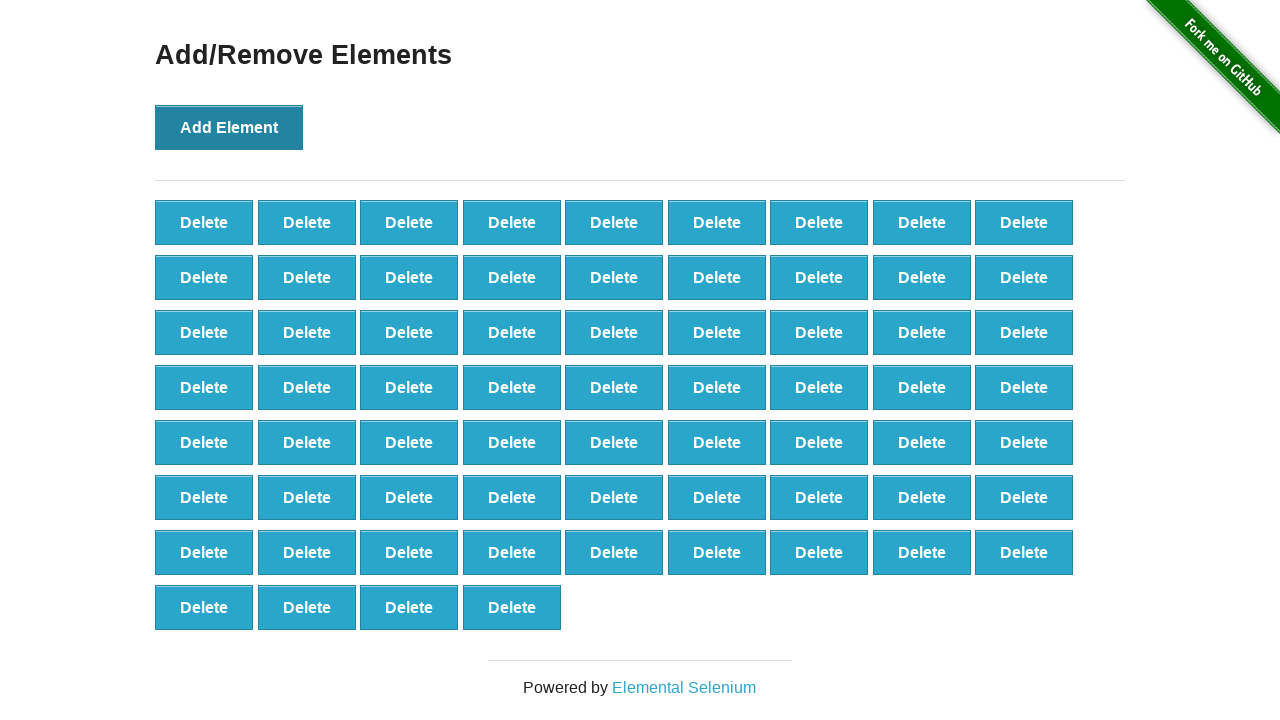

Clicked Add Element button (click 68/100) at (229, 127) on button[onclick='addElement()']
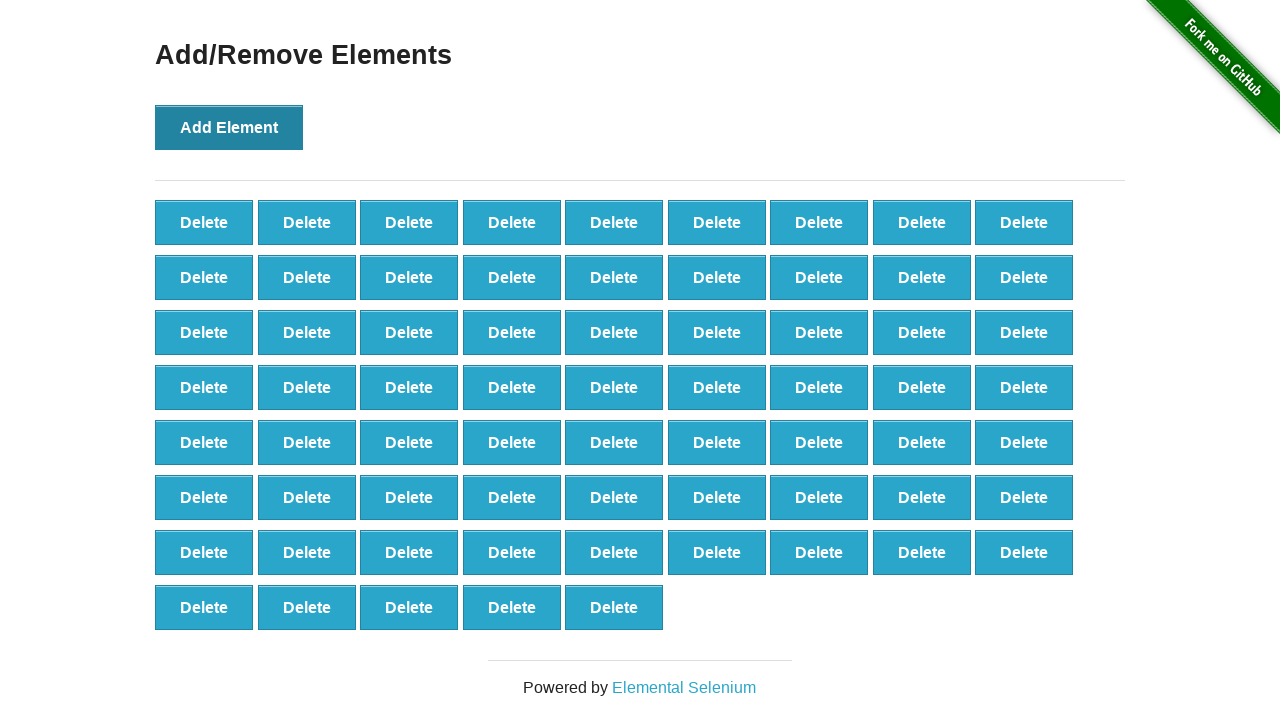

Clicked Add Element button (click 69/100) at (229, 127) on button[onclick='addElement()']
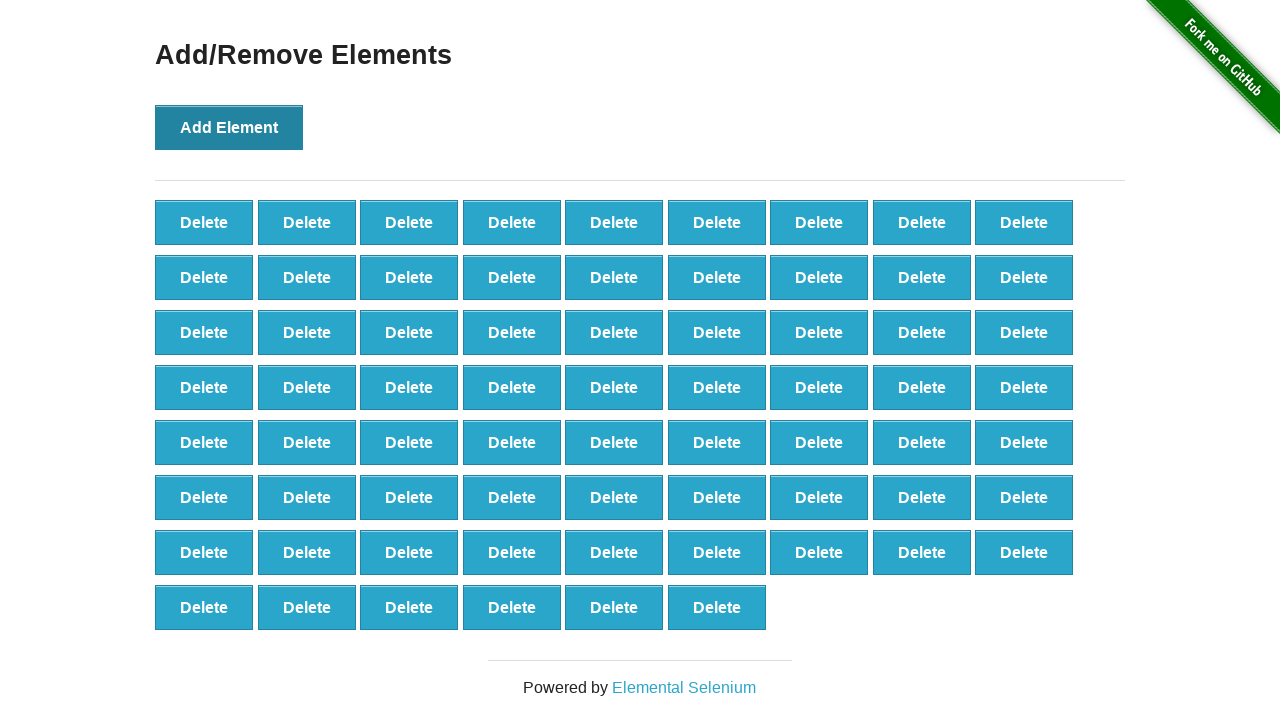

Clicked Add Element button (click 70/100) at (229, 127) on button[onclick='addElement()']
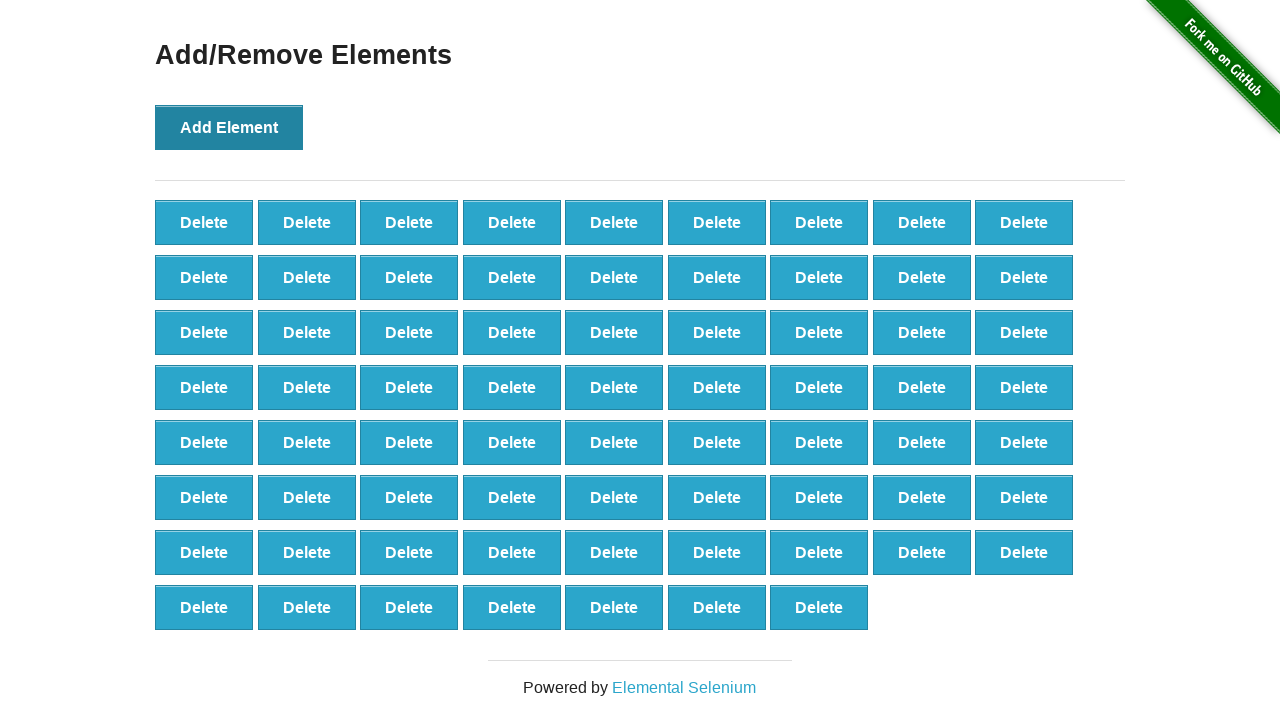

Clicked Add Element button (click 71/100) at (229, 127) on button[onclick='addElement()']
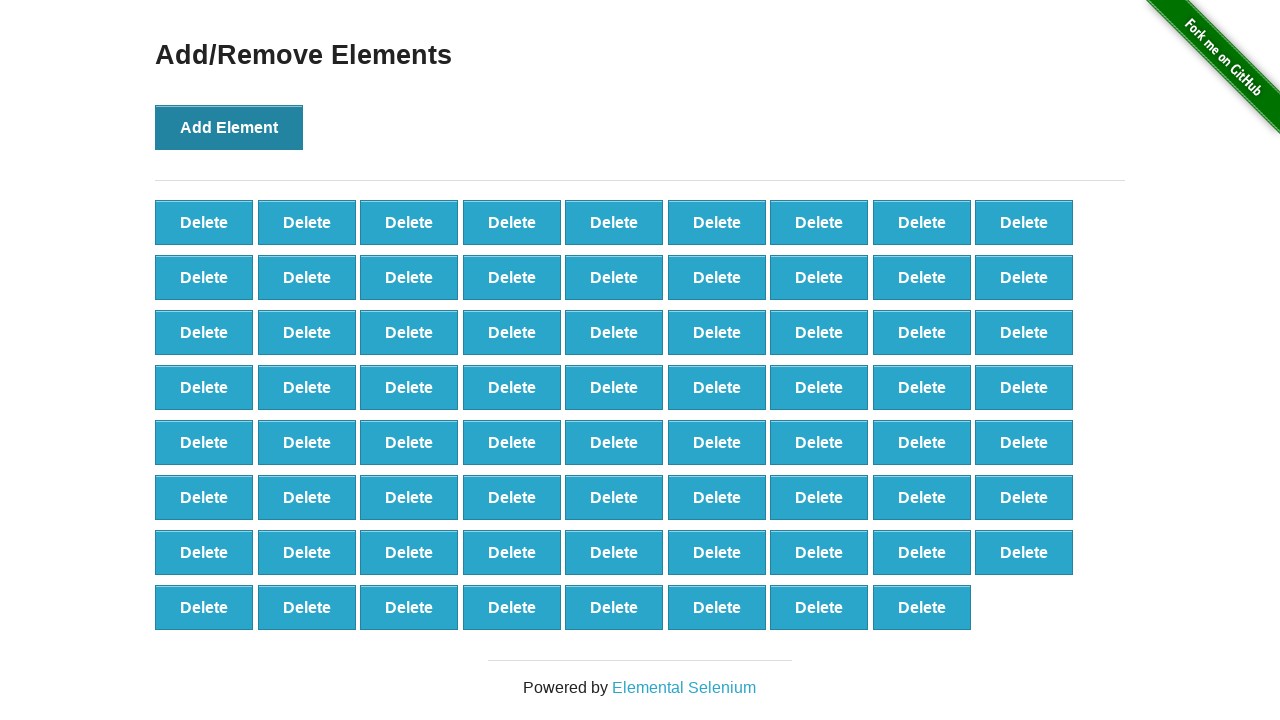

Clicked Add Element button (click 72/100) at (229, 127) on button[onclick='addElement()']
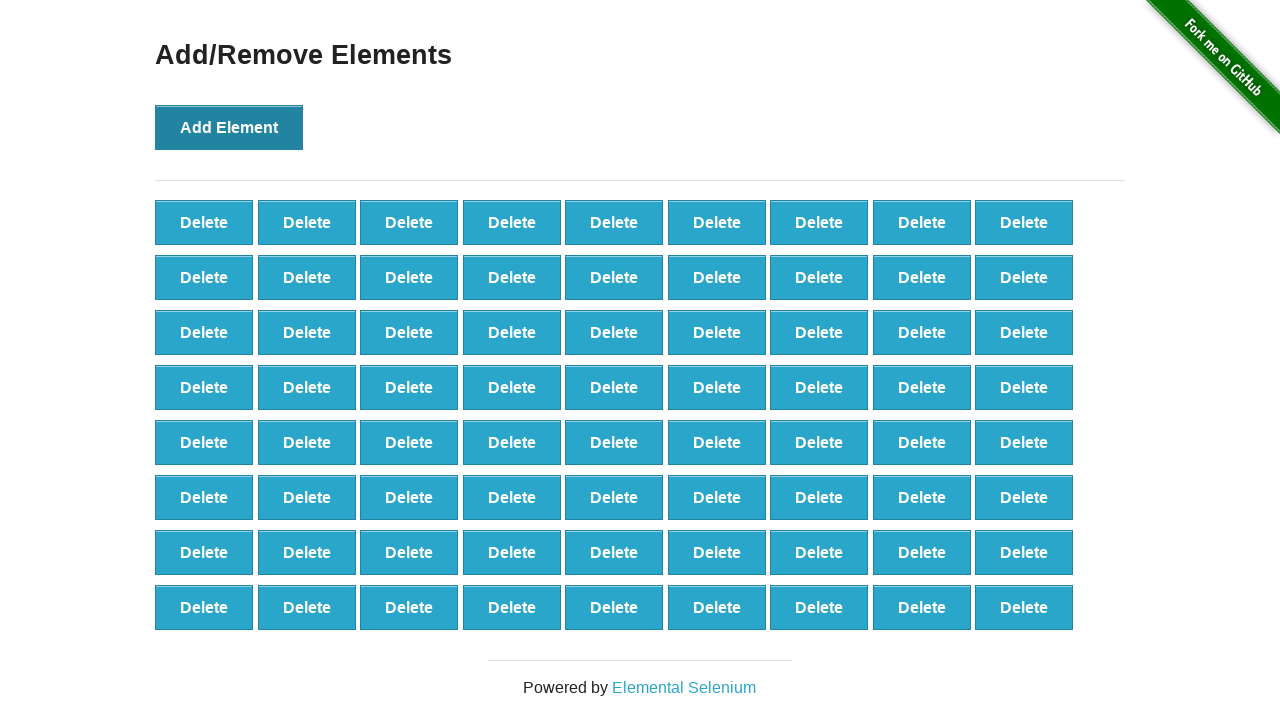

Clicked Add Element button (click 73/100) at (229, 127) on button[onclick='addElement()']
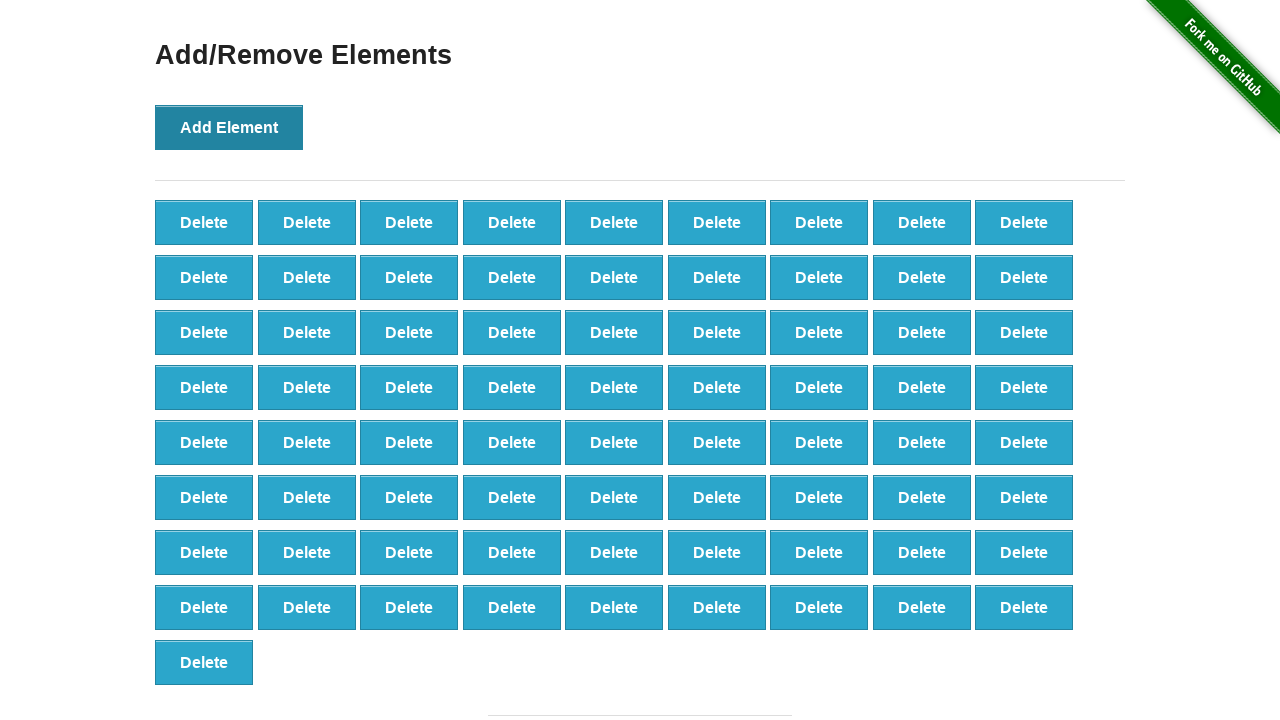

Clicked Add Element button (click 74/100) at (229, 127) on button[onclick='addElement()']
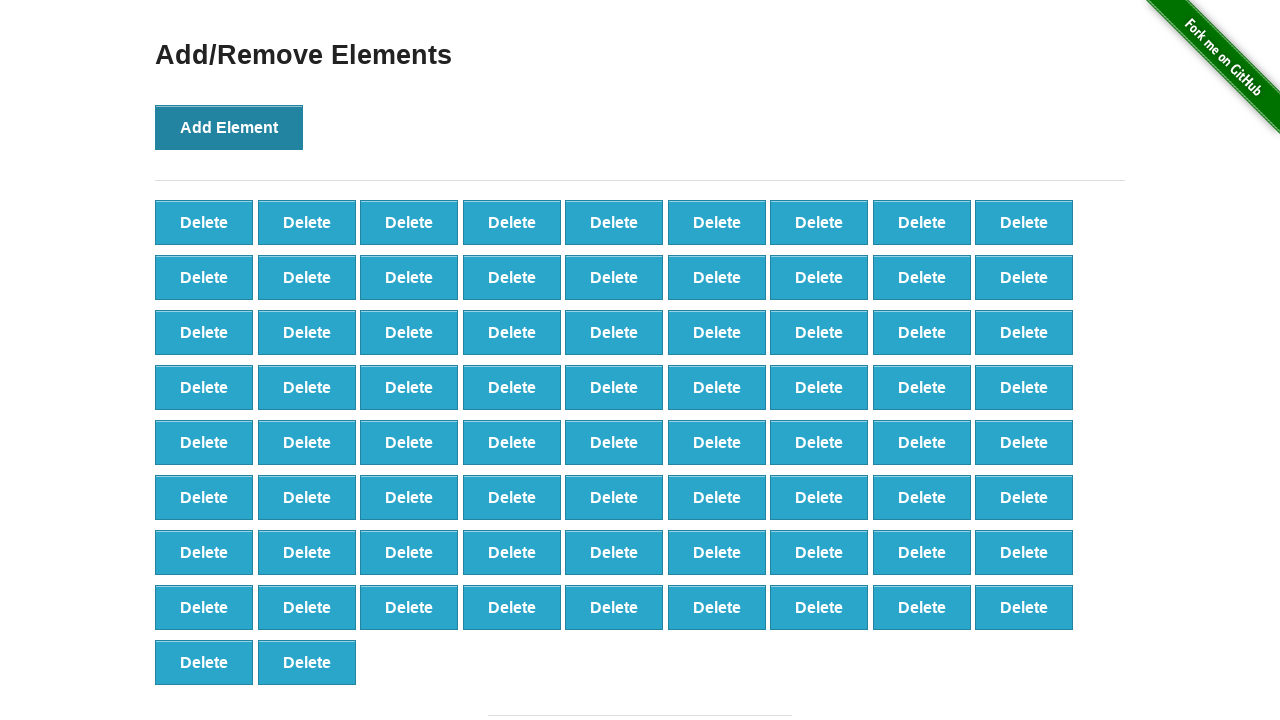

Clicked Add Element button (click 75/100) at (229, 127) on button[onclick='addElement()']
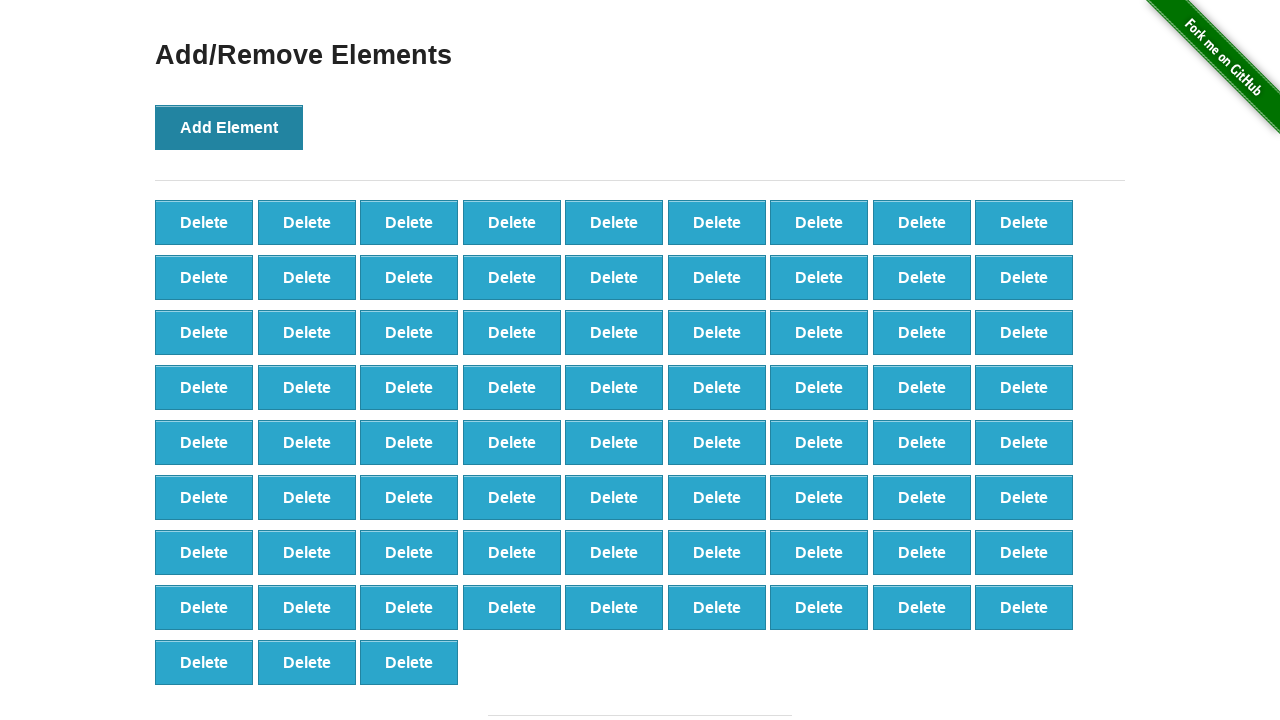

Clicked Add Element button (click 76/100) at (229, 127) on button[onclick='addElement()']
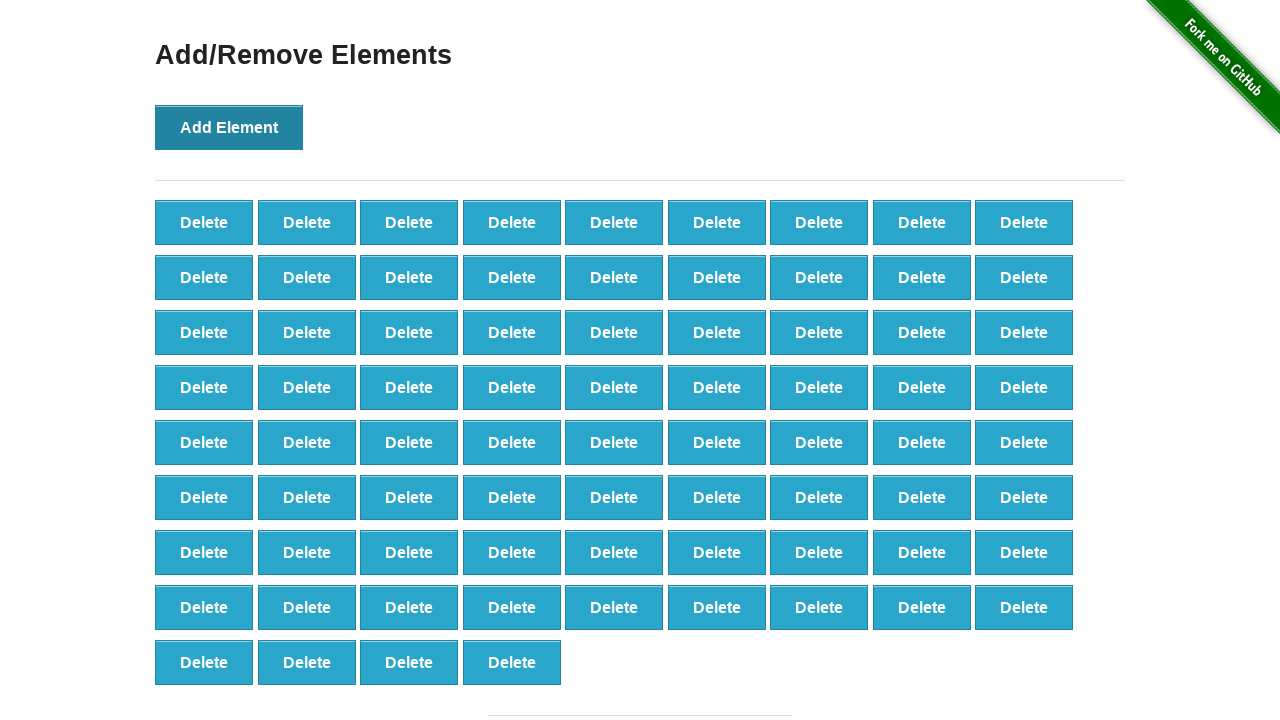

Clicked Add Element button (click 77/100) at (229, 127) on button[onclick='addElement()']
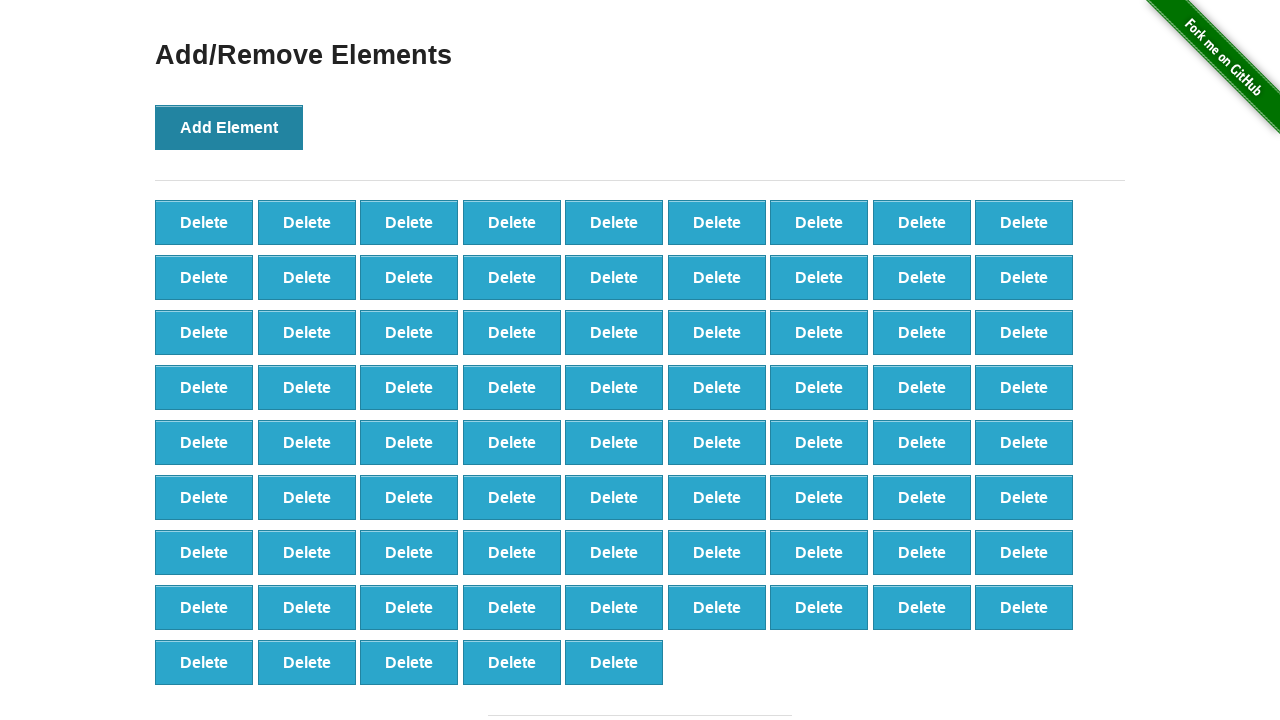

Clicked Add Element button (click 78/100) at (229, 127) on button[onclick='addElement()']
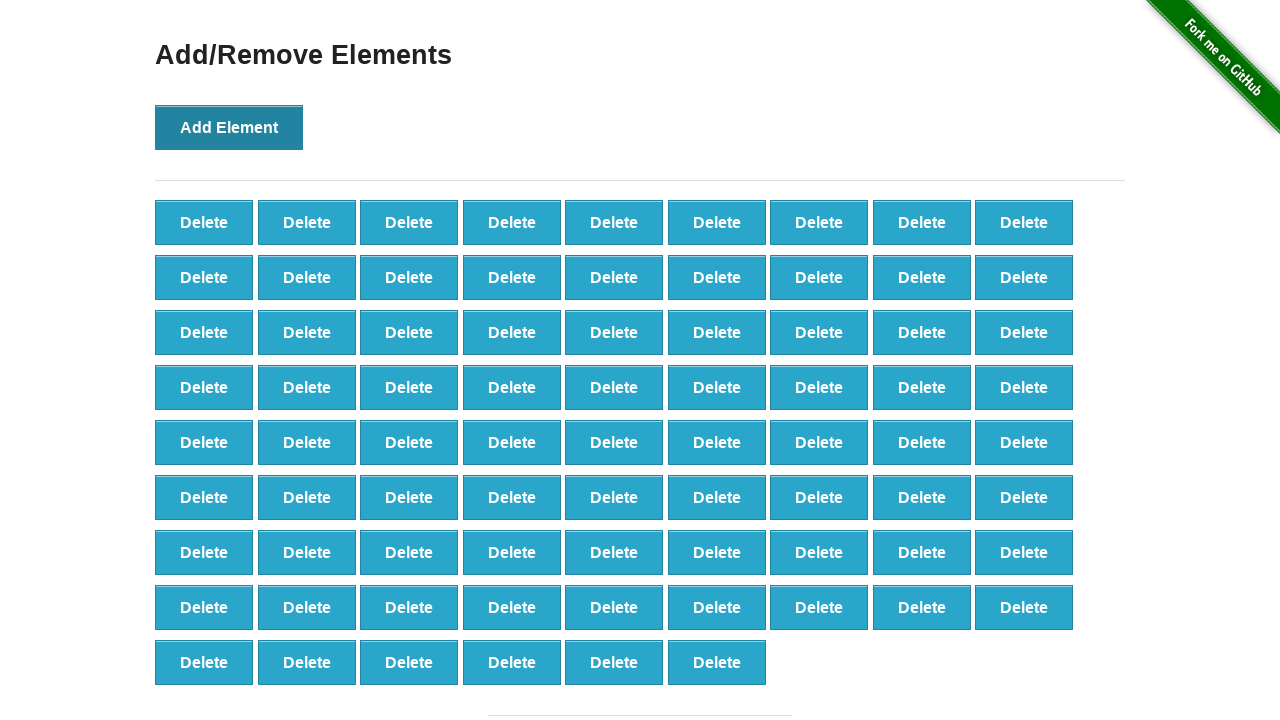

Clicked Add Element button (click 79/100) at (229, 127) on button[onclick='addElement()']
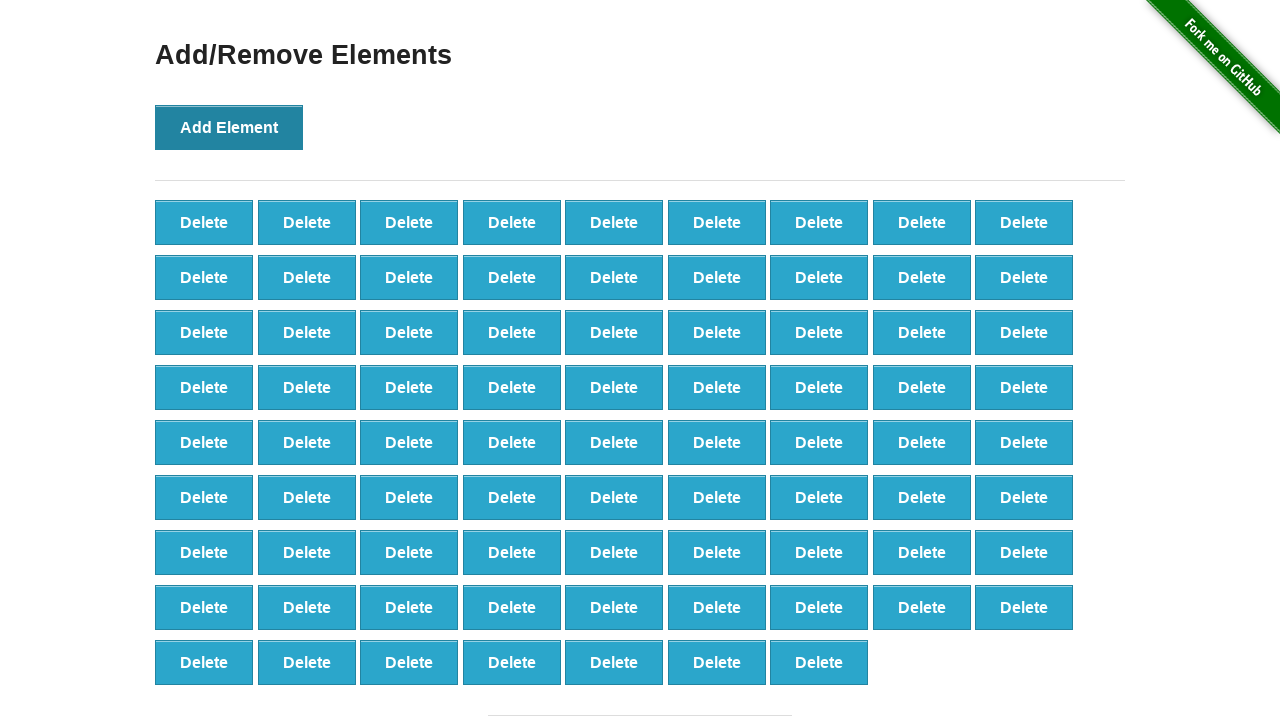

Clicked Add Element button (click 80/100) at (229, 127) on button[onclick='addElement()']
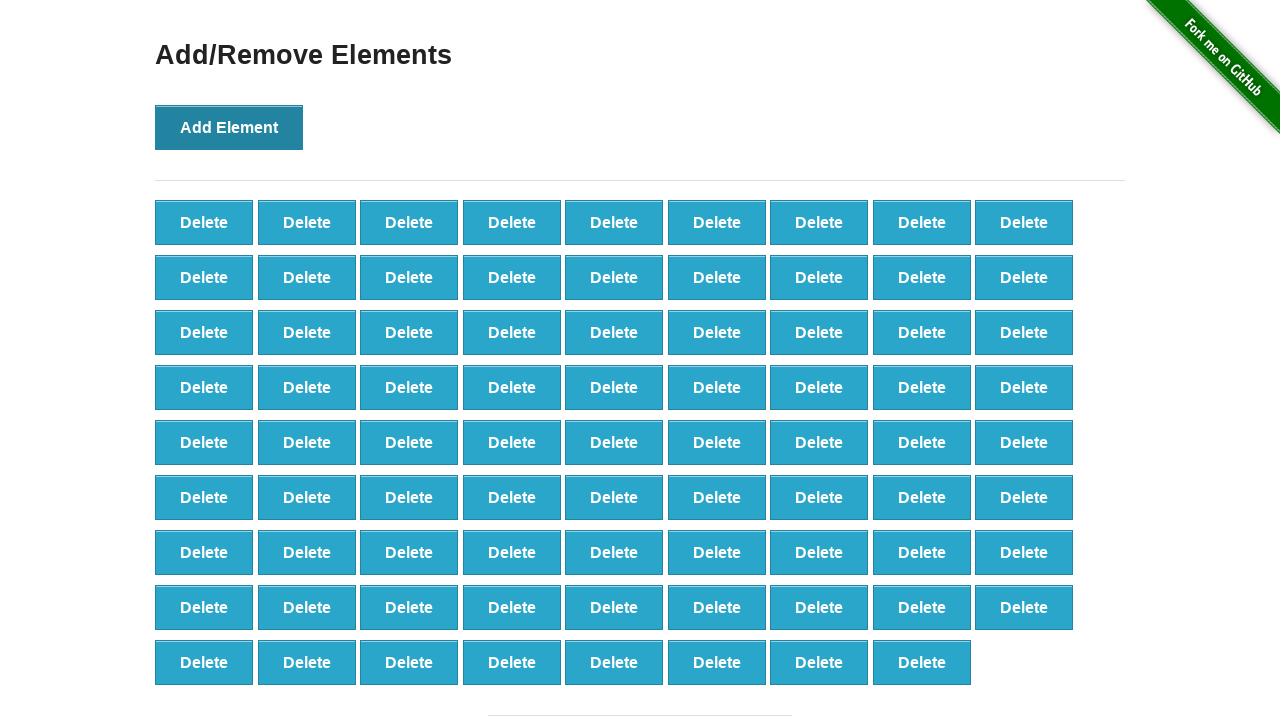

Clicked Add Element button (click 81/100) at (229, 127) on button[onclick='addElement()']
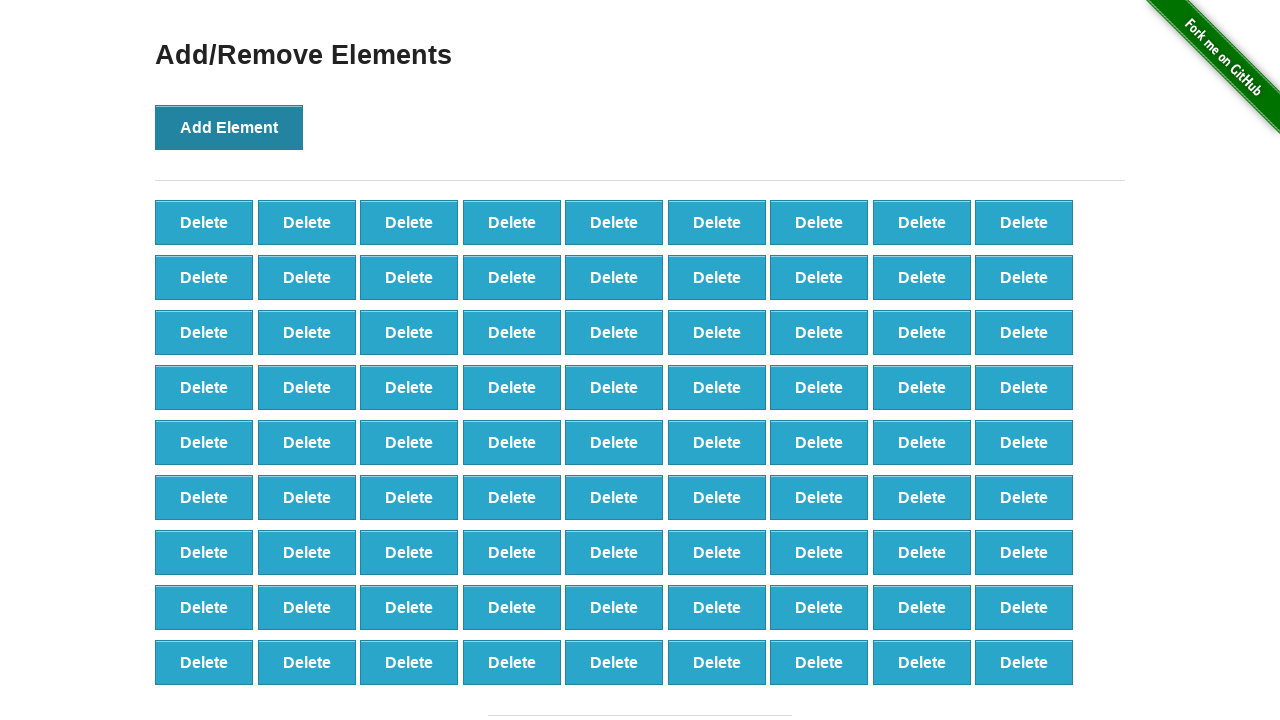

Clicked Add Element button (click 82/100) at (229, 127) on button[onclick='addElement()']
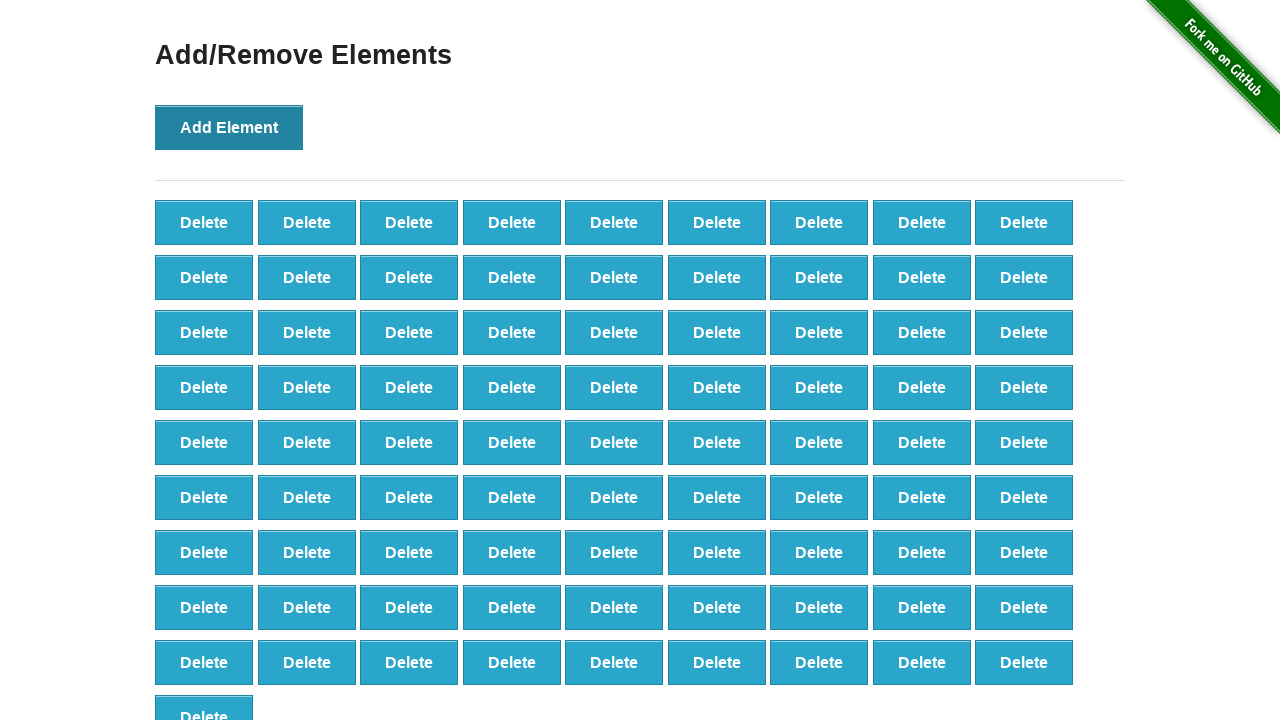

Clicked Add Element button (click 83/100) at (229, 127) on button[onclick='addElement()']
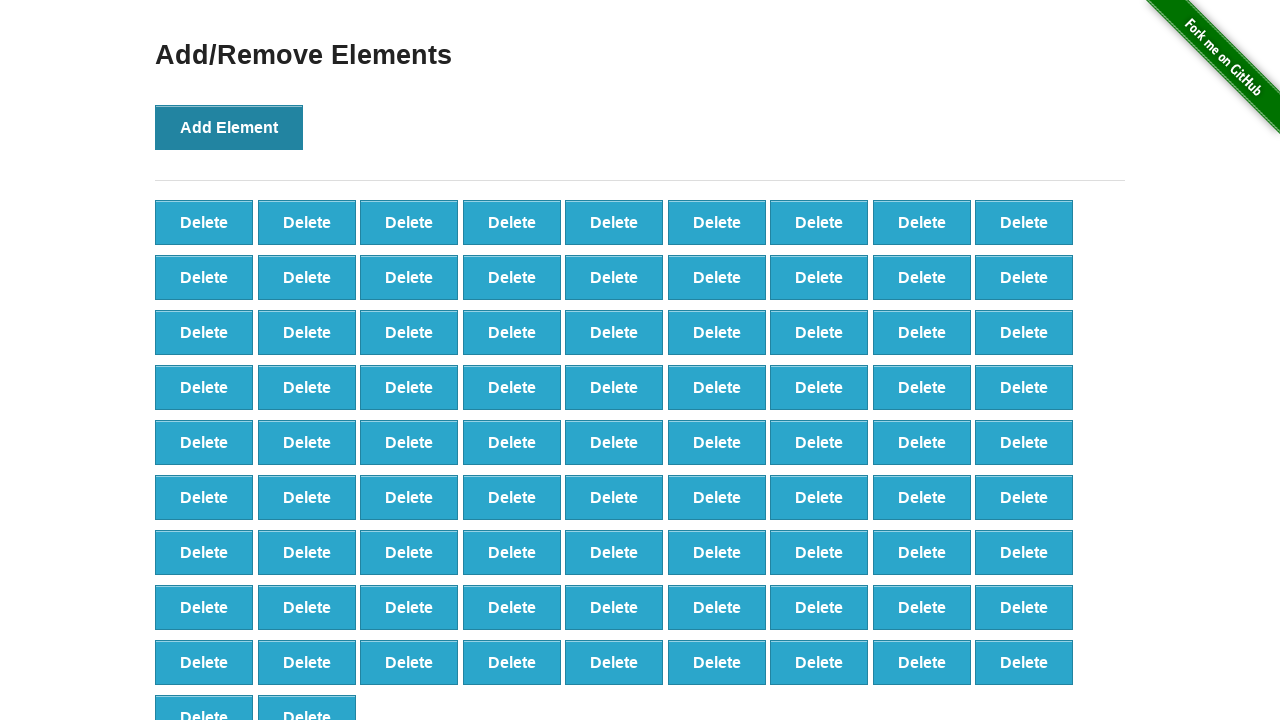

Clicked Add Element button (click 84/100) at (229, 127) on button[onclick='addElement()']
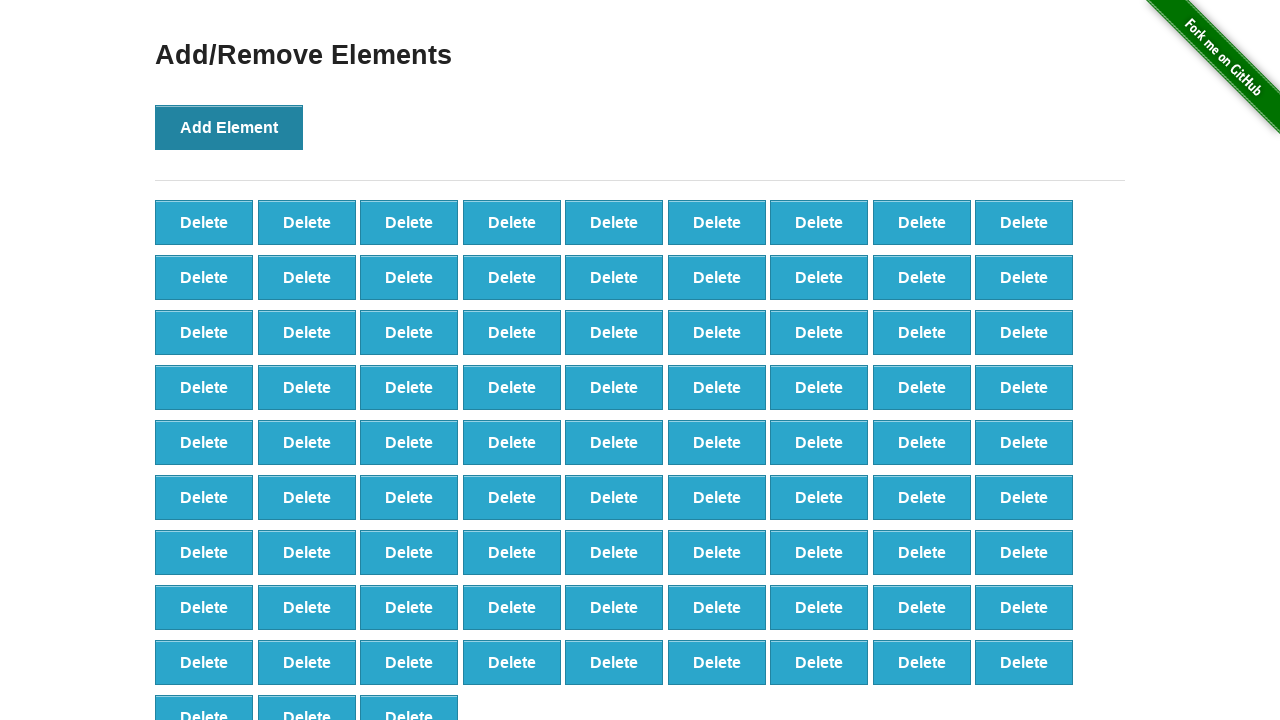

Clicked Add Element button (click 85/100) at (229, 127) on button[onclick='addElement()']
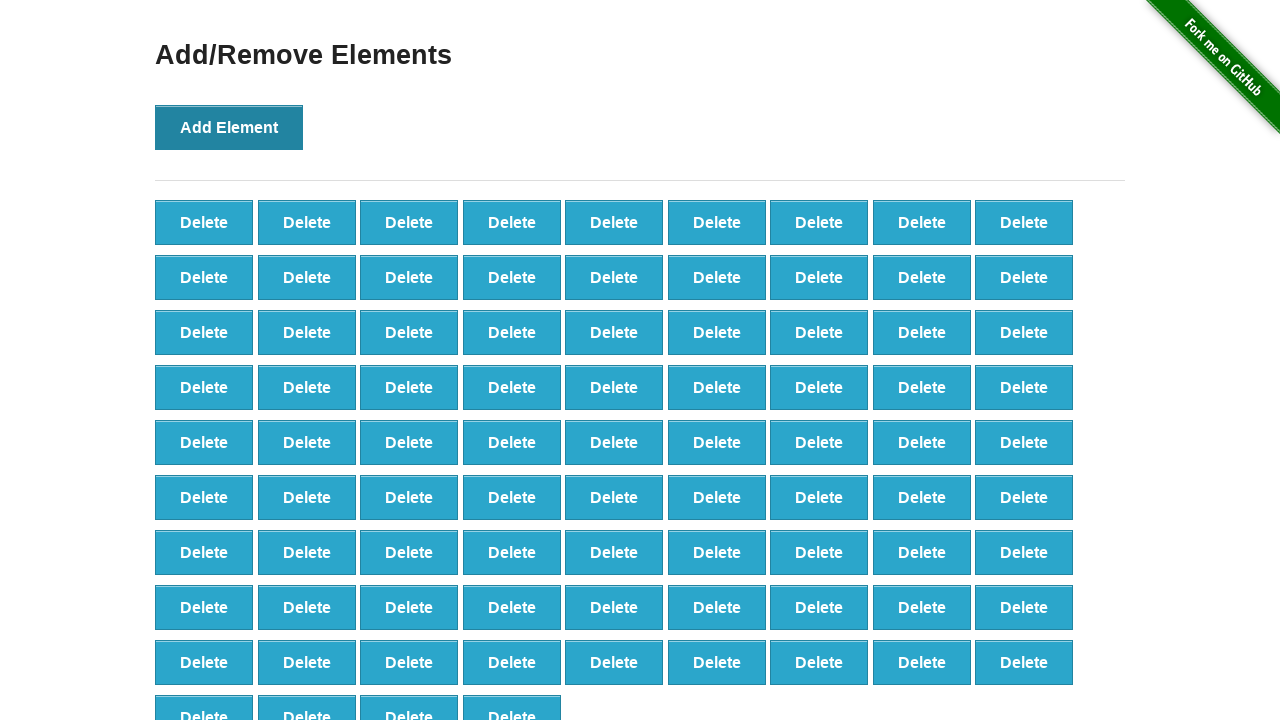

Clicked Add Element button (click 86/100) at (229, 127) on button[onclick='addElement()']
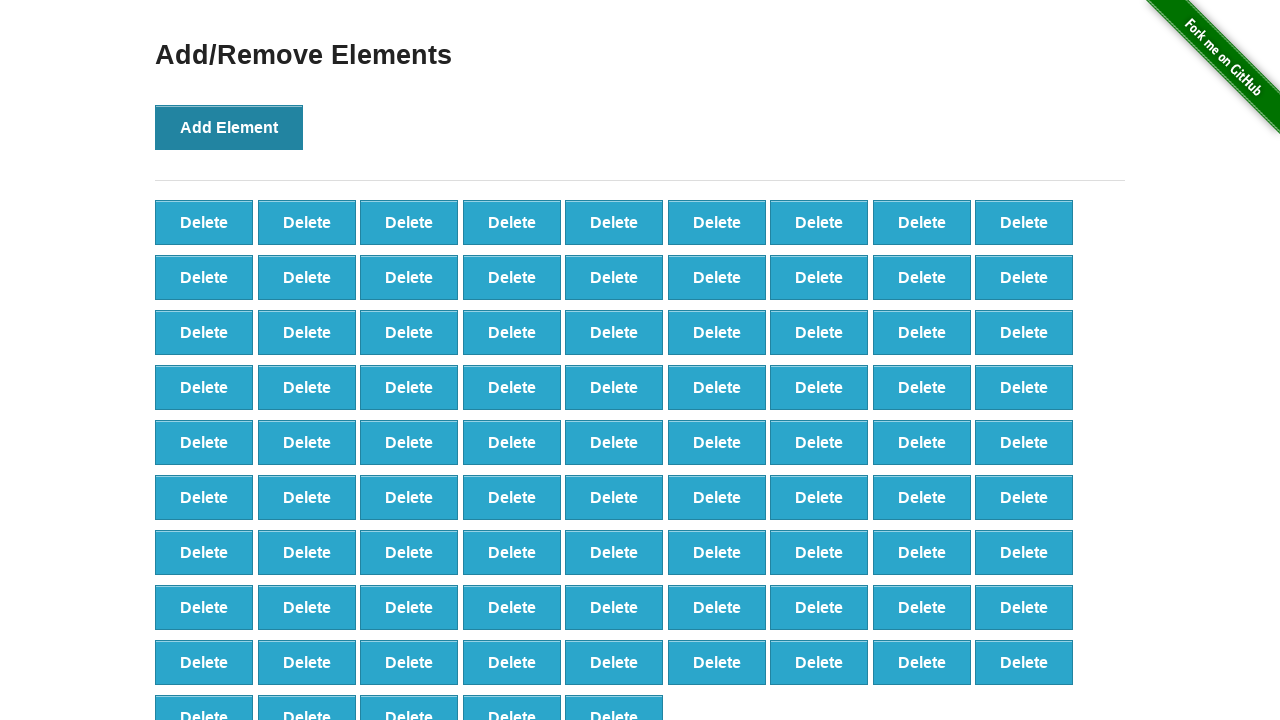

Clicked Add Element button (click 87/100) at (229, 127) on button[onclick='addElement()']
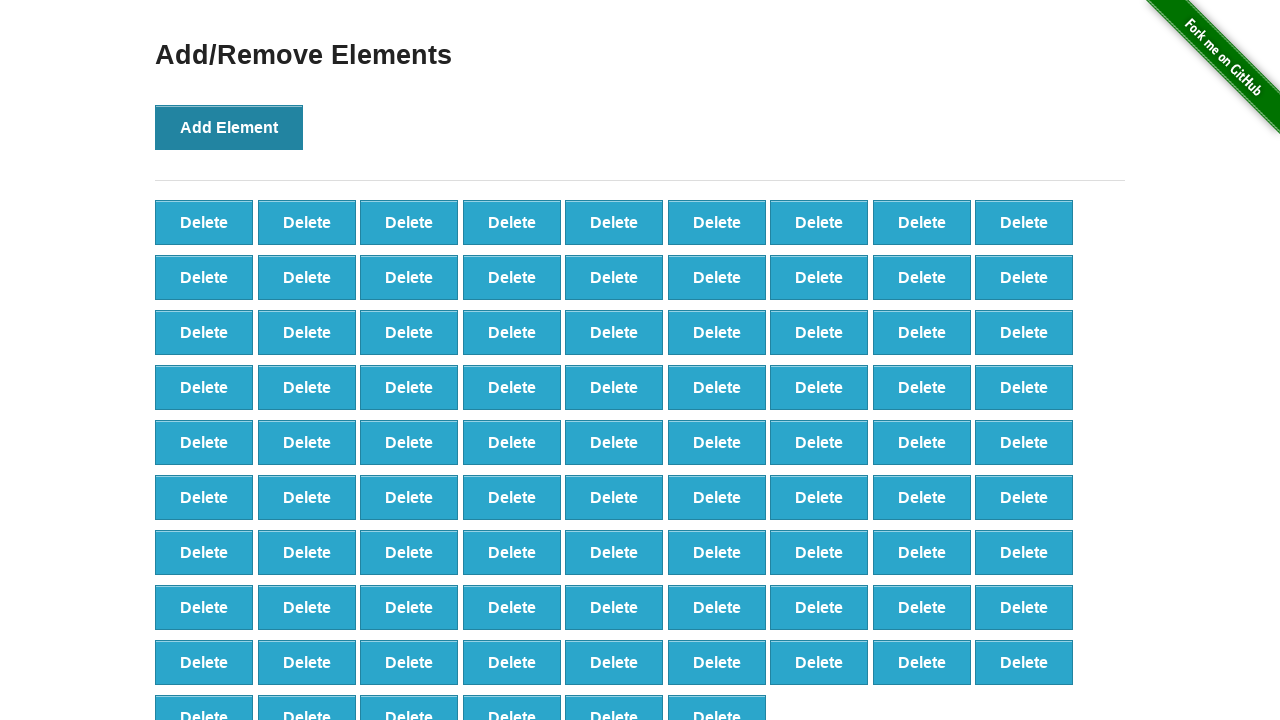

Clicked Add Element button (click 88/100) at (229, 127) on button[onclick='addElement()']
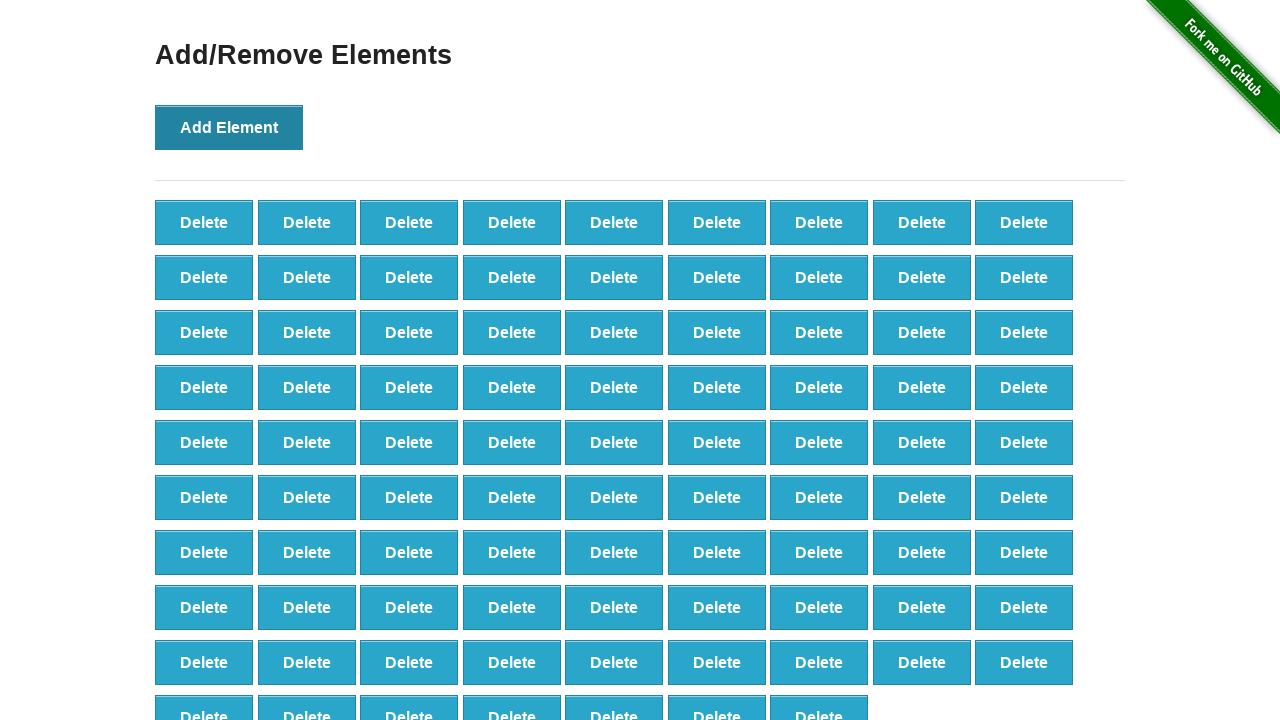

Clicked Add Element button (click 89/100) at (229, 127) on button[onclick='addElement()']
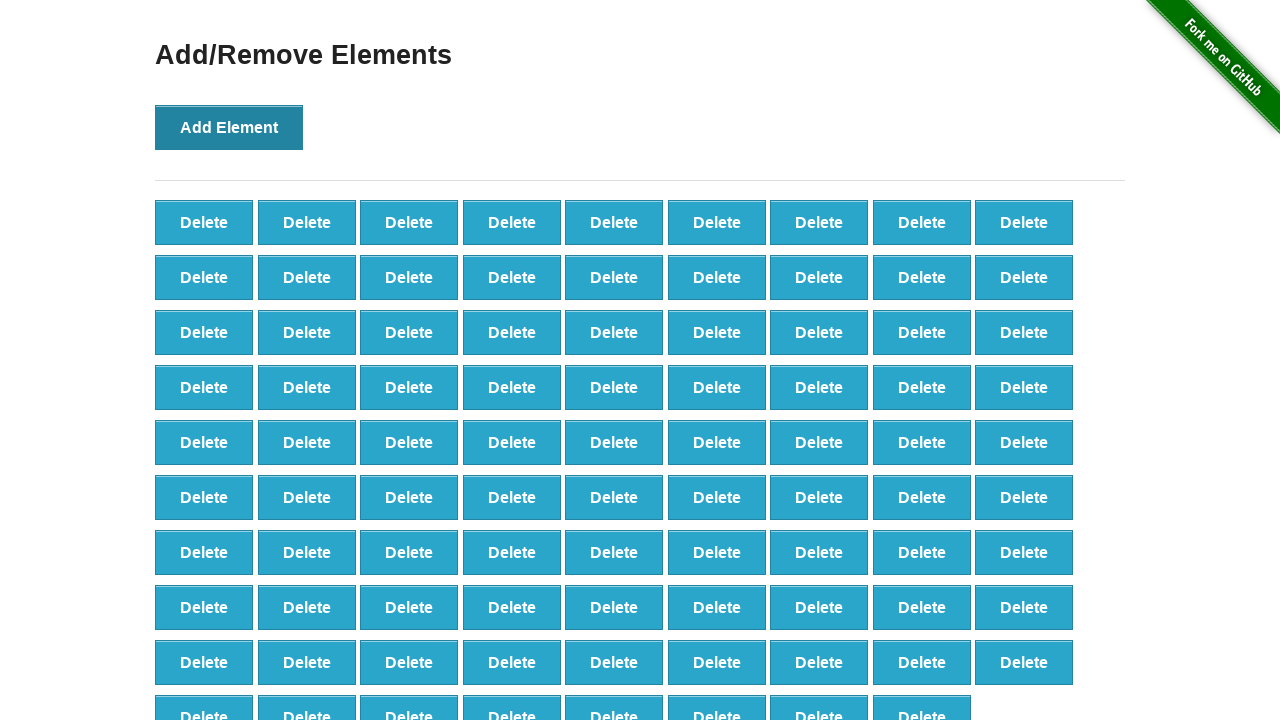

Clicked Add Element button (click 90/100) at (229, 127) on button[onclick='addElement()']
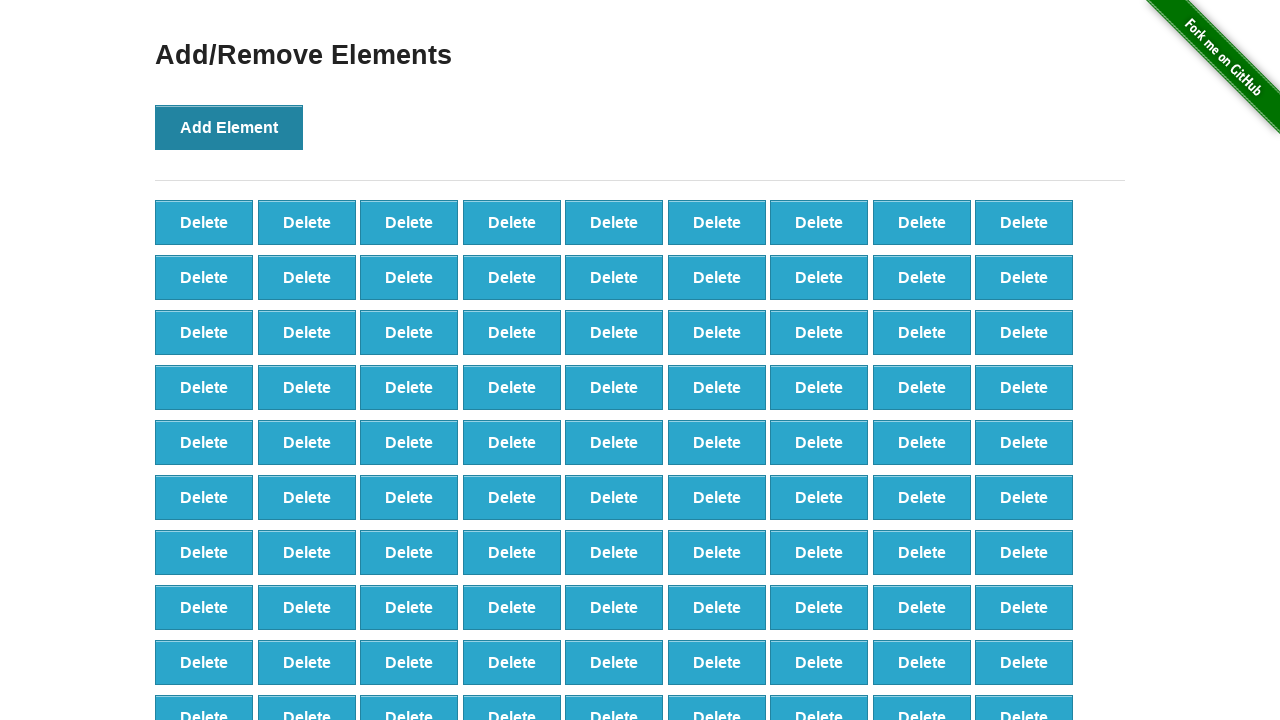

Clicked Add Element button (click 91/100) at (229, 127) on button[onclick='addElement()']
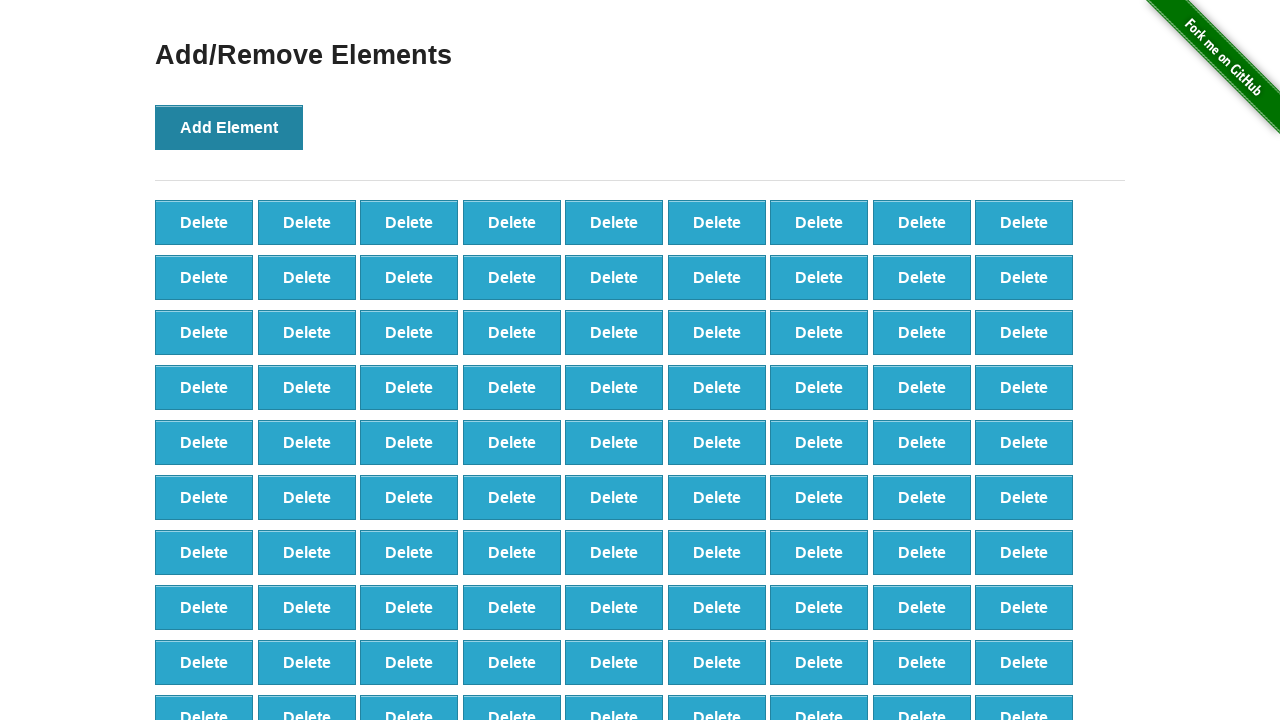

Clicked Add Element button (click 92/100) at (229, 127) on button[onclick='addElement()']
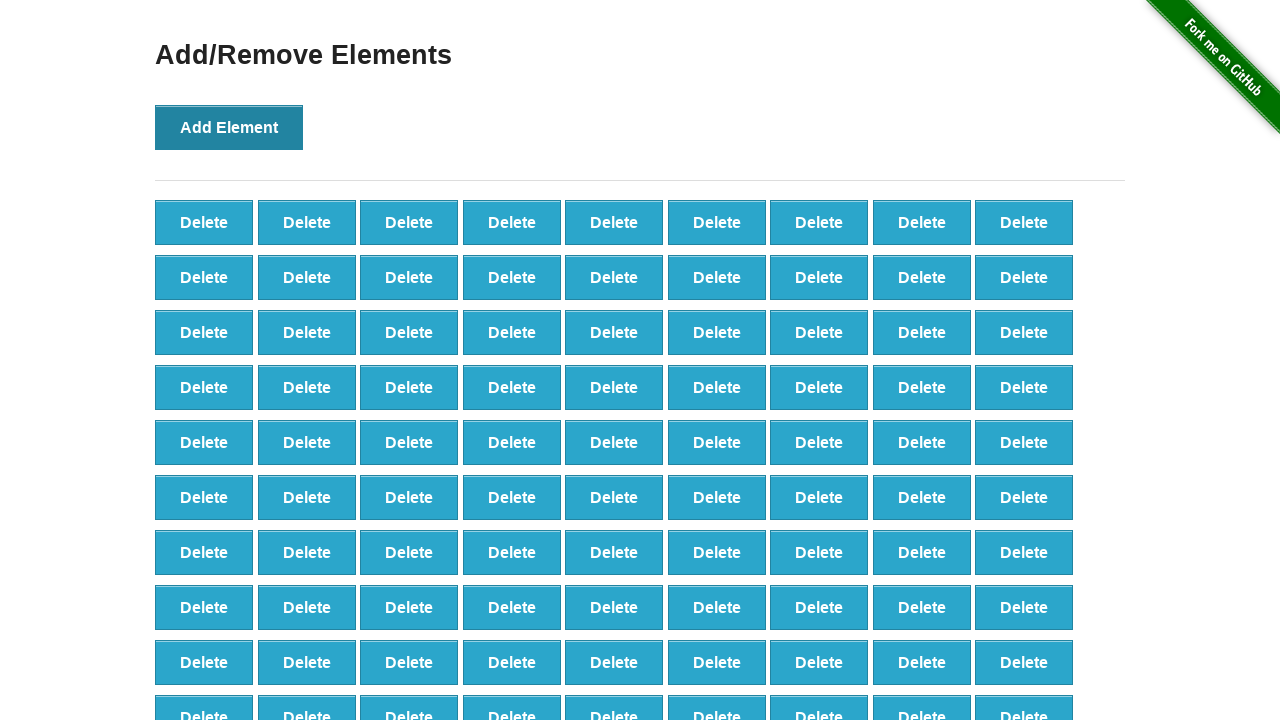

Clicked Add Element button (click 93/100) at (229, 127) on button[onclick='addElement()']
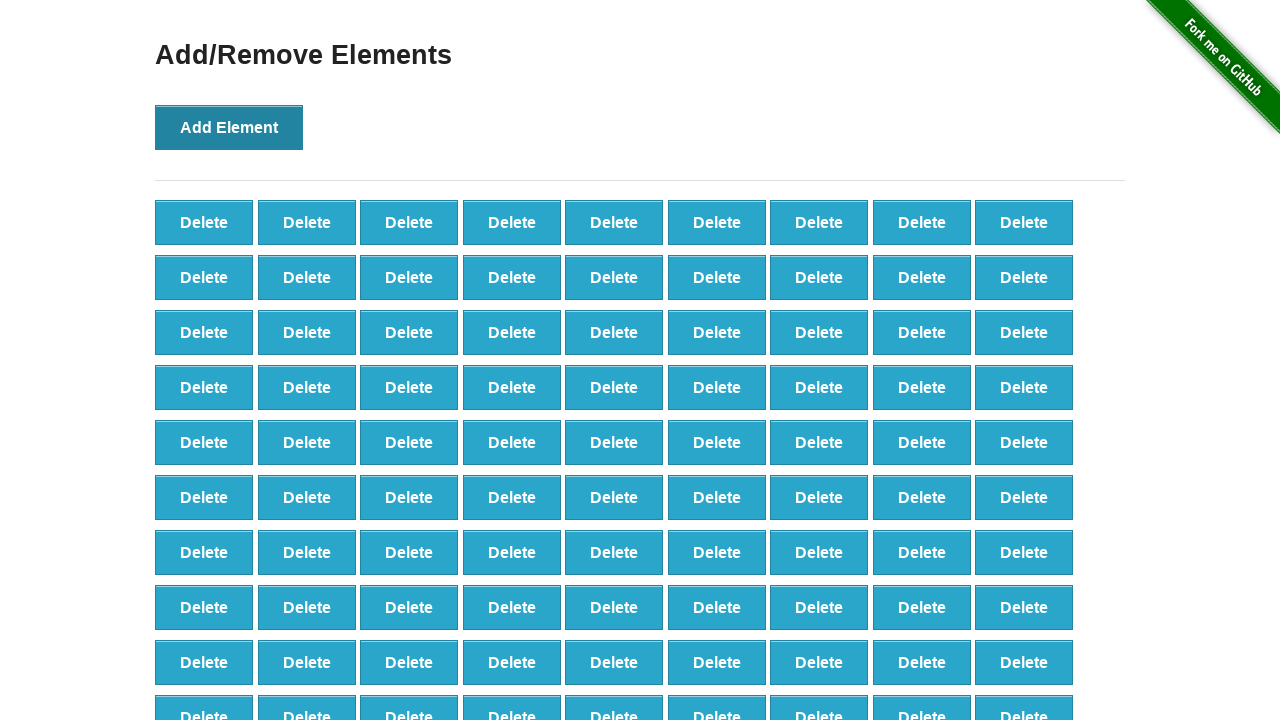

Clicked Add Element button (click 94/100) at (229, 127) on button[onclick='addElement()']
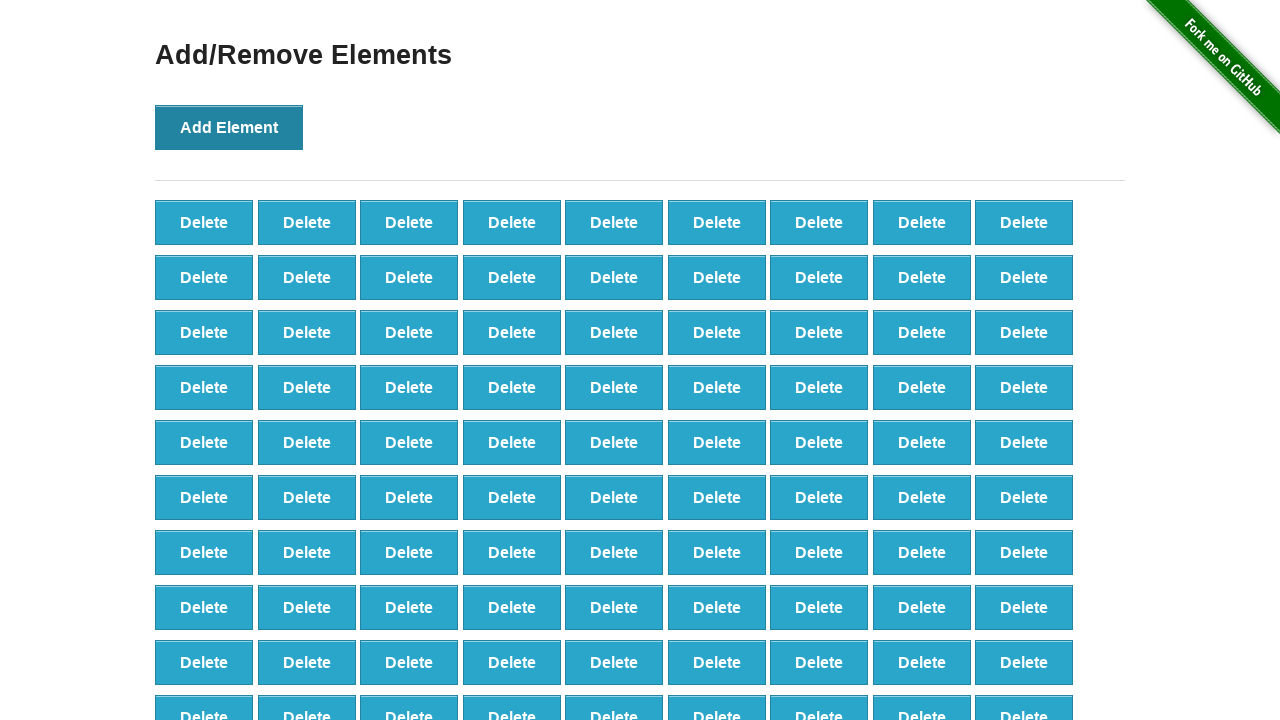

Clicked Add Element button (click 95/100) at (229, 127) on button[onclick='addElement()']
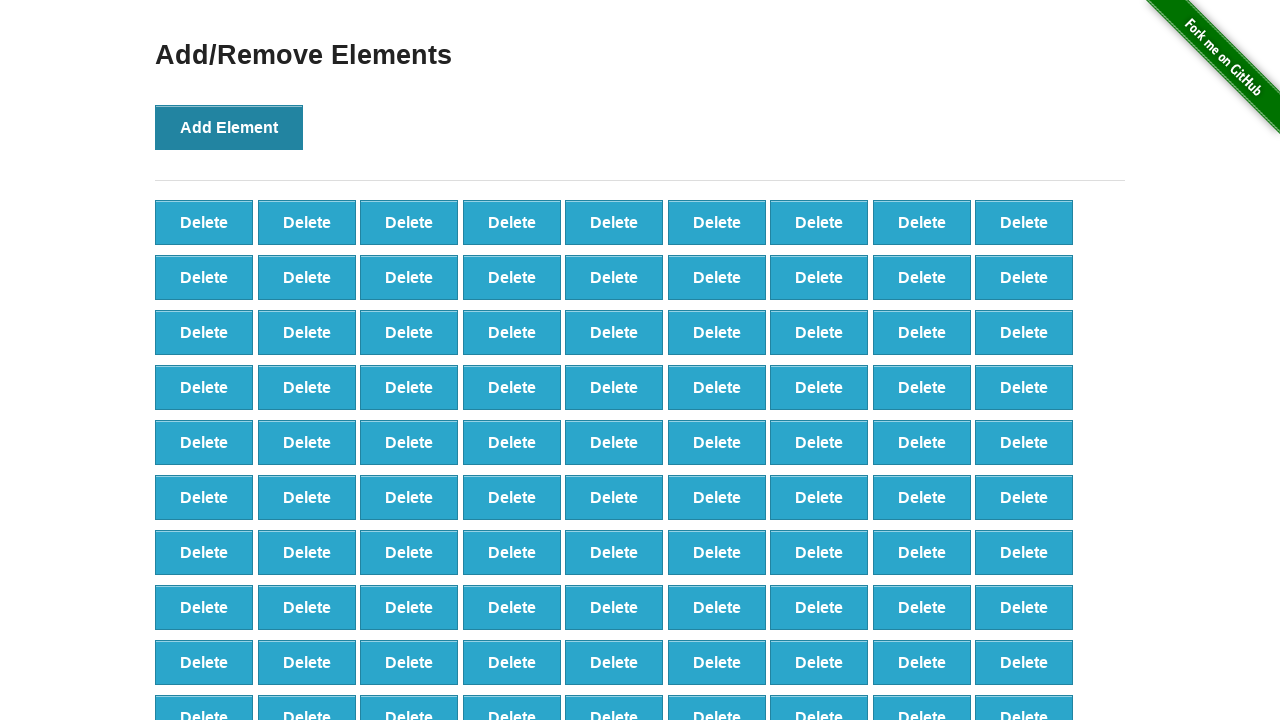

Clicked Add Element button (click 96/100) at (229, 127) on button[onclick='addElement()']
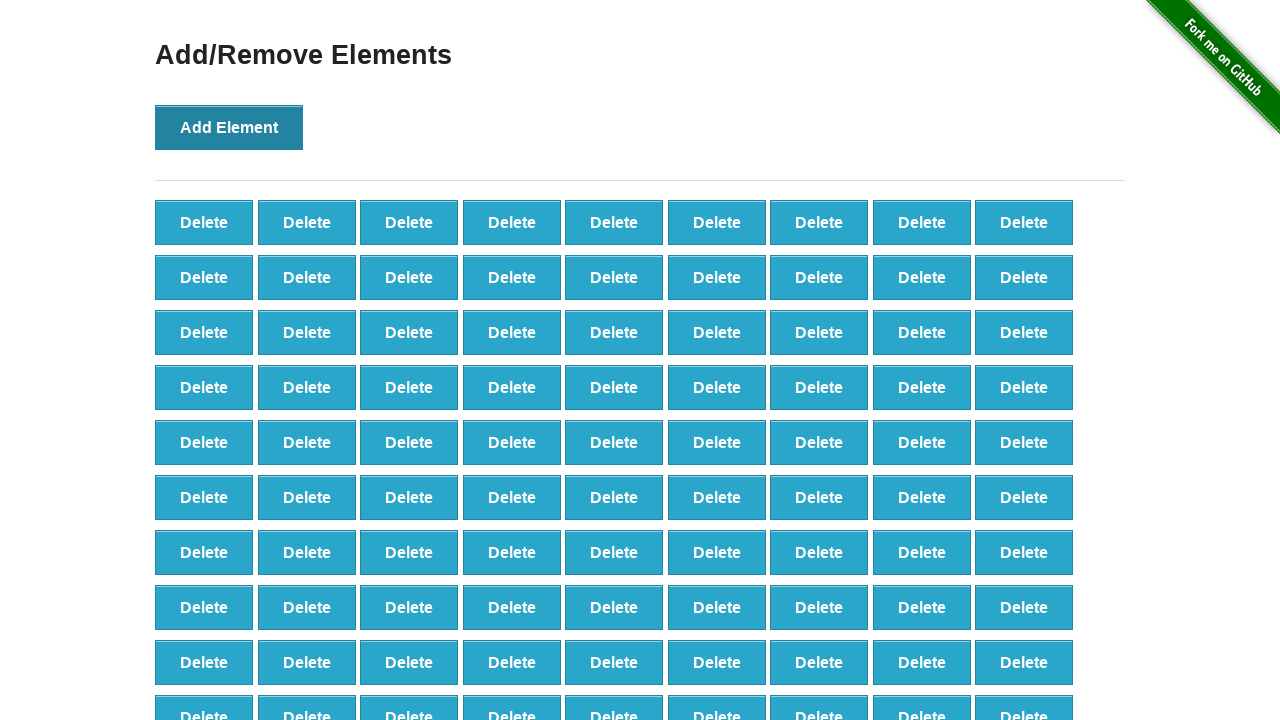

Clicked Add Element button (click 97/100) at (229, 127) on button[onclick='addElement()']
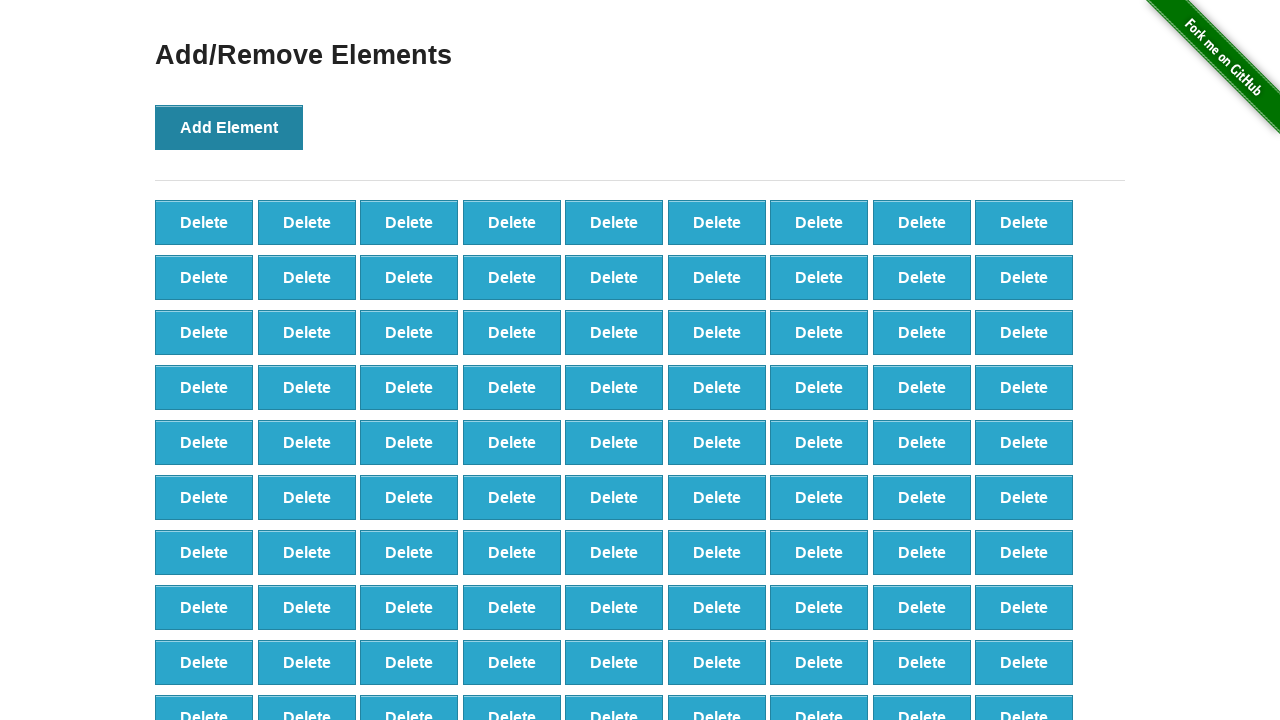

Clicked Add Element button (click 98/100) at (229, 127) on button[onclick='addElement()']
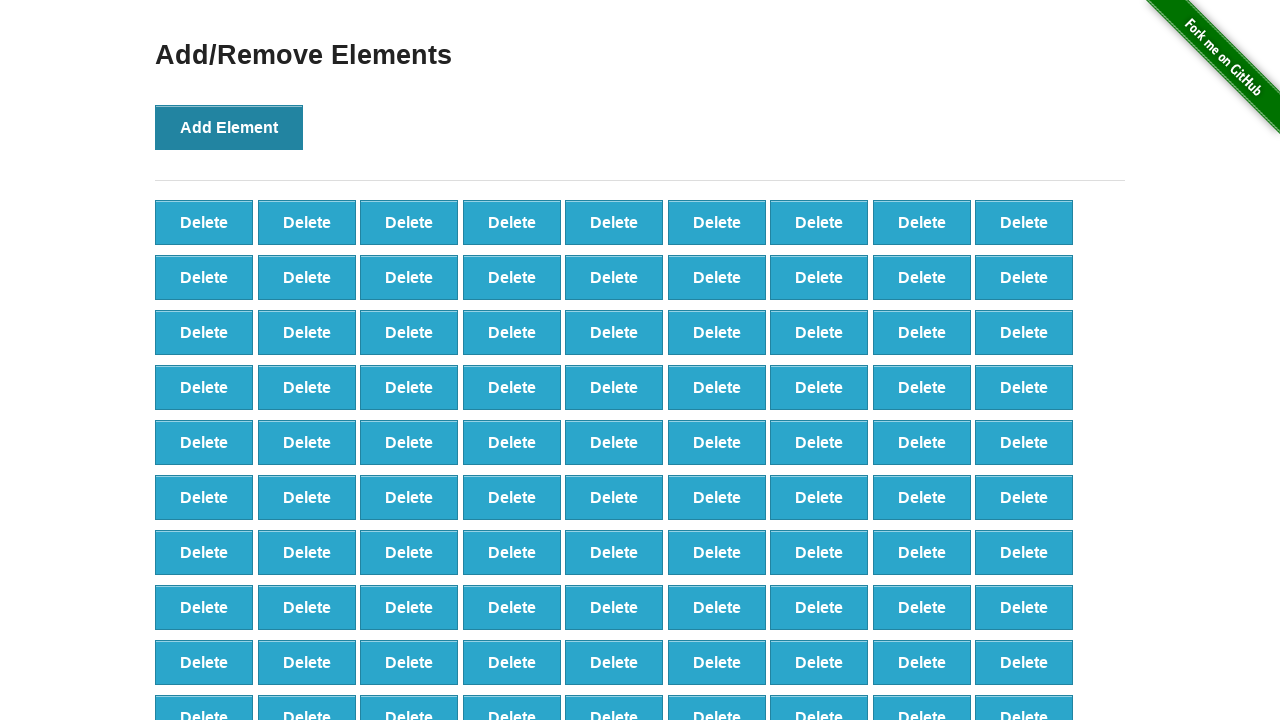

Clicked Add Element button (click 99/100) at (229, 127) on button[onclick='addElement()']
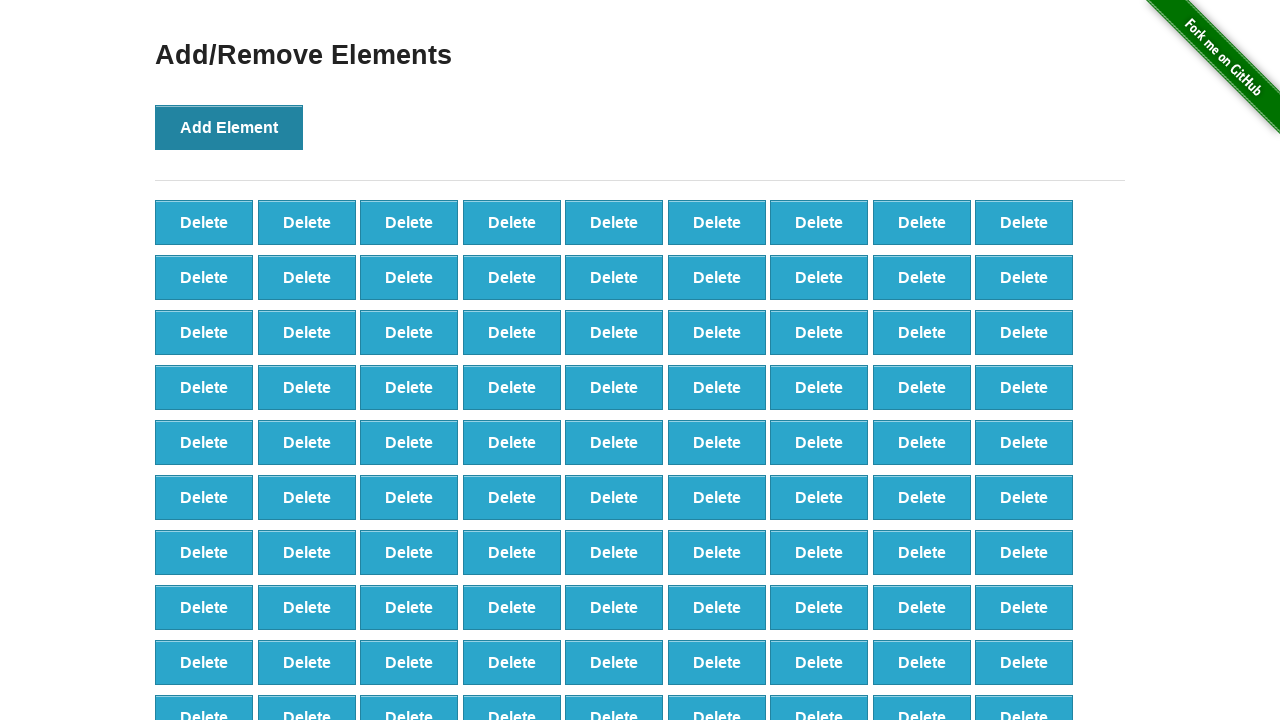

Clicked Add Element button (click 100/100) at (229, 127) on button[onclick='addElement()']
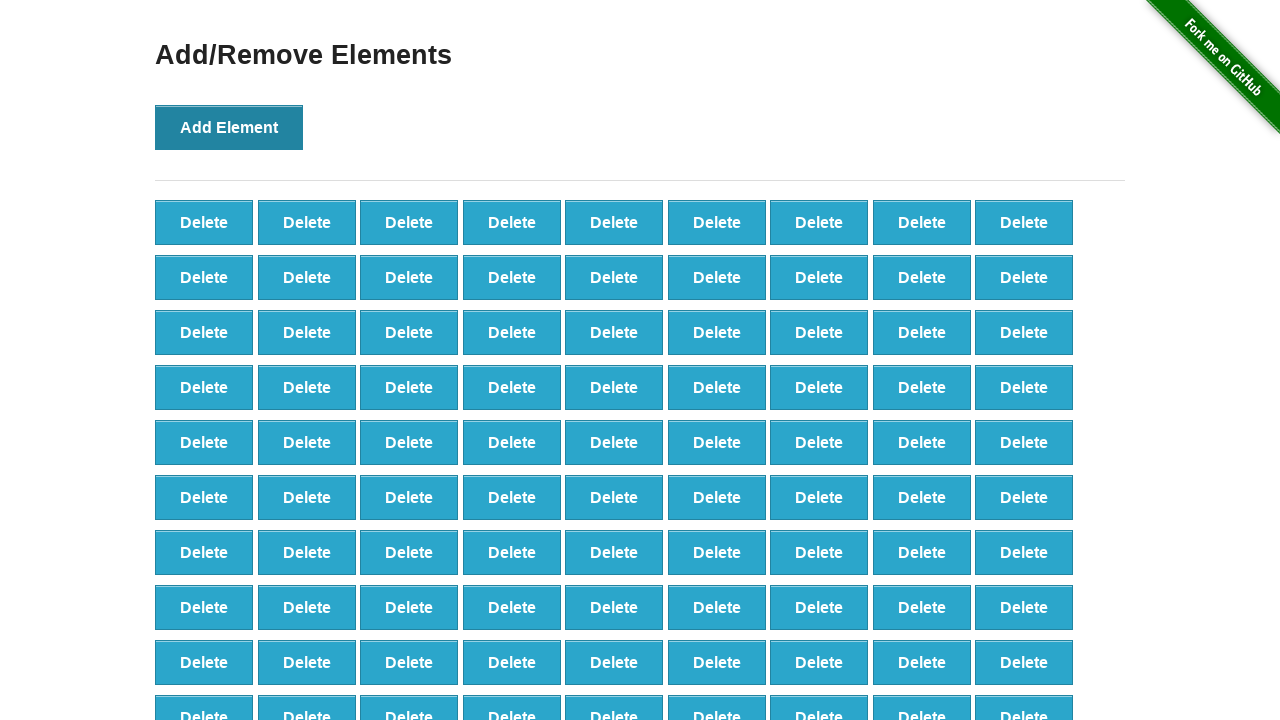

Verified 100 delete buttons are present
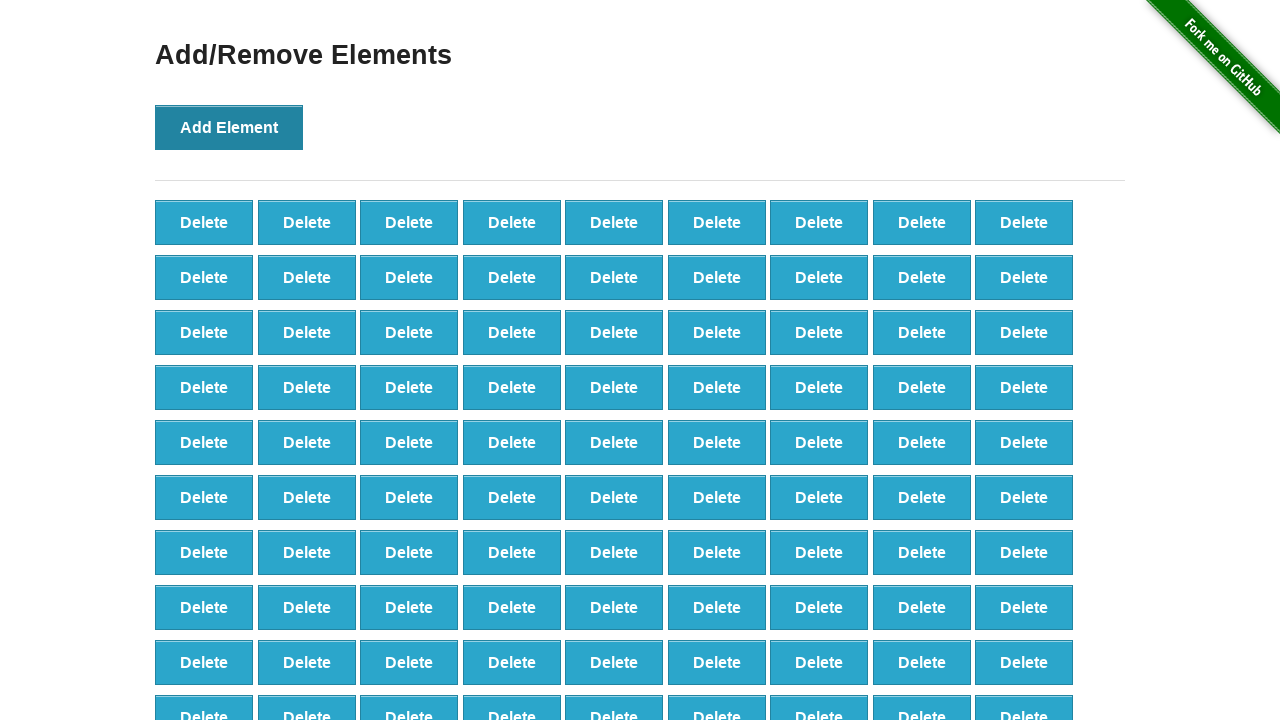

Clicked delete button (deletion 1/90) at (204, 222) on button[onclick='deleteElement()'] >> nth=0
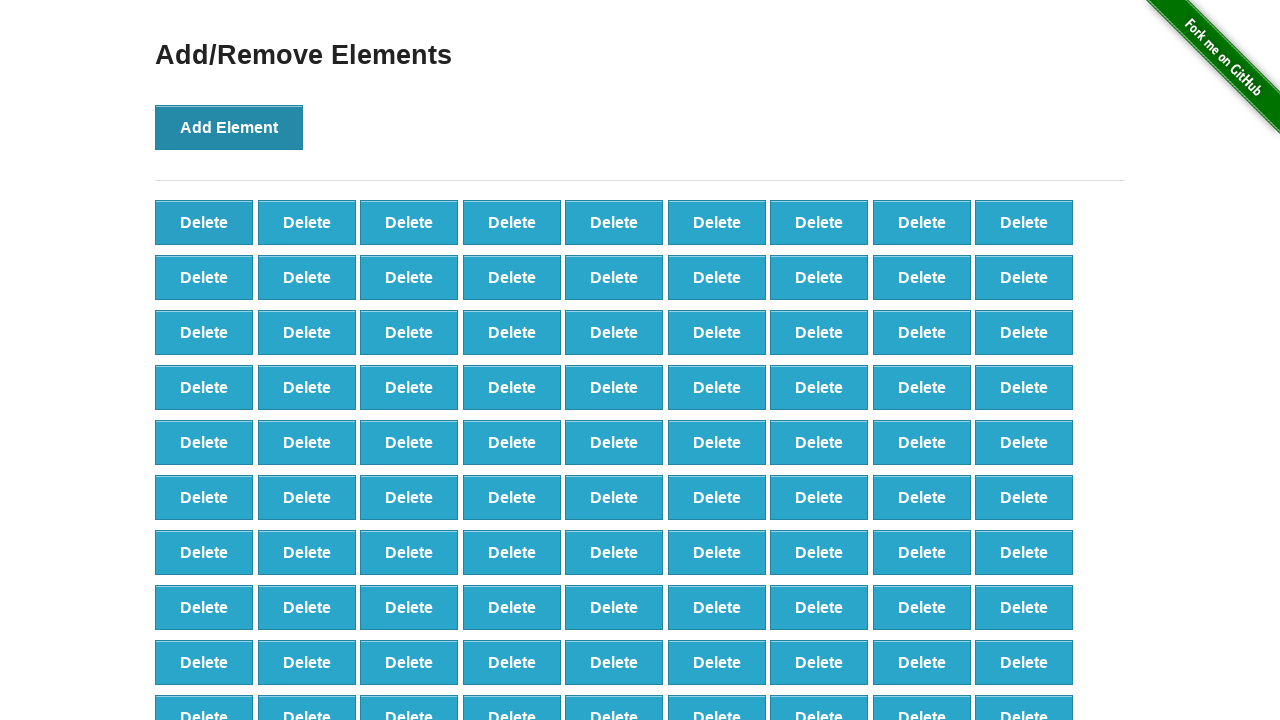

Clicked delete button (deletion 2/90) at (204, 222) on button[onclick='deleteElement()'] >> nth=0
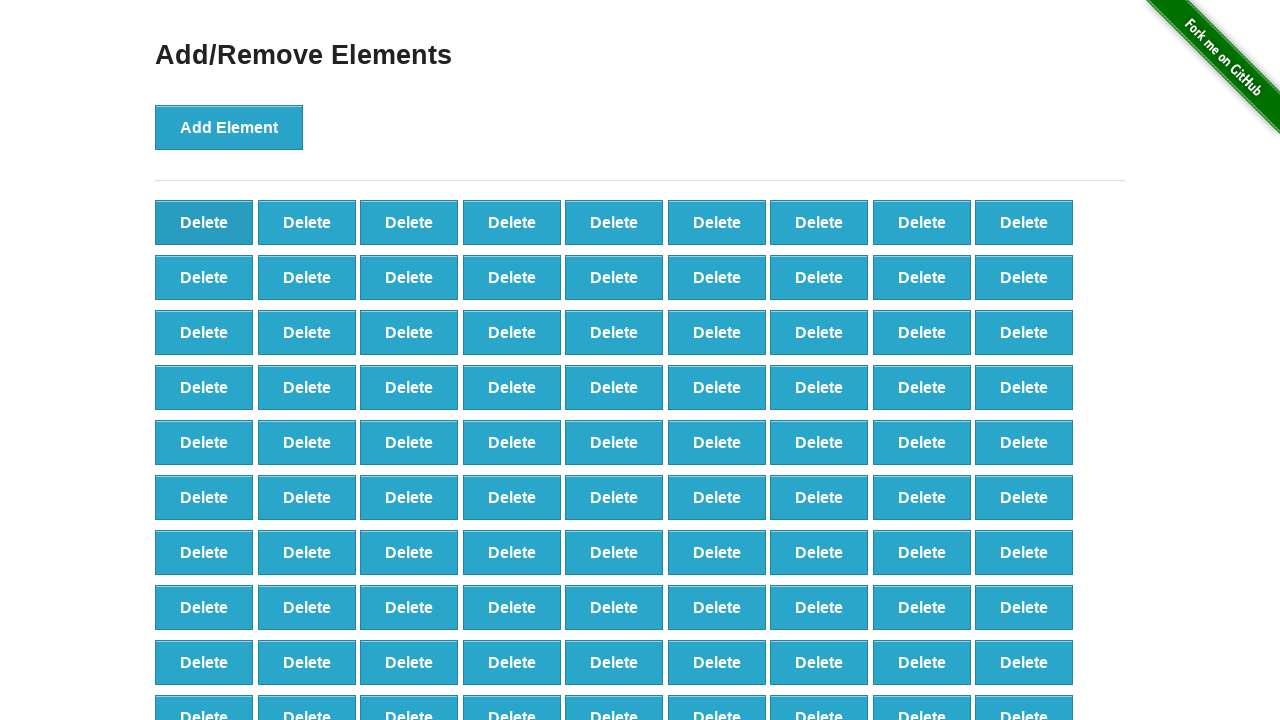

Clicked delete button (deletion 3/90) at (204, 222) on button[onclick='deleteElement()'] >> nth=0
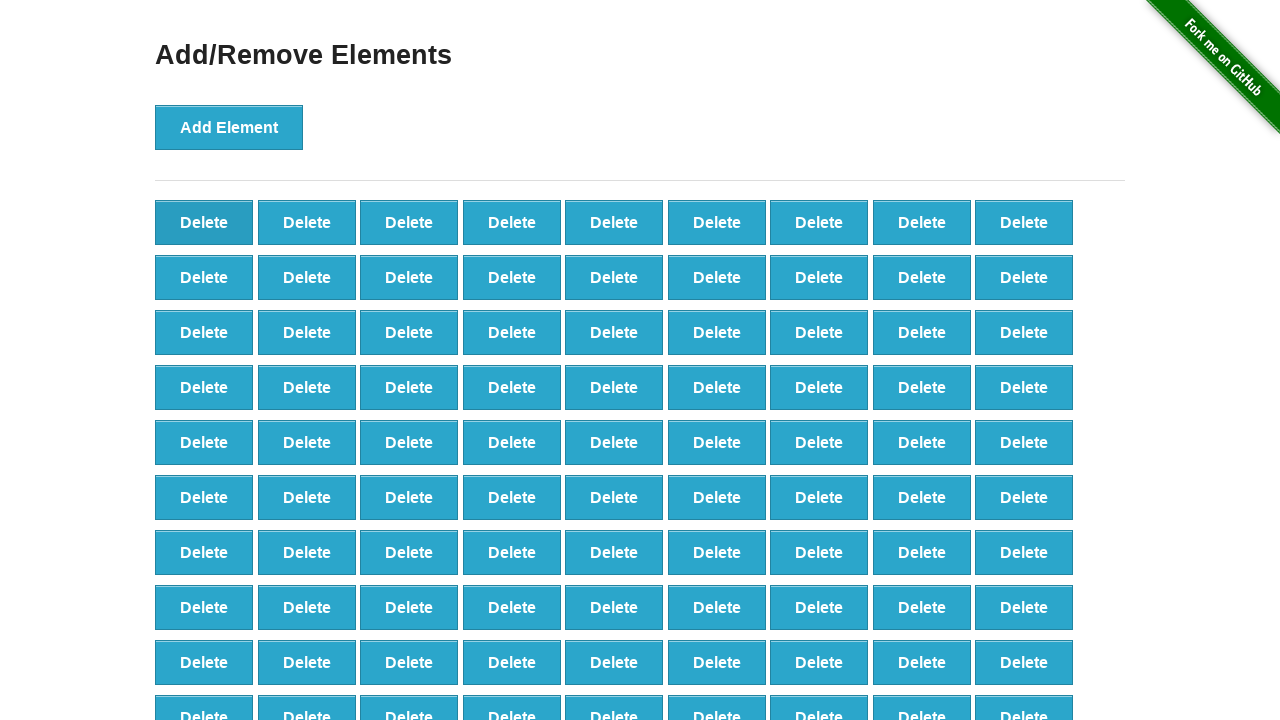

Clicked delete button (deletion 4/90) at (204, 222) on button[onclick='deleteElement()'] >> nth=0
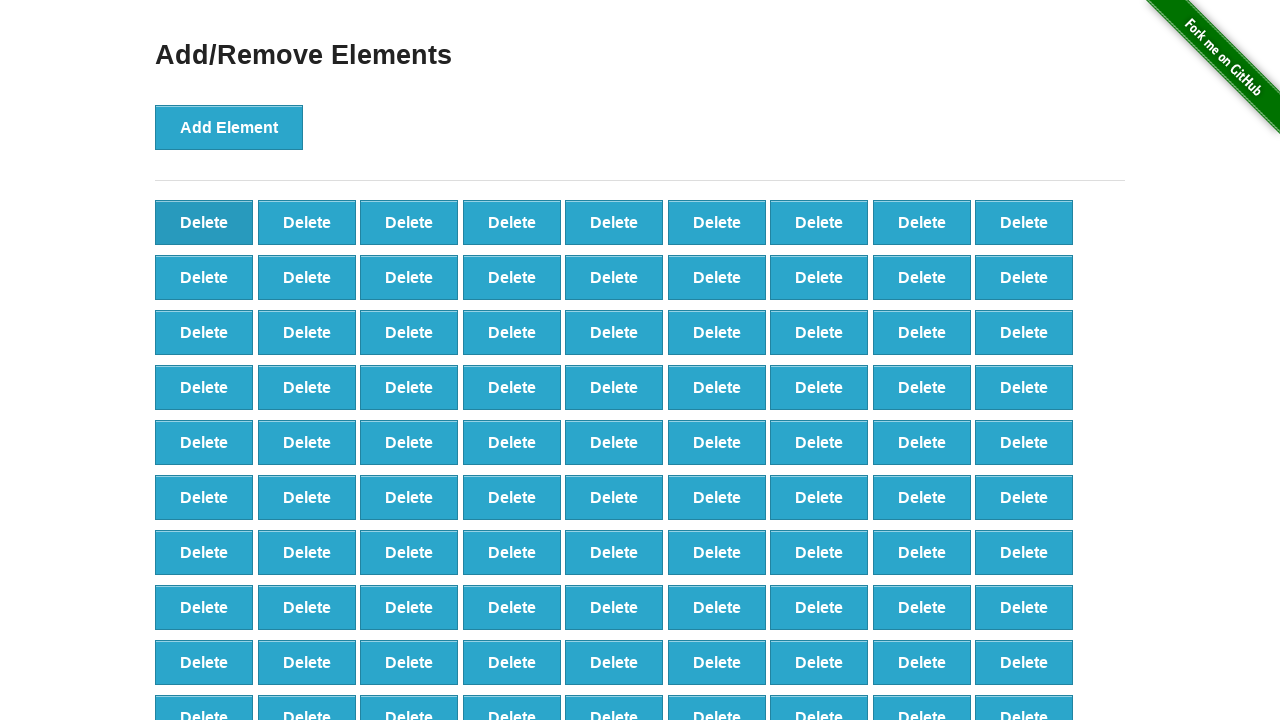

Clicked delete button (deletion 5/90) at (204, 222) on button[onclick='deleteElement()'] >> nth=0
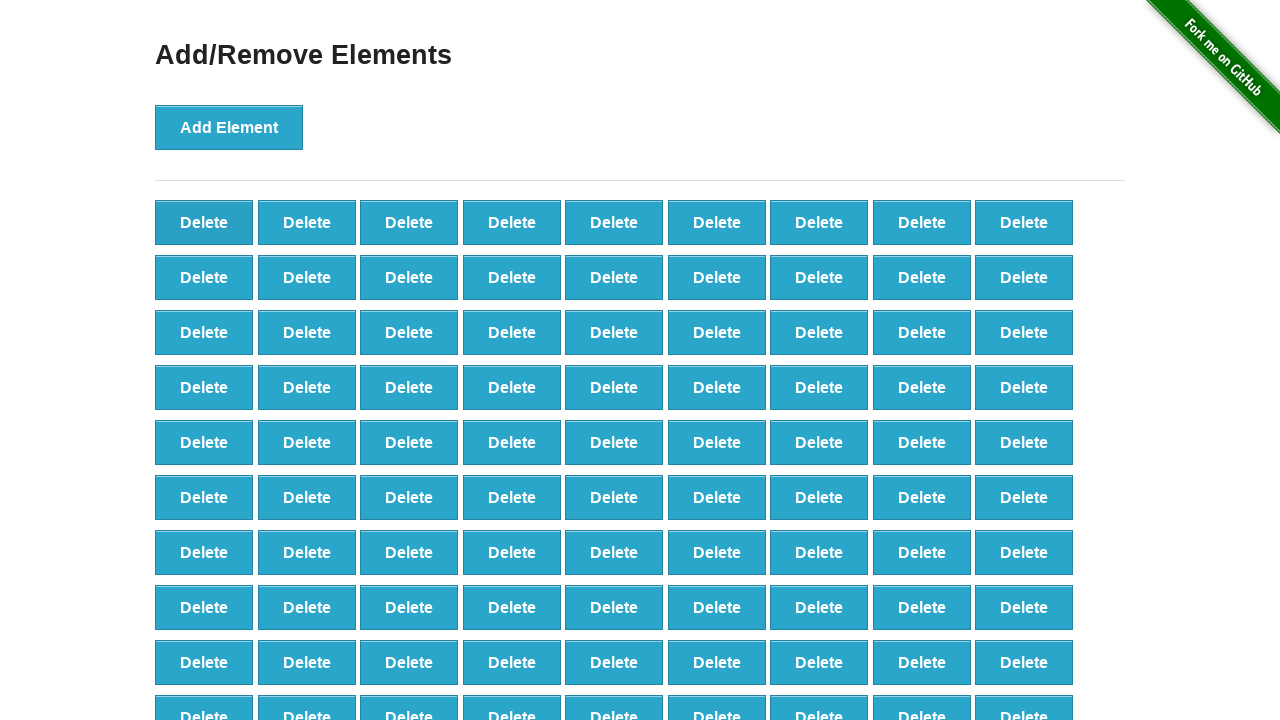

Clicked delete button (deletion 6/90) at (204, 222) on button[onclick='deleteElement()'] >> nth=0
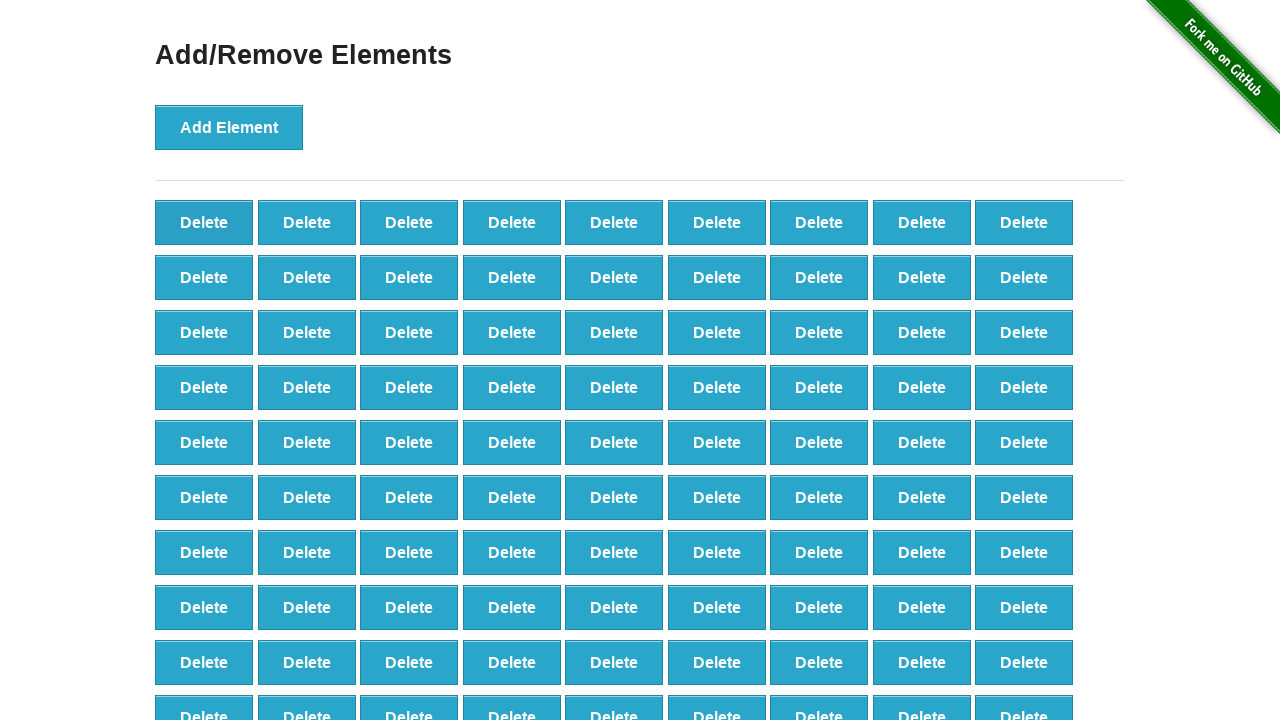

Clicked delete button (deletion 7/90) at (204, 222) on button[onclick='deleteElement()'] >> nth=0
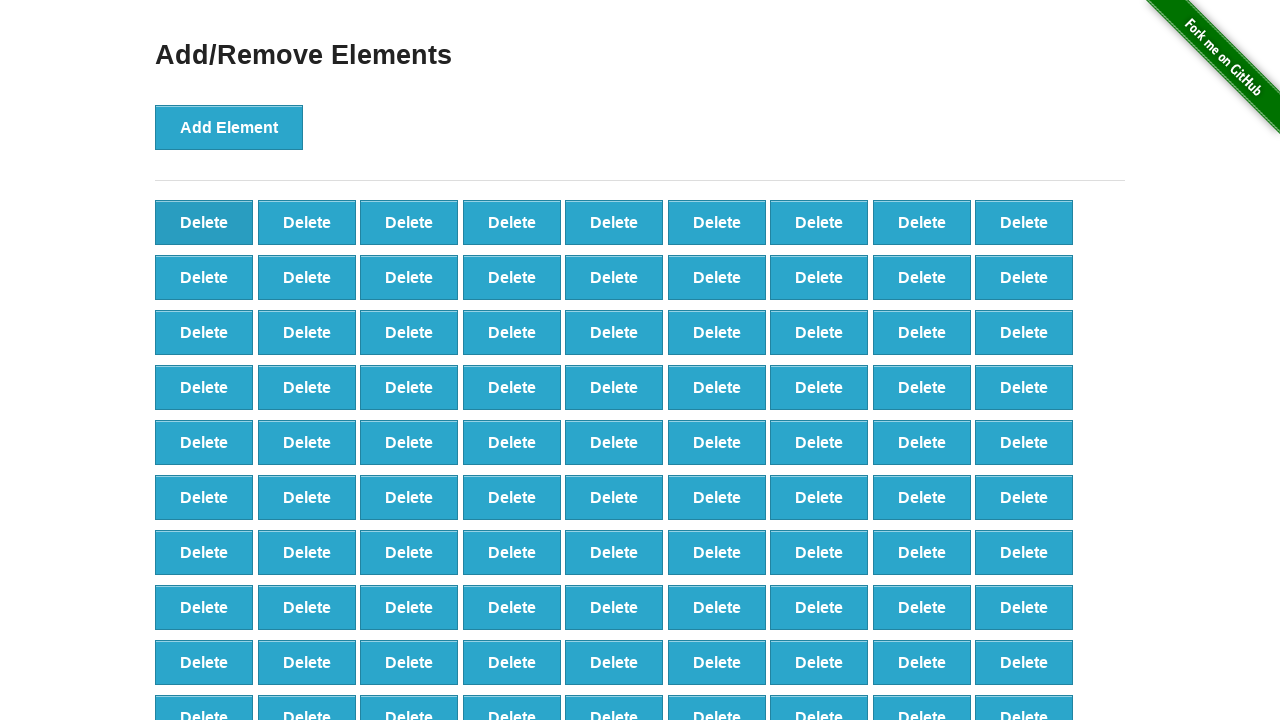

Clicked delete button (deletion 8/90) at (204, 222) on button[onclick='deleteElement()'] >> nth=0
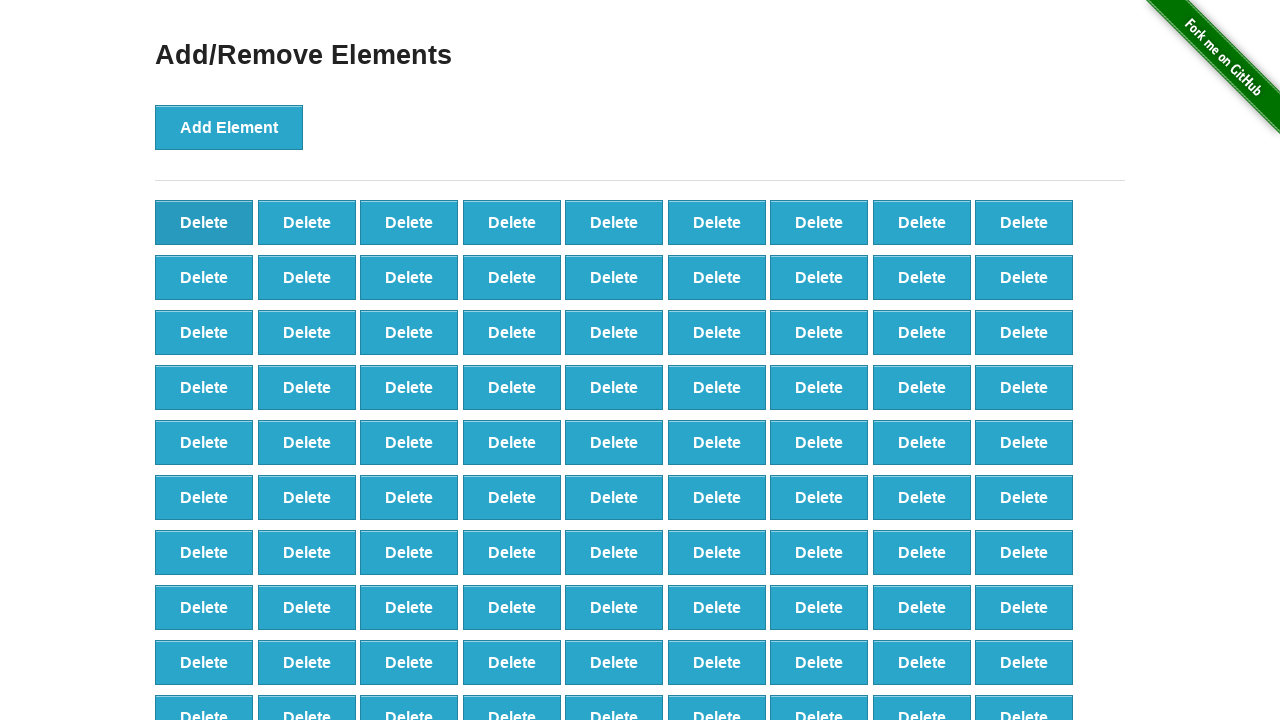

Clicked delete button (deletion 9/90) at (204, 222) on button[onclick='deleteElement()'] >> nth=0
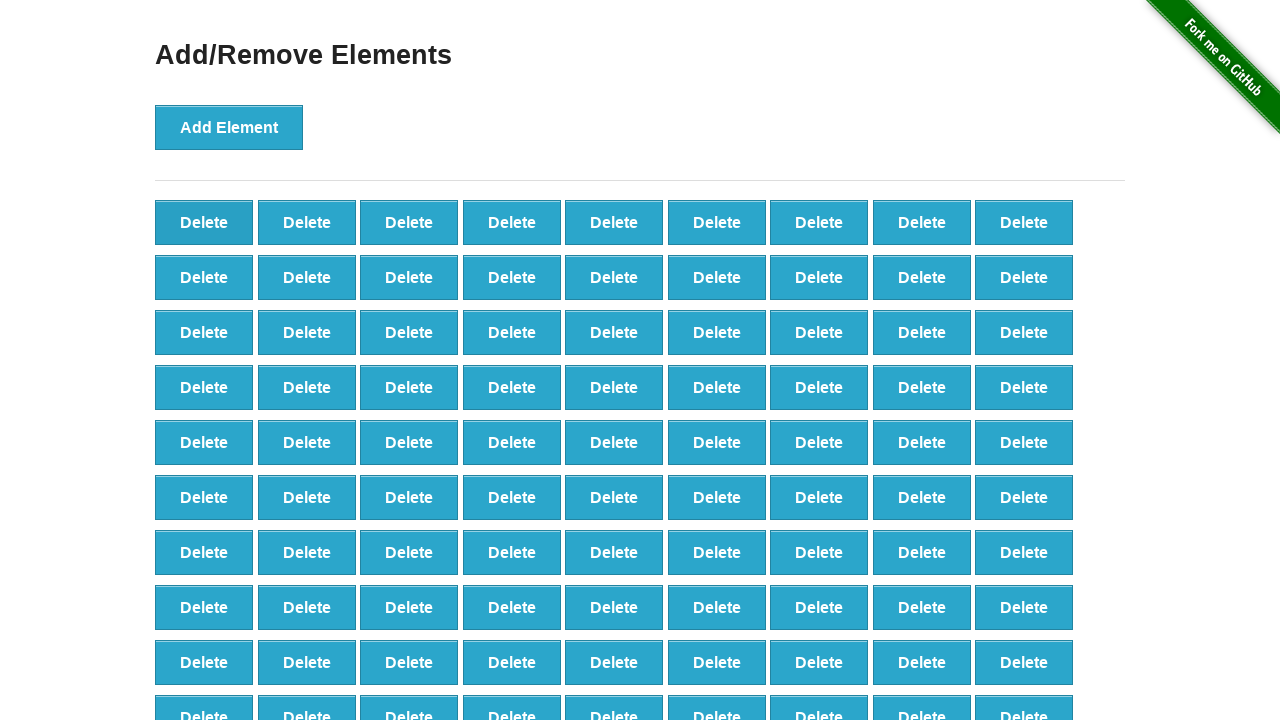

Clicked delete button (deletion 10/90) at (204, 222) on button[onclick='deleteElement()'] >> nth=0
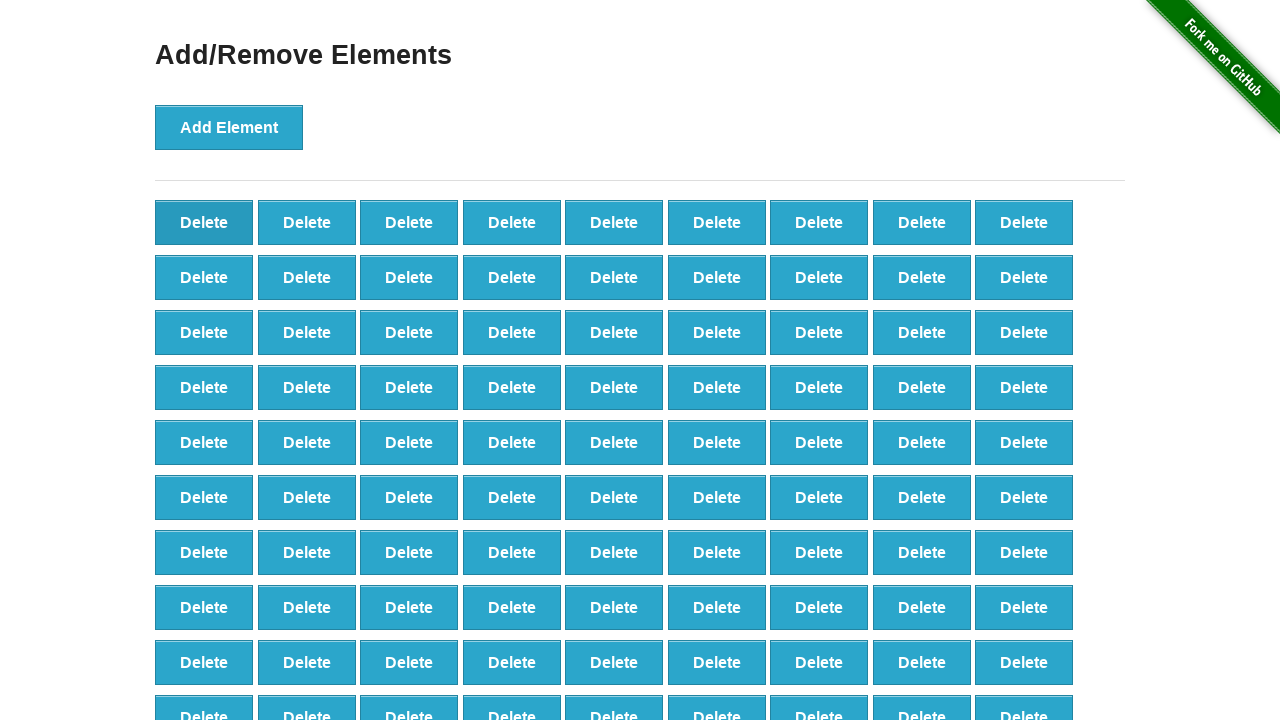

Clicked delete button (deletion 11/90) at (204, 222) on button[onclick='deleteElement()'] >> nth=0
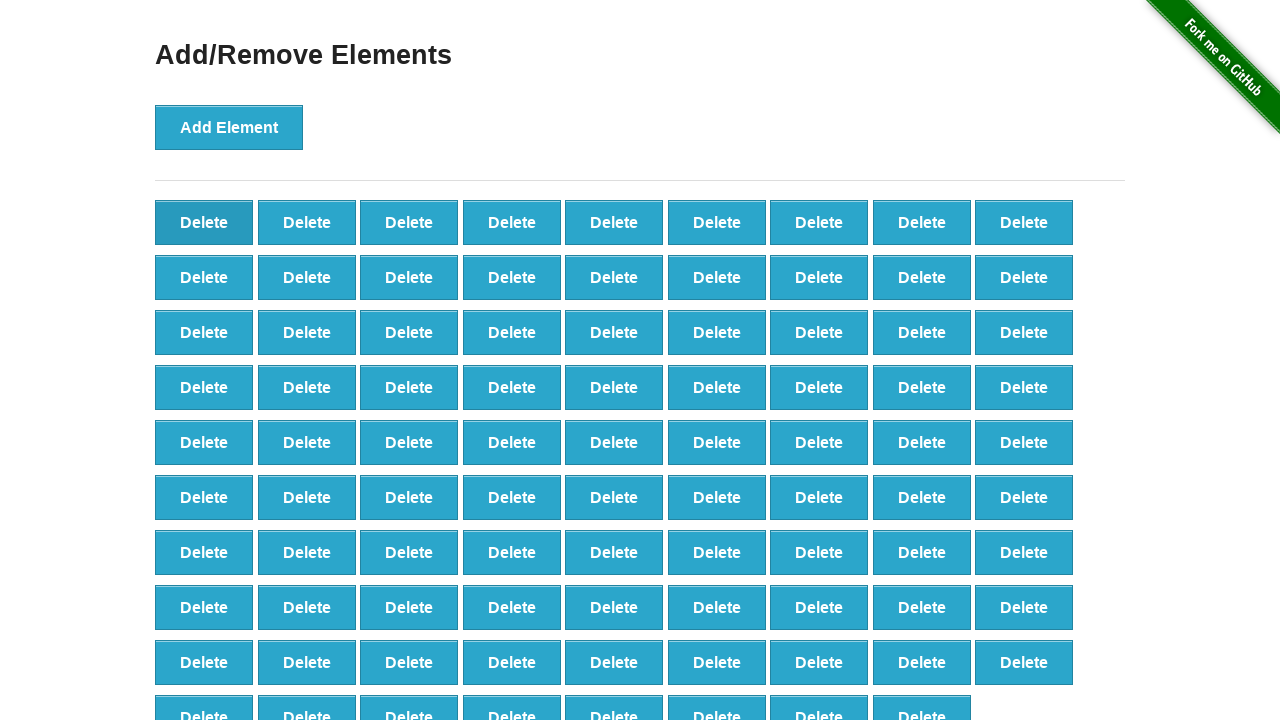

Clicked delete button (deletion 12/90) at (204, 222) on button[onclick='deleteElement()'] >> nth=0
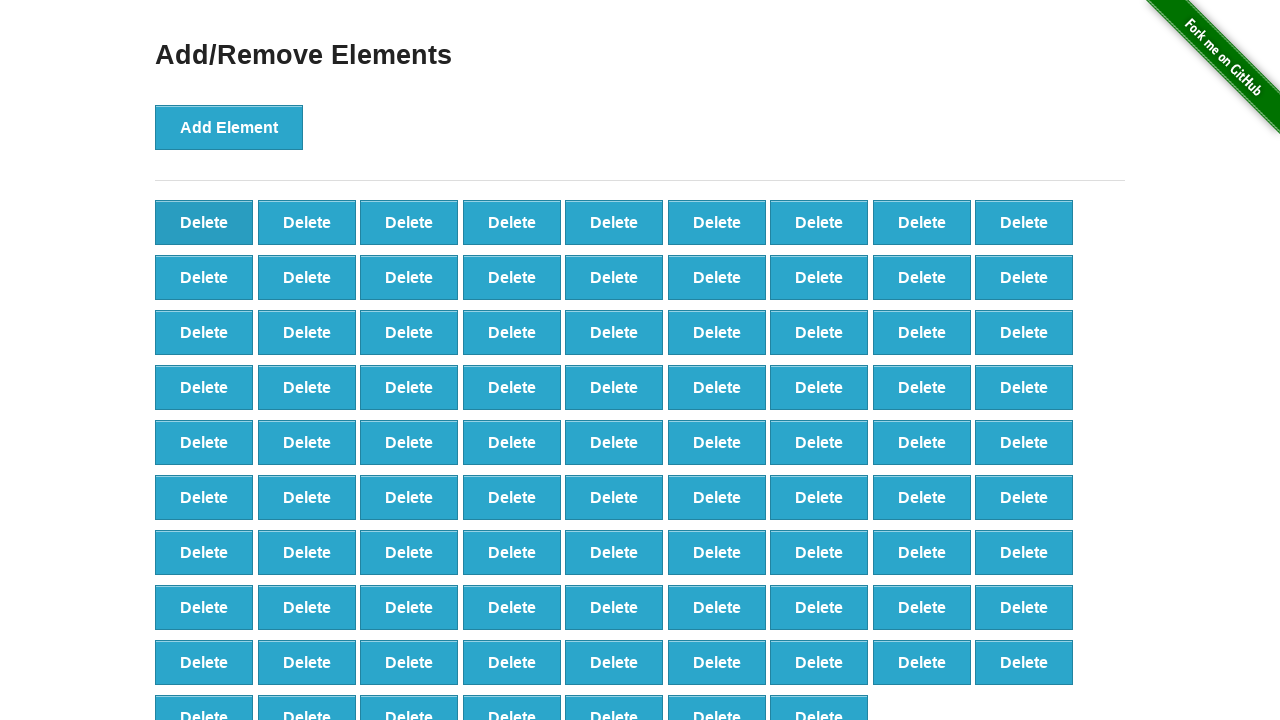

Clicked delete button (deletion 13/90) at (204, 222) on button[onclick='deleteElement()'] >> nth=0
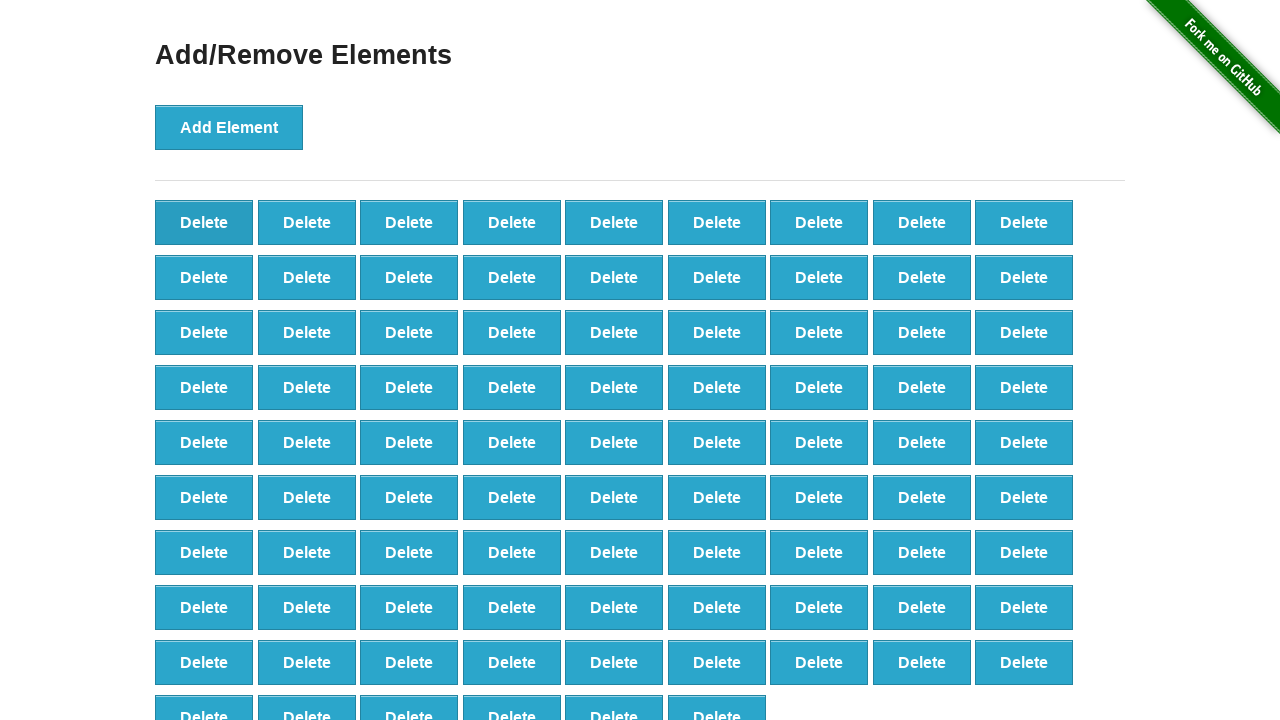

Clicked delete button (deletion 14/90) at (204, 222) on button[onclick='deleteElement()'] >> nth=0
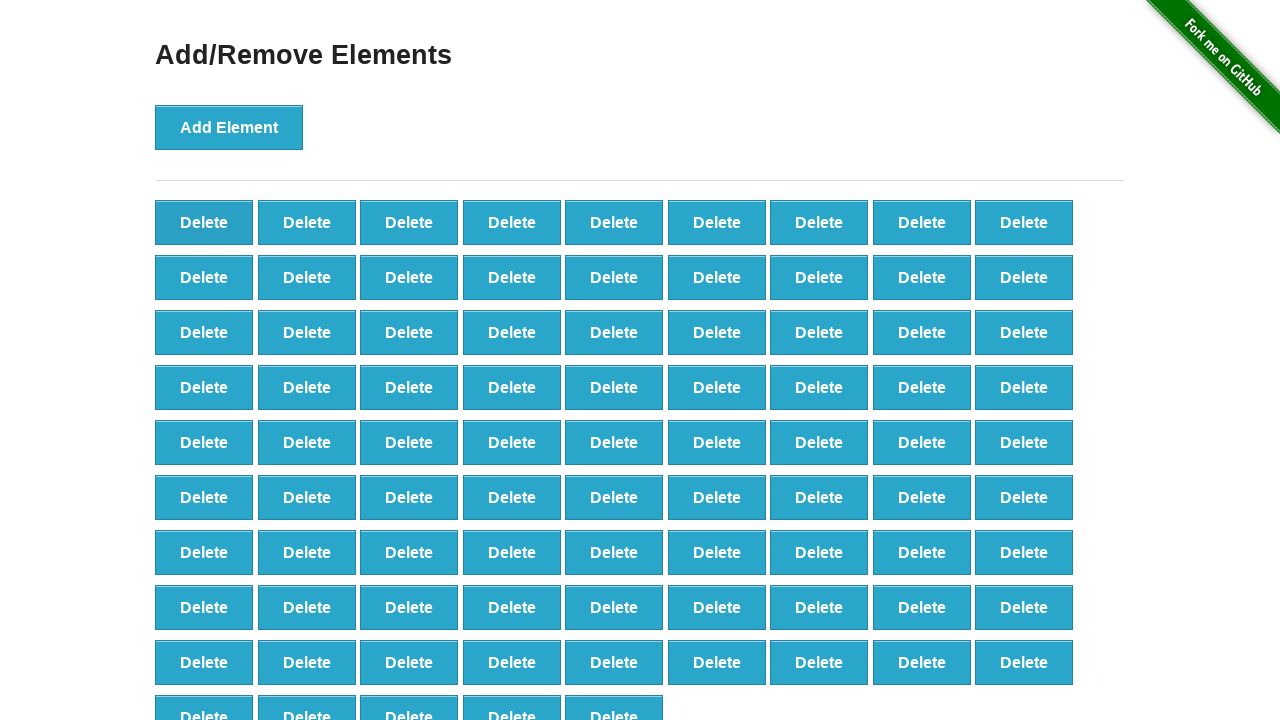

Clicked delete button (deletion 15/90) at (204, 222) on button[onclick='deleteElement()'] >> nth=0
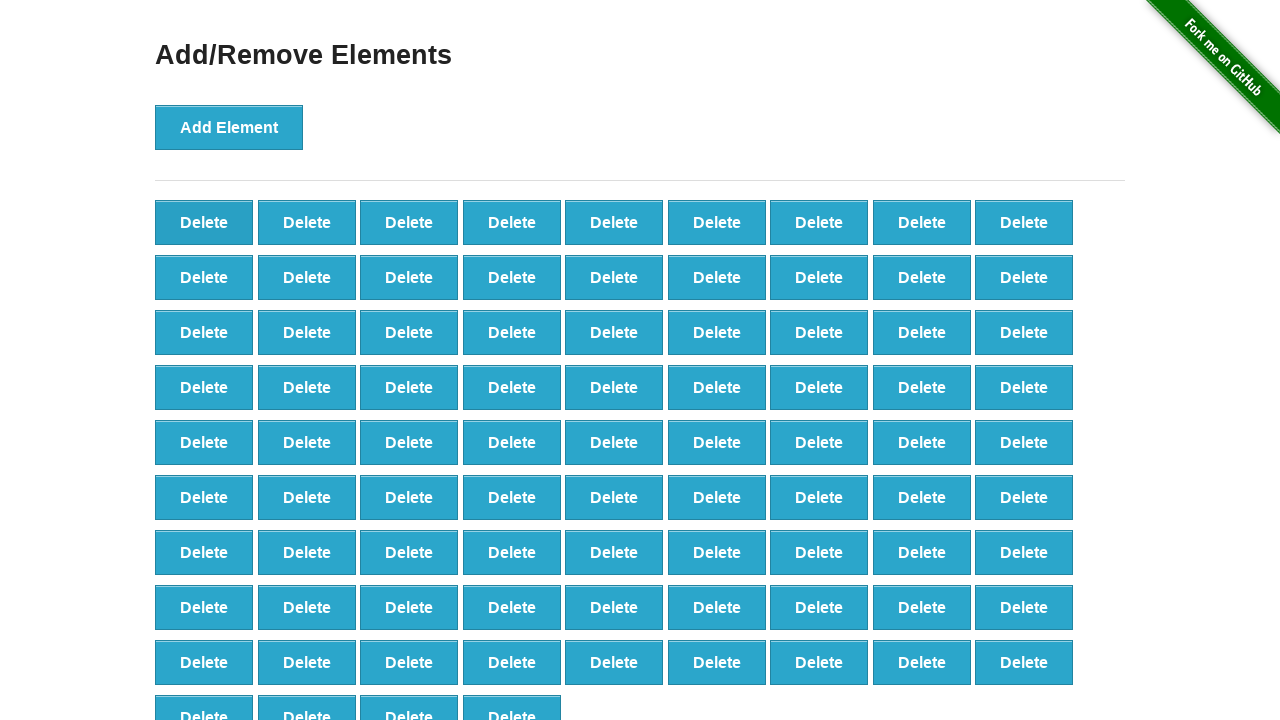

Clicked delete button (deletion 16/90) at (204, 222) on button[onclick='deleteElement()'] >> nth=0
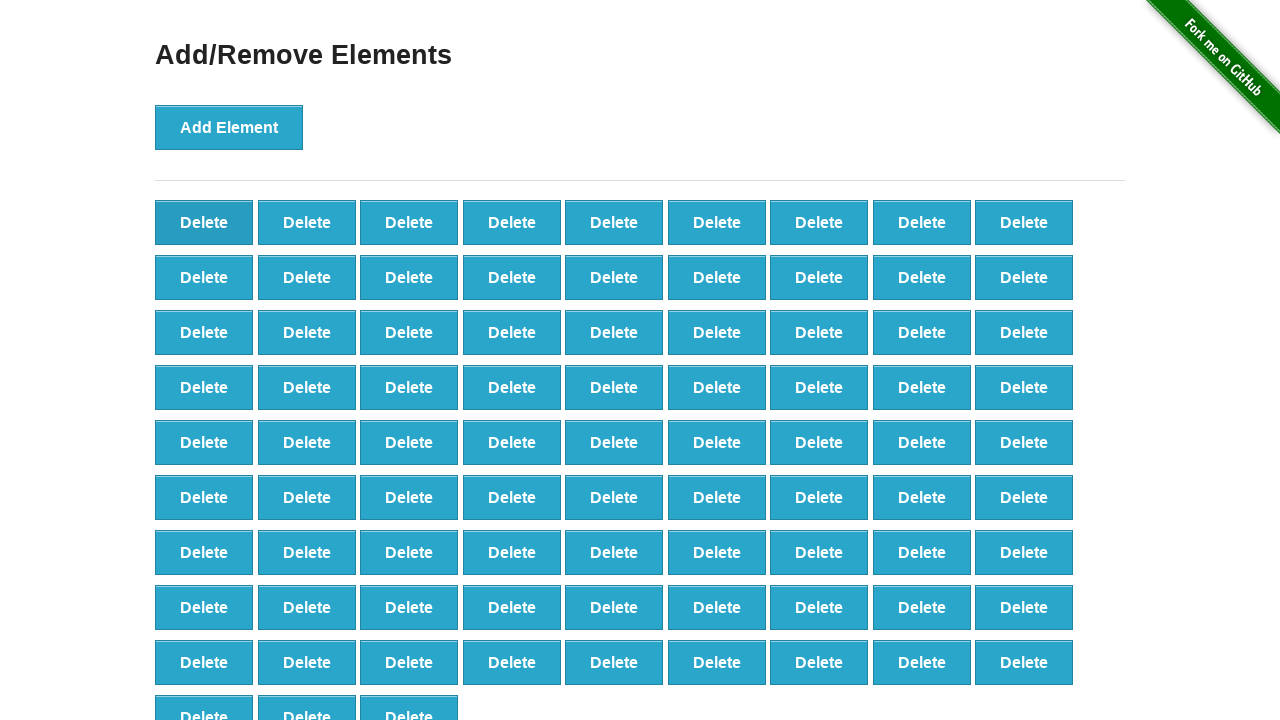

Clicked delete button (deletion 17/90) at (204, 222) on button[onclick='deleteElement()'] >> nth=0
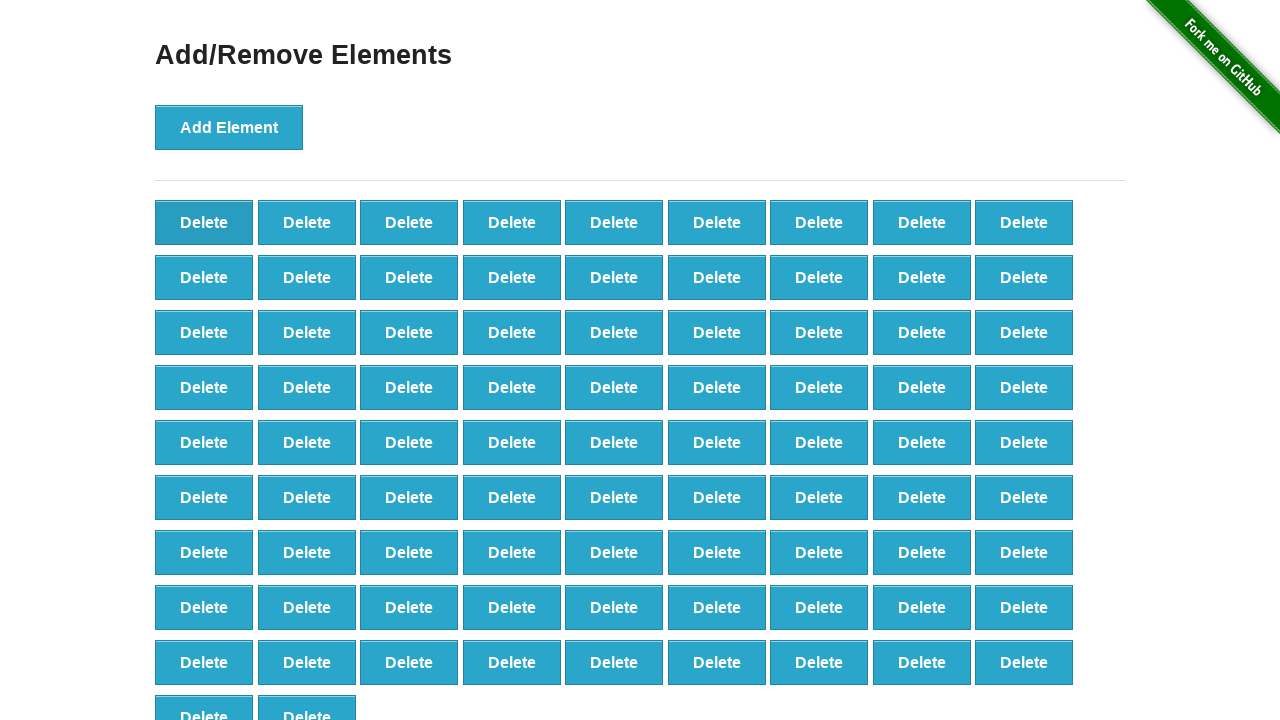

Clicked delete button (deletion 18/90) at (204, 222) on button[onclick='deleteElement()'] >> nth=0
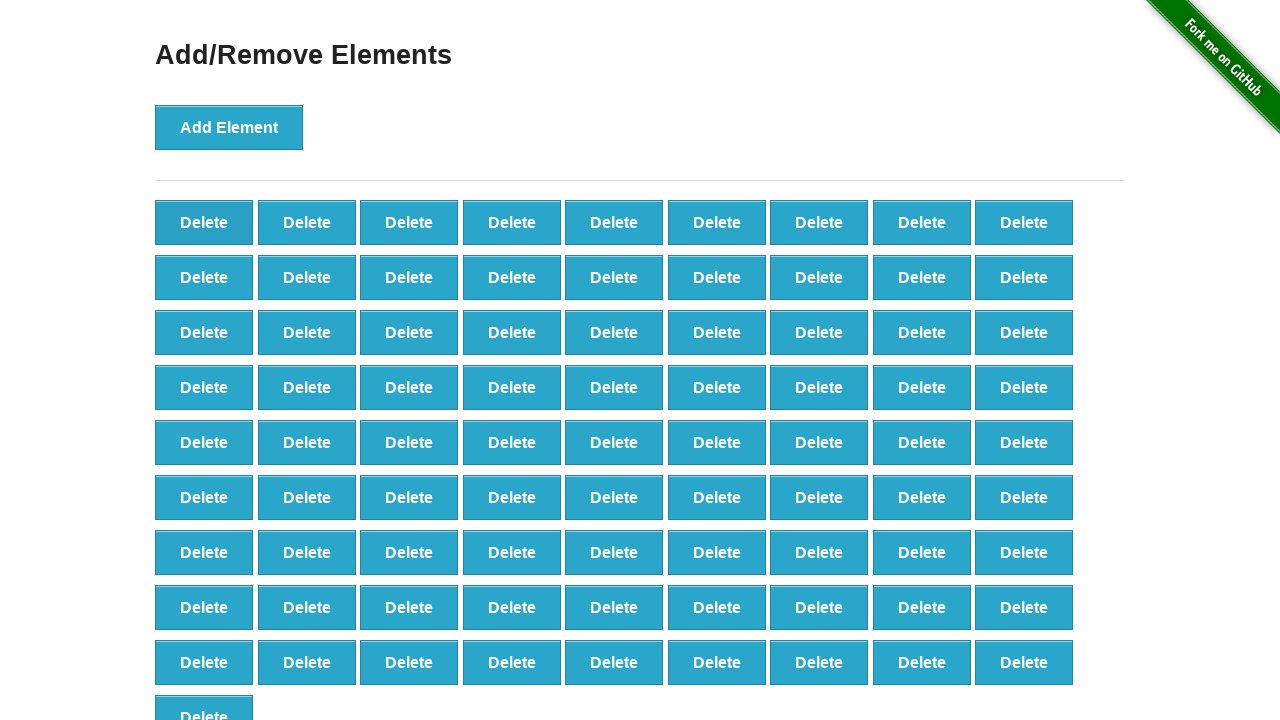

Clicked delete button (deletion 19/90) at (204, 222) on button[onclick='deleteElement()'] >> nth=0
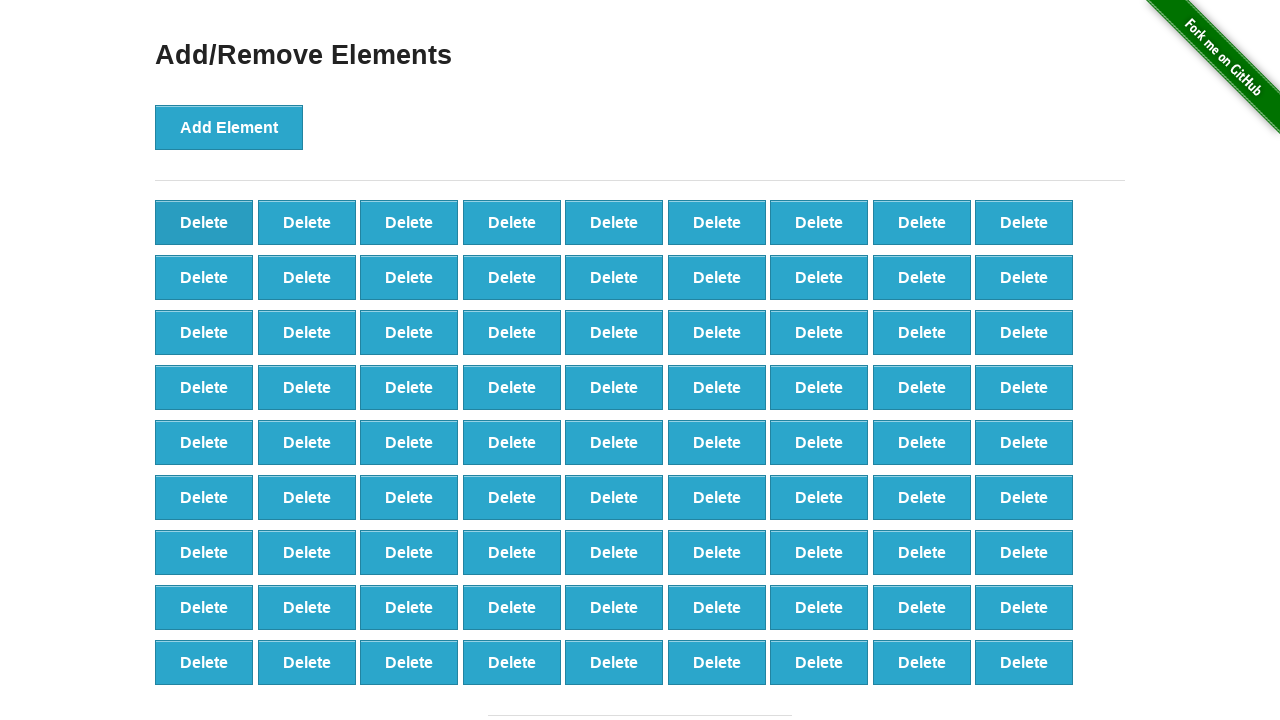

Clicked delete button (deletion 20/90) at (204, 222) on button[onclick='deleteElement()'] >> nth=0
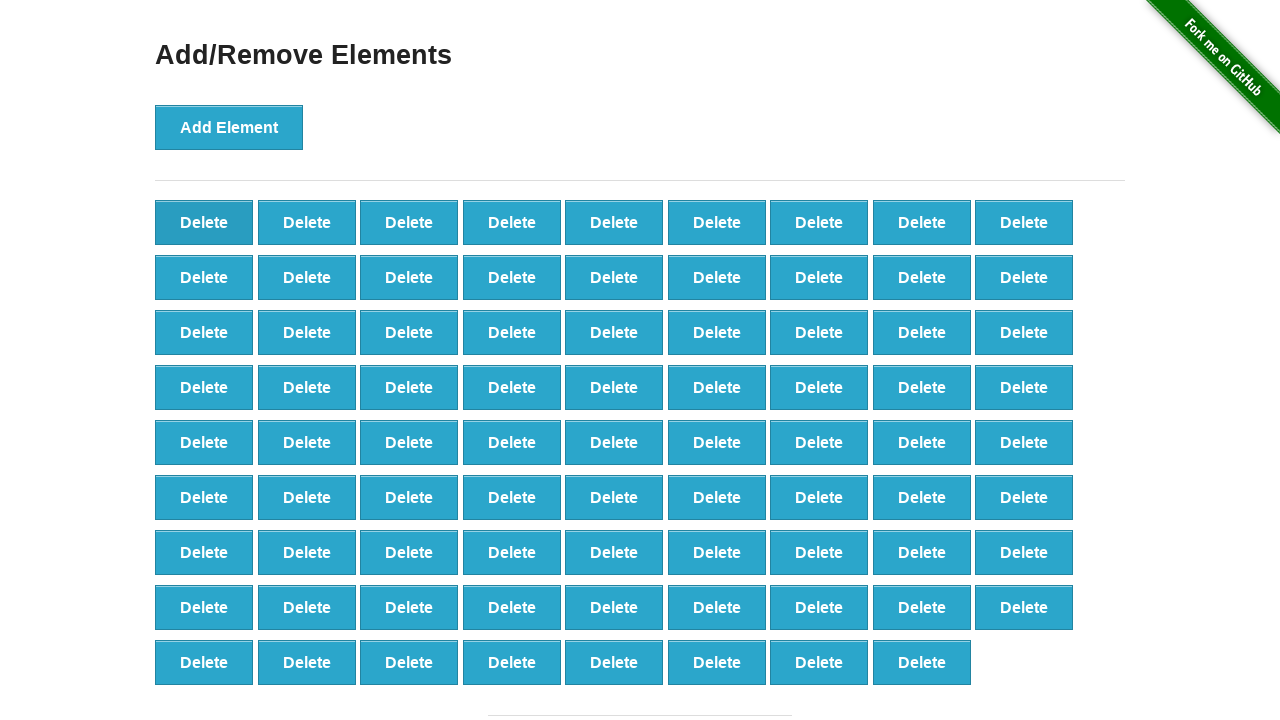

Clicked delete button (deletion 21/90) at (204, 222) on button[onclick='deleteElement()'] >> nth=0
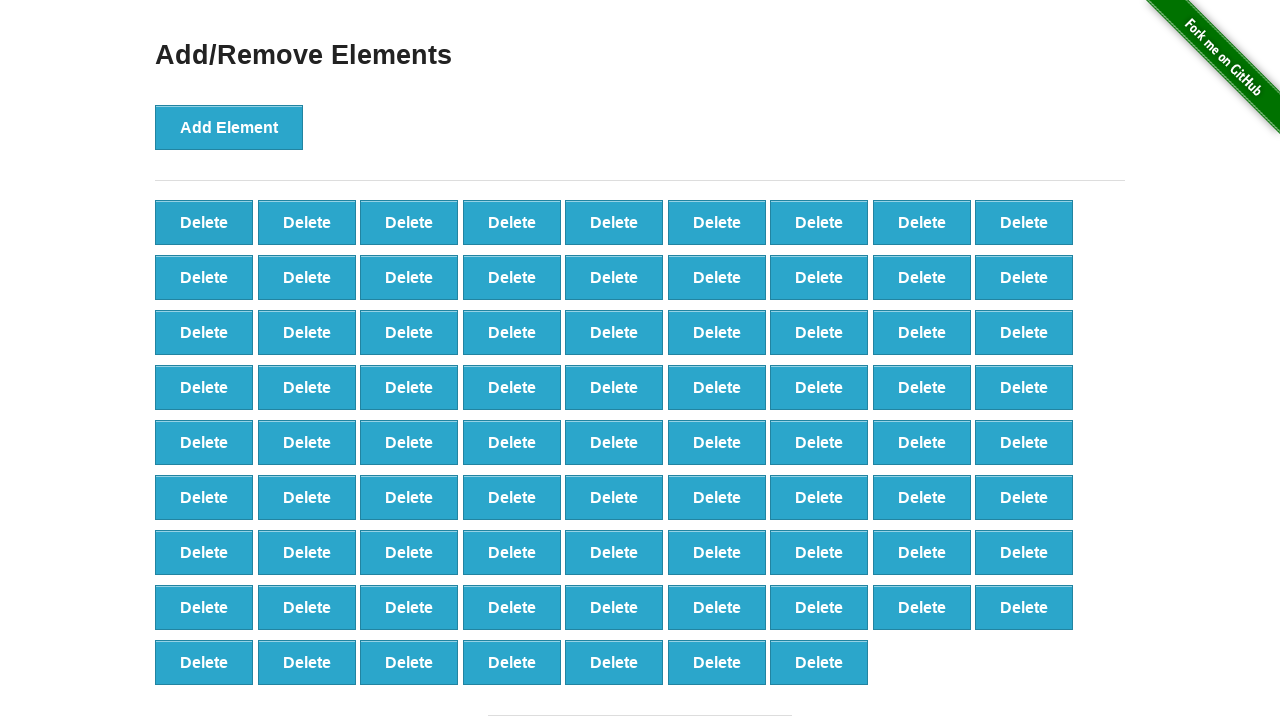

Clicked delete button (deletion 22/90) at (204, 222) on button[onclick='deleteElement()'] >> nth=0
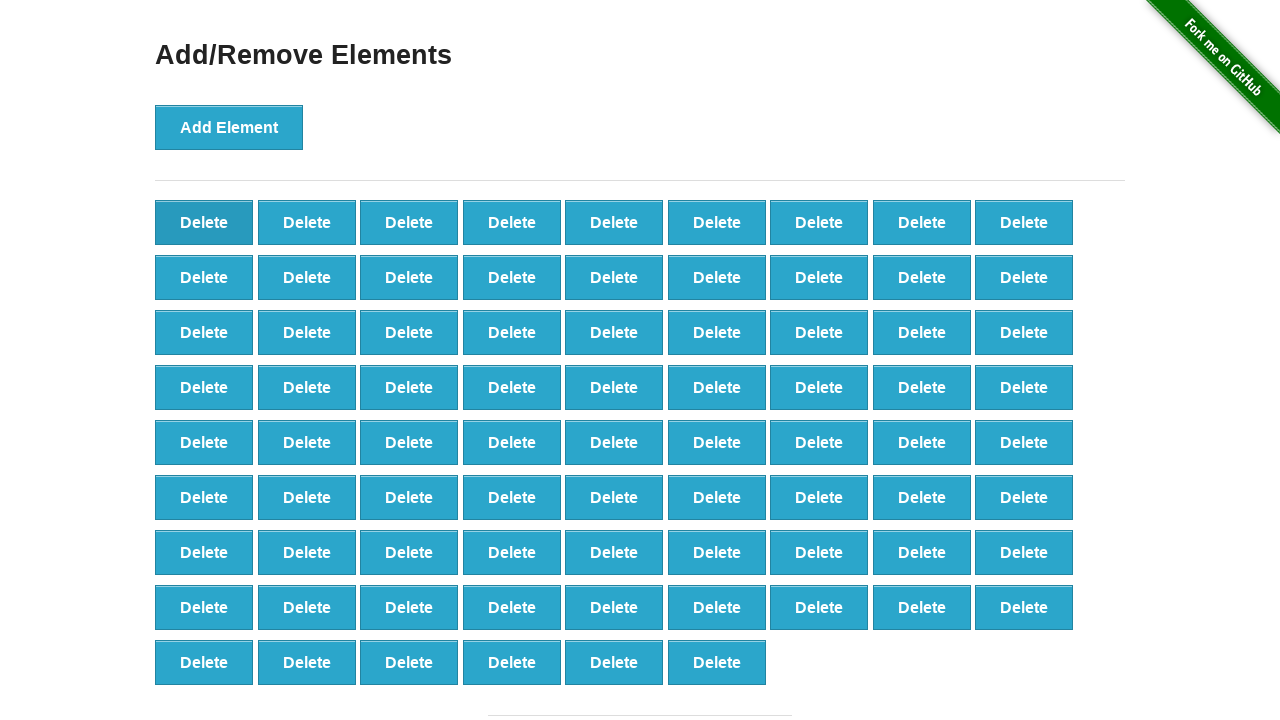

Clicked delete button (deletion 23/90) at (204, 222) on button[onclick='deleteElement()'] >> nth=0
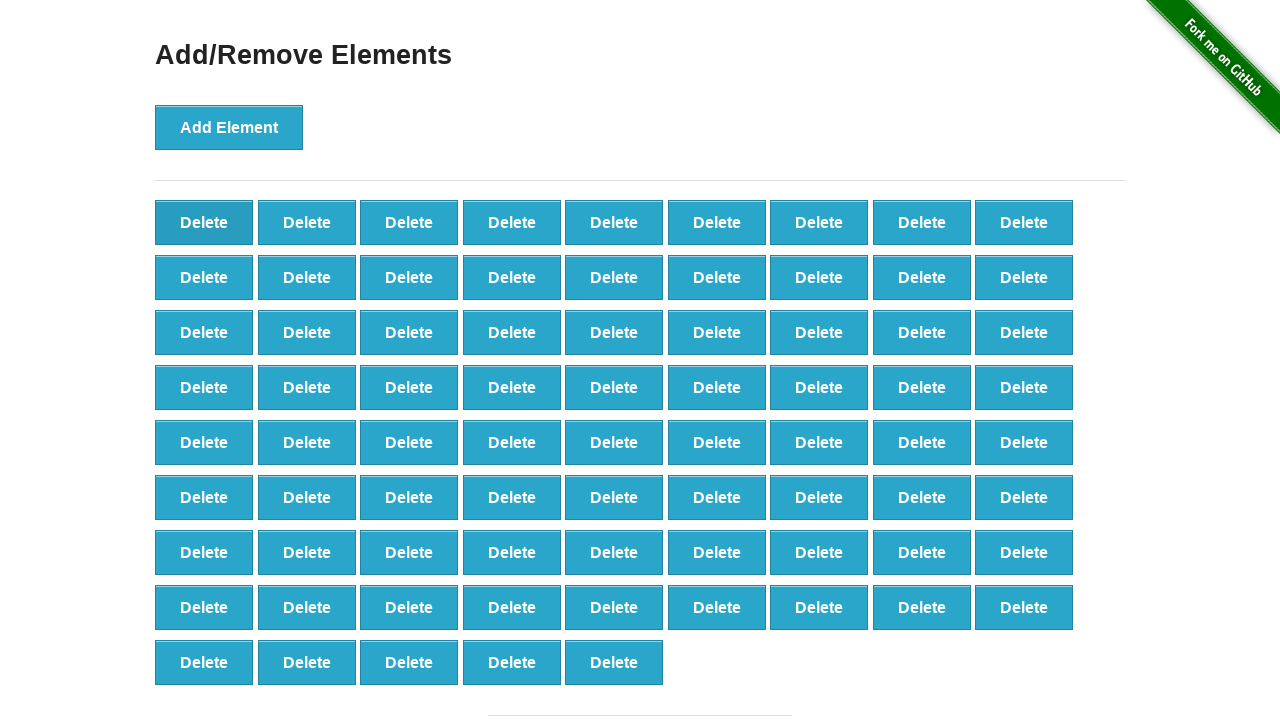

Clicked delete button (deletion 24/90) at (204, 222) on button[onclick='deleteElement()'] >> nth=0
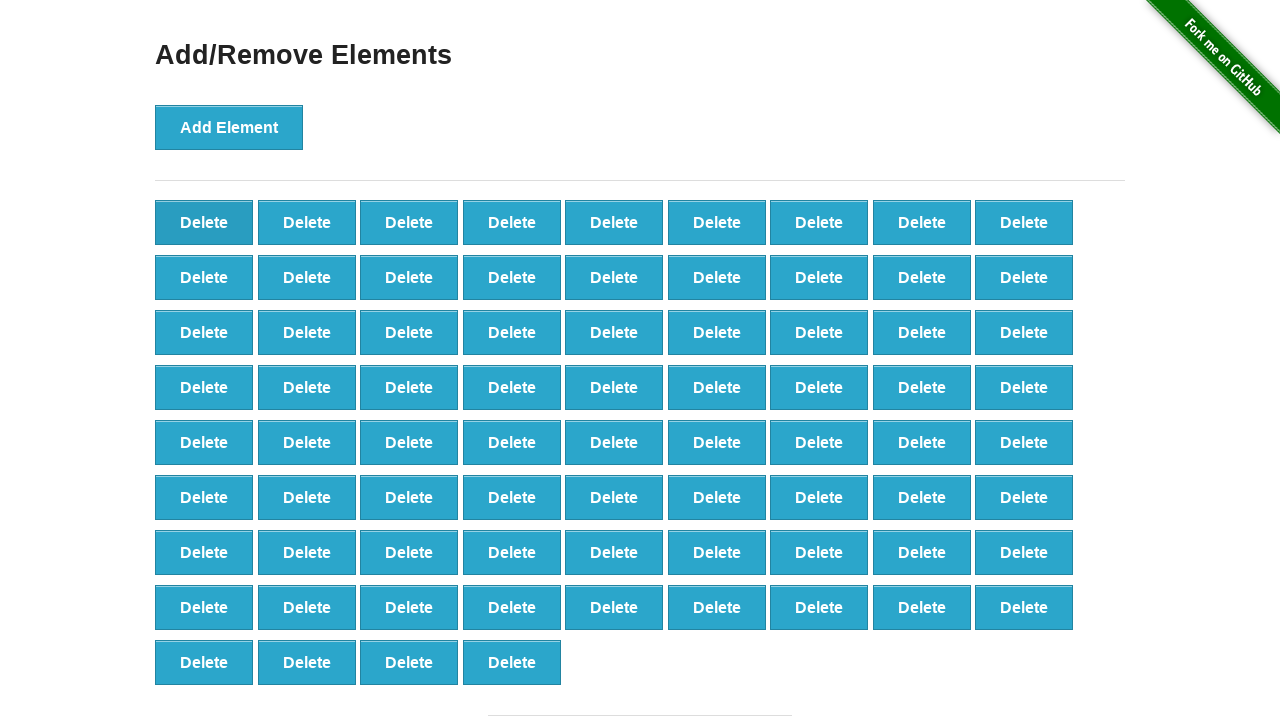

Clicked delete button (deletion 25/90) at (204, 222) on button[onclick='deleteElement()'] >> nth=0
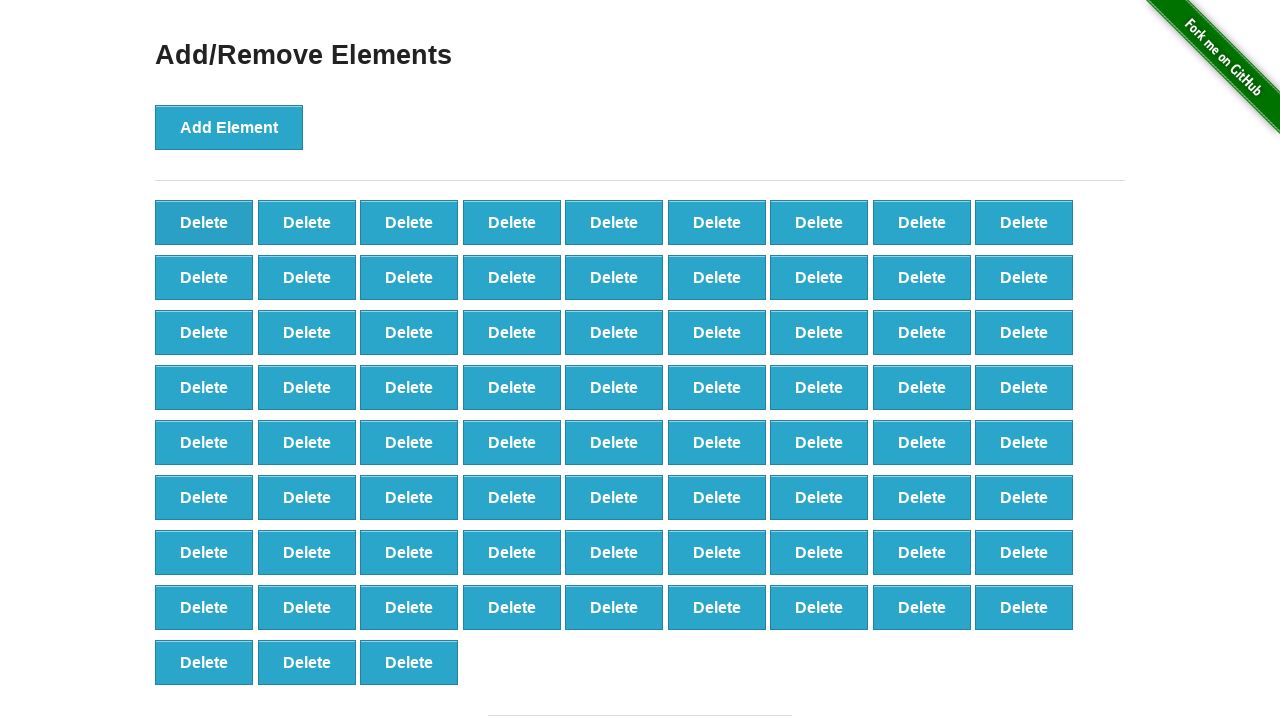

Clicked delete button (deletion 26/90) at (204, 222) on button[onclick='deleteElement()'] >> nth=0
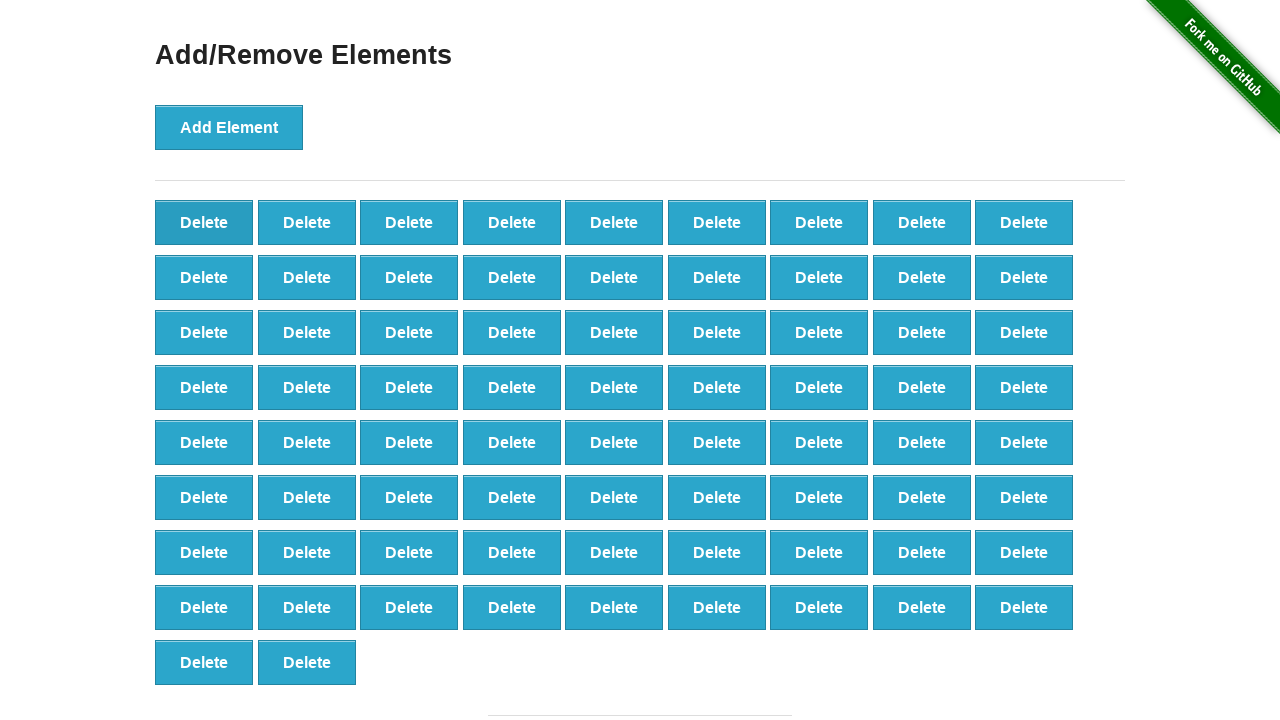

Clicked delete button (deletion 27/90) at (204, 222) on button[onclick='deleteElement()'] >> nth=0
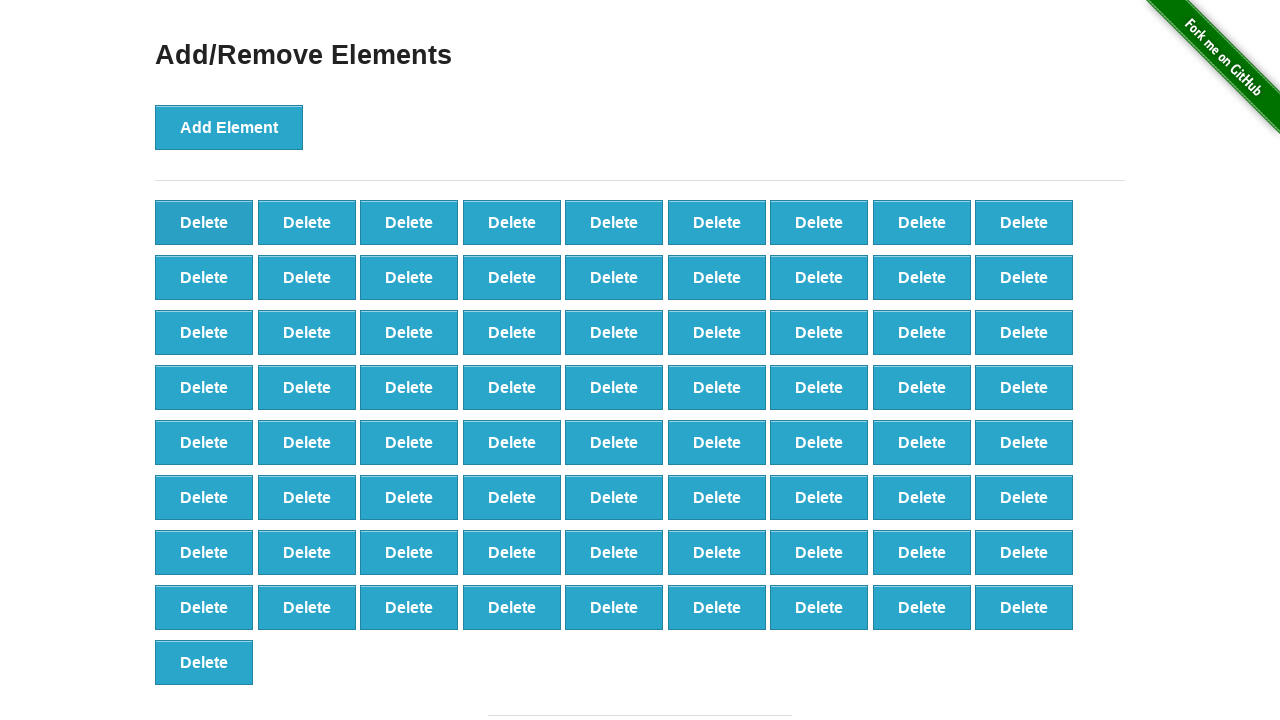

Clicked delete button (deletion 28/90) at (204, 222) on button[onclick='deleteElement()'] >> nth=0
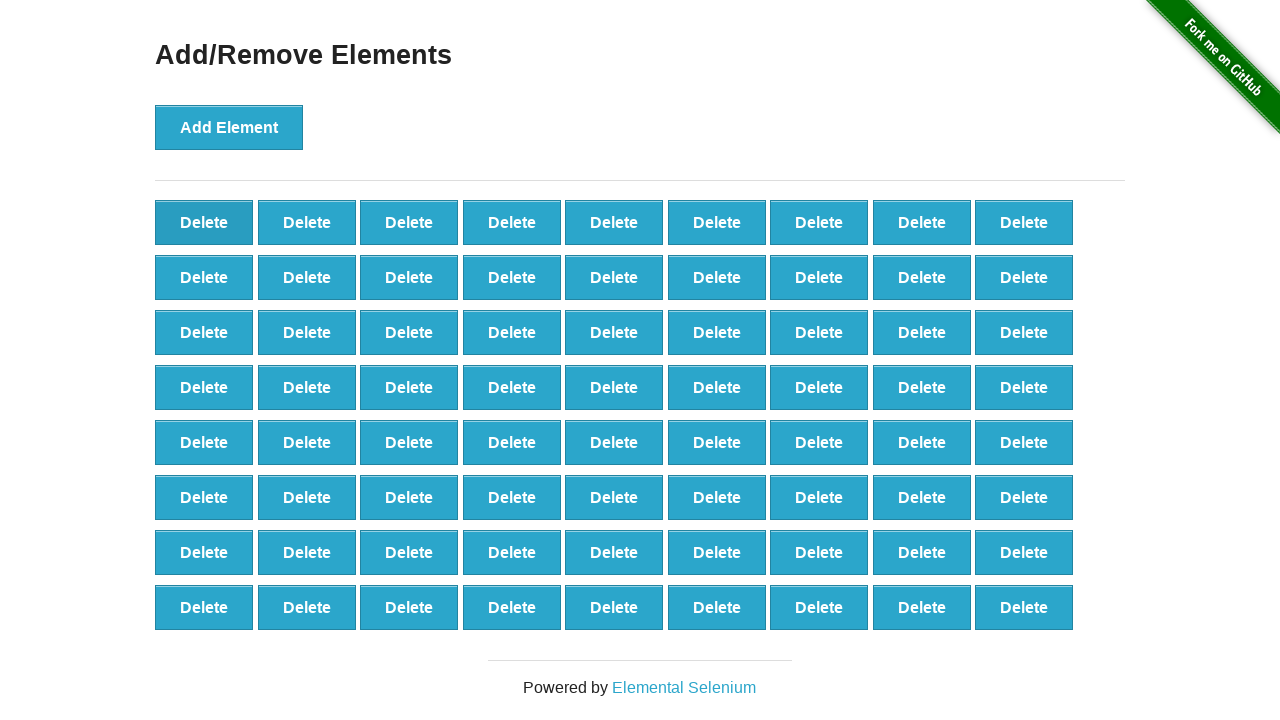

Clicked delete button (deletion 29/90) at (204, 222) on button[onclick='deleteElement()'] >> nth=0
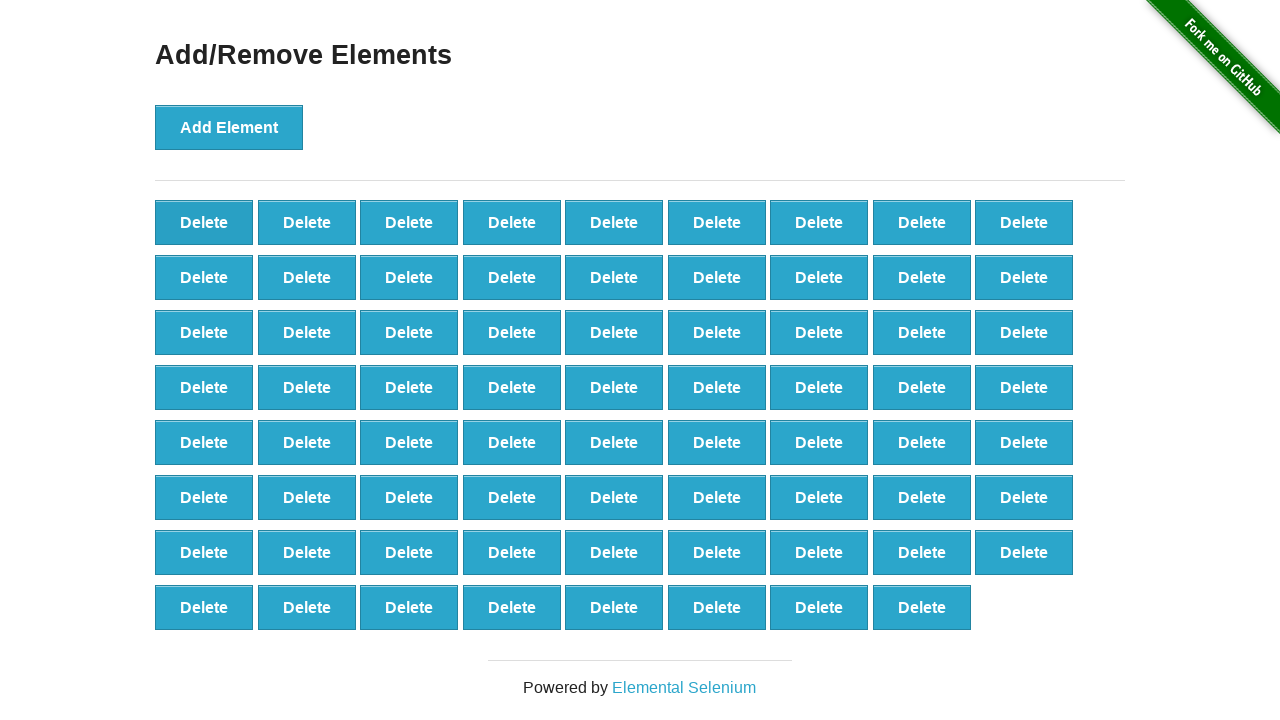

Clicked delete button (deletion 30/90) at (204, 222) on button[onclick='deleteElement()'] >> nth=0
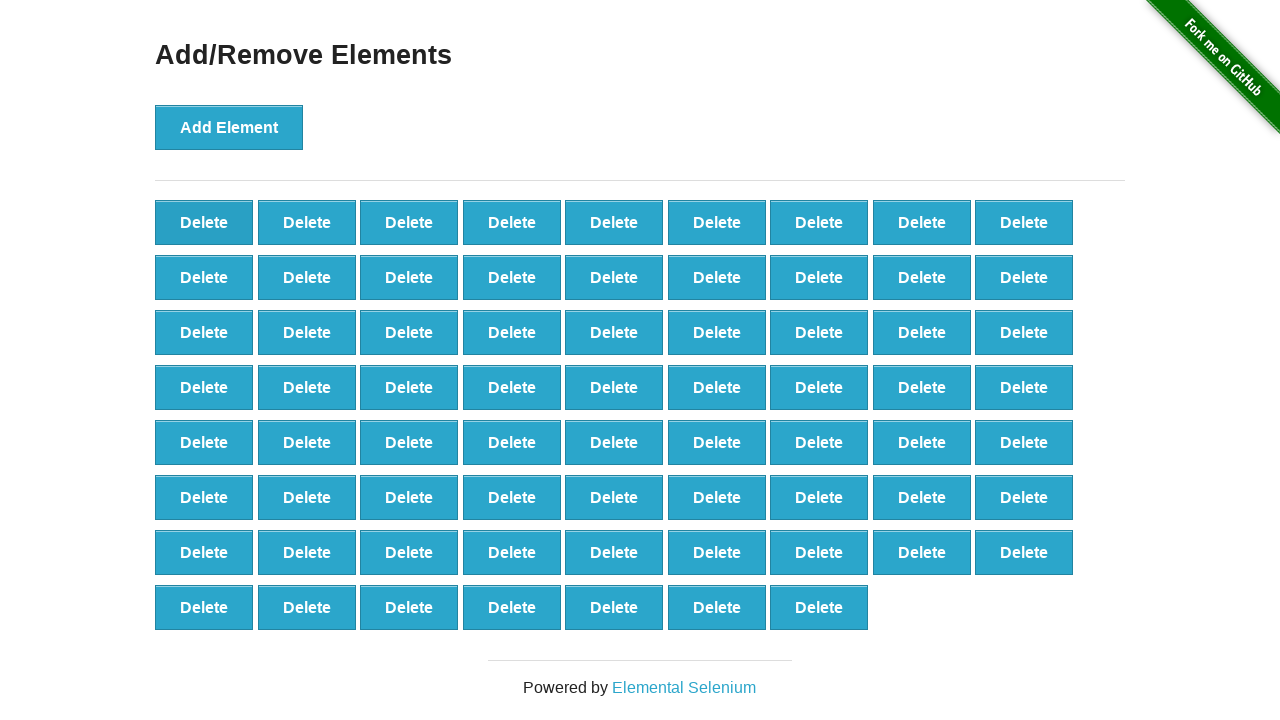

Clicked delete button (deletion 31/90) at (204, 222) on button[onclick='deleteElement()'] >> nth=0
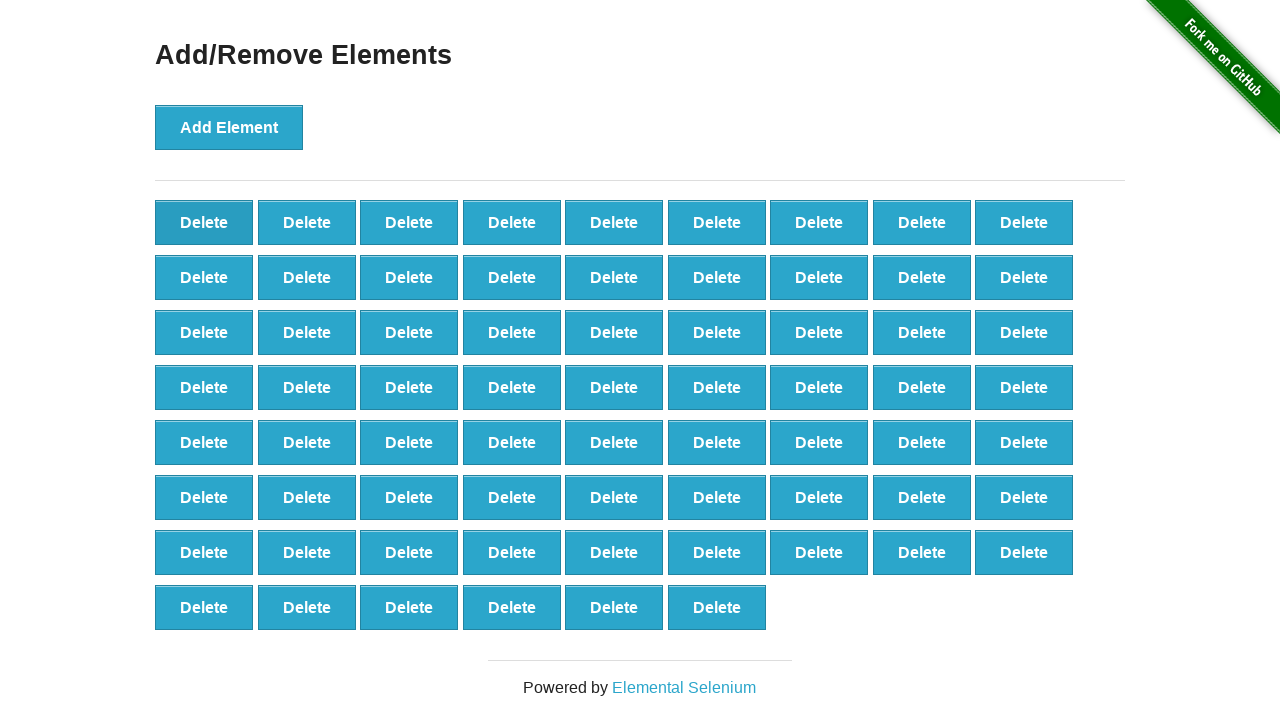

Clicked delete button (deletion 32/90) at (204, 222) on button[onclick='deleteElement()'] >> nth=0
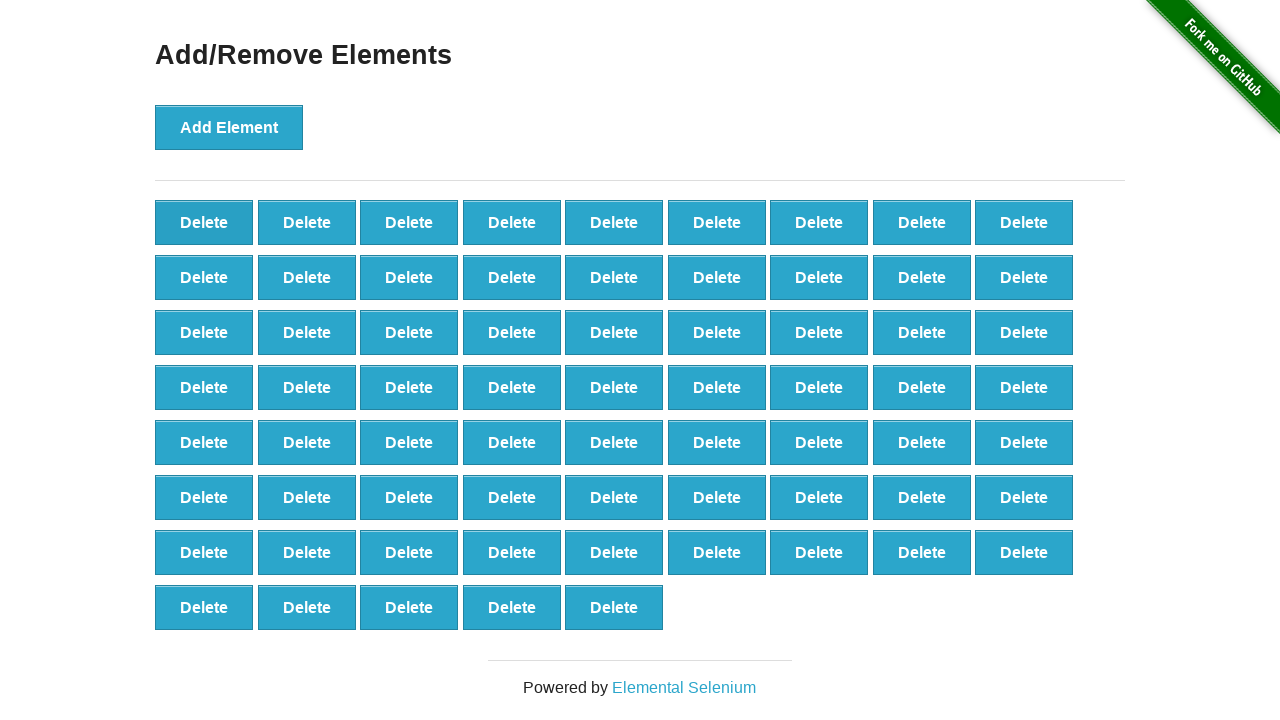

Clicked delete button (deletion 33/90) at (204, 222) on button[onclick='deleteElement()'] >> nth=0
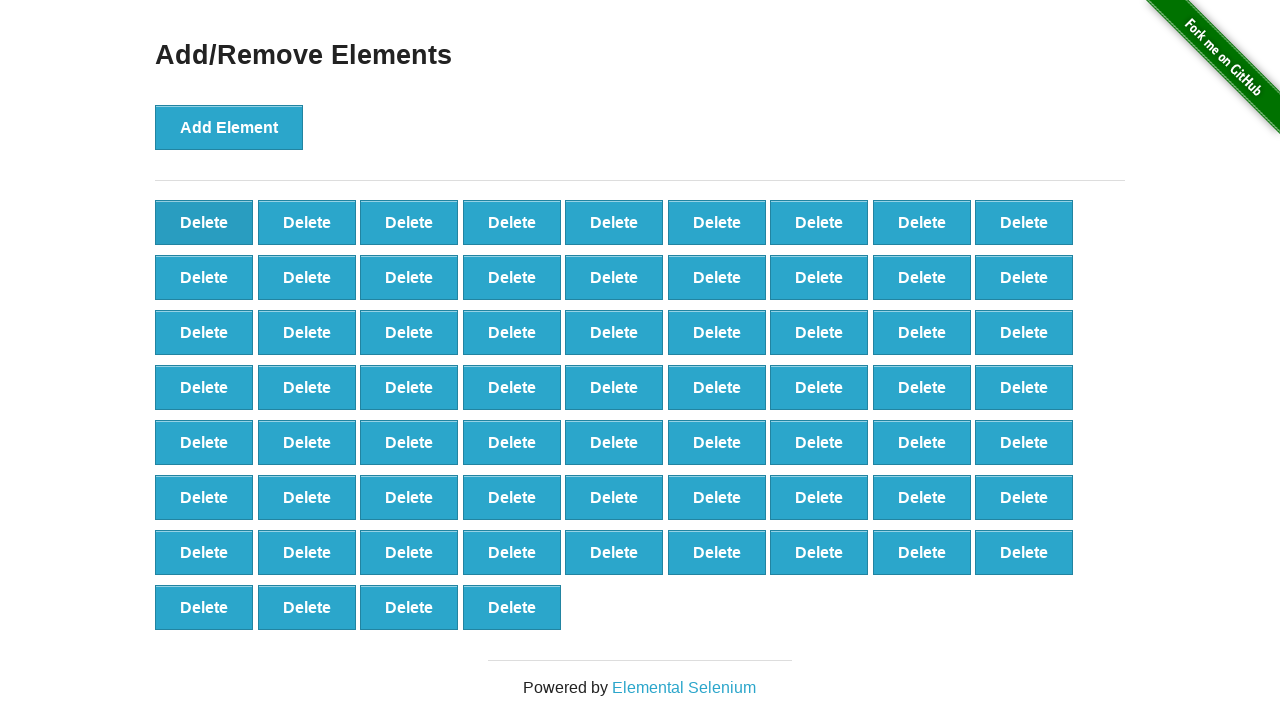

Clicked delete button (deletion 34/90) at (204, 222) on button[onclick='deleteElement()'] >> nth=0
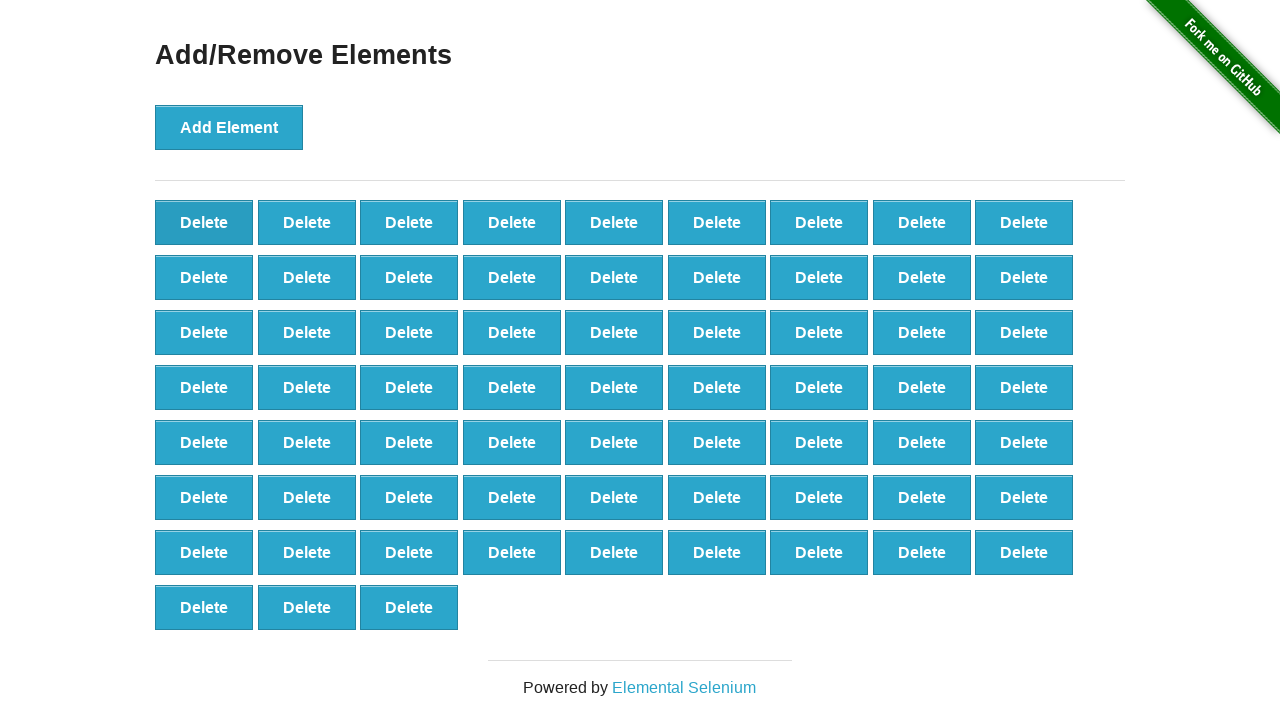

Clicked delete button (deletion 35/90) at (204, 222) on button[onclick='deleteElement()'] >> nth=0
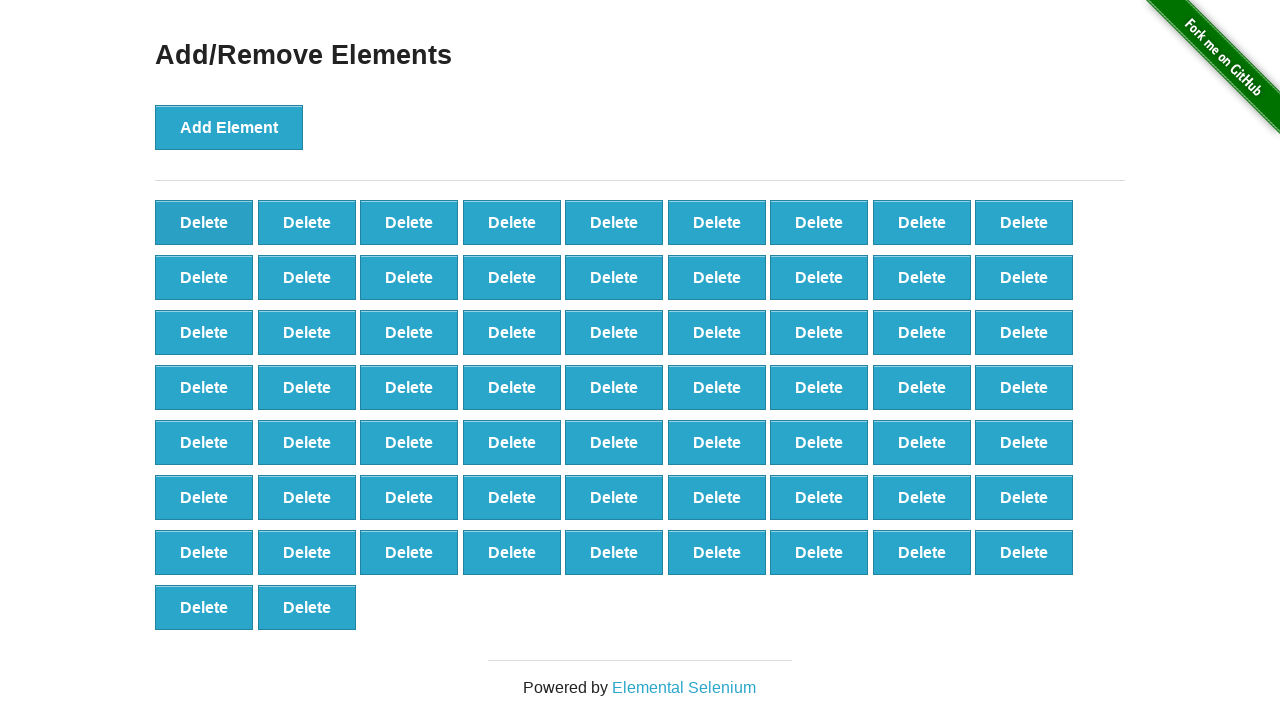

Clicked delete button (deletion 36/90) at (204, 222) on button[onclick='deleteElement()'] >> nth=0
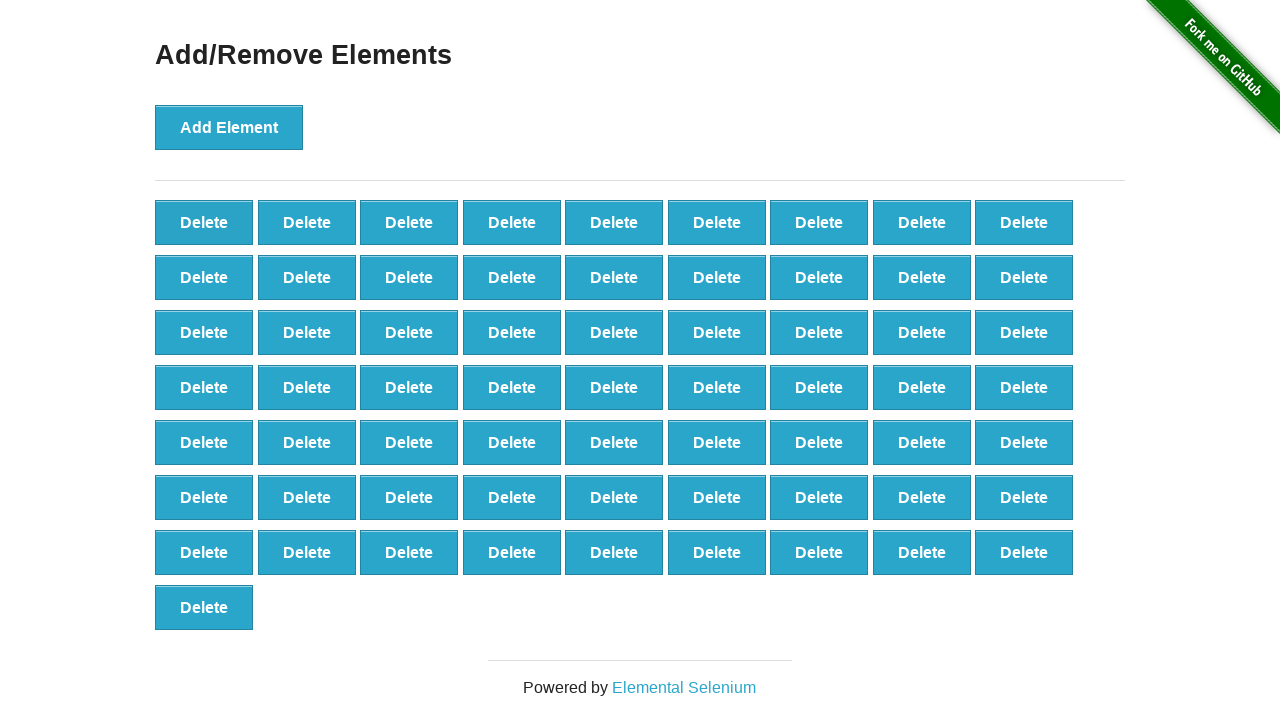

Clicked delete button (deletion 37/90) at (204, 222) on button[onclick='deleteElement()'] >> nth=0
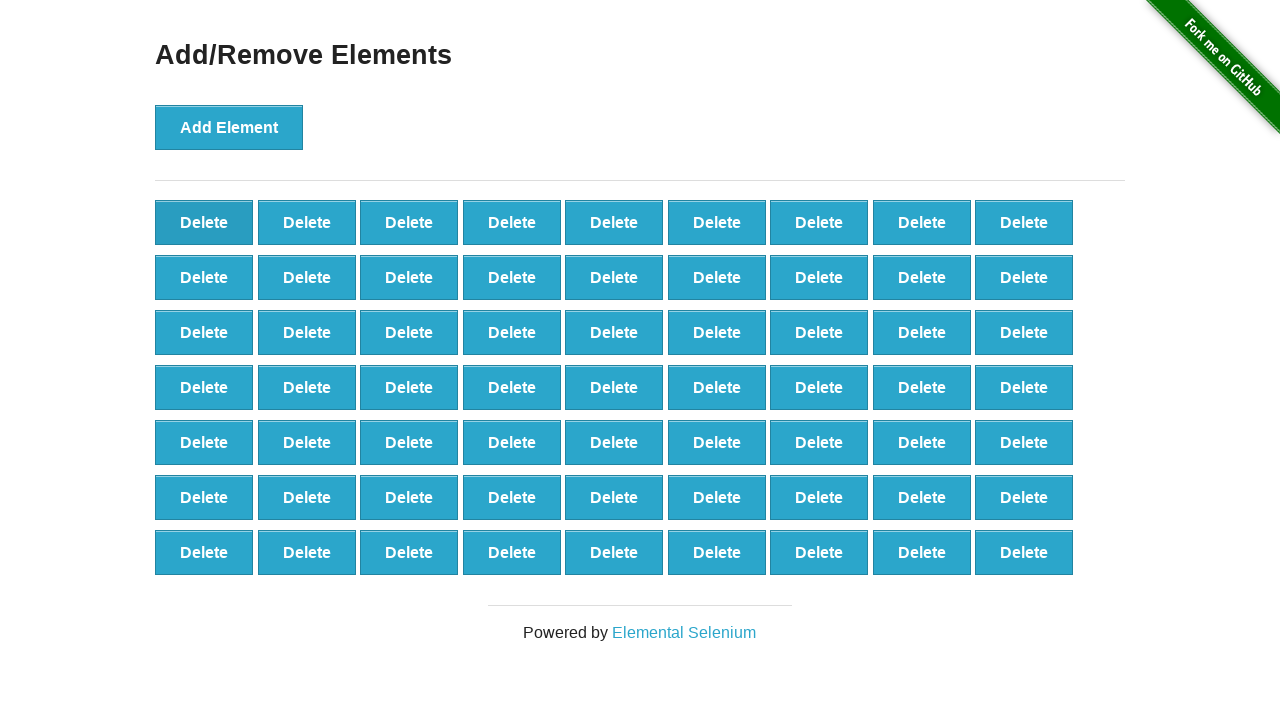

Clicked delete button (deletion 38/90) at (204, 222) on button[onclick='deleteElement()'] >> nth=0
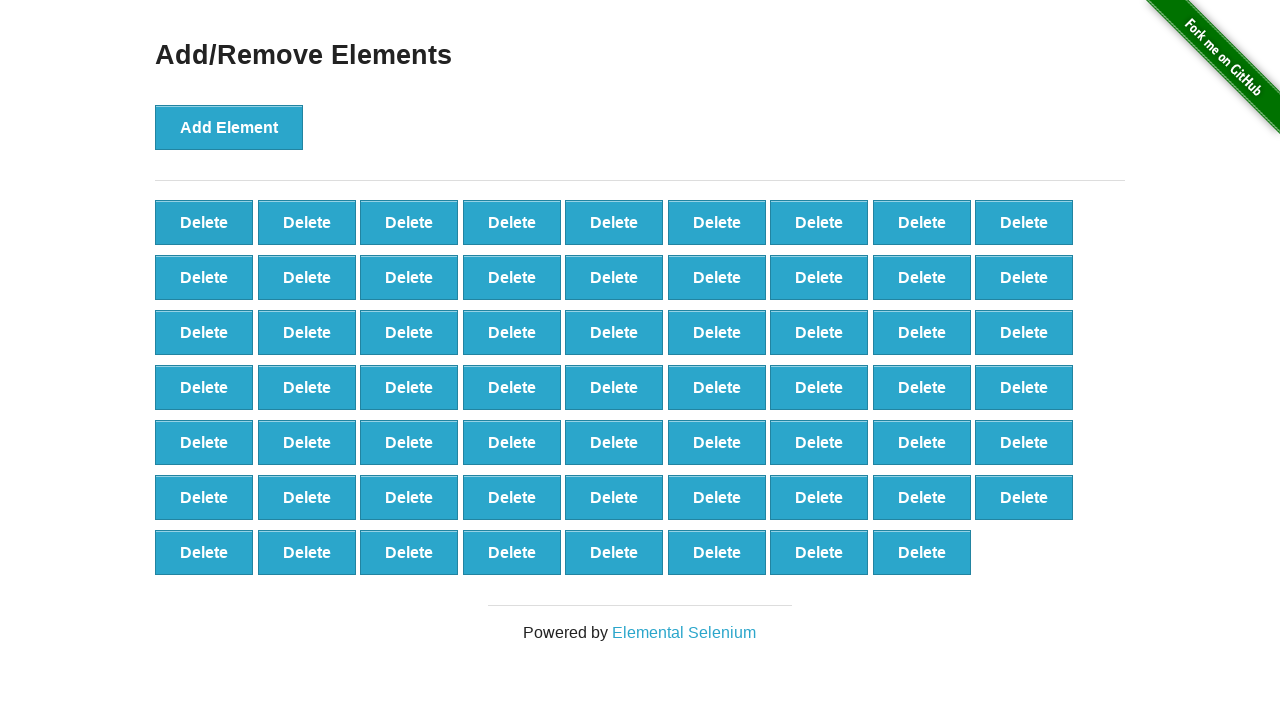

Clicked delete button (deletion 39/90) at (204, 222) on button[onclick='deleteElement()'] >> nth=0
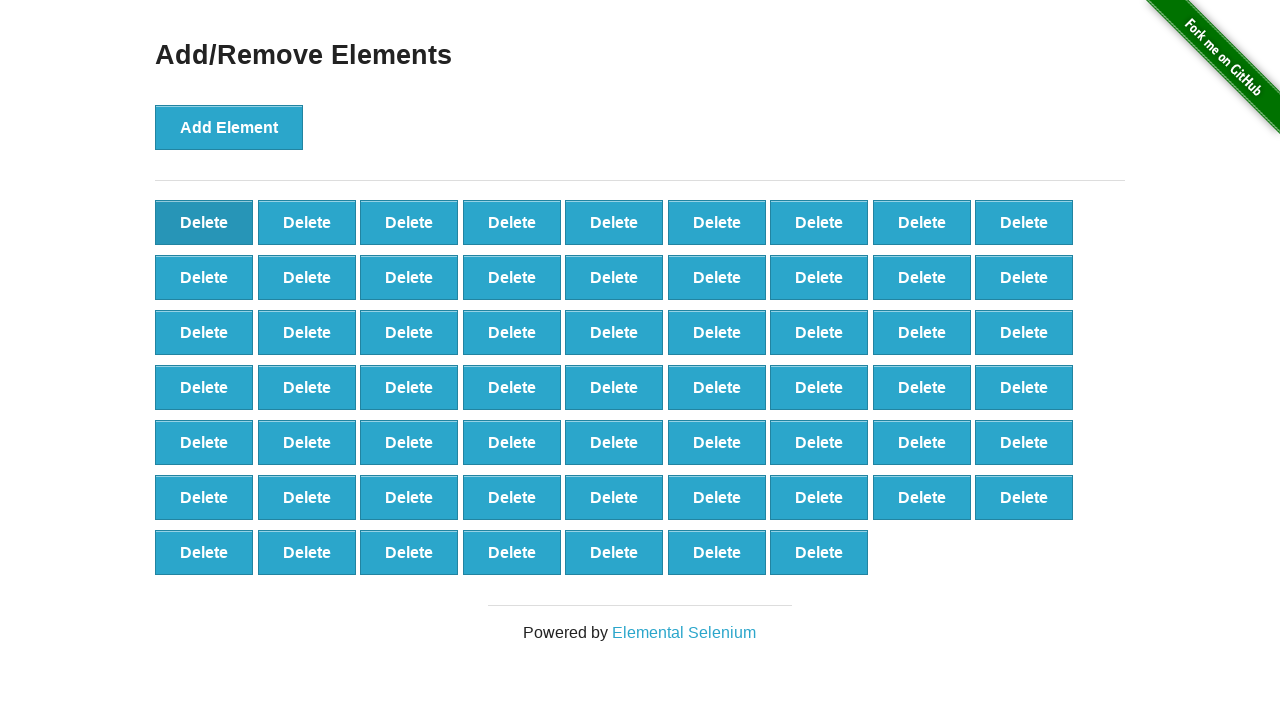

Clicked delete button (deletion 40/90) at (204, 222) on button[onclick='deleteElement()'] >> nth=0
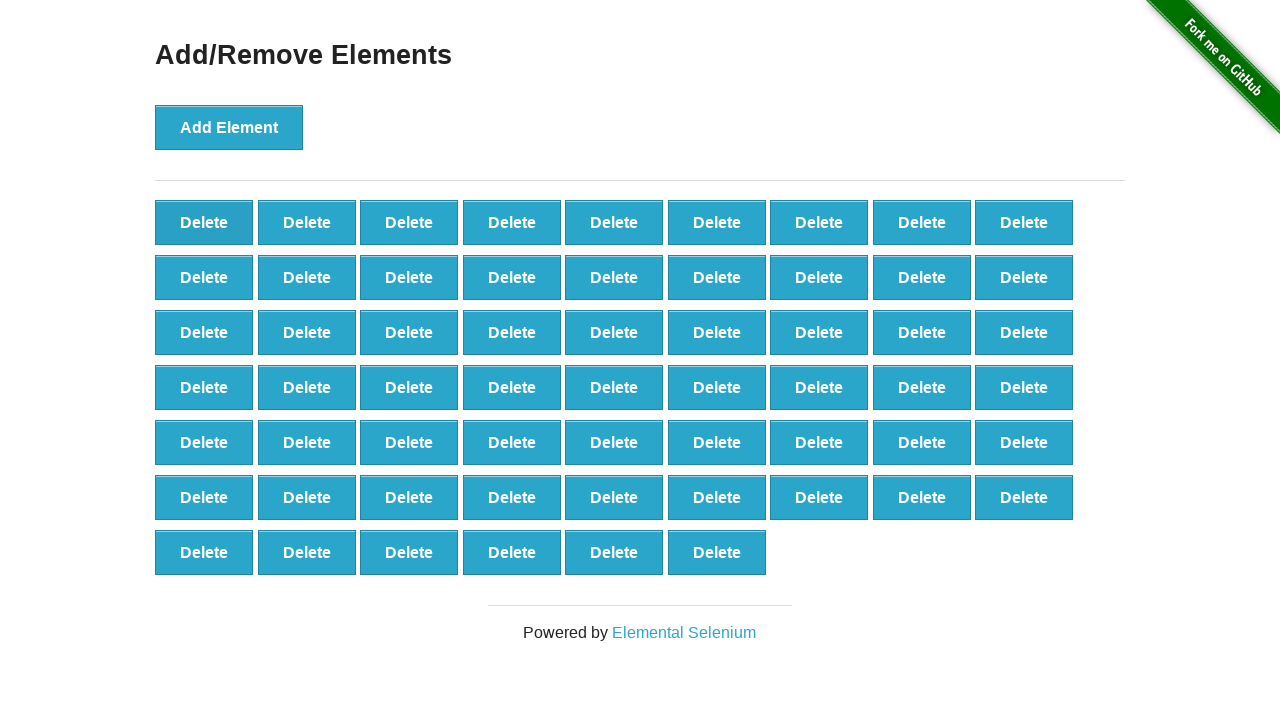

Clicked delete button (deletion 41/90) at (204, 222) on button[onclick='deleteElement()'] >> nth=0
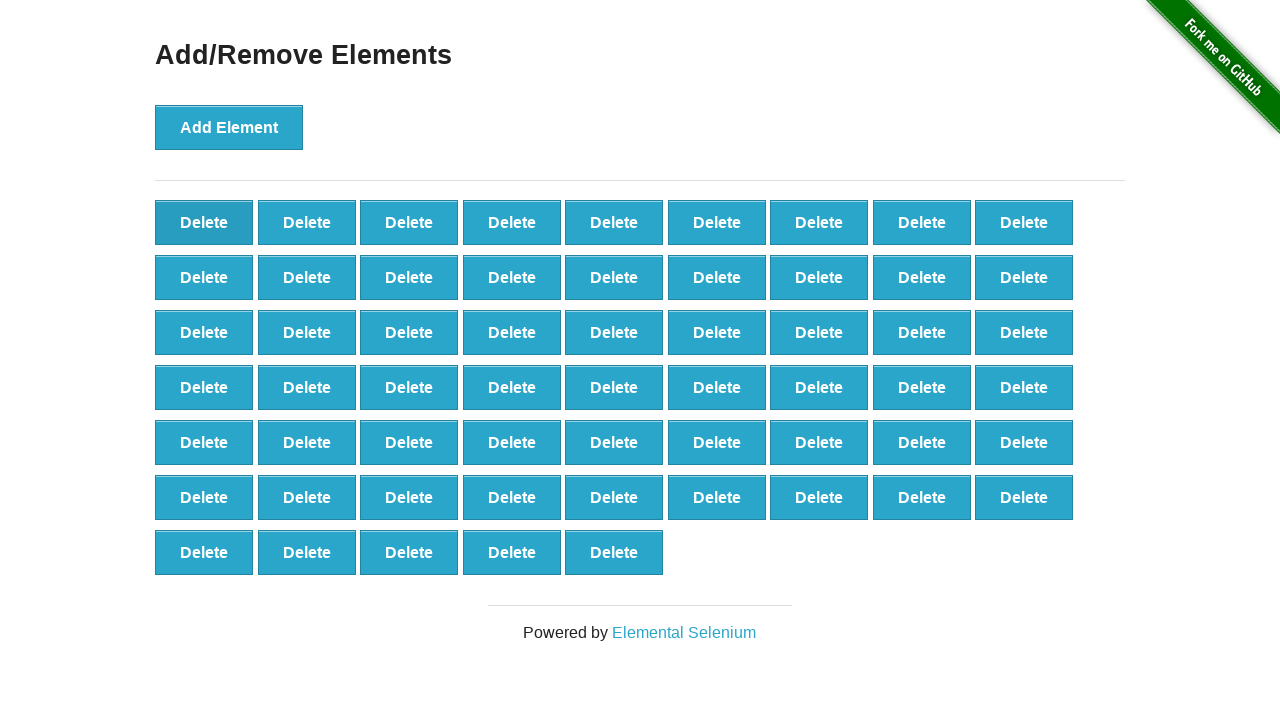

Clicked delete button (deletion 42/90) at (204, 222) on button[onclick='deleteElement()'] >> nth=0
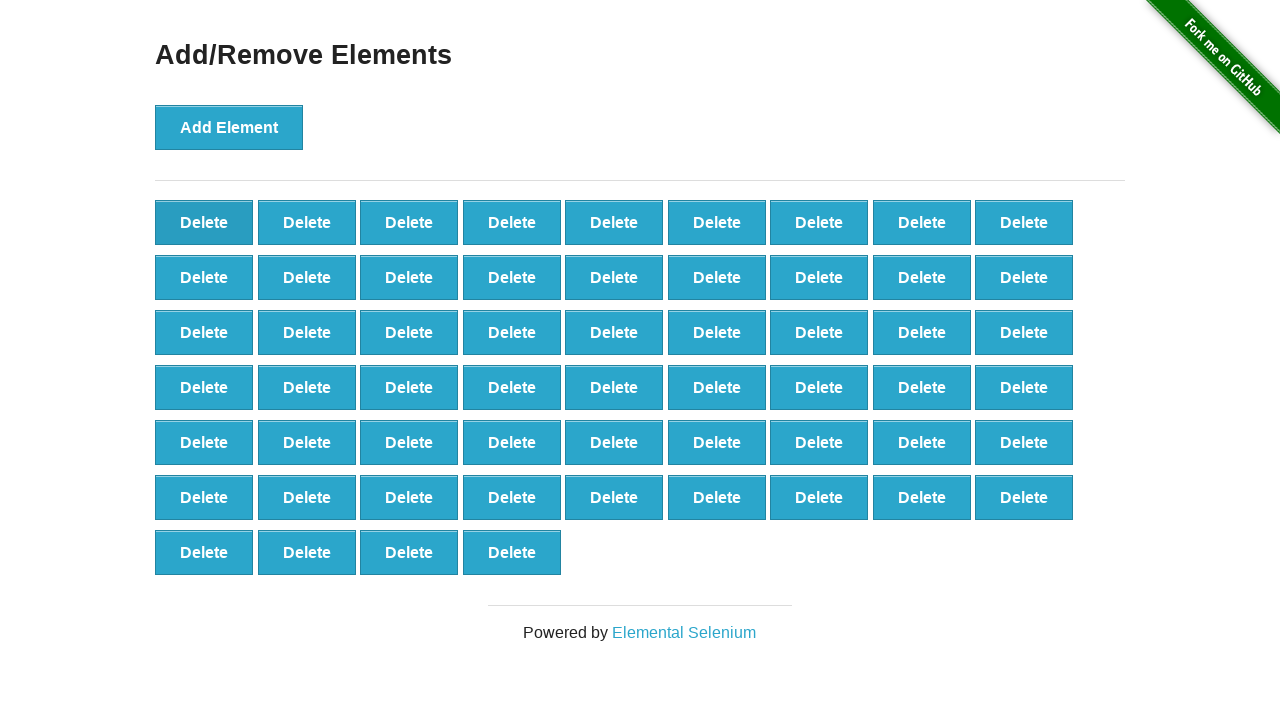

Clicked delete button (deletion 43/90) at (204, 222) on button[onclick='deleteElement()'] >> nth=0
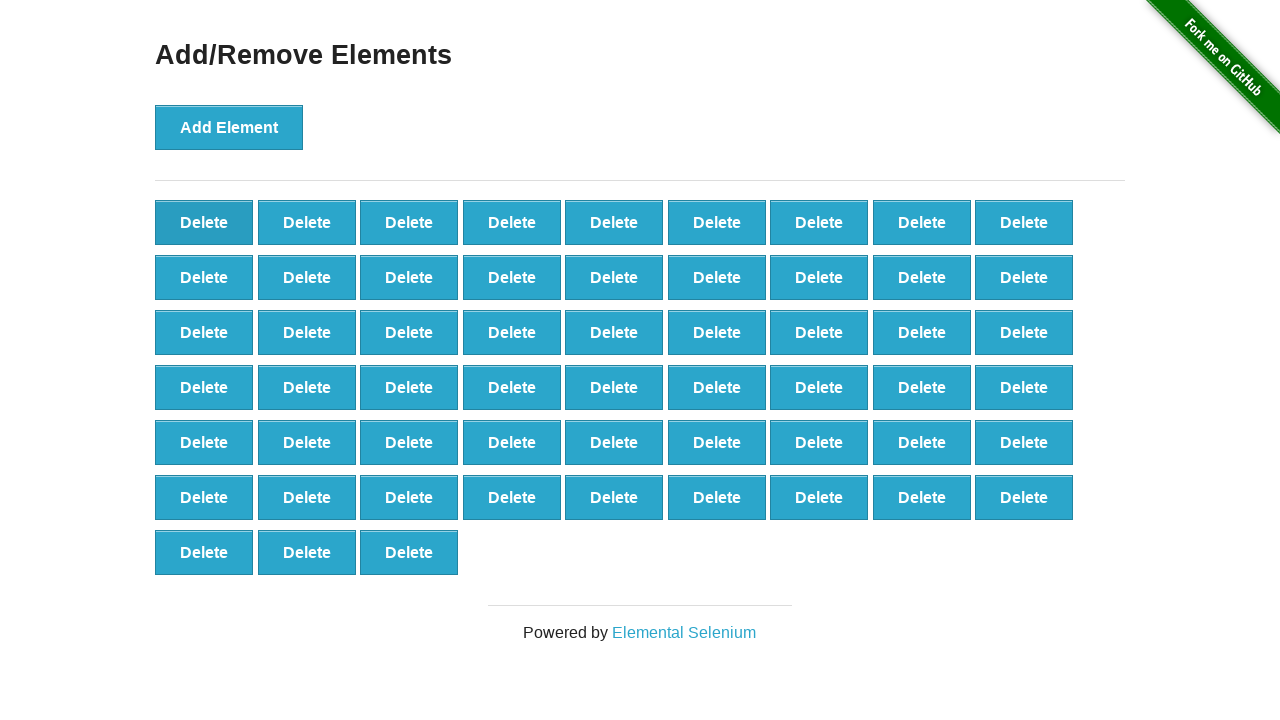

Clicked delete button (deletion 44/90) at (204, 222) on button[onclick='deleteElement()'] >> nth=0
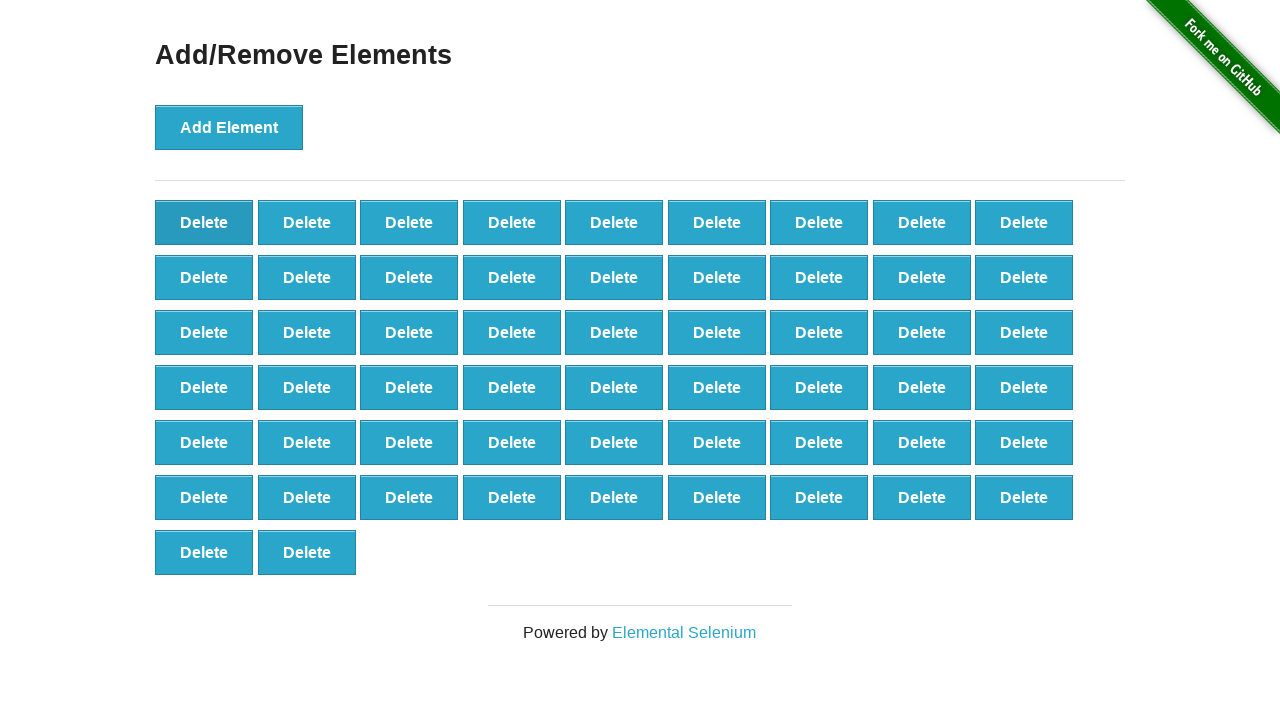

Clicked delete button (deletion 45/90) at (204, 222) on button[onclick='deleteElement()'] >> nth=0
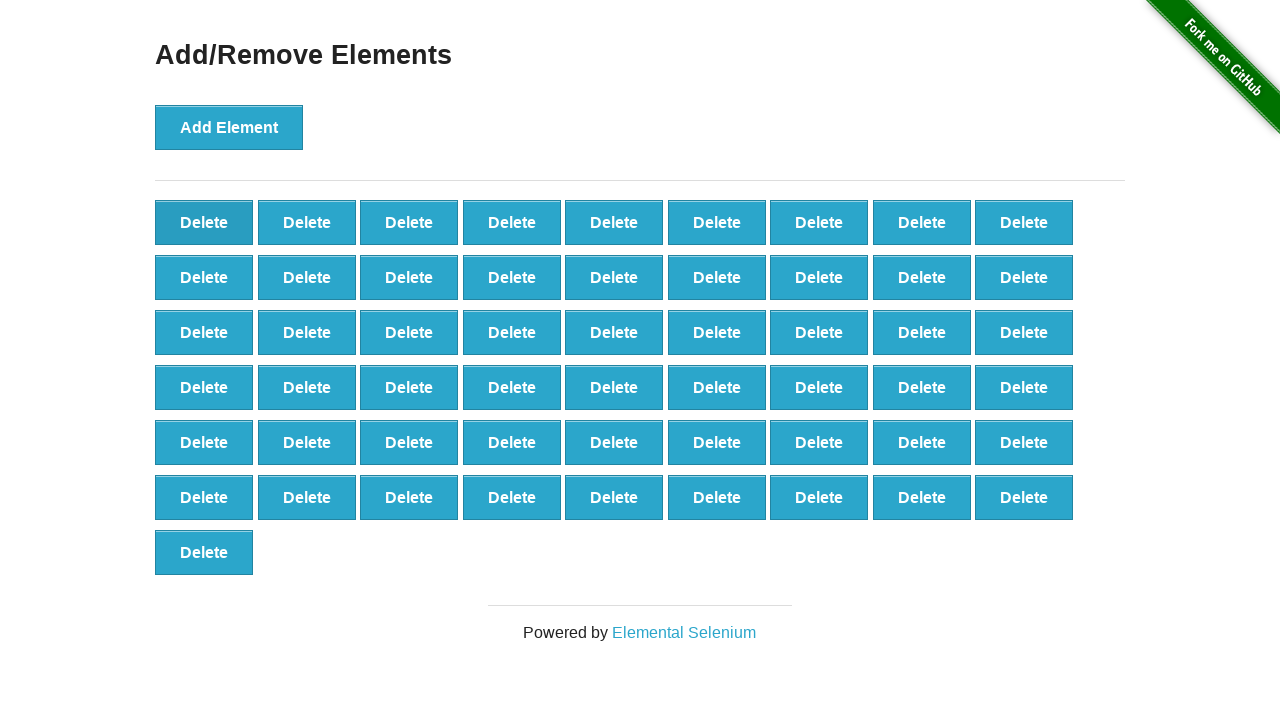

Clicked delete button (deletion 46/90) at (204, 222) on button[onclick='deleteElement()'] >> nth=0
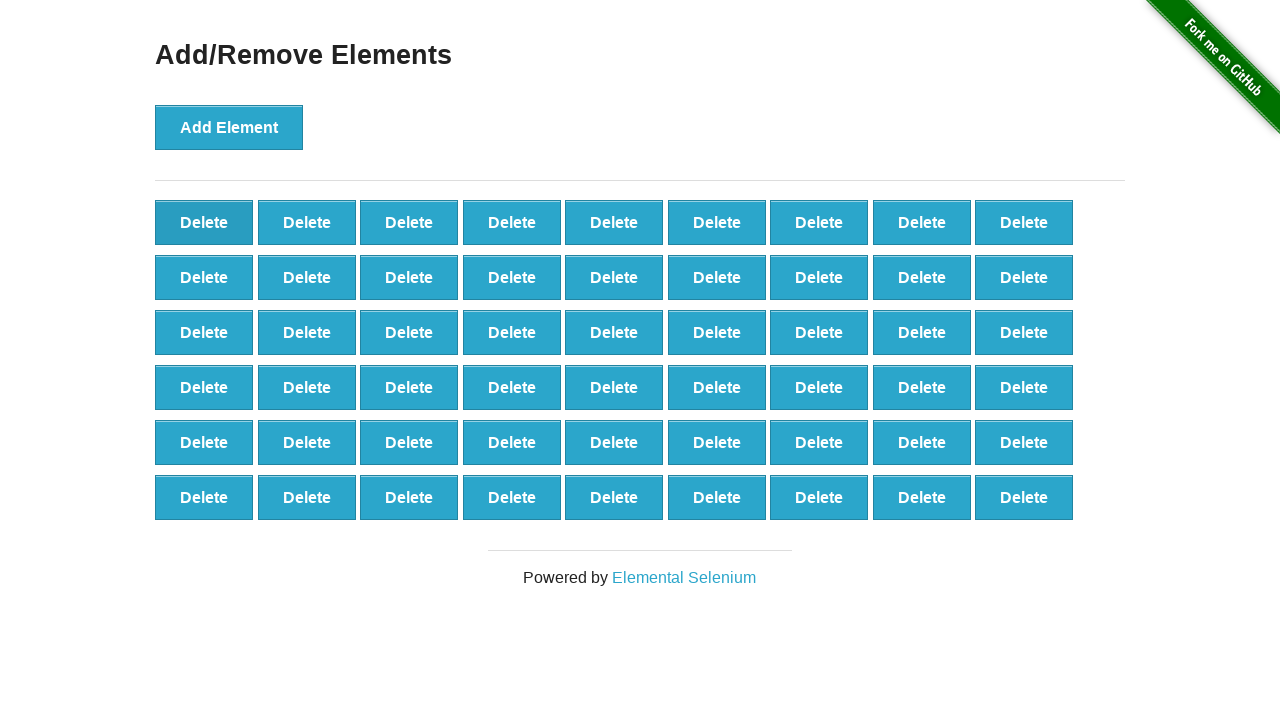

Clicked delete button (deletion 47/90) at (204, 222) on button[onclick='deleteElement()'] >> nth=0
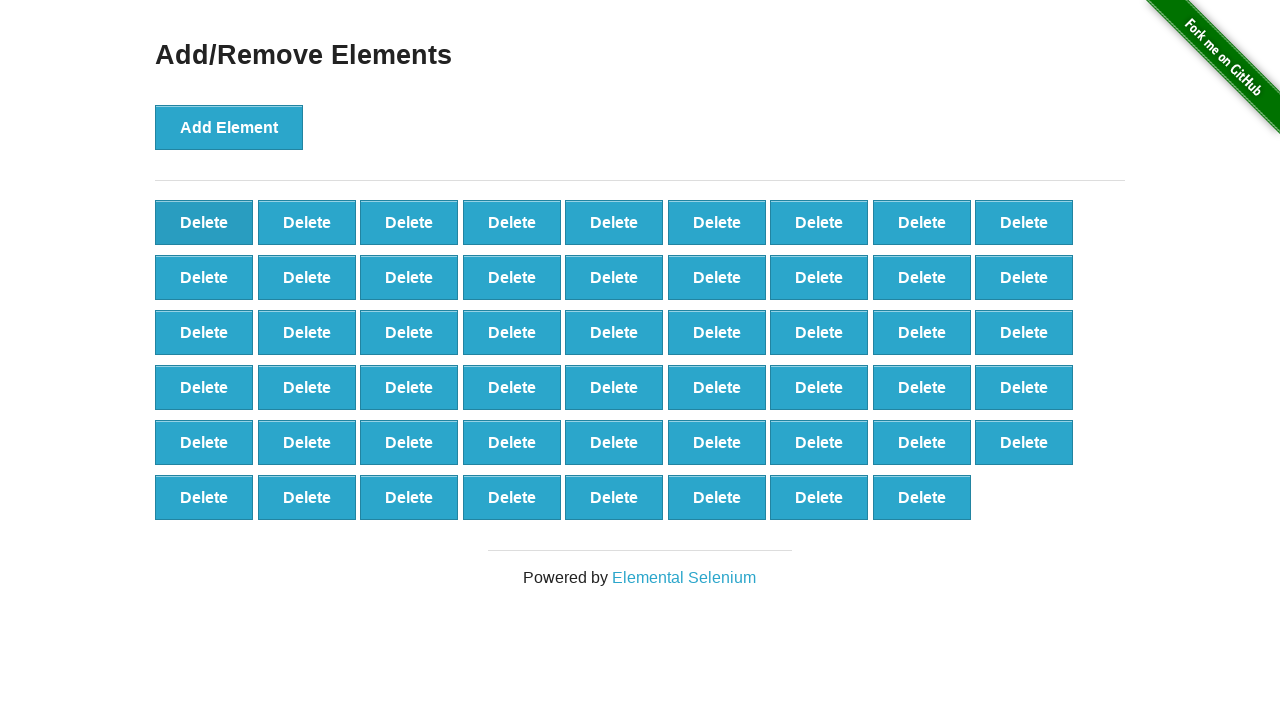

Clicked delete button (deletion 48/90) at (204, 222) on button[onclick='deleteElement()'] >> nth=0
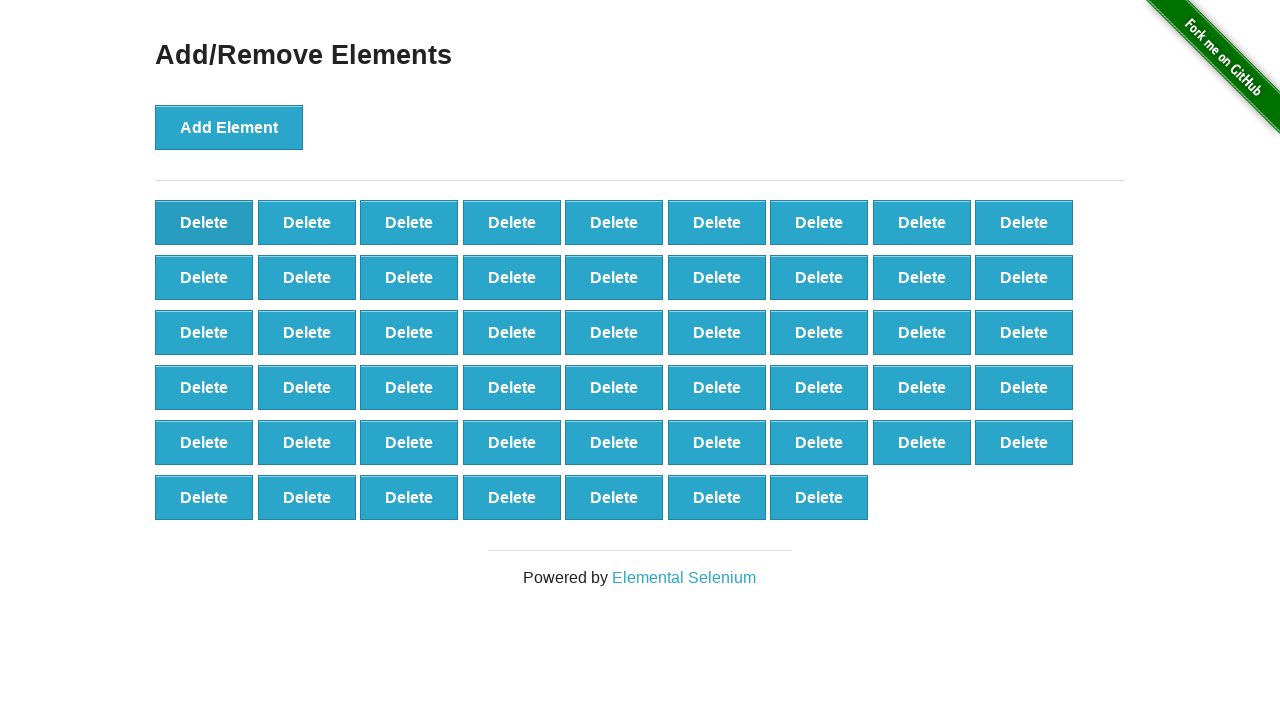

Clicked delete button (deletion 49/90) at (204, 222) on button[onclick='deleteElement()'] >> nth=0
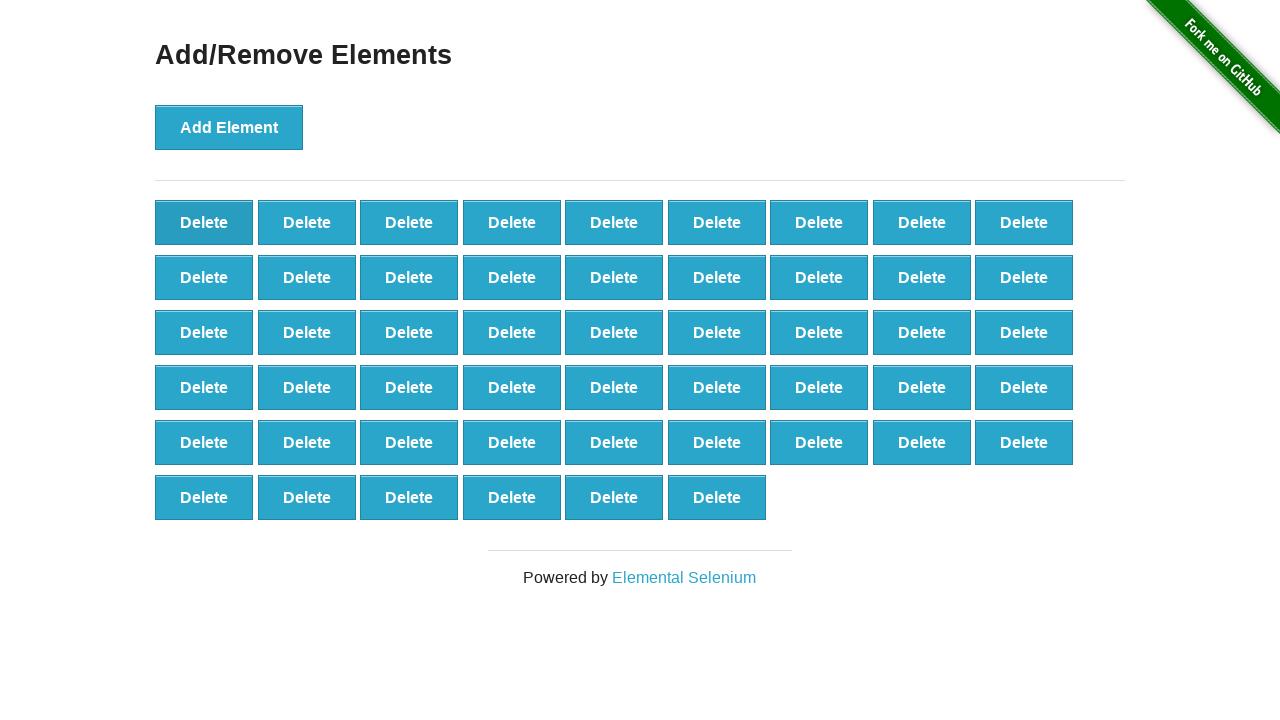

Clicked delete button (deletion 50/90) at (204, 222) on button[onclick='deleteElement()'] >> nth=0
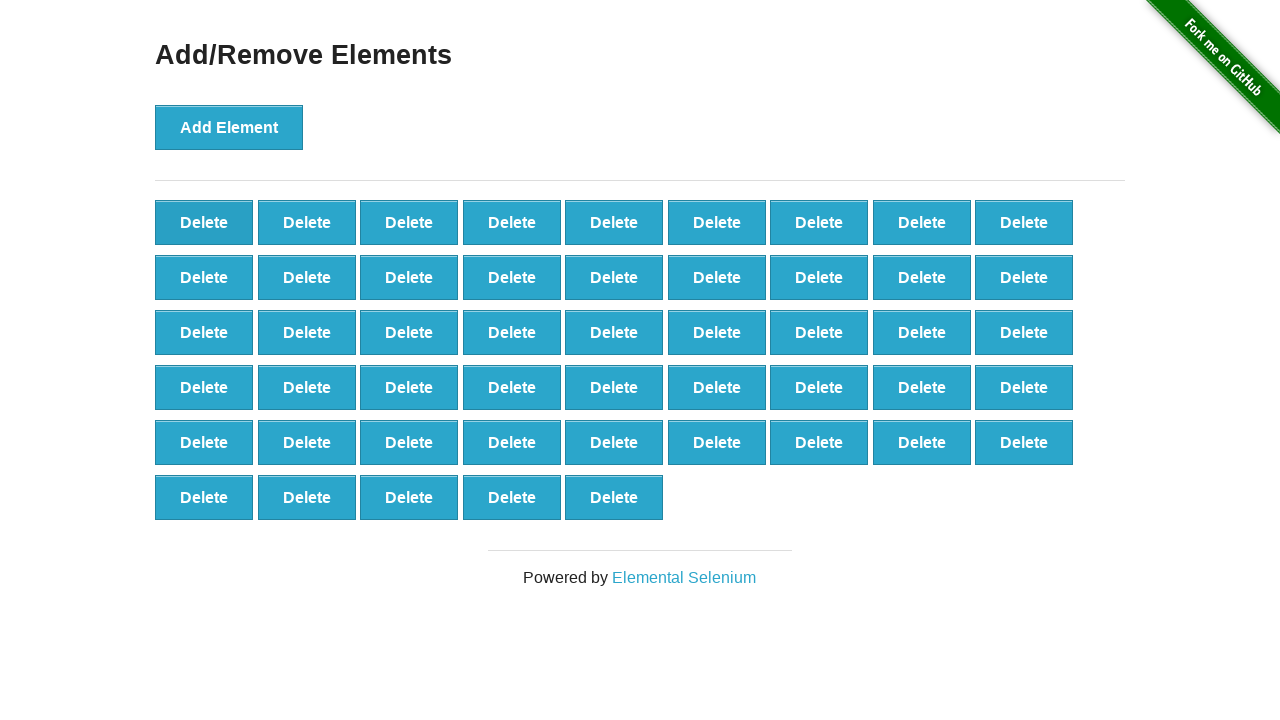

Clicked delete button (deletion 51/90) at (204, 222) on button[onclick='deleteElement()'] >> nth=0
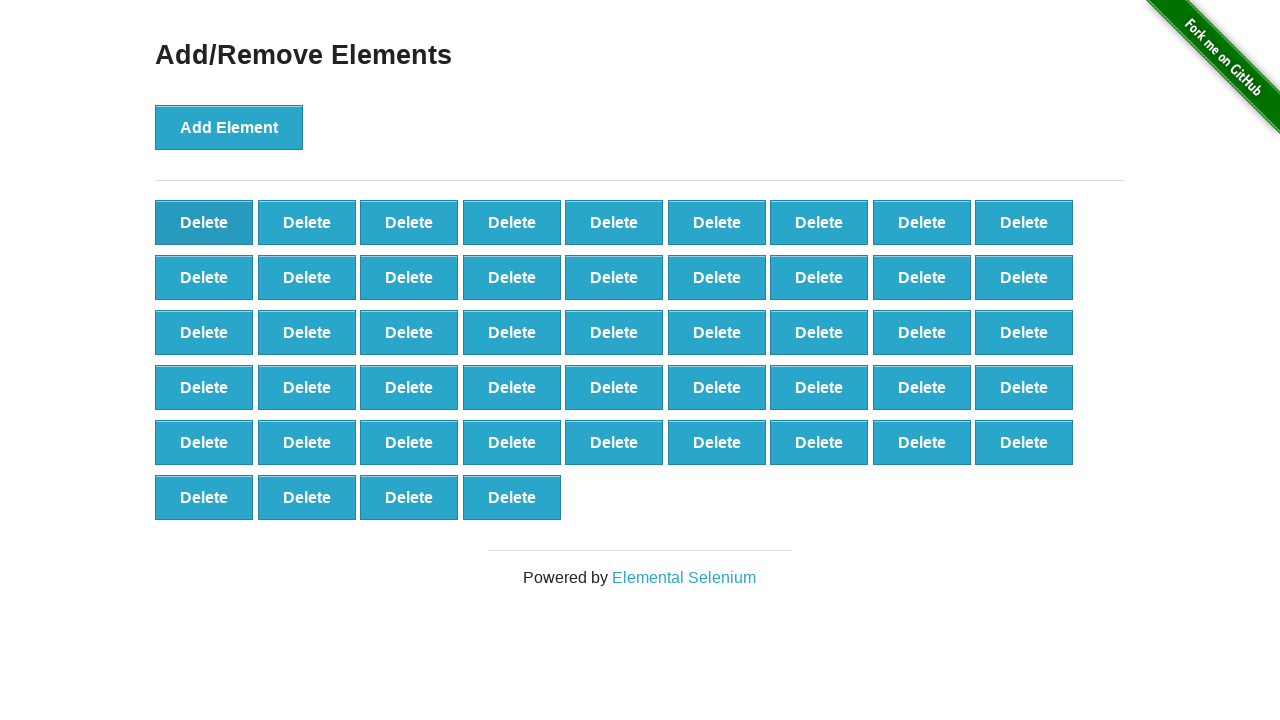

Clicked delete button (deletion 52/90) at (204, 222) on button[onclick='deleteElement()'] >> nth=0
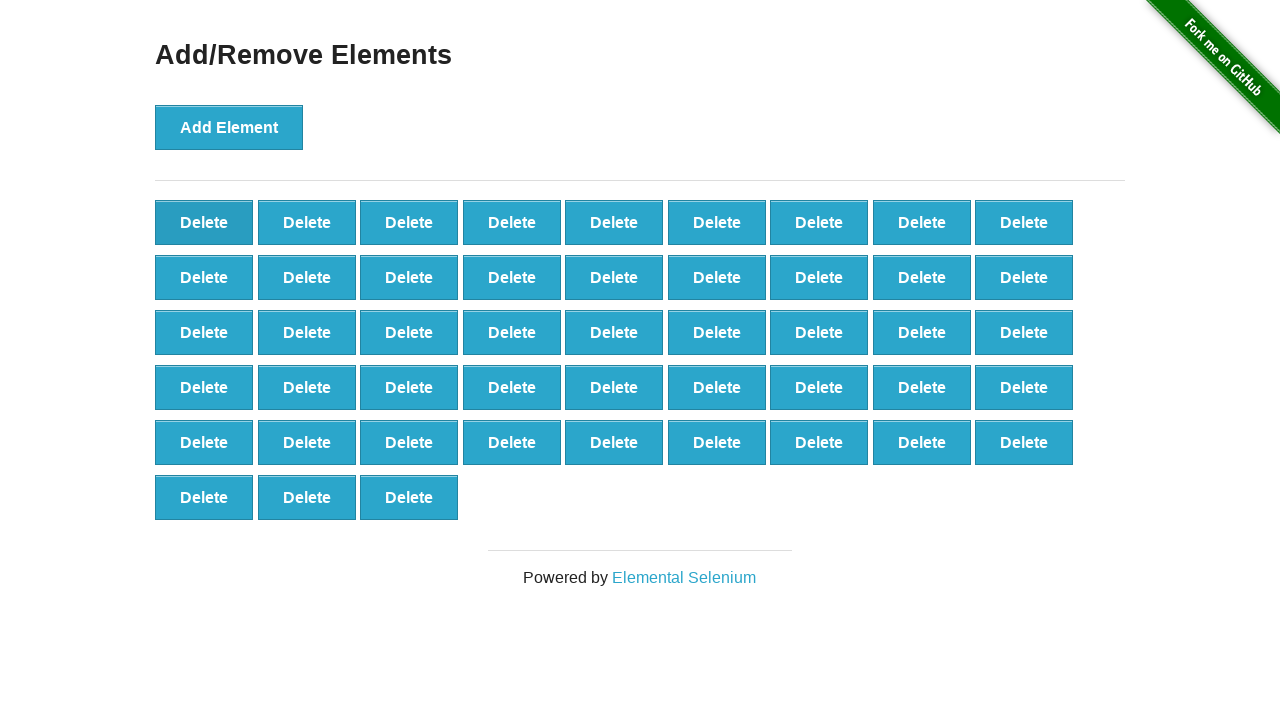

Clicked delete button (deletion 53/90) at (204, 222) on button[onclick='deleteElement()'] >> nth=0
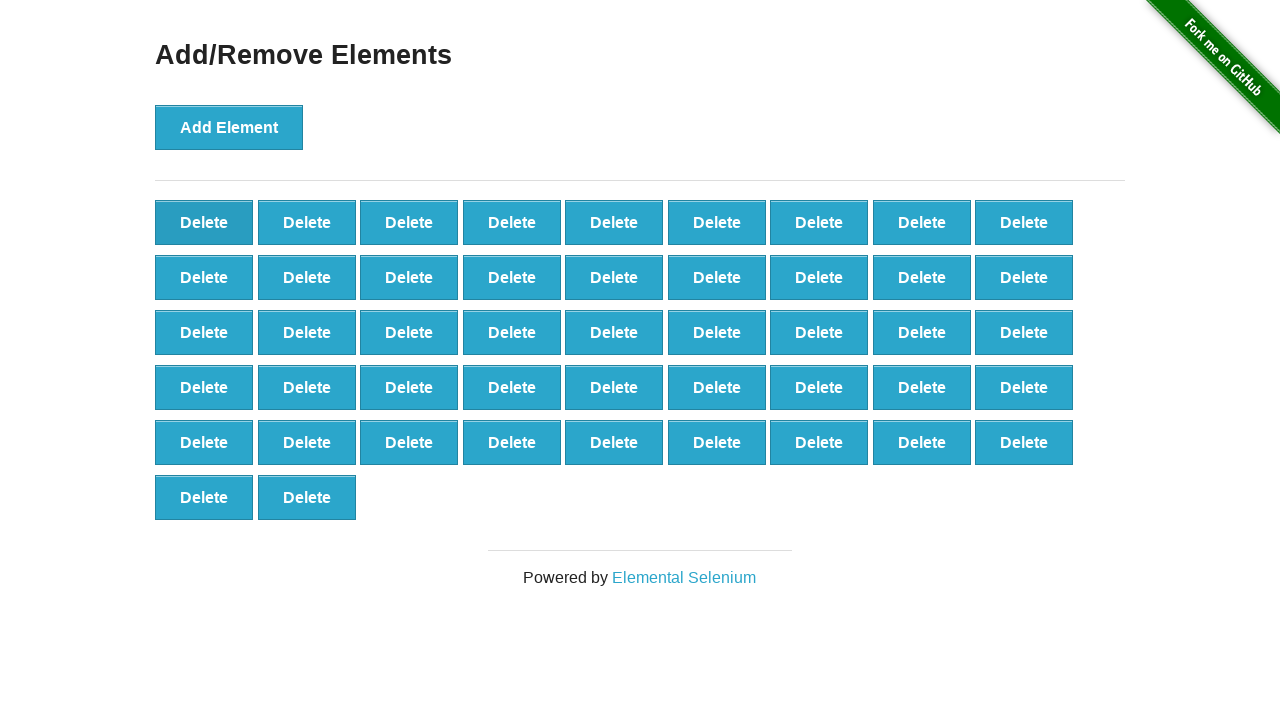

Clicked delete button (deletion 54/90) at (204, 222) on button[onclick='deleteElement()'] >> nth=0
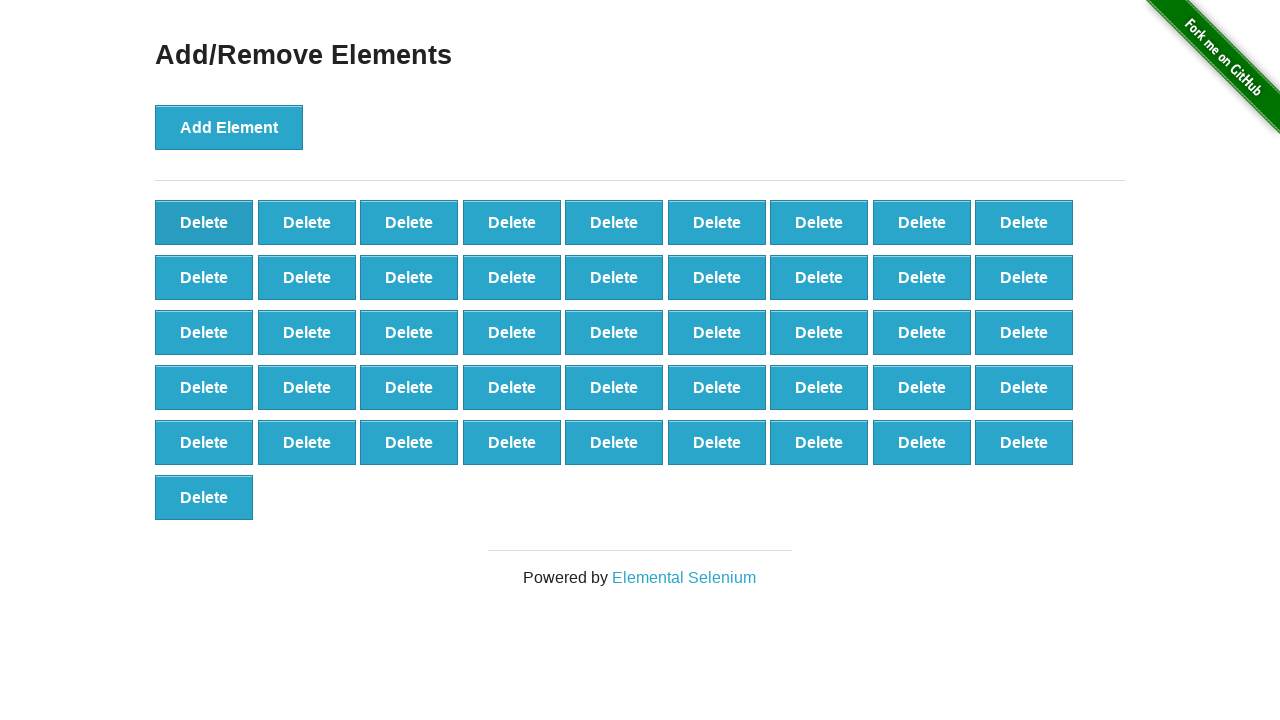

Clicked delete button (deletion 55/90) at (204, 222) on button[onclick='deleteElement()'] >> nth=0
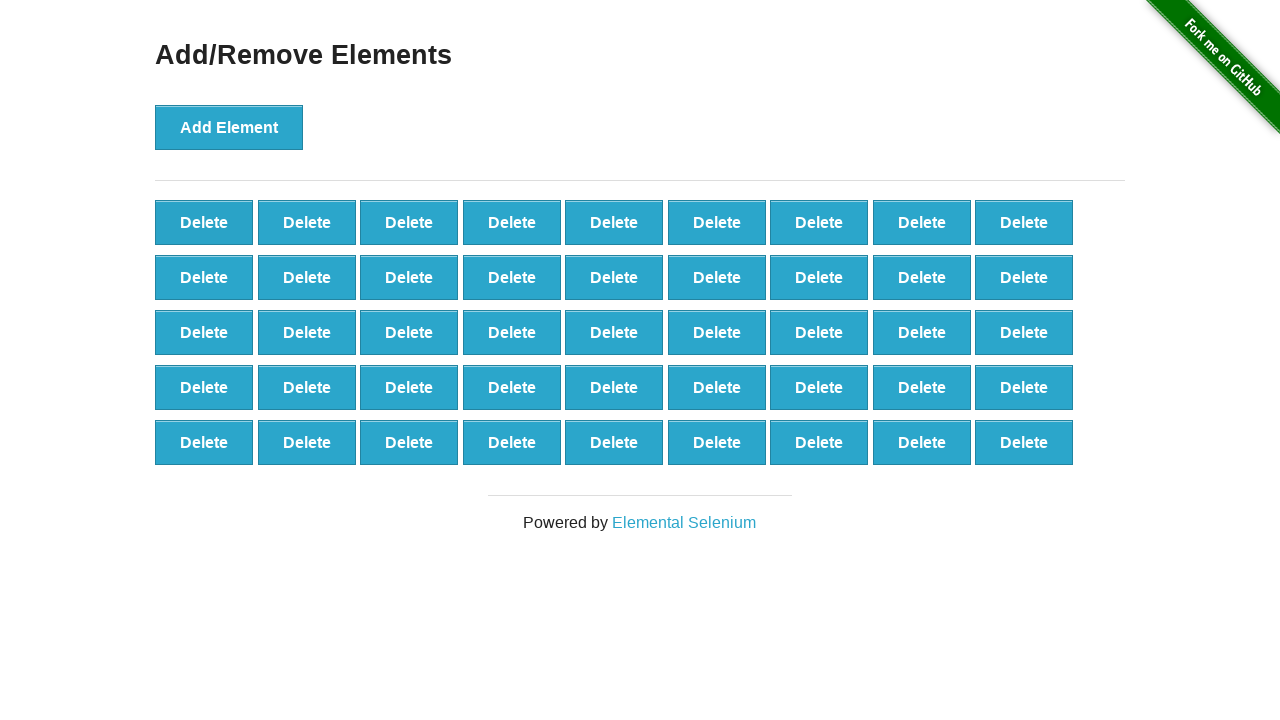

Clicked delete button (deletion 56/90) at (204, 222) on button[onclick='deleteElement()'] >> nth=0
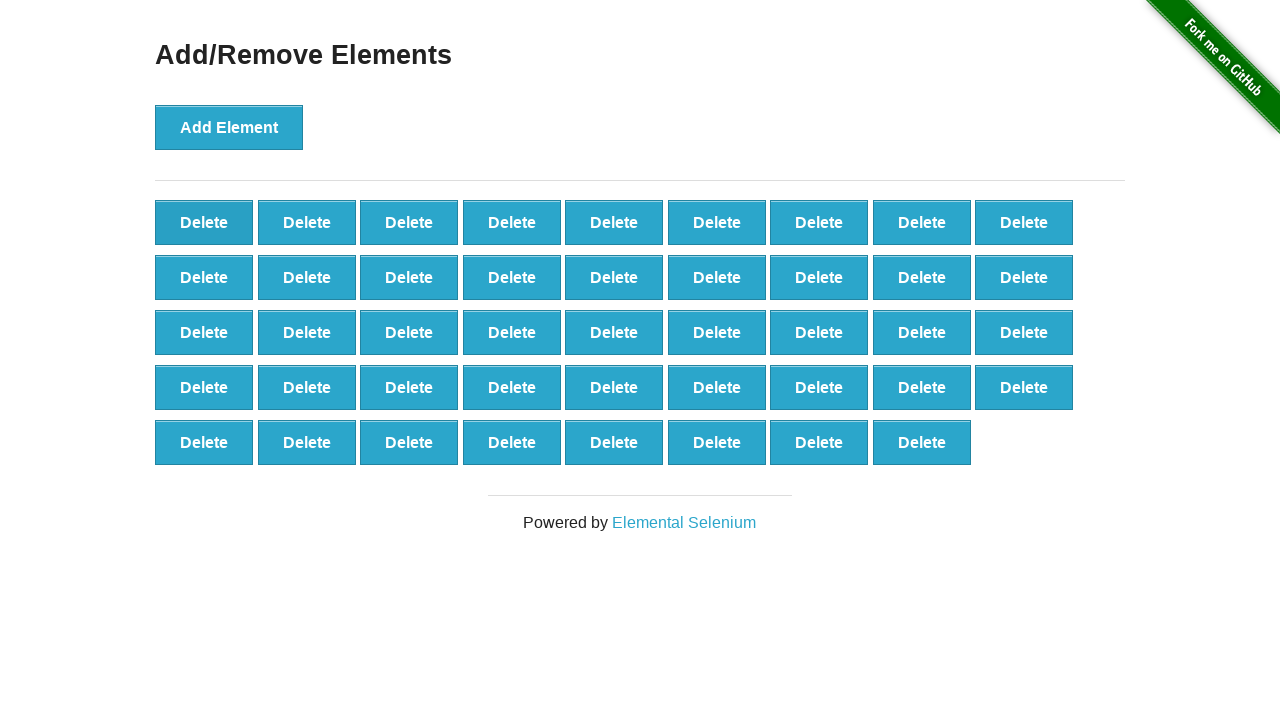

Clicked delete button (deletion 57/90) at (204, 222) on button[onclick='deleteElement()'] >> nth=0
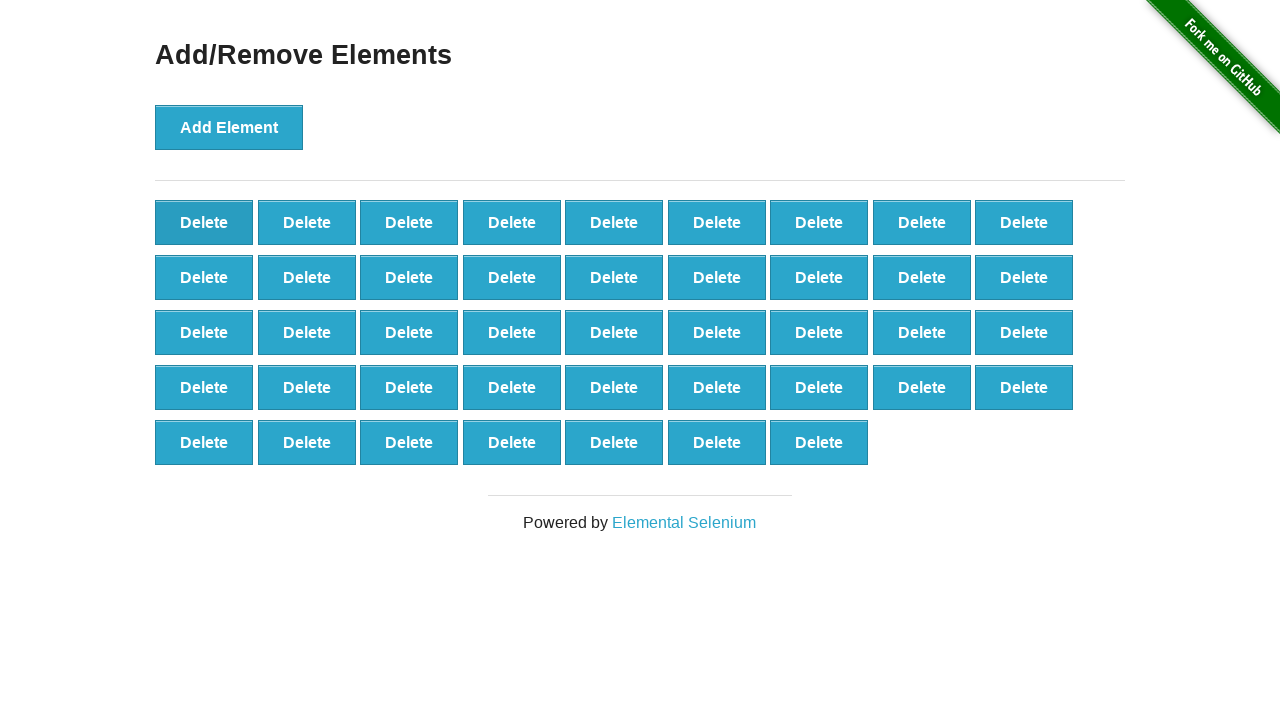

Clicked delete button (deletion 58/90) at (204, 222) on button[onclick='deleteElement()'] >> nth=0
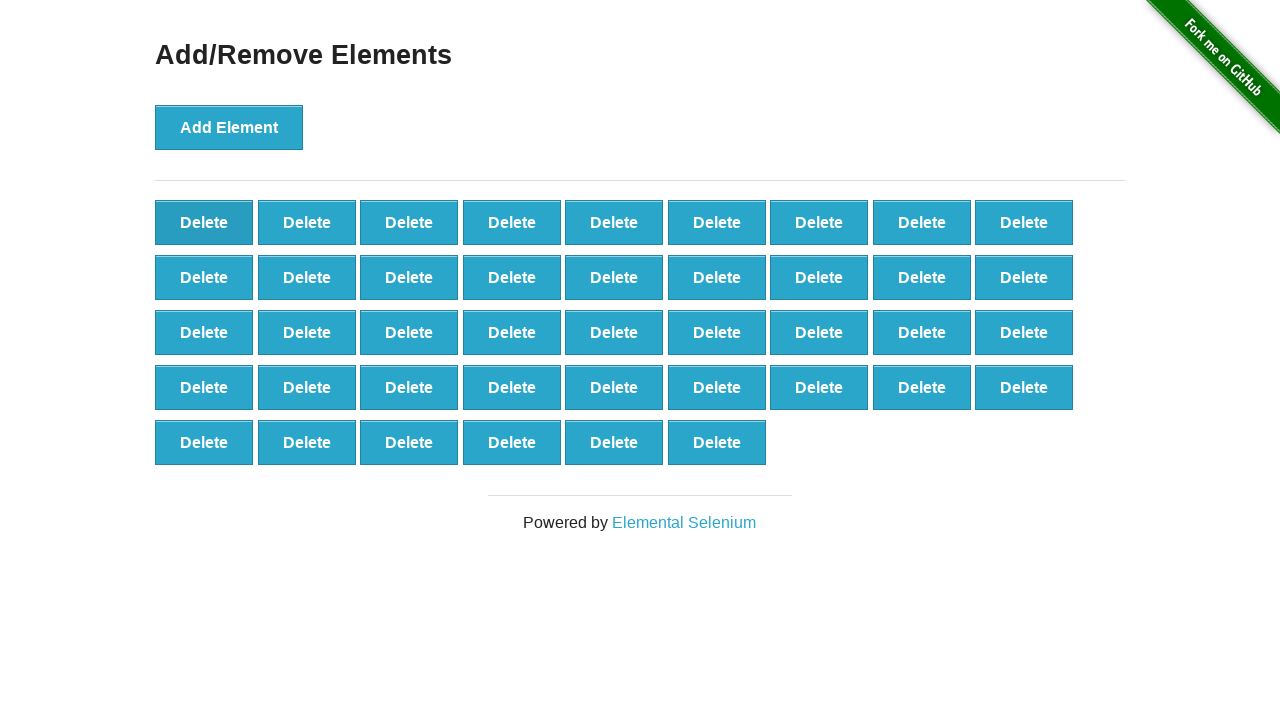

Clicked delete button (deletion 59/90) at (204, 222) on button[onclick='deleteElement()'] >> nth=0
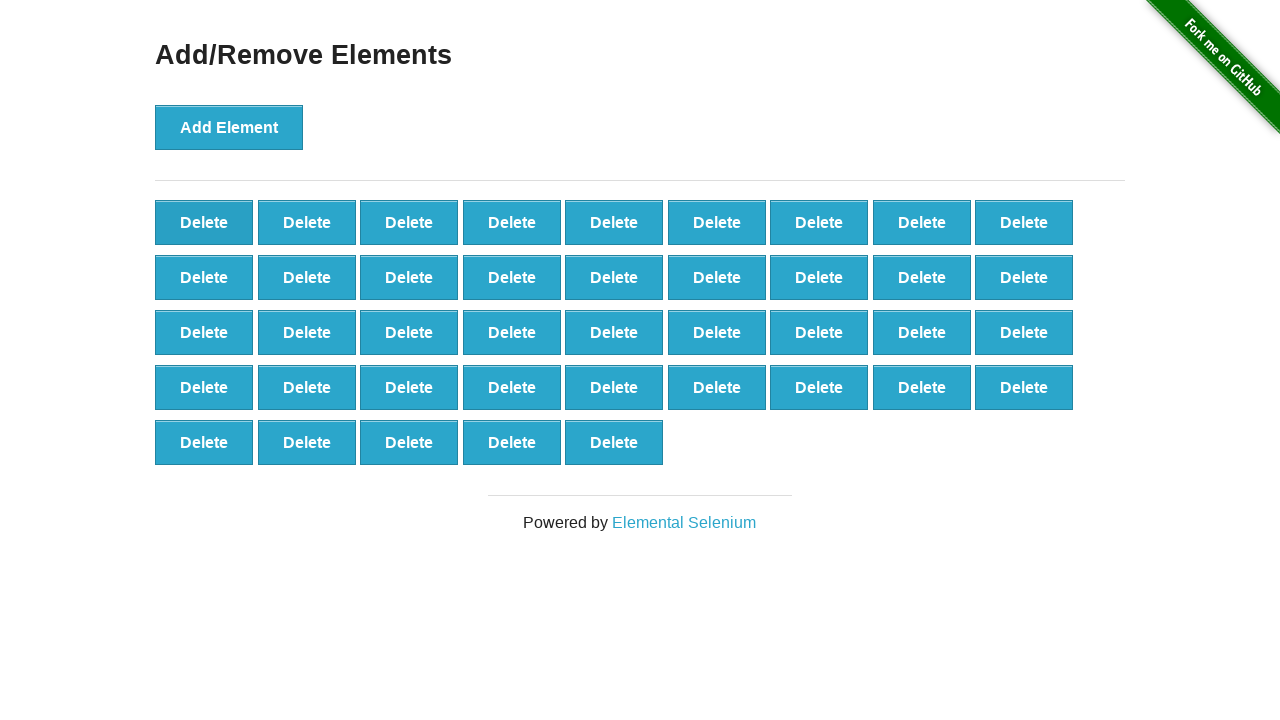

Clicked delete button (deletion 60/90) at (204, 222) on button[onclick='deleteElement()'] >> nth=0
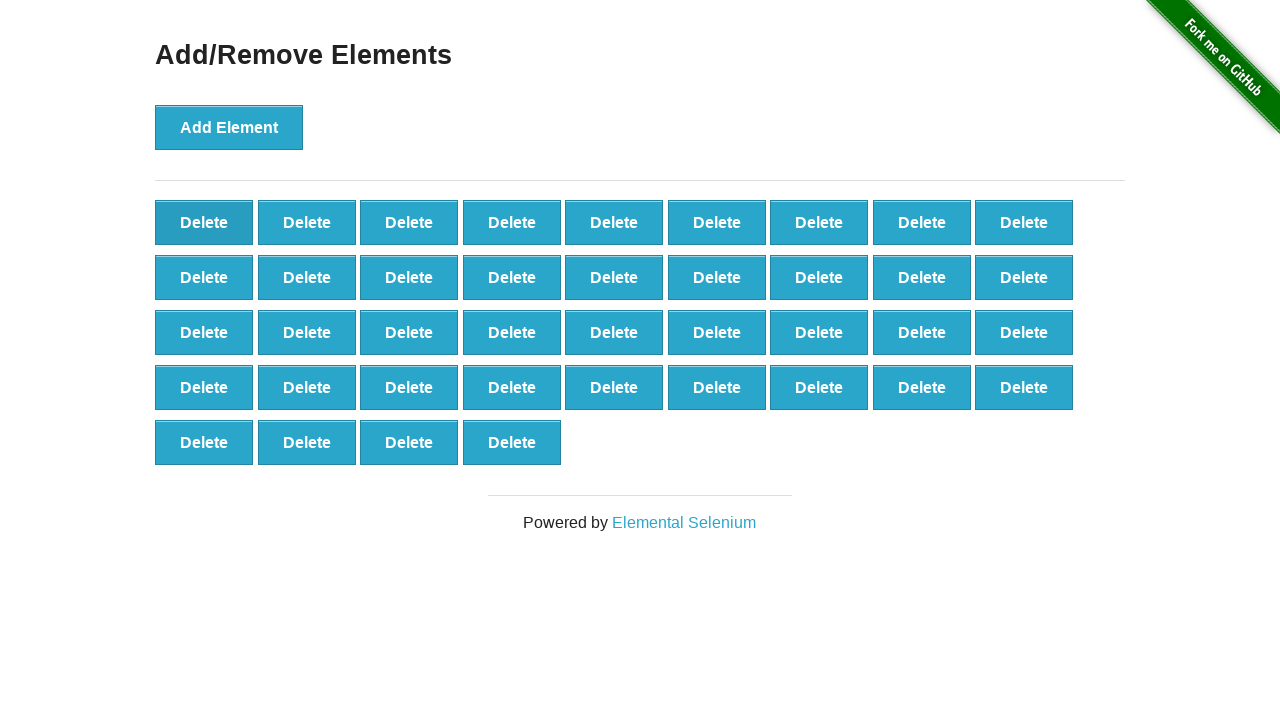

Clicked delete button (deletion 61/90) at (204, 222) on button[onclick='deleteElement()'] >> nth=0
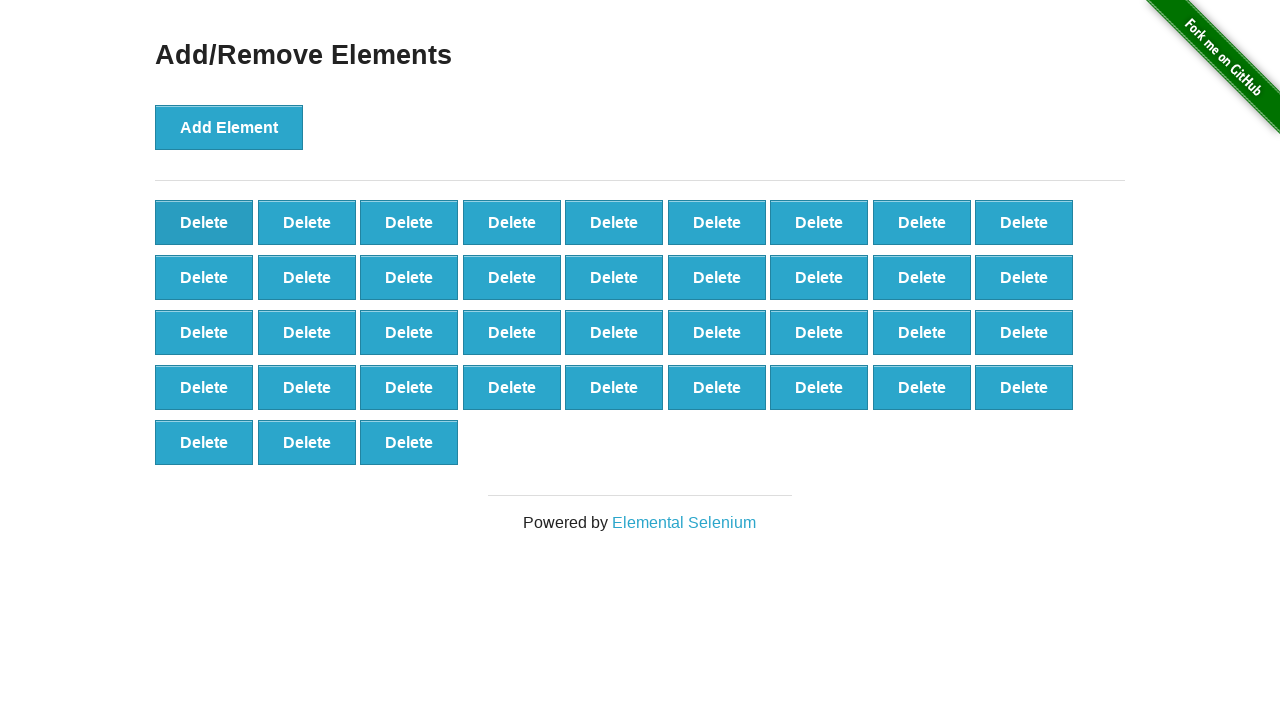

Clicked delete button (deletion 62/90) at (204, 222) on button[onclick='deleteElement()'] >> nth=0
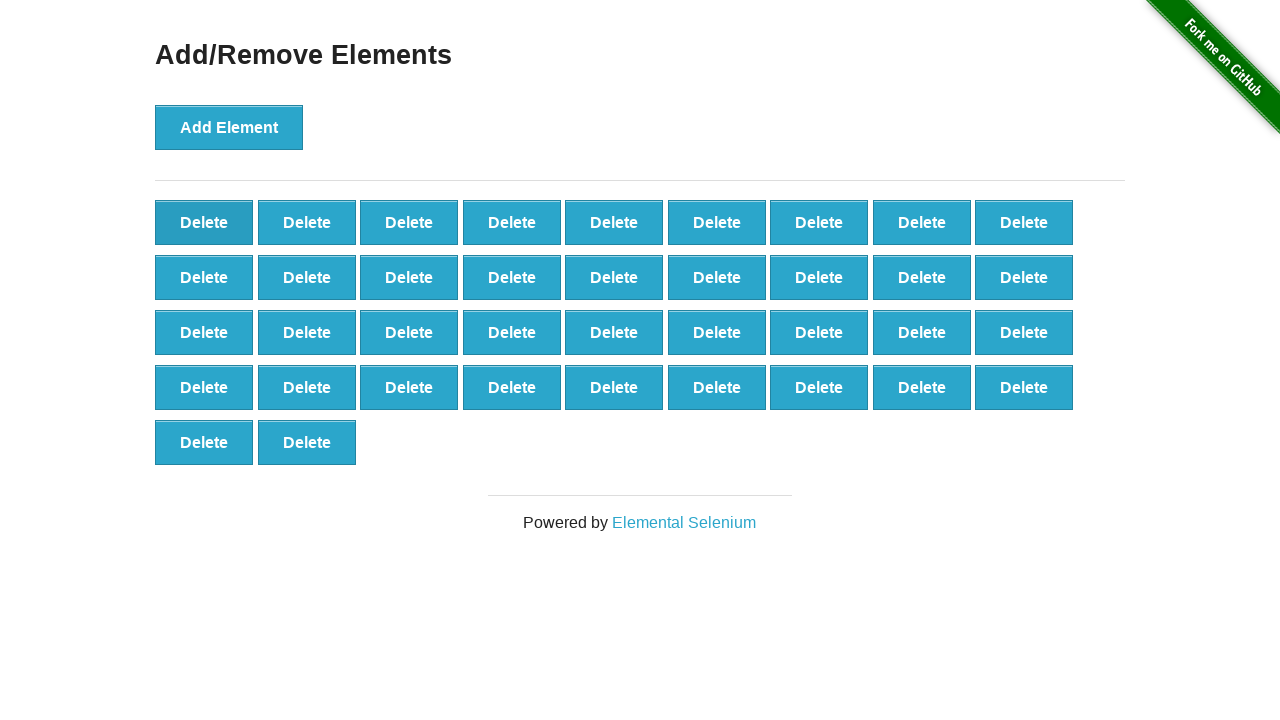

Clicked delete button (deletion 63/90) at (204, 222) on button[onclick='deleteElement()'] >> nth=0
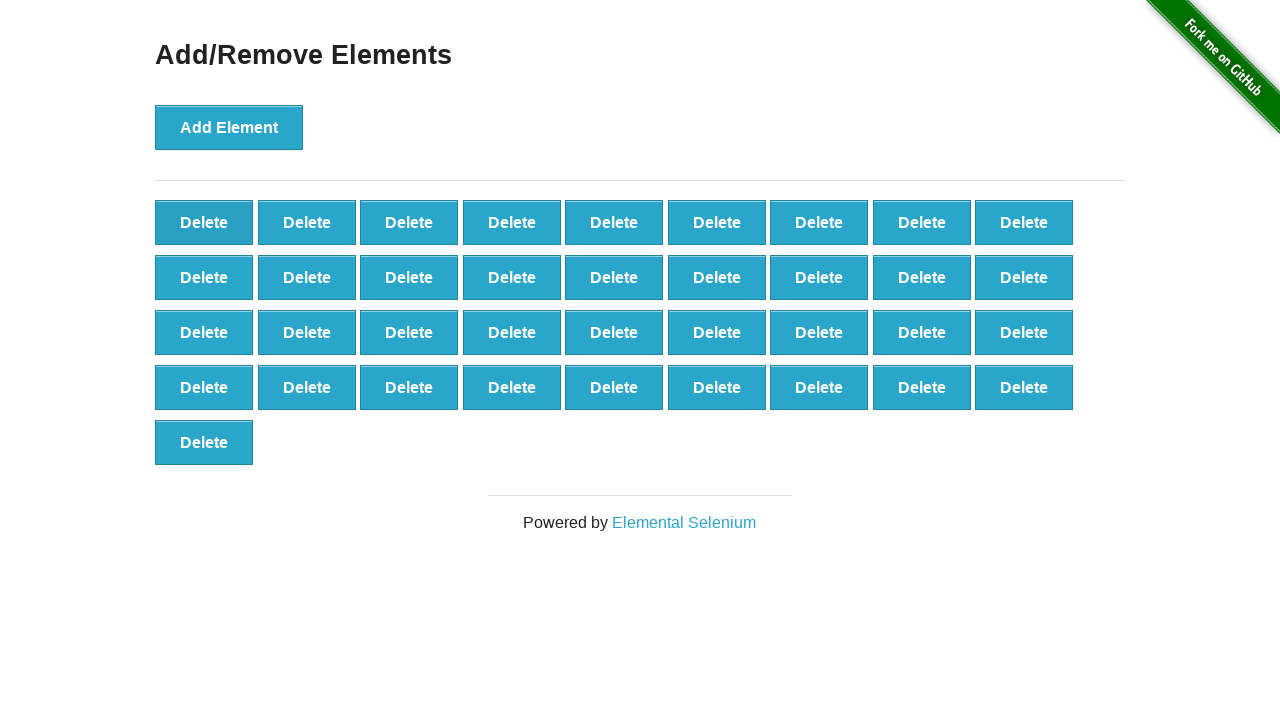

Clicked delete button (deletion 64/90) at (204, 222) on button[onclick='deleteElement()'] >> nth=0
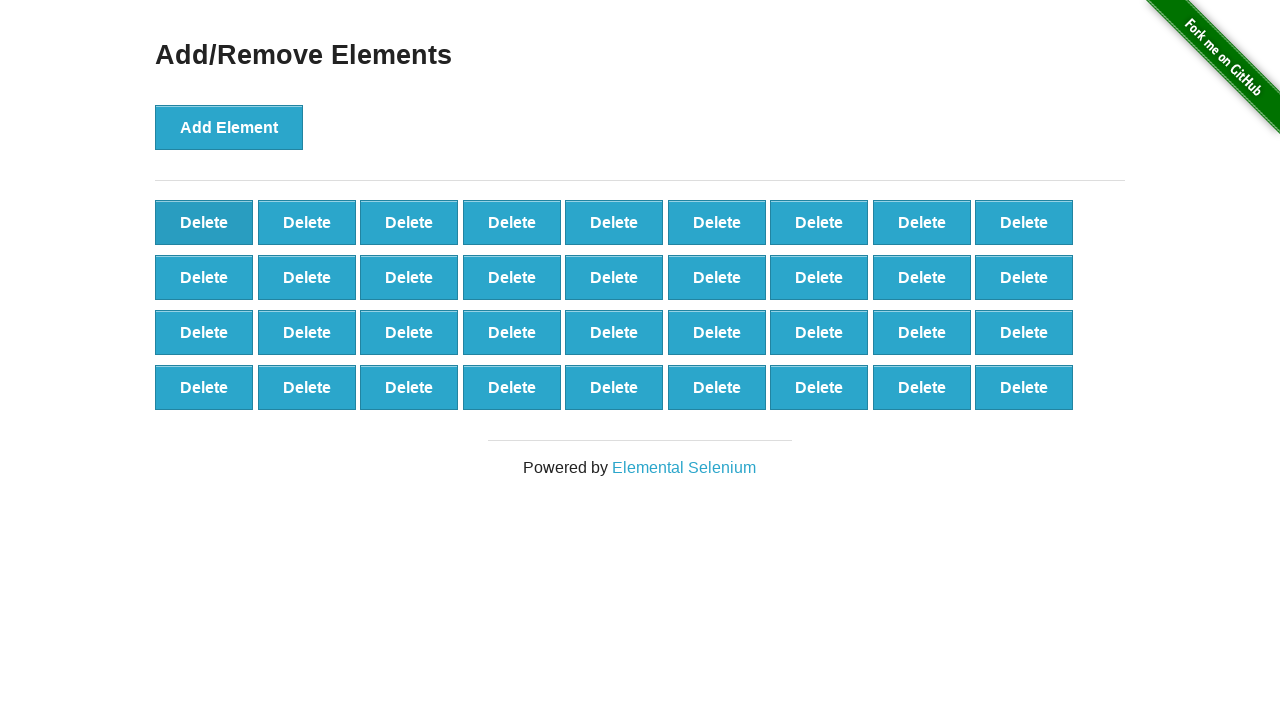

Clicked delete button (deletion 65/90) at (204, 222) on button[onclick='deleteElement()'] >> nth=0
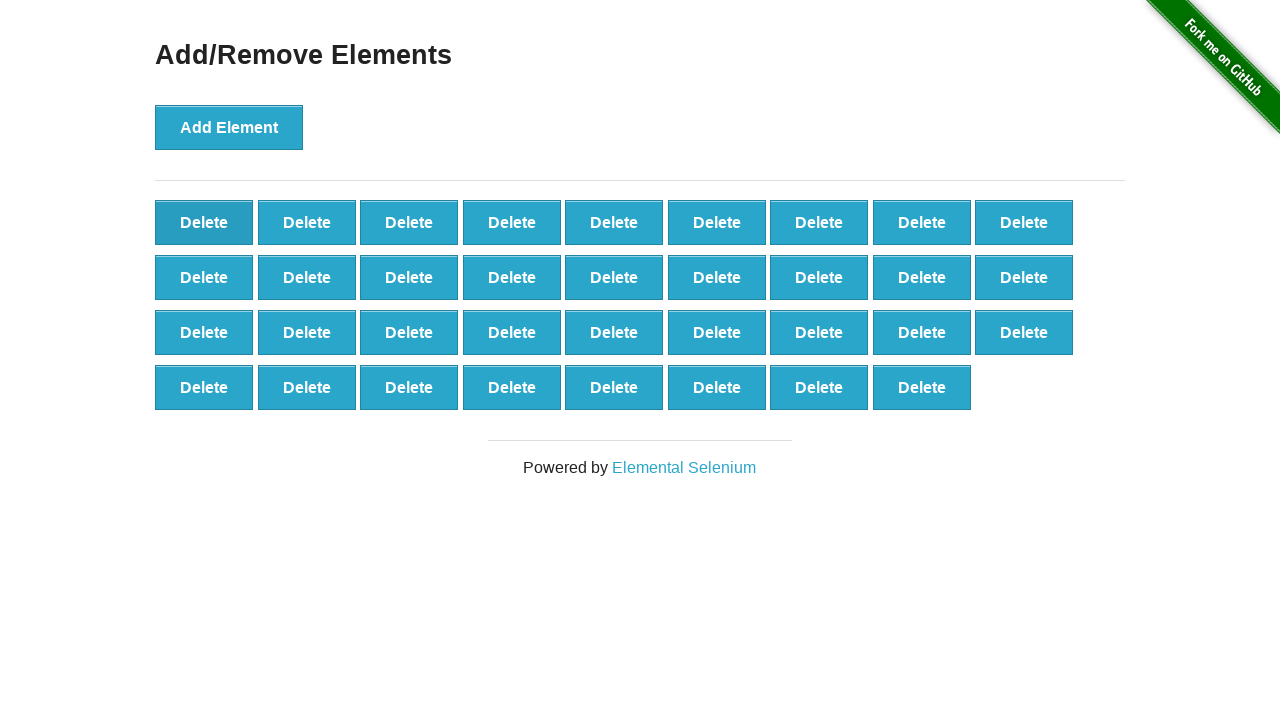

Clicked delete button (deletion 66/90) at (204, 222) on button[onclick='deleteElement()'] >> nth=0
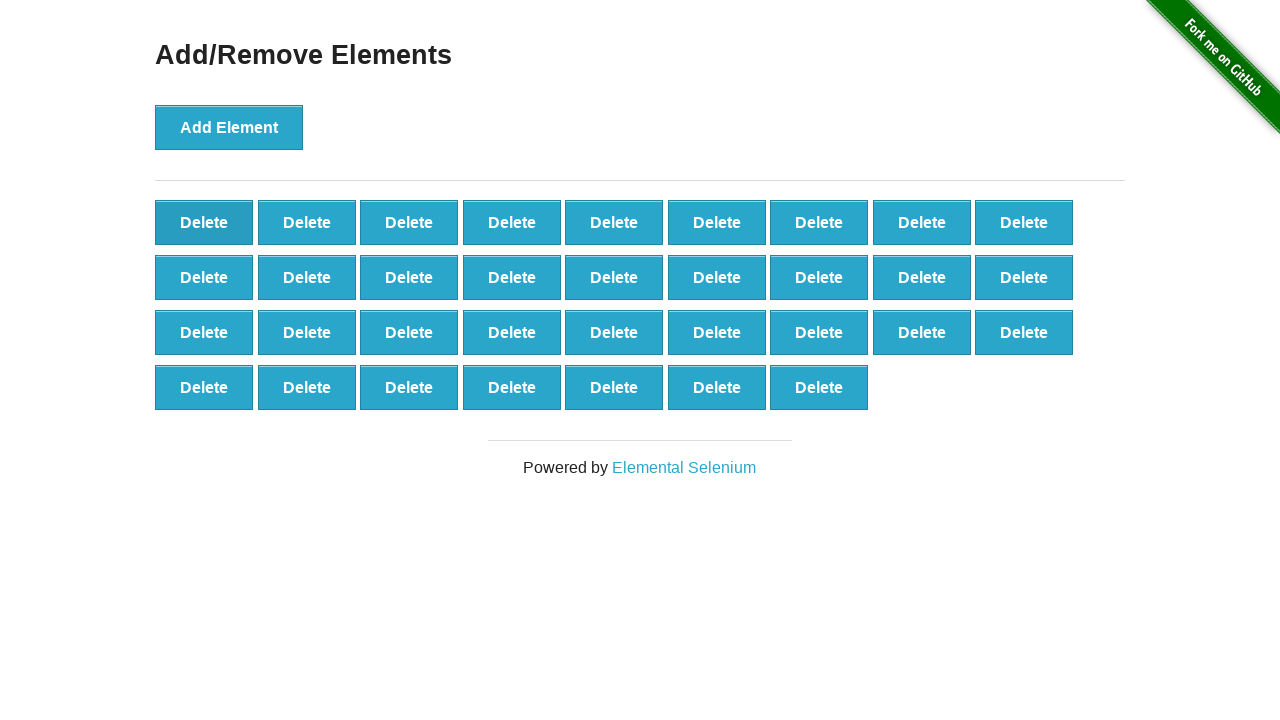

Clicked delete button (deletion 67/90) at (204, 222) on button[onclick='deleteElement()'] >> nth=0
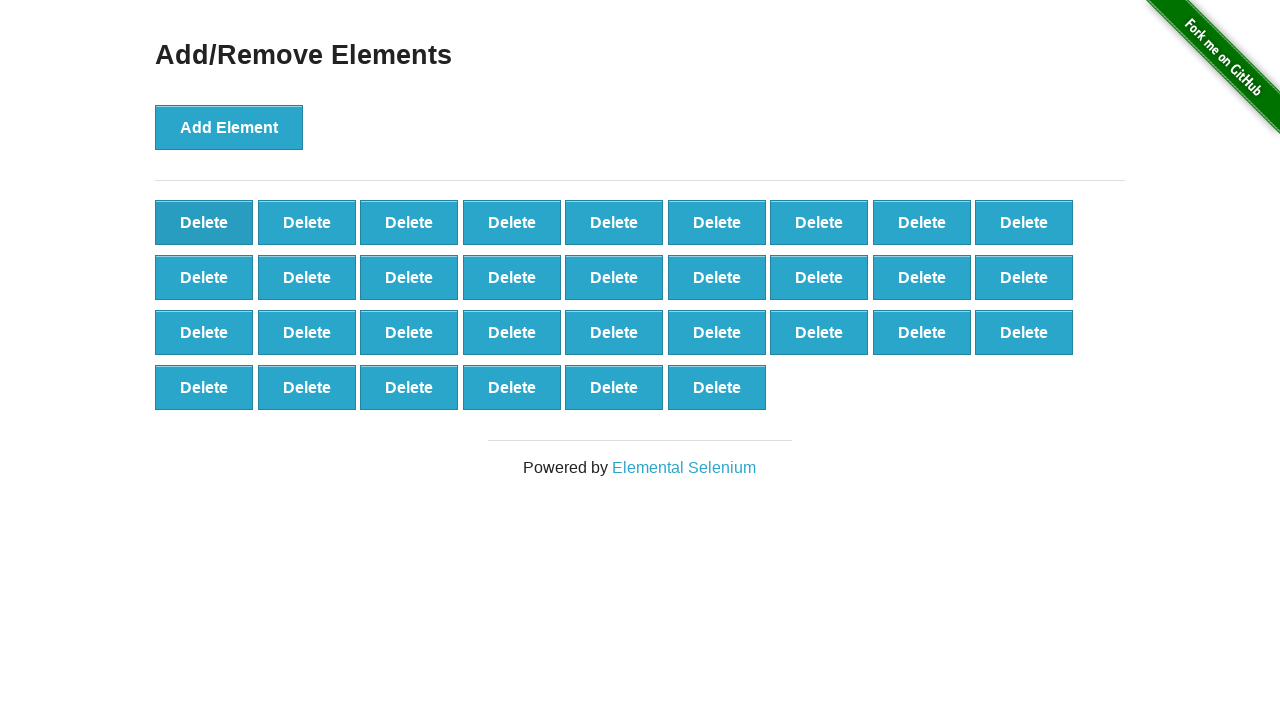

Clicked delete button (deletion 68/90) at (204, 222) on button[onclick='deleteElement()'] >> nth=0
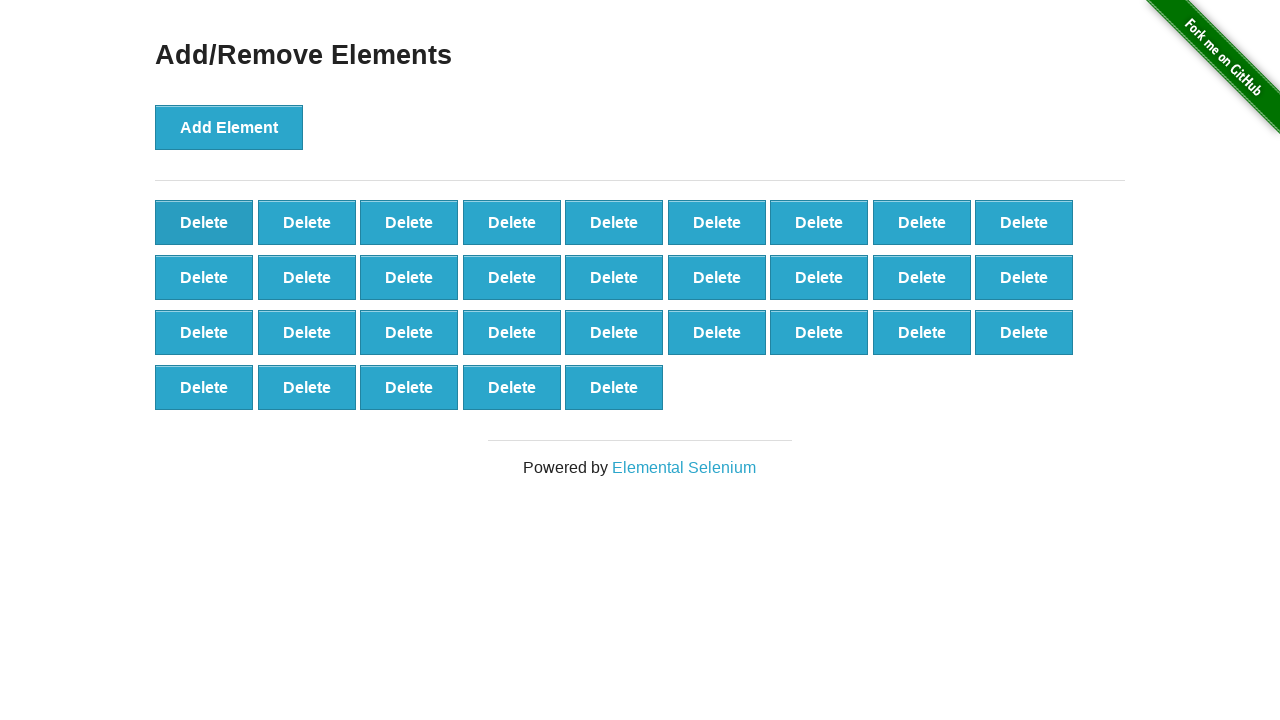

Clicked delete button (deletion 69/90) at (204, 222) on button[onclick='deleteElement()'] >> nth=0
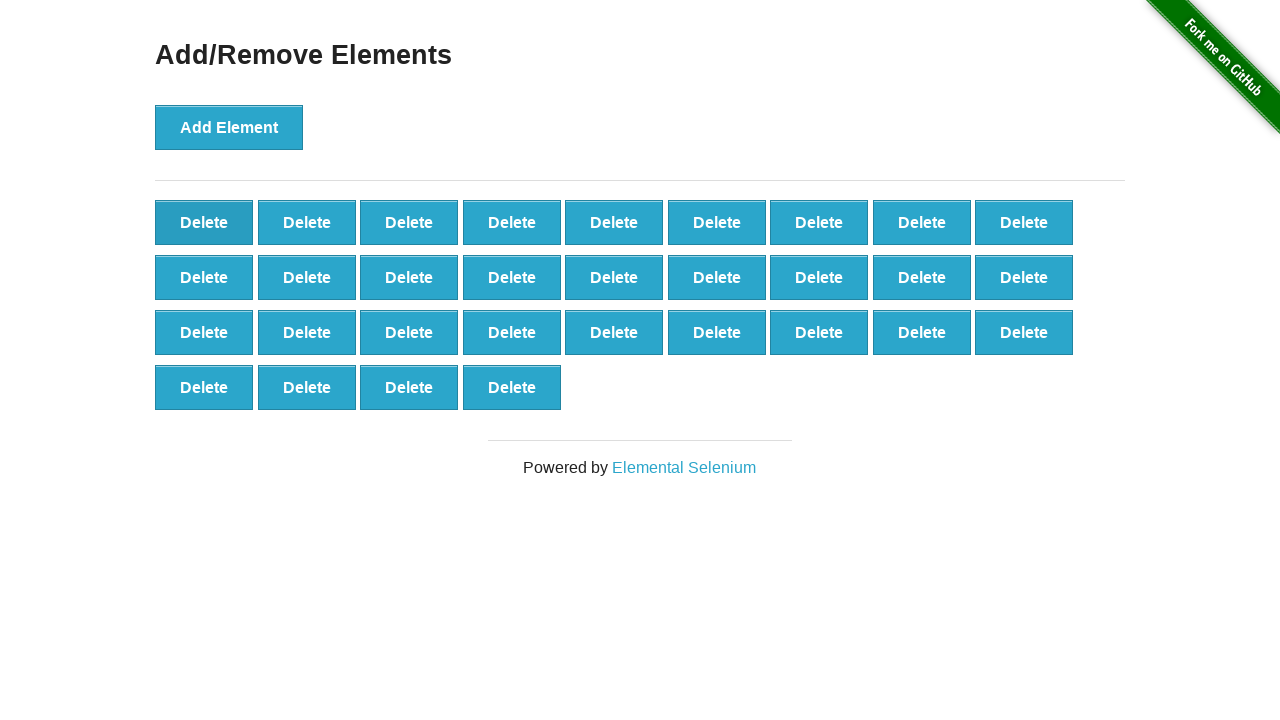

Clicked delete button (deletion 70/90) at (204, 222) on button[onclick='deleteElement()'] >> nth=0
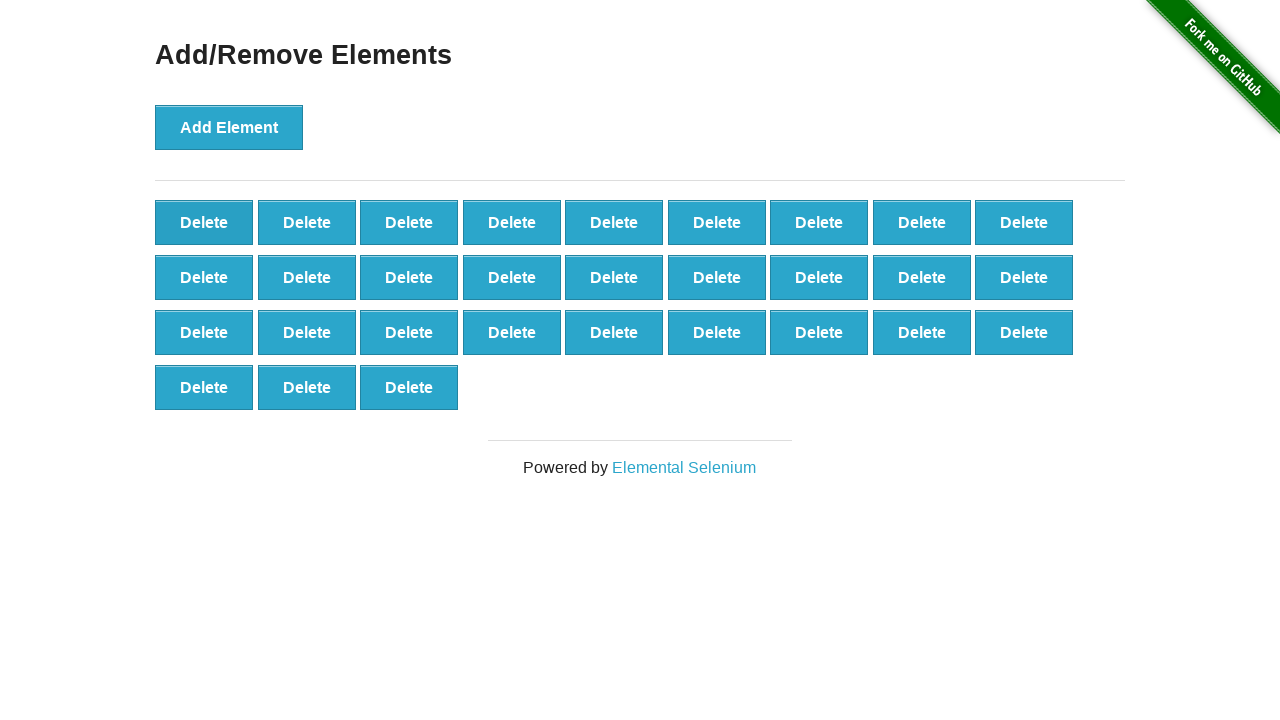

Clicked delete button (deletion 71/90) at (204, 222) on button[onclick='deleteElement()'] >> nth=0
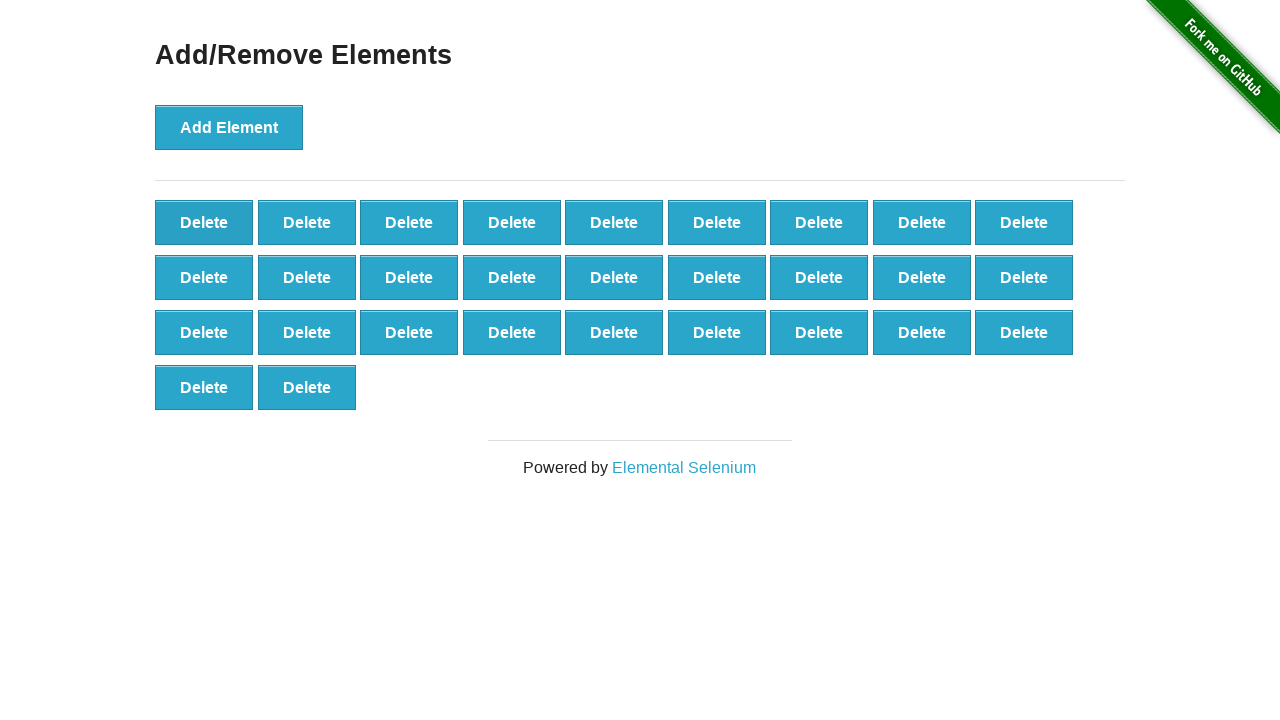

Clicked delete button (deletion 72/90) at (204, 222) on button[onclick='deleteElement()'] >> nth=0
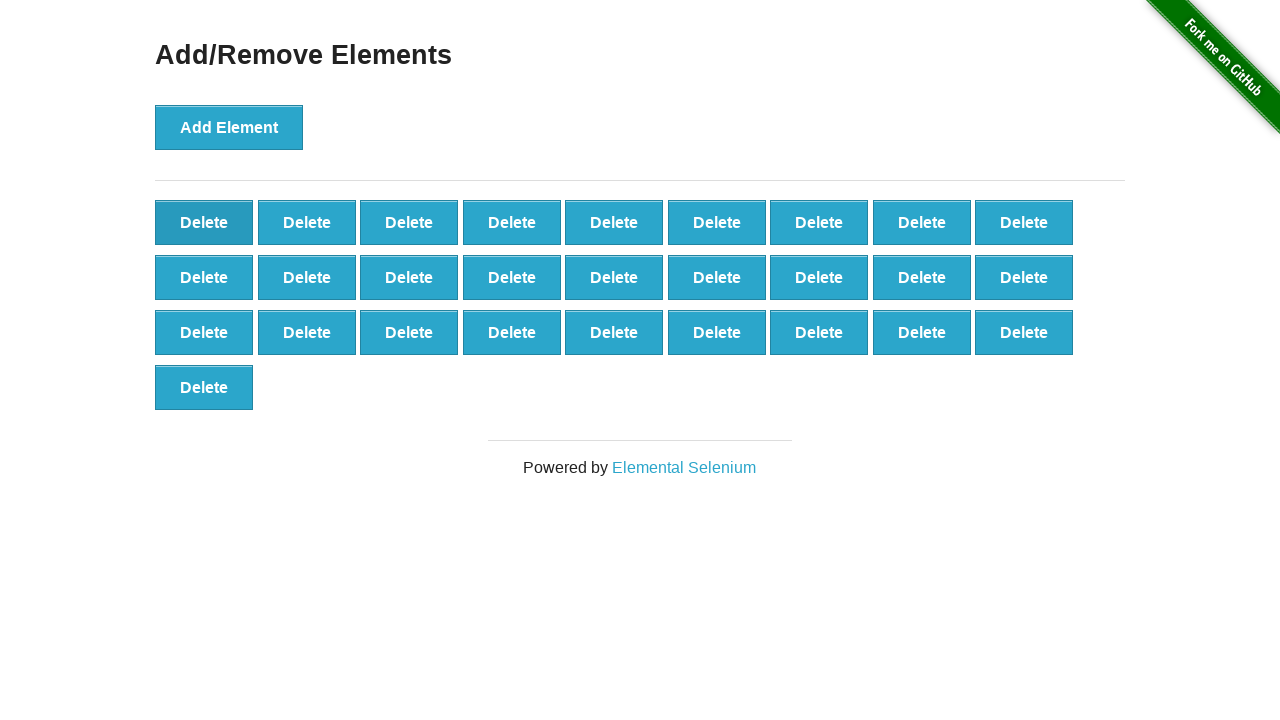

Clicked delete button (deletion 73/90) at (204, 222) on button[onclick='deleteElement()'] >> nth=0
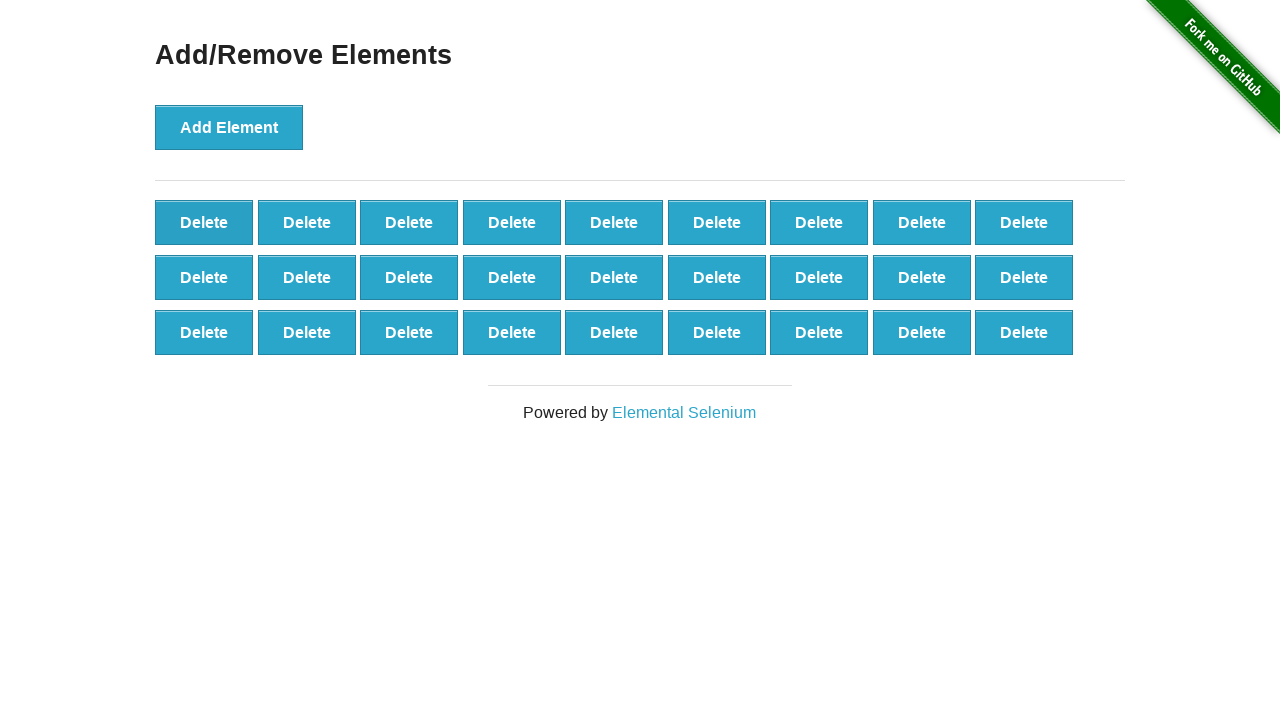

Clicked delete button (deletion 74/90) at (204, 222) on button[onclick='deleteElement()'] >> nth=0
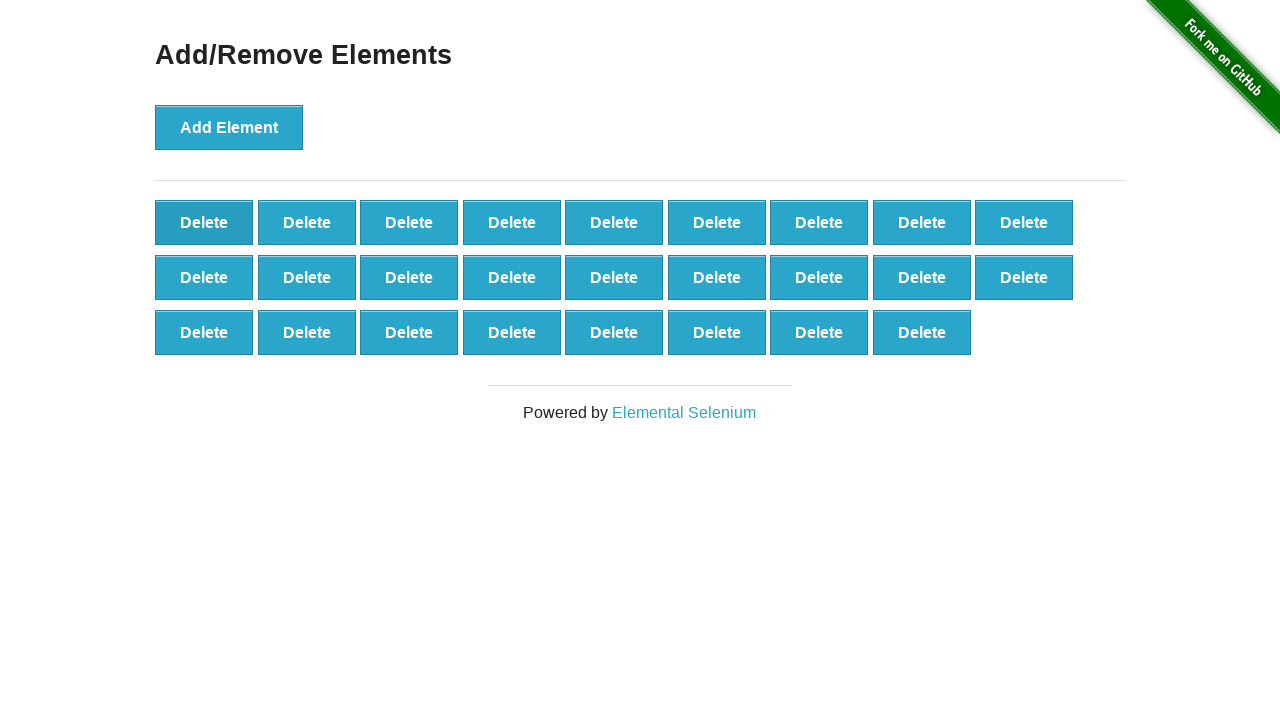

Clicked delete button (deletion 75/90) at (204, 222) on button[onclick='deleteElement()'] >> nth=0
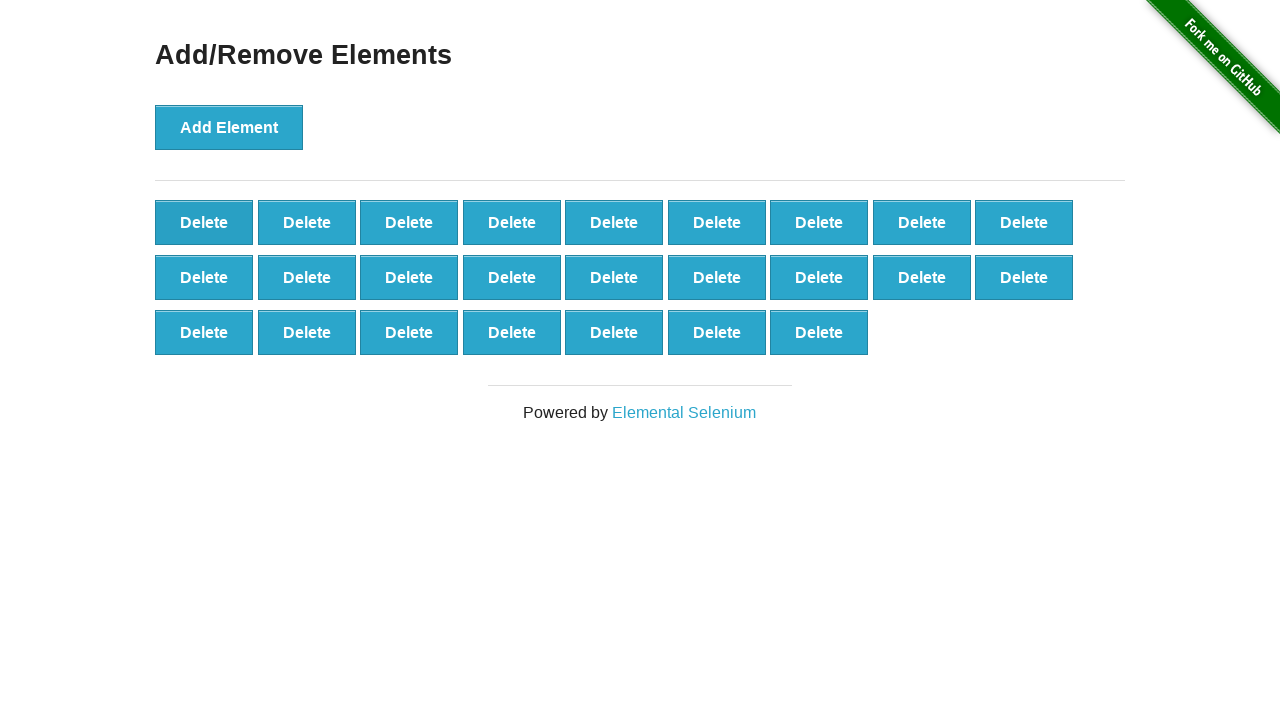

Clicked delete button (deletion 76/90) at (204, 222) on button[onclick='deleteElement()'] >> nth=0
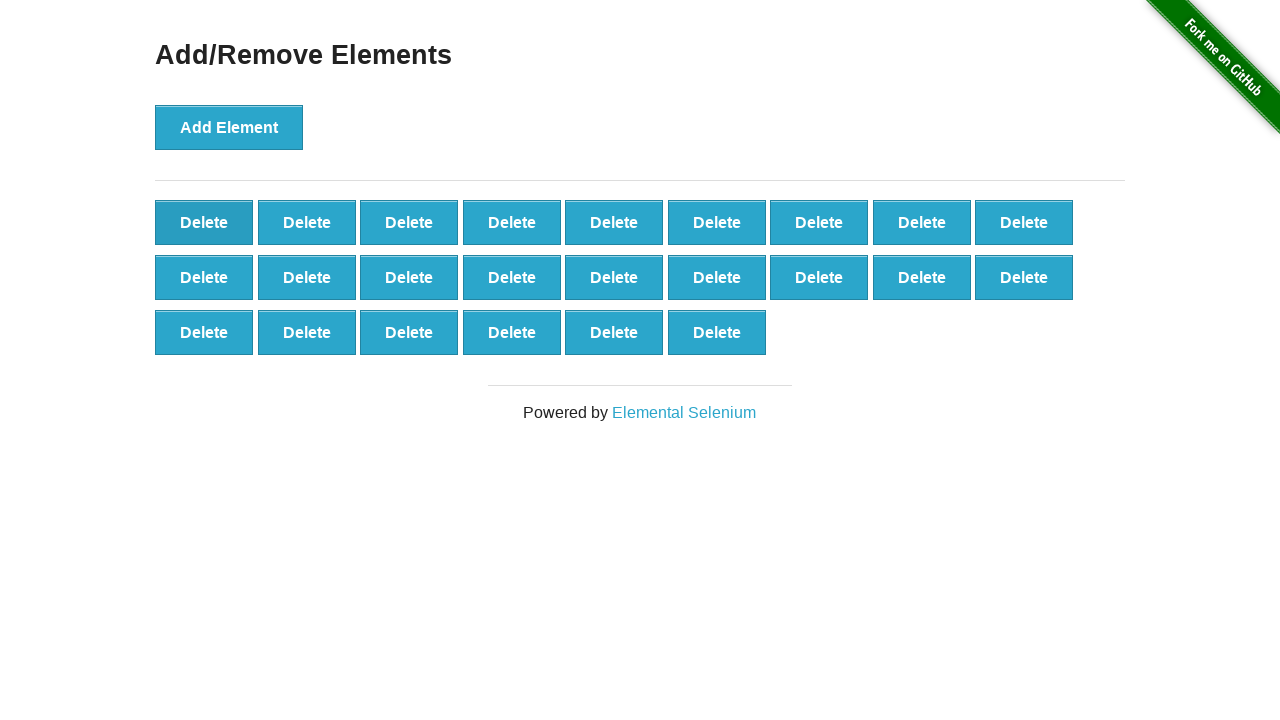

Clicked delete button (deletion 77/90) at (204, 222) on button[onclick='deleteElement()'] >> nth=0
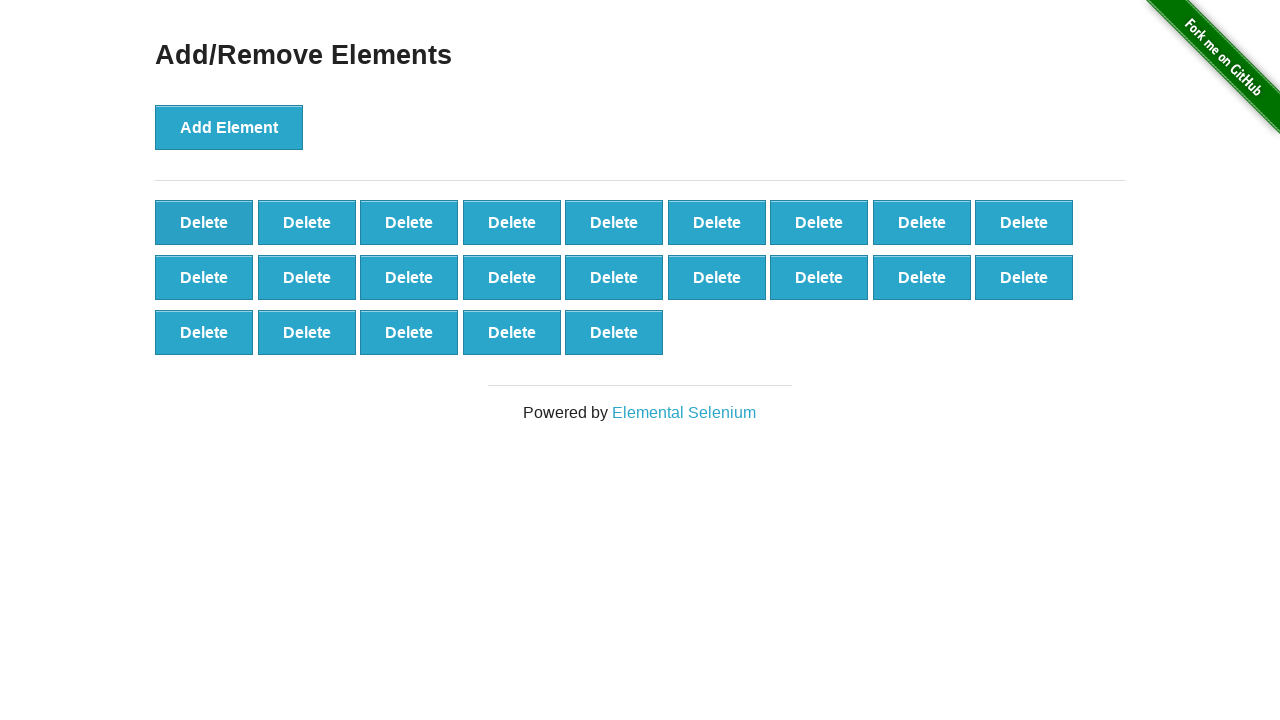

Clicked delete button (deletion 78/90) at (204, 222) on button[onclick='deleteElement()'] >> nth=0
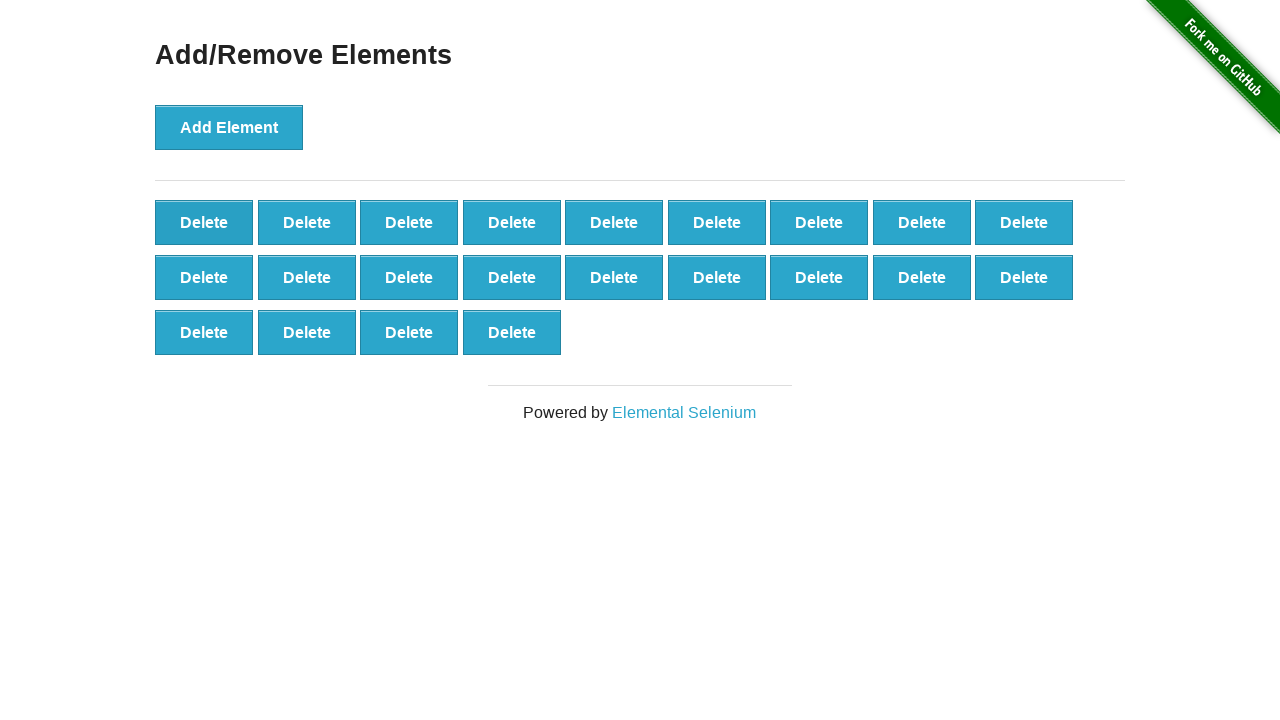

Clicked delete button (deletion 79/90) at (204, 222) on button[onclick='deleteElement()'] >> nth=0
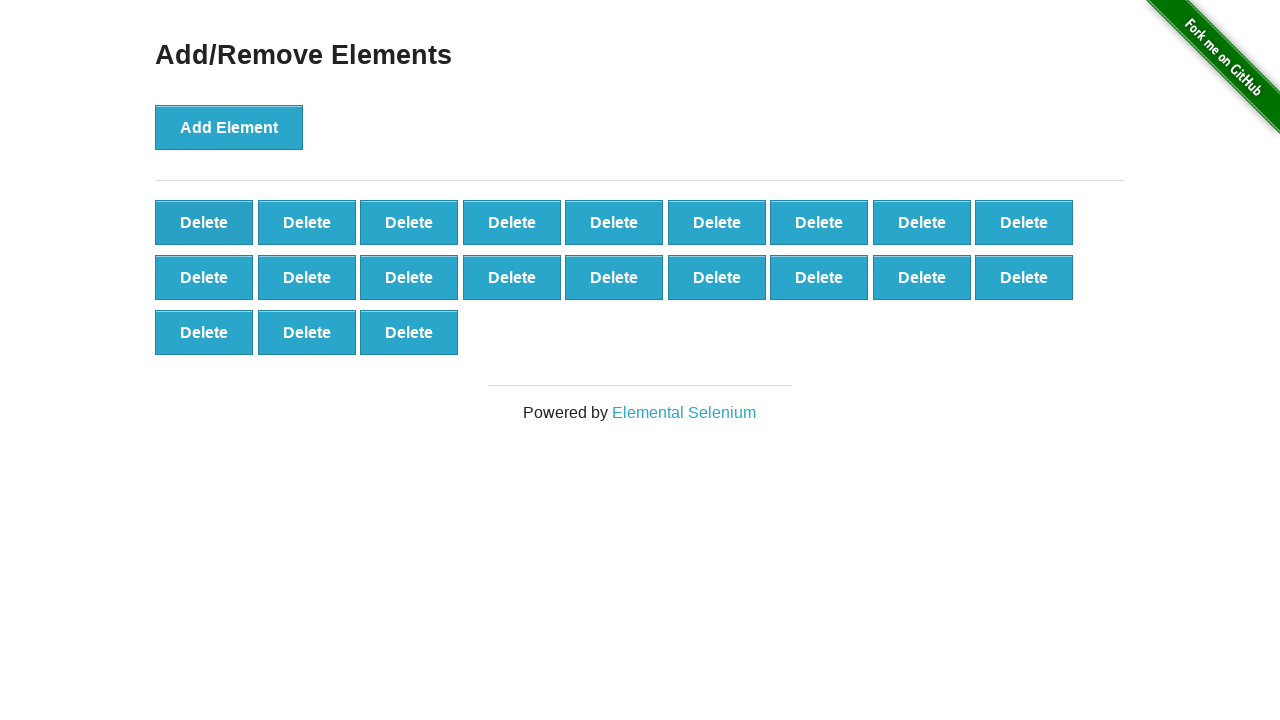

Clicked delete button (deletion 80/90) at (204, 222) on button[onclick='deleteElement()'] >> nth=0
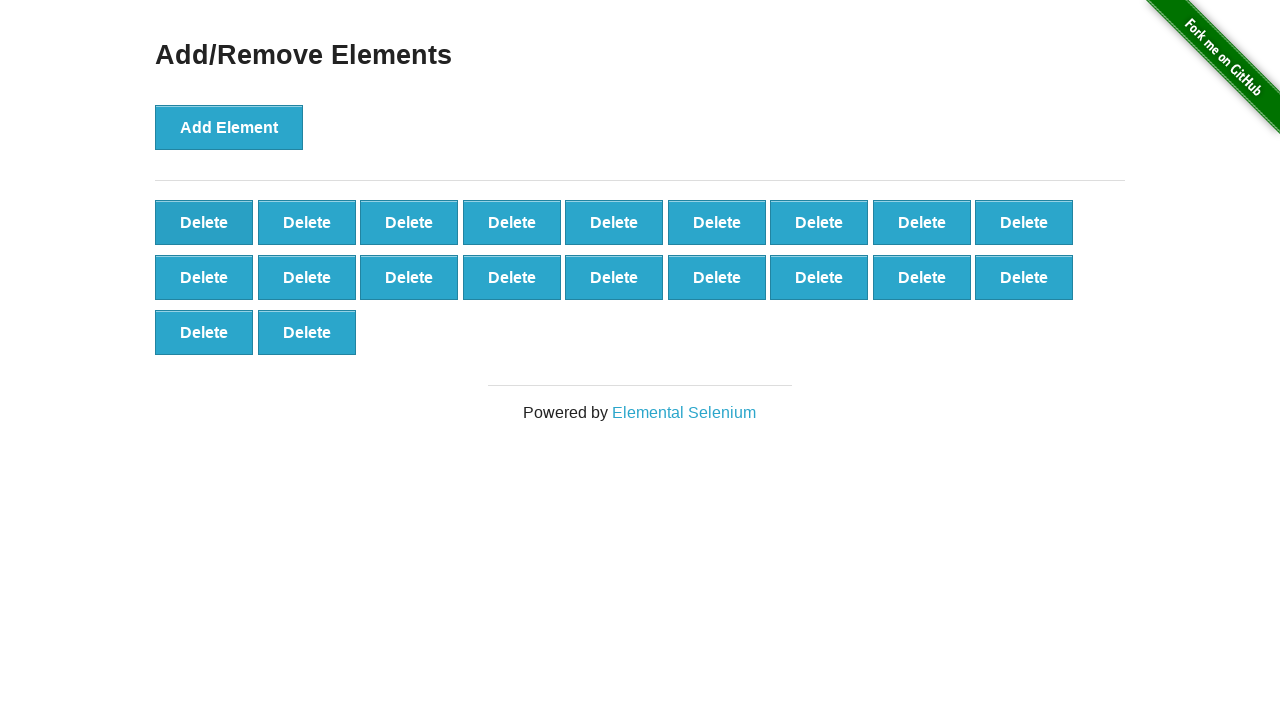

Clicked delete button (deletion 81/90) at (204, 222) on button[onclick='deleteElement()'] >> nth=0
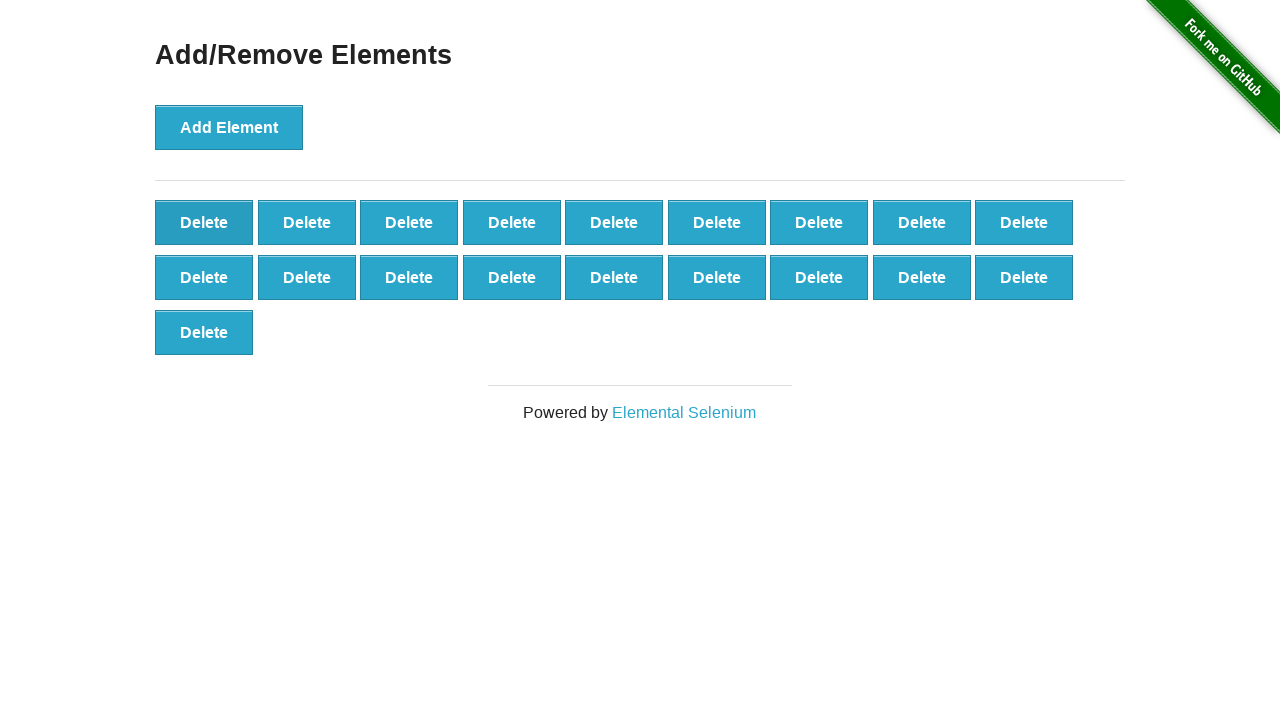

Clicked delete button (deletion 82/90) at (204, 222) on button[onclick='deleteElement()'] >> nth=0
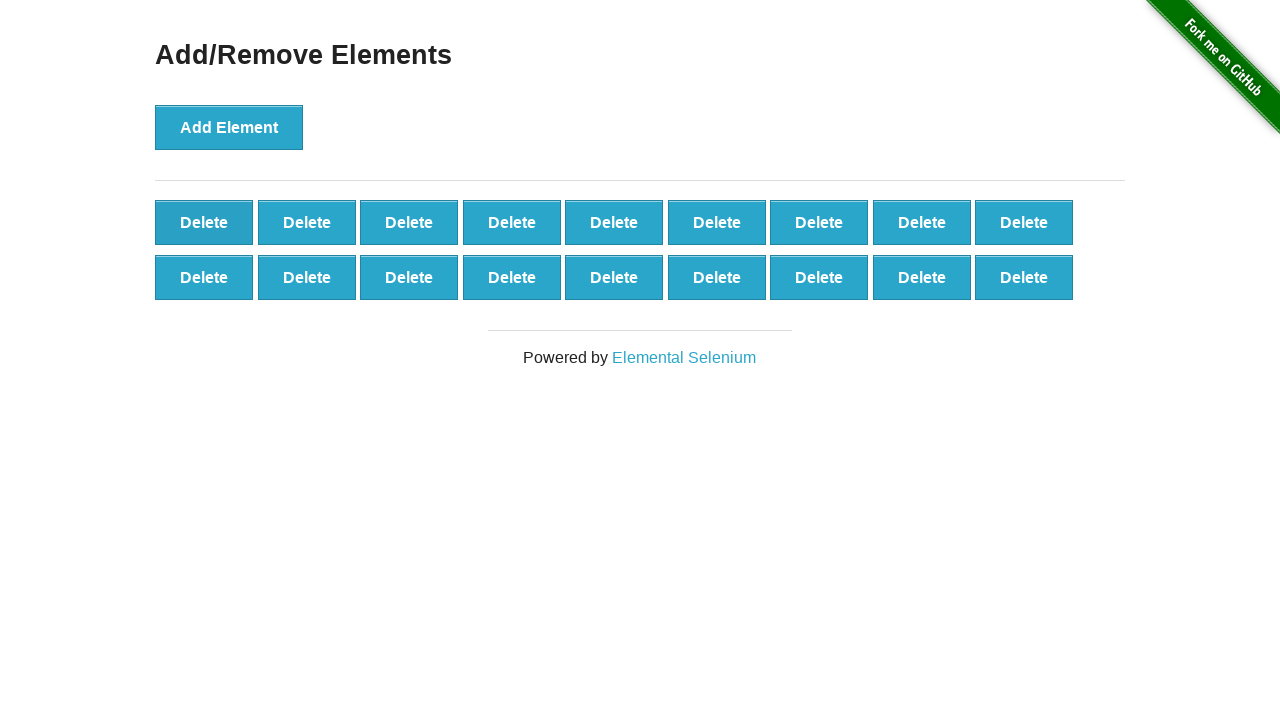

Clicked delete button (deletion 83/90) at (204, 222) on button[onclick='deleteElement()'] >> nth=0
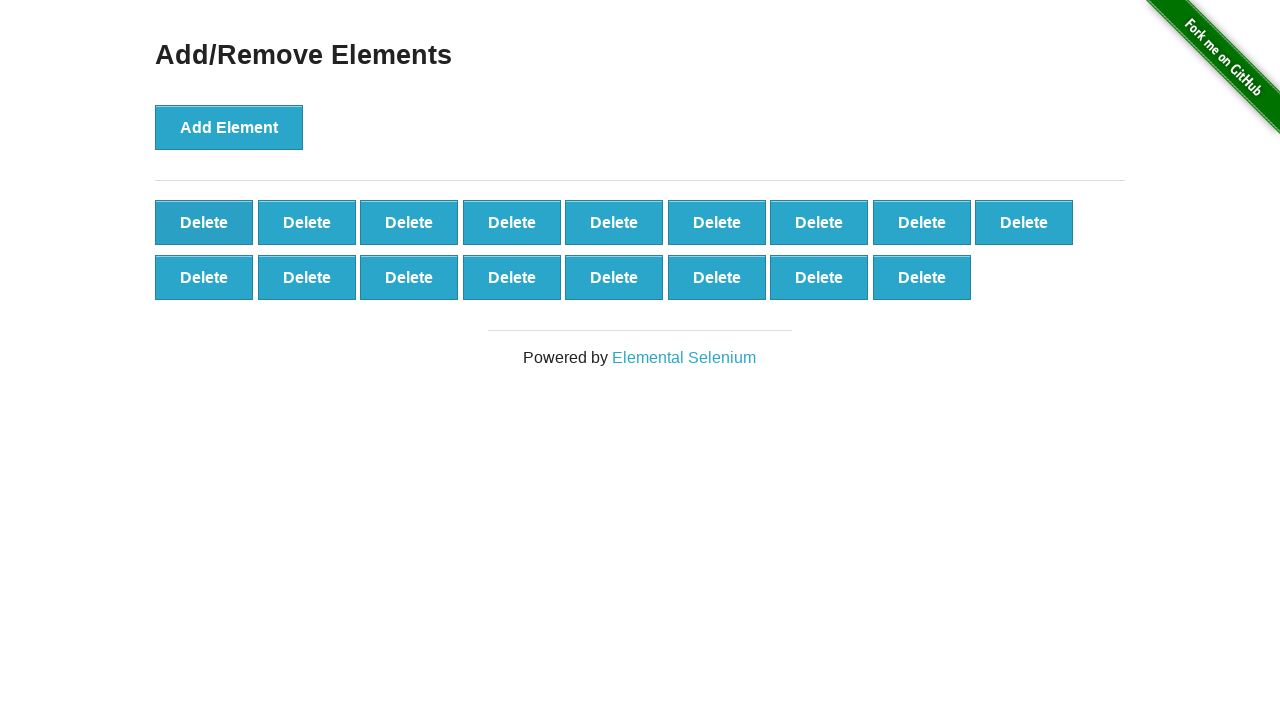

Clicked delete button (deletion 84/90) at (204, 222) on button[onclick='deleteElement()'] >> nth=0
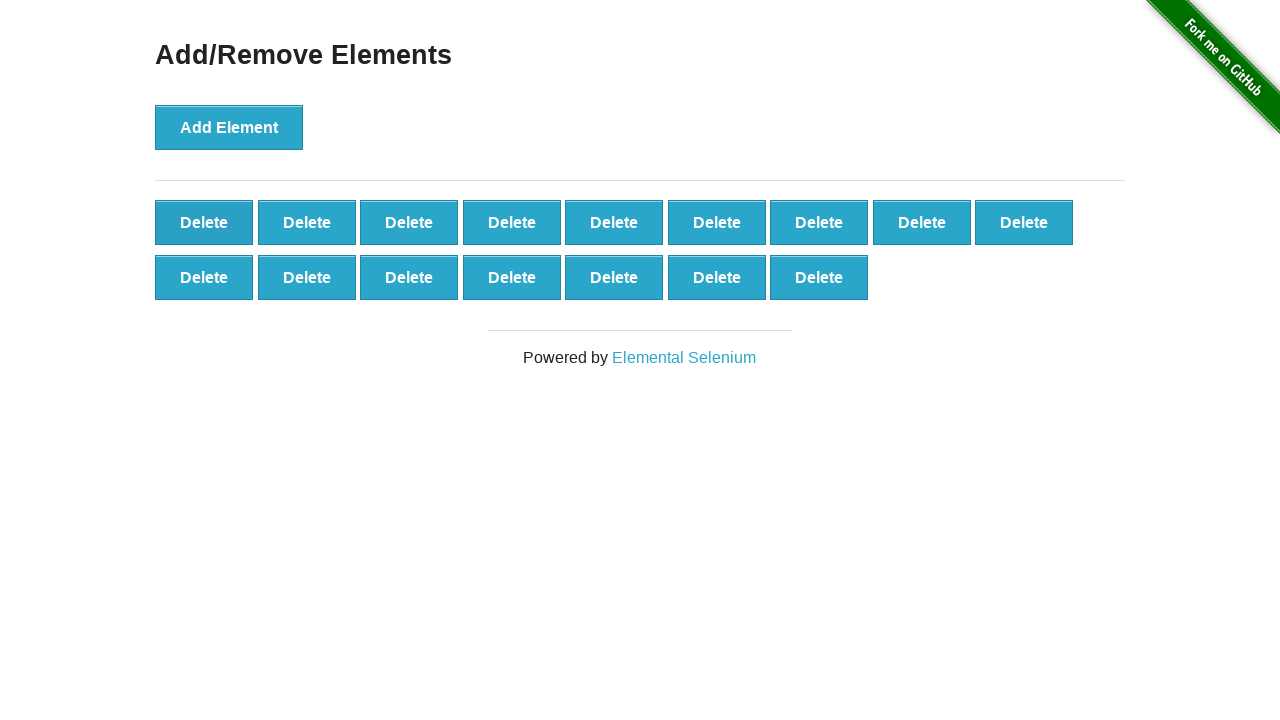

Clicked delete button (deletion 85/90) at (204, 222) on button[onclick='deleteElement()'] >> nth=0
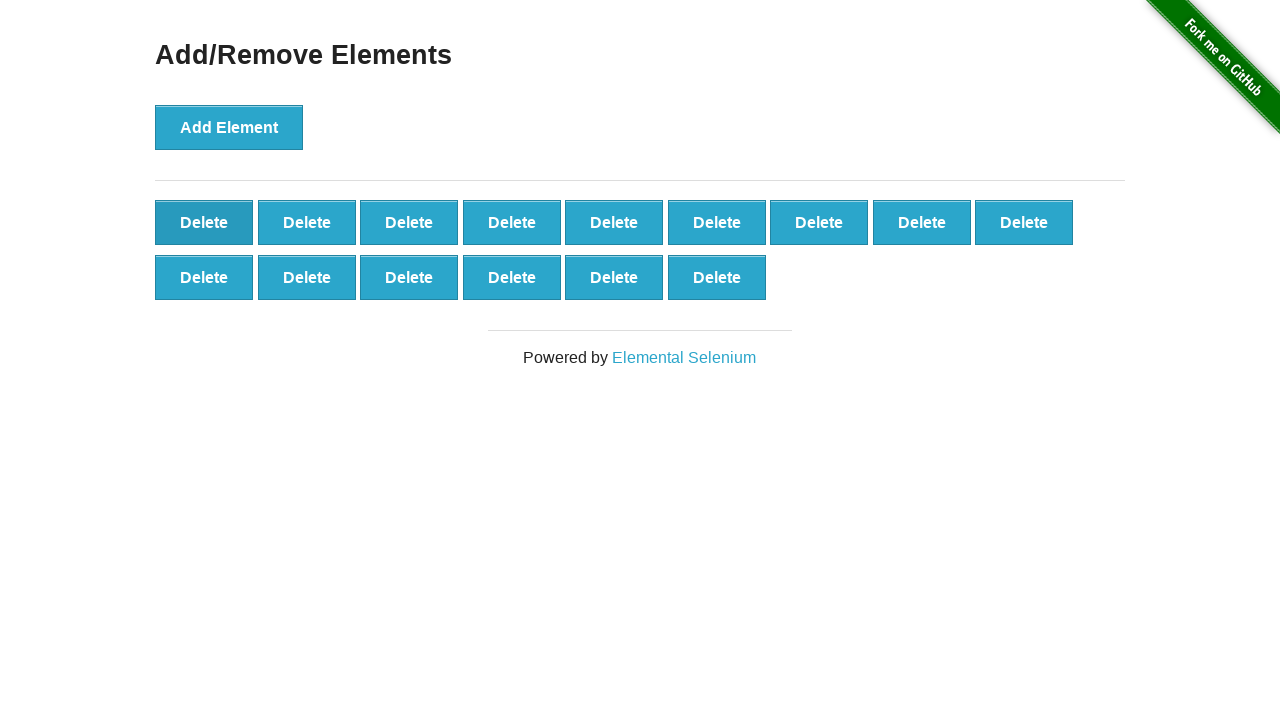

Clicked delete button (deletion 86/90) at (204, 222) on button[onclick='deleteElement()'] >> nth=0
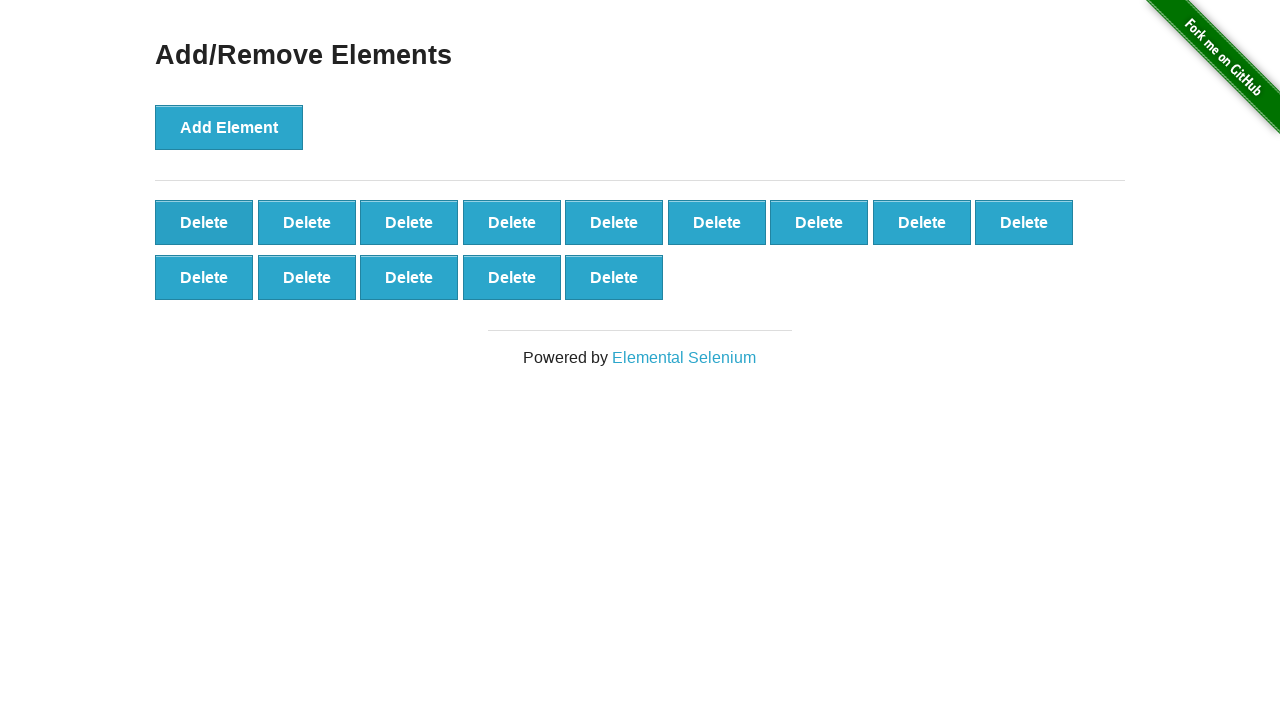

Clicked delete button (deletion 87/90) at (204, 222) on button[onclick='deleteElement()'] >> nth=0
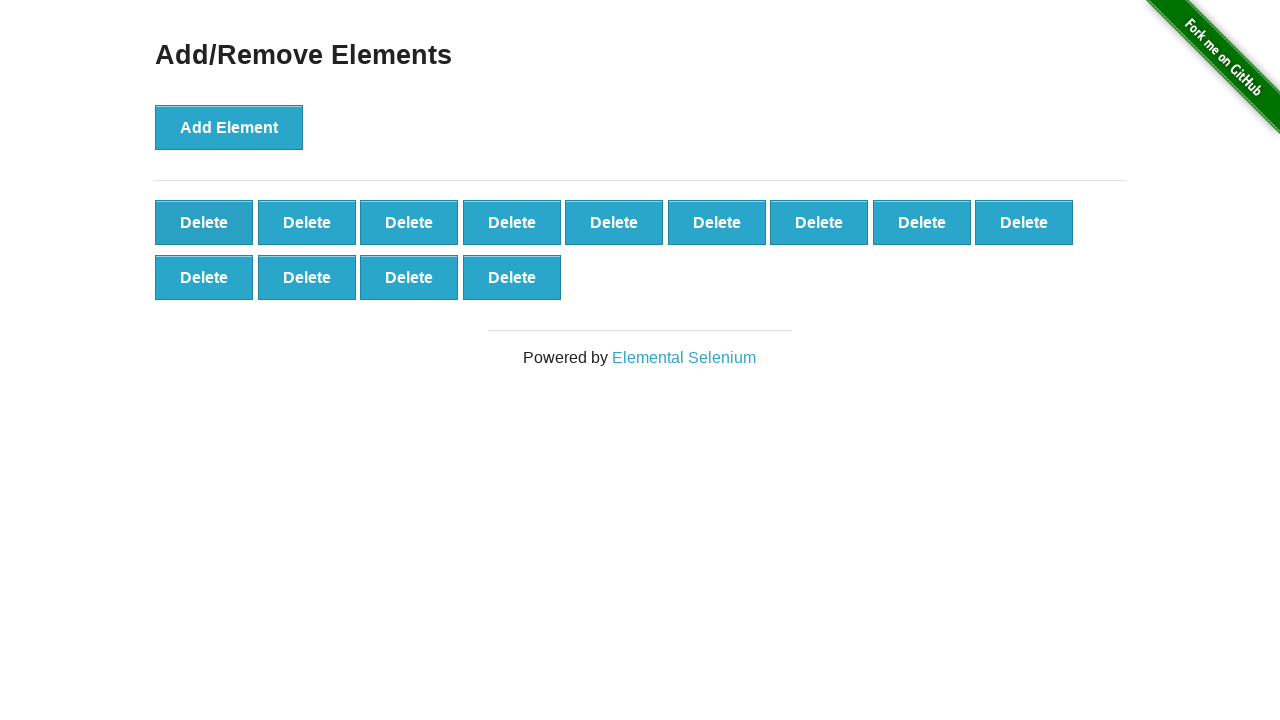

Clicked delete button (deletion 88/90) at (204, 222) on button[onclick='deleteElement()'] >> nth=0
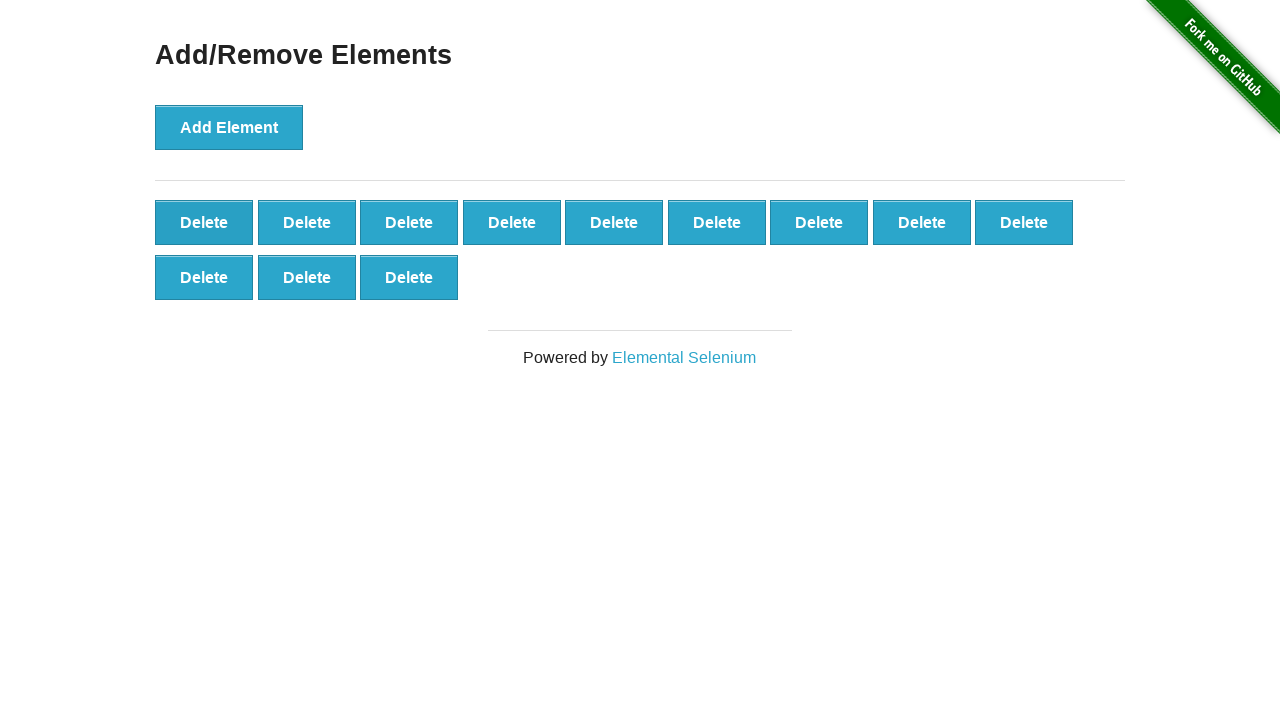

Clicked delete button (deletion 89/90) at (204, 222) on button[onclick='deleteElement()'] >> nth=0
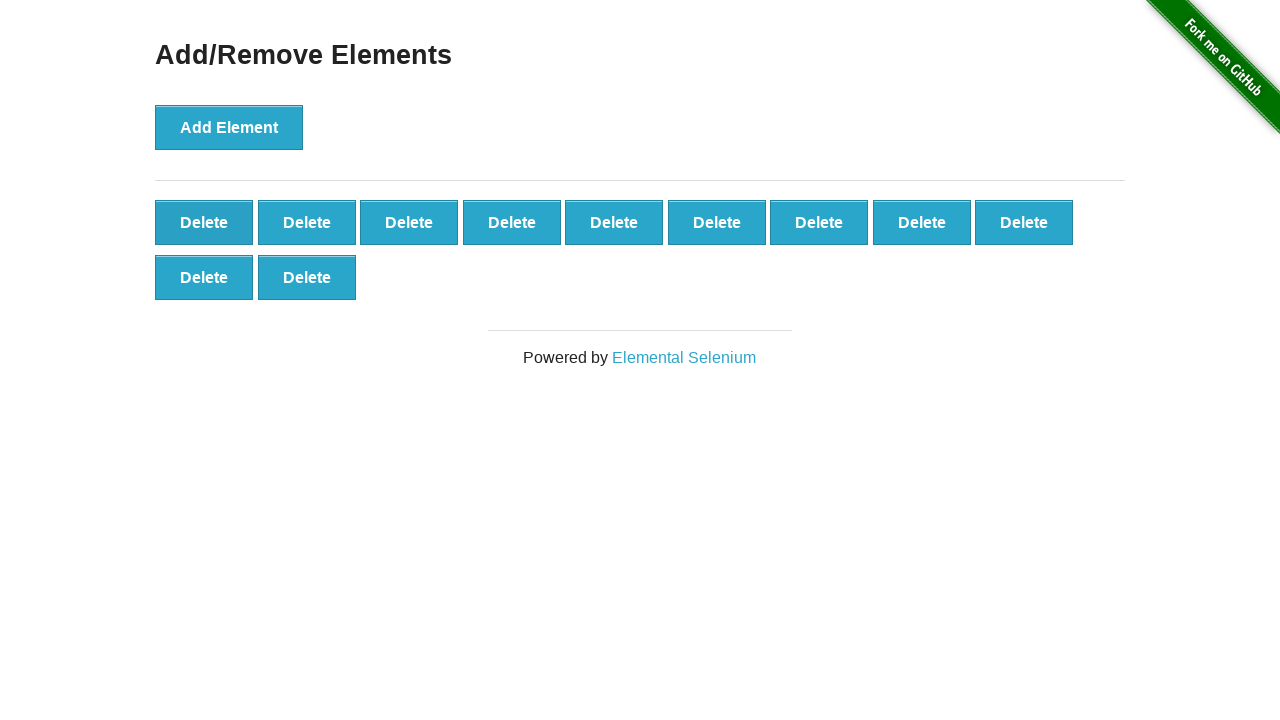

Clicked delete button (deletion 90/90) at (204, 222) on button[onclick='deleteElement()'] >> nth=0
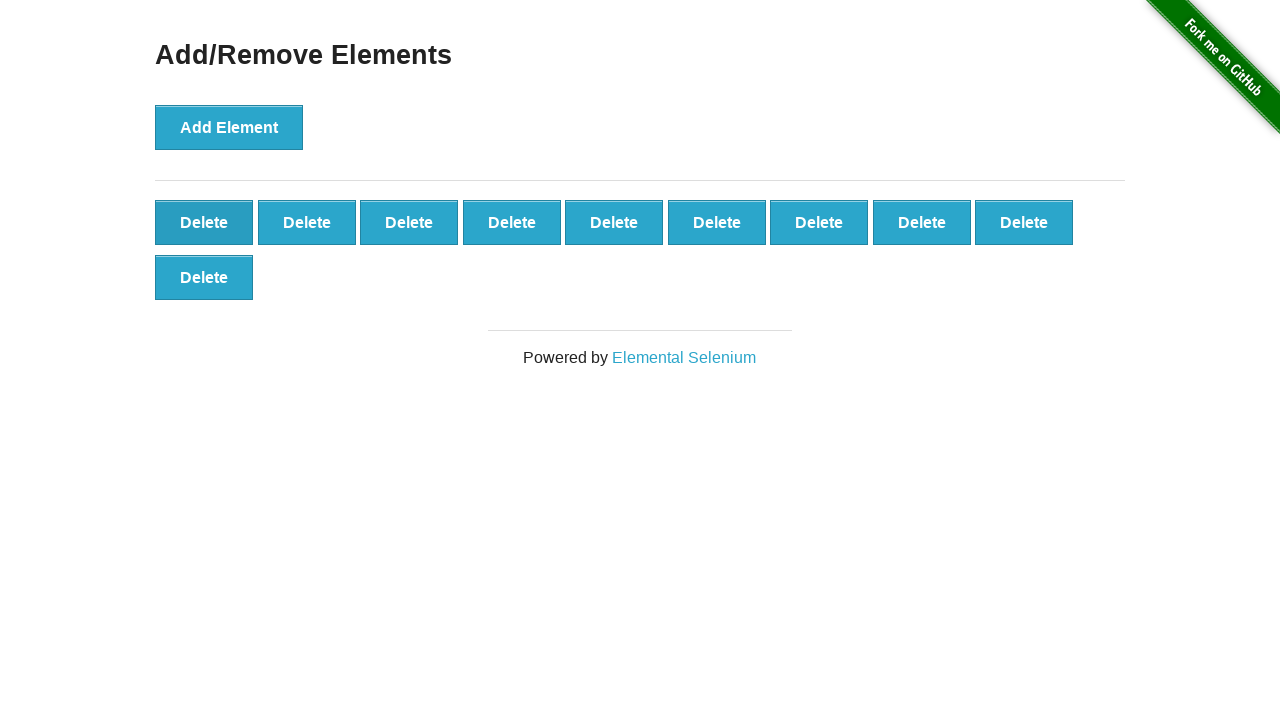

Verified 10 delete buttons remain after deleting 90 elements
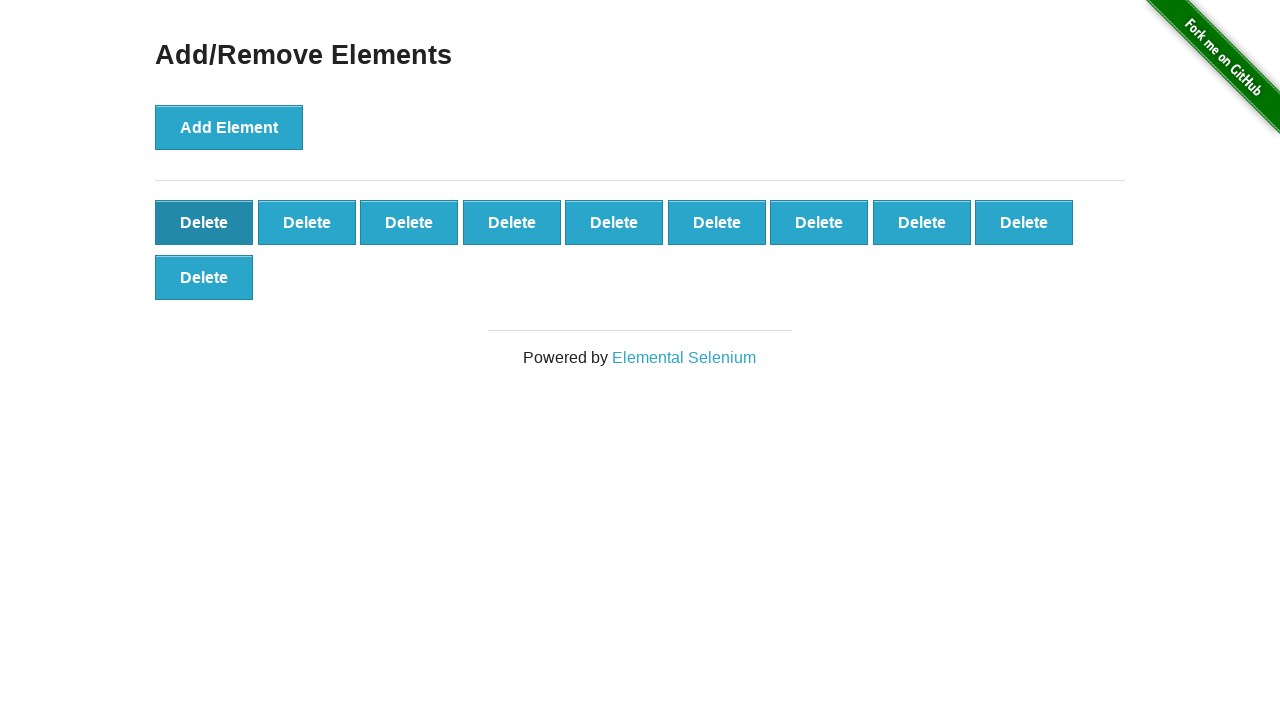

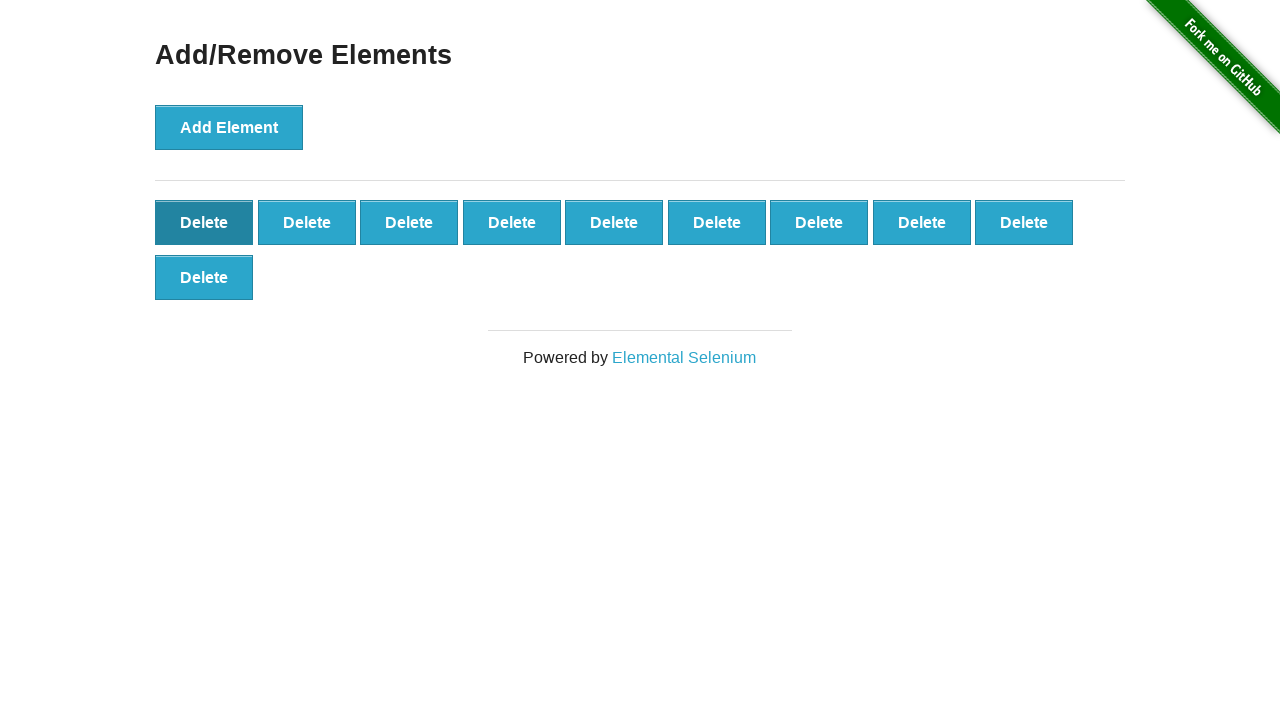